Tests web table functionality by searching, adding multiple records, editing a record, and deleting a record on the DemoQA web tables page

Starting URL: https://demoqa.com/webtables

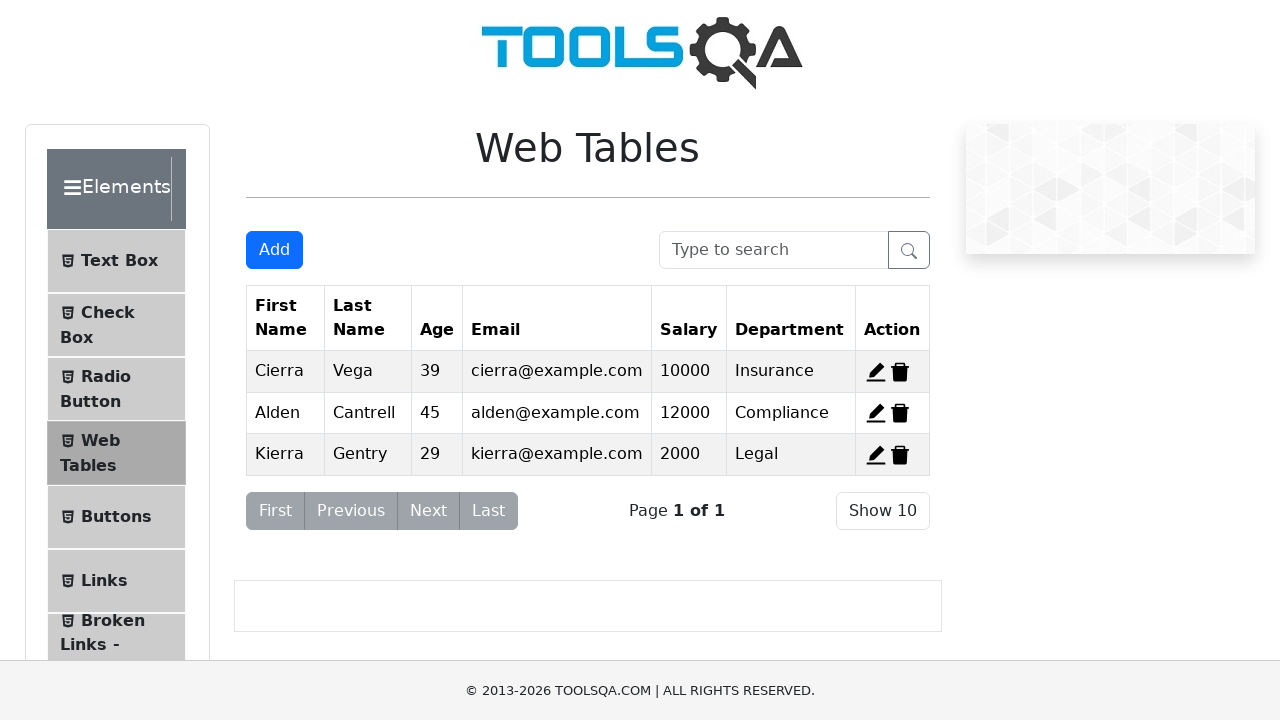

Scrolled to add button element
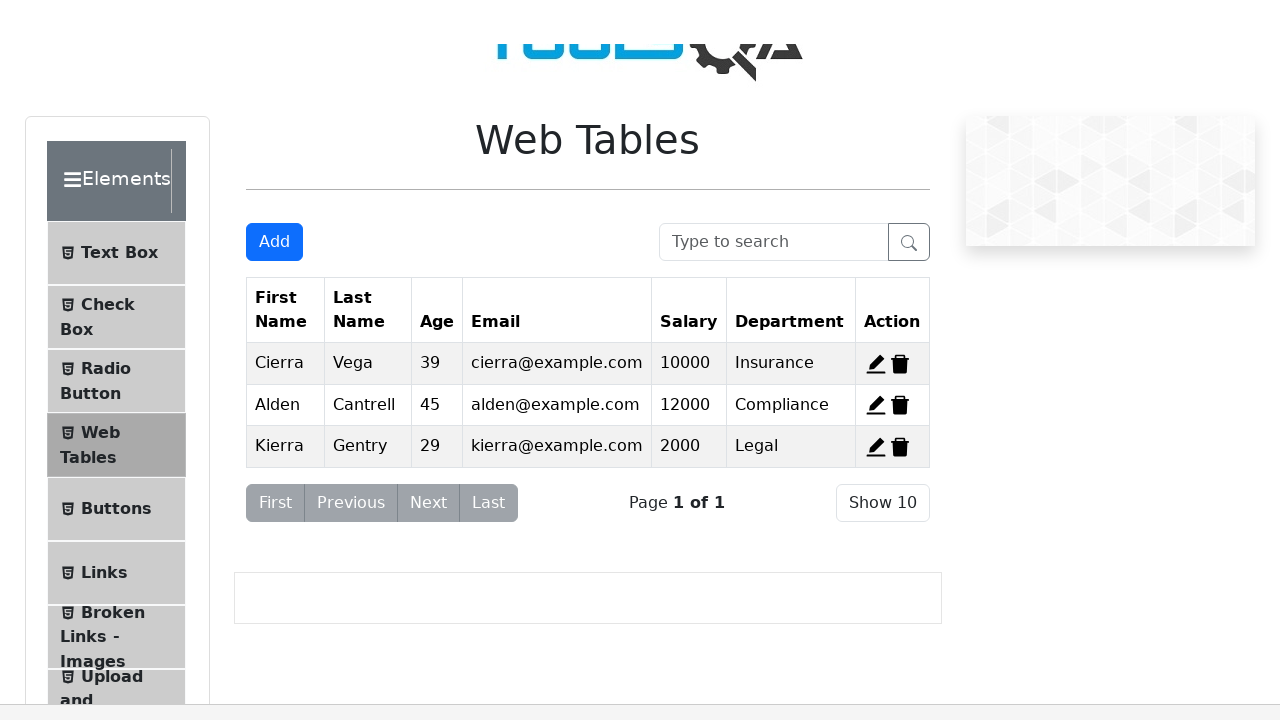

Waited 2 seconds for page to settle
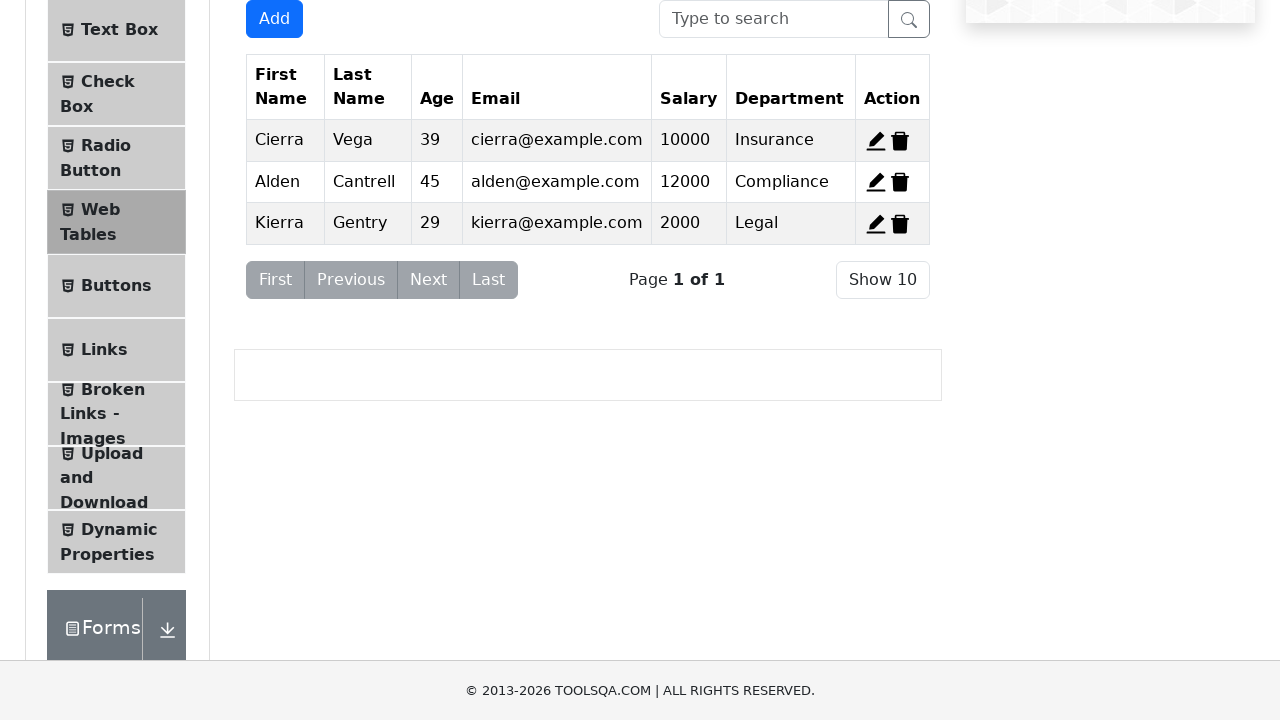

Clicked web tables menu item at (116, 222) on #item-3
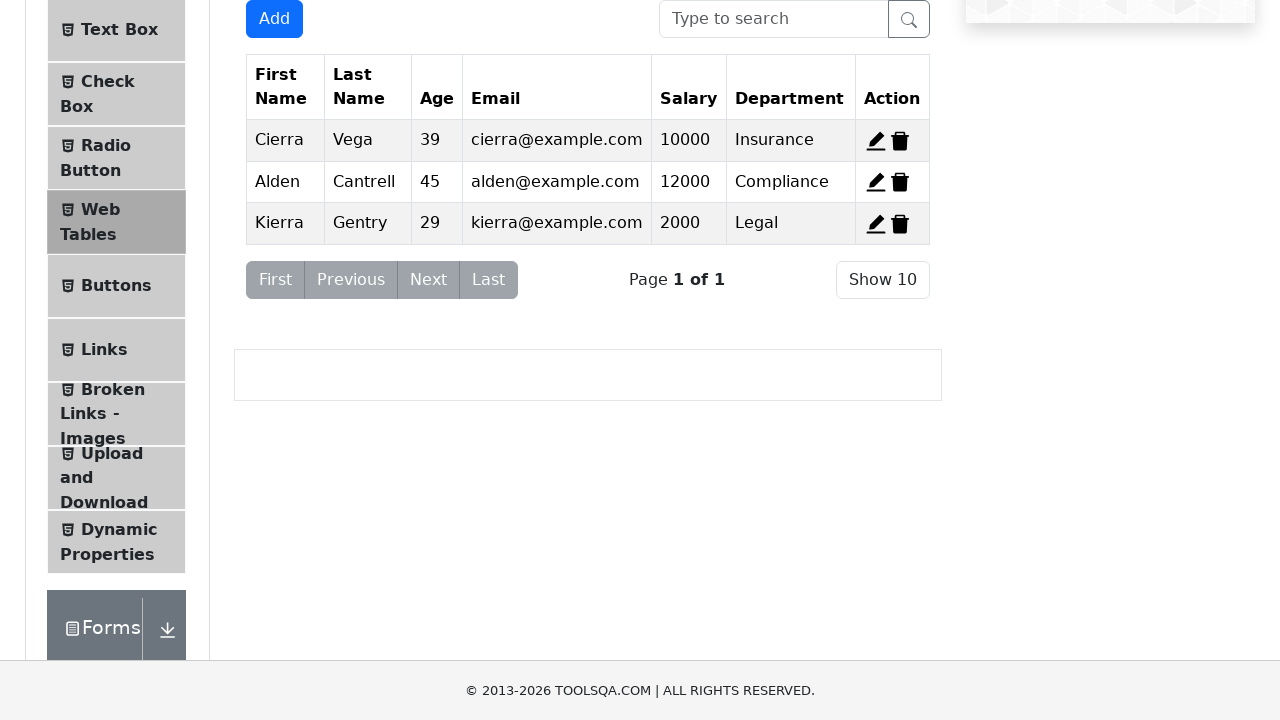

Waited 2 seconds for page to load
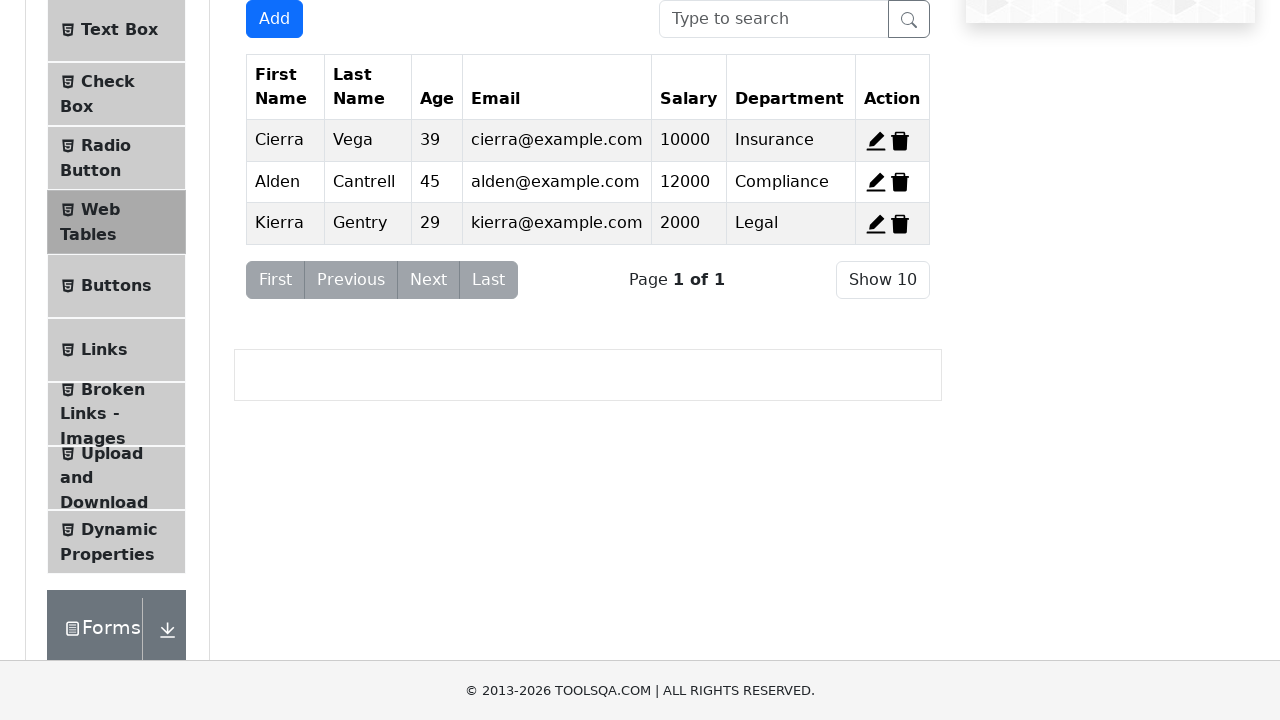

Clicked search box at (774, 19) on #searchBox
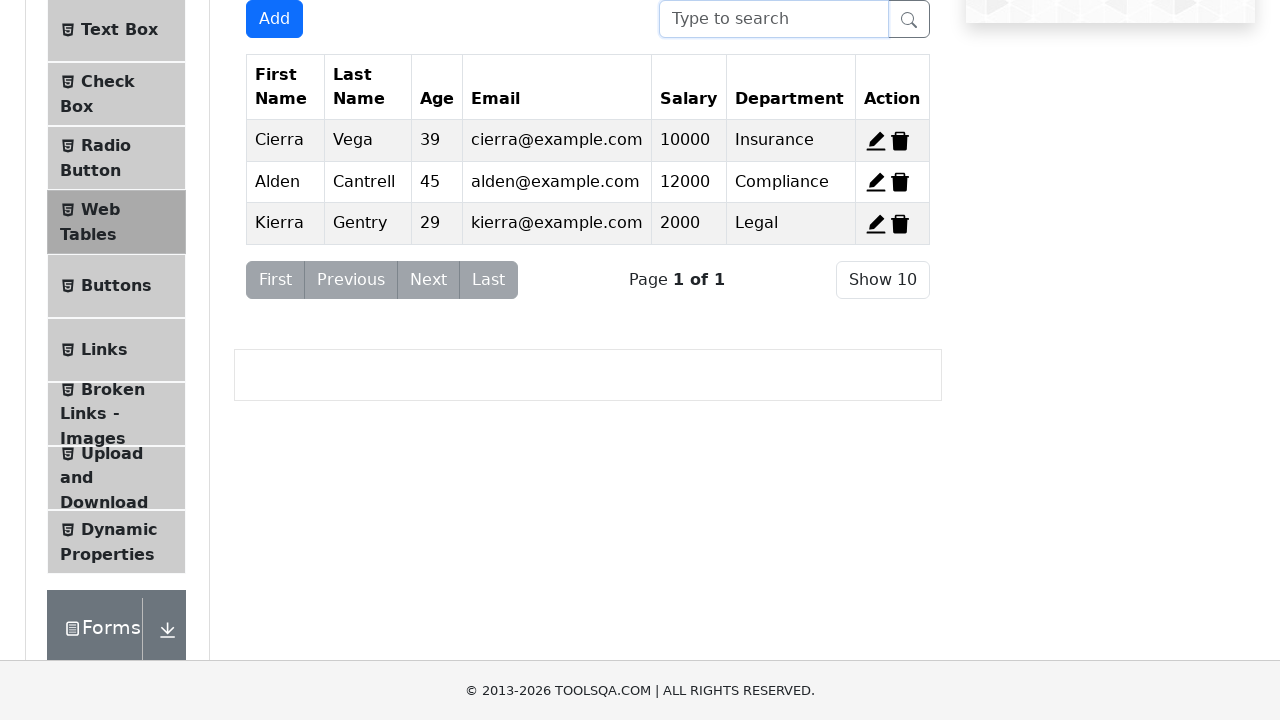

Filled search box with 'Cierra' on #searchBox
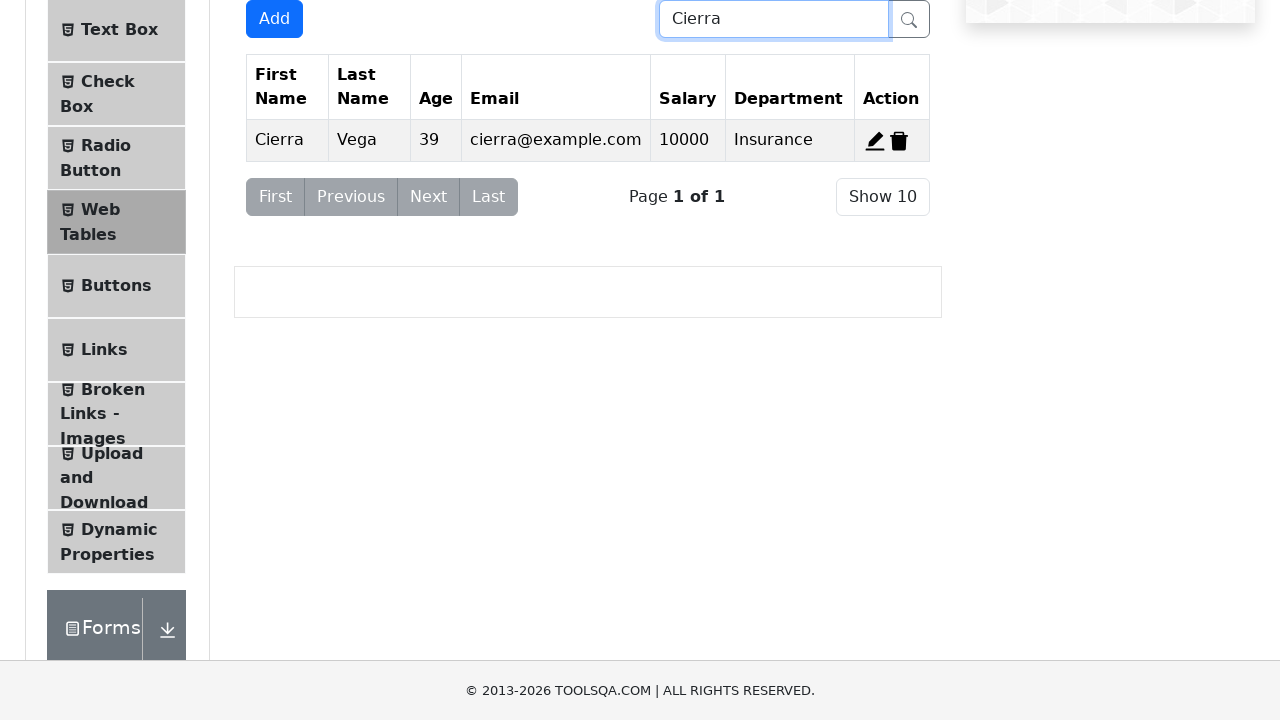

Waited 2 seconds for search results
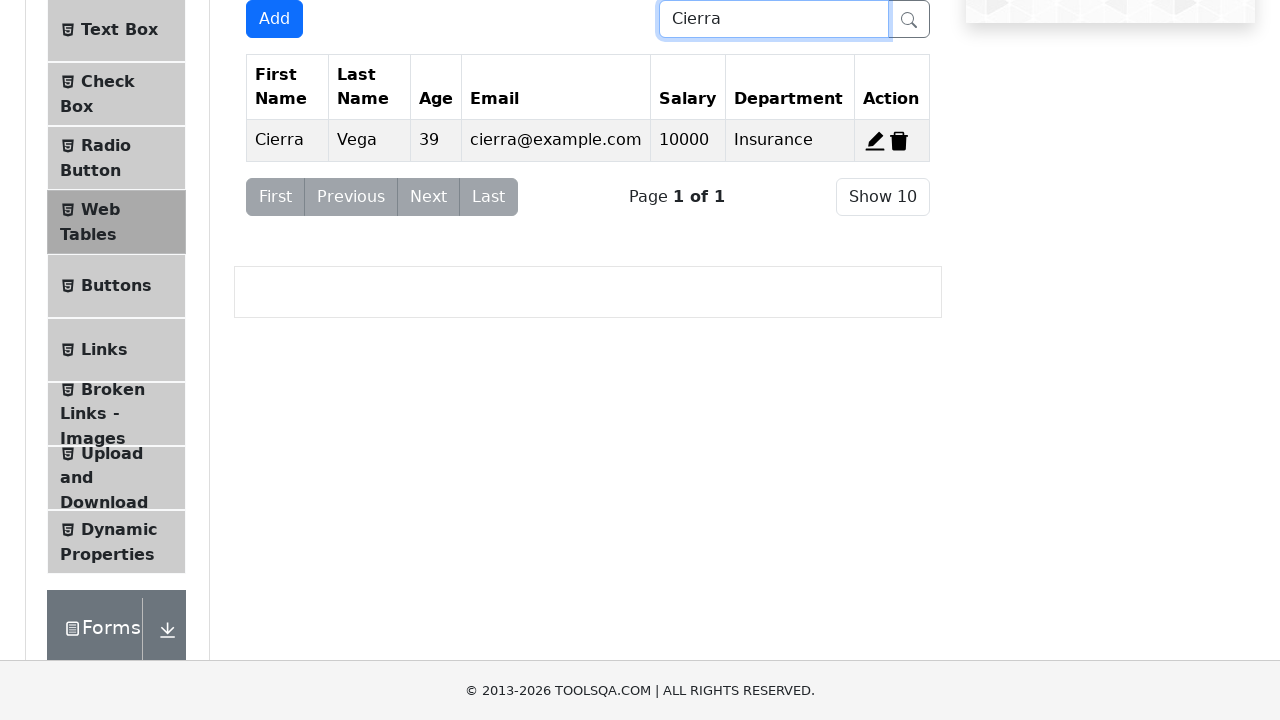

Selected all text in search box
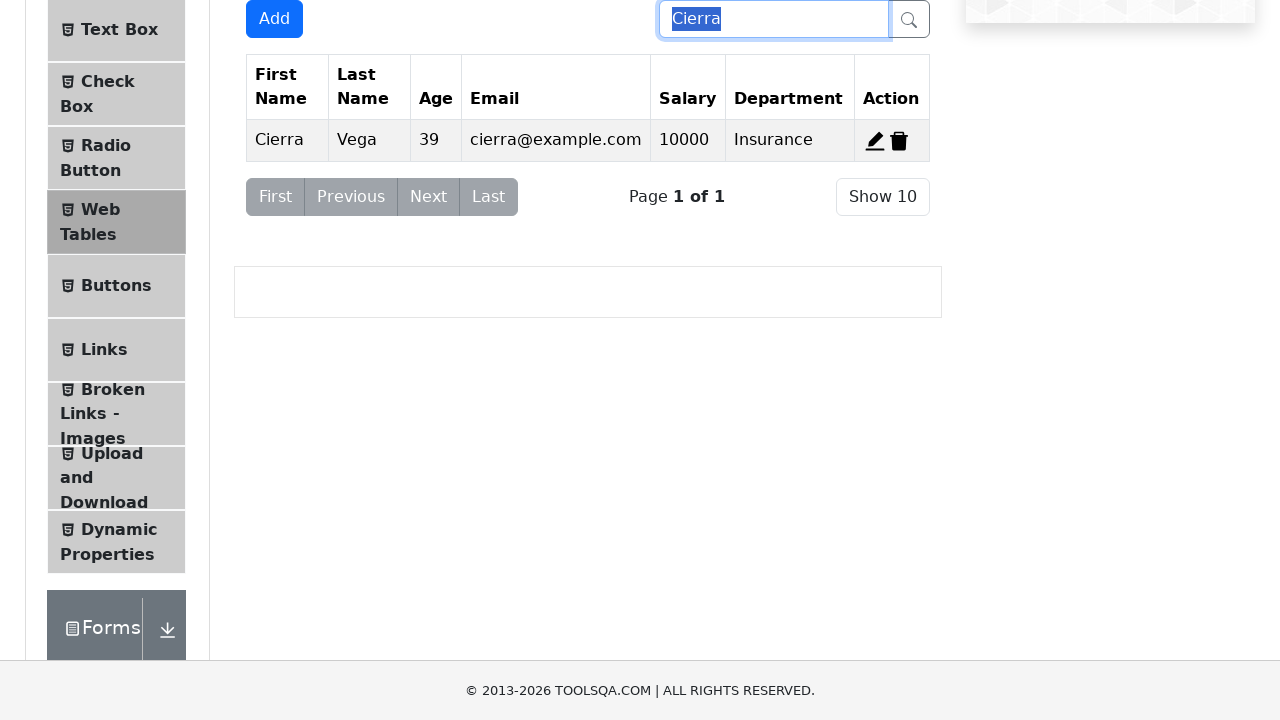

Waited 2 seconds
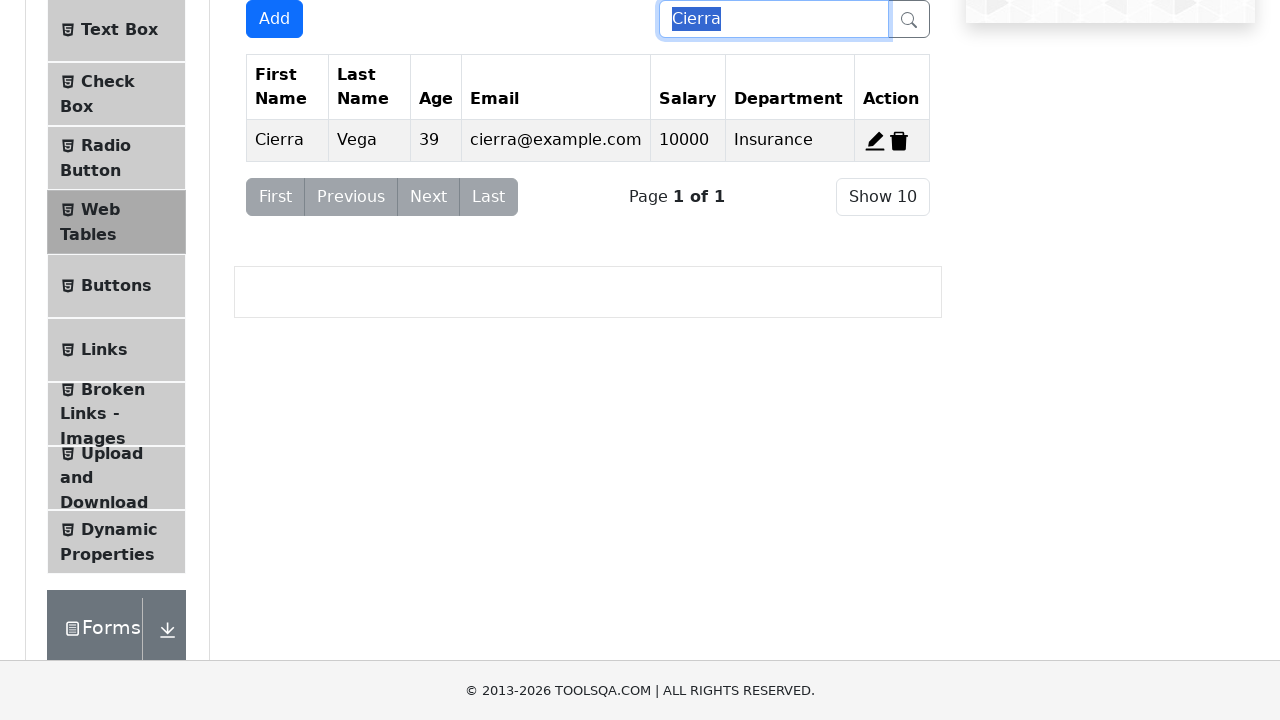

Typed 'Cantrell' in search box on #searchBox
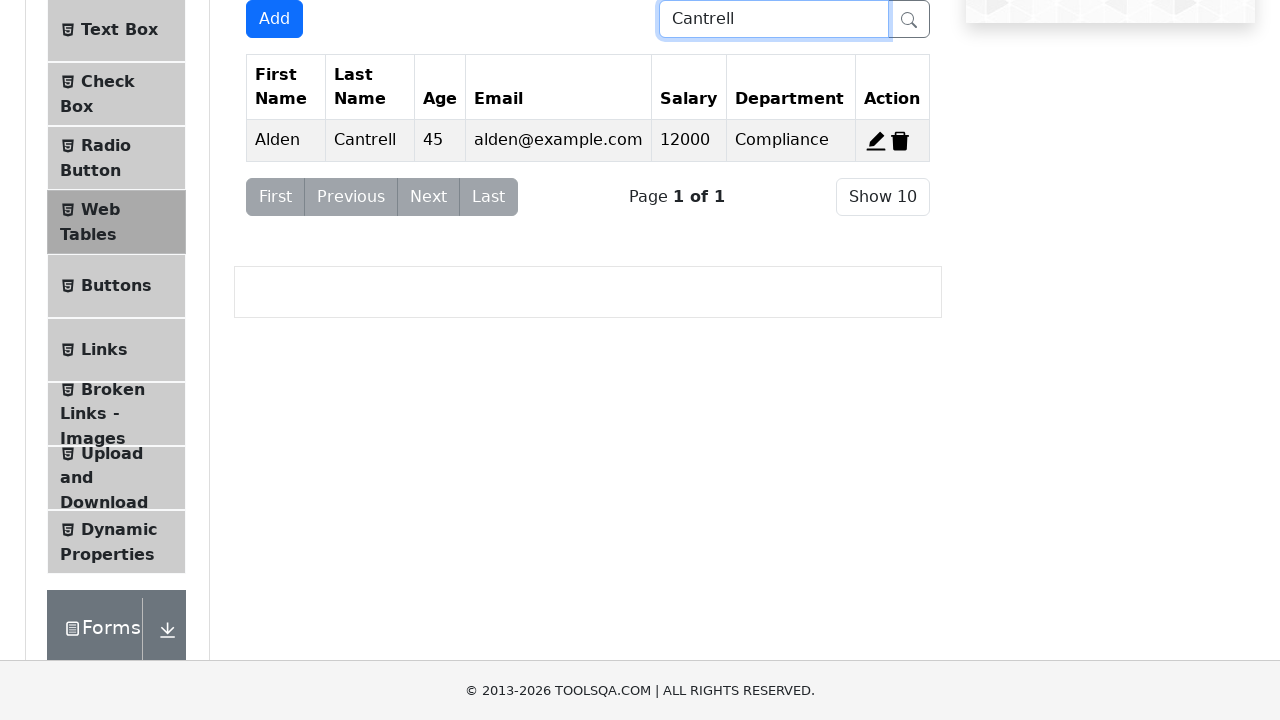

Selected all text in search box
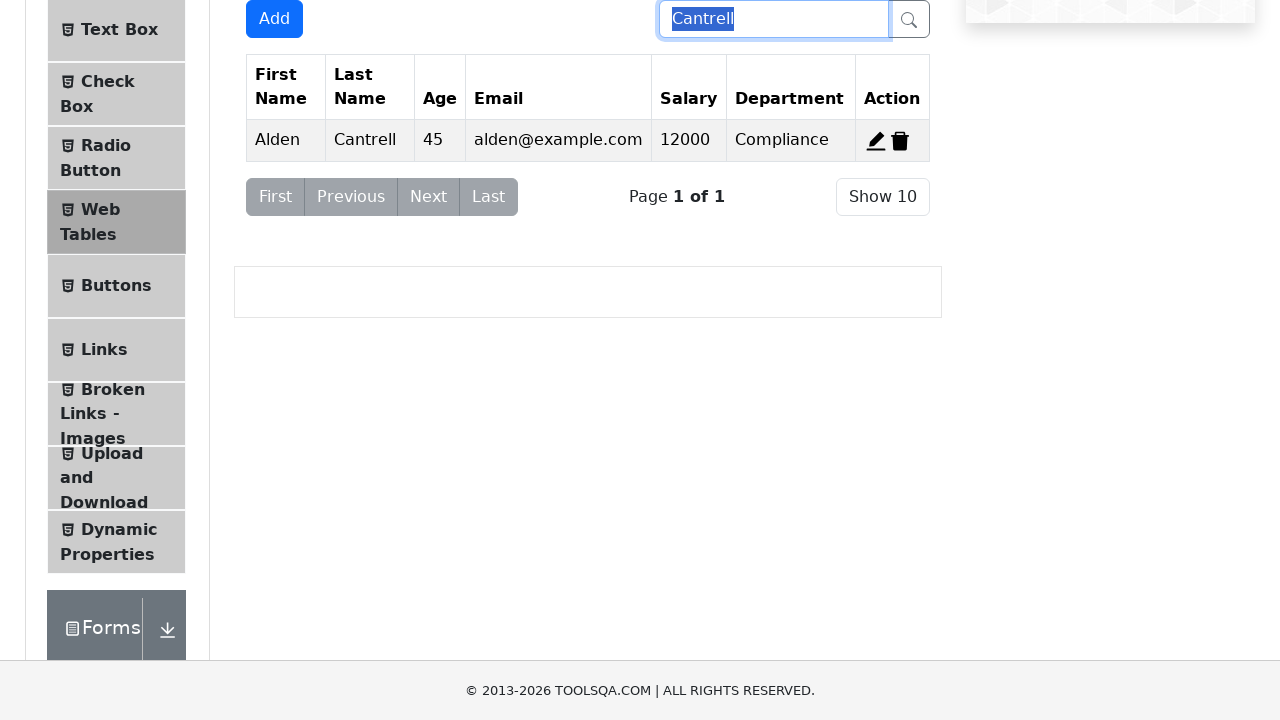

Waited 2 seconds
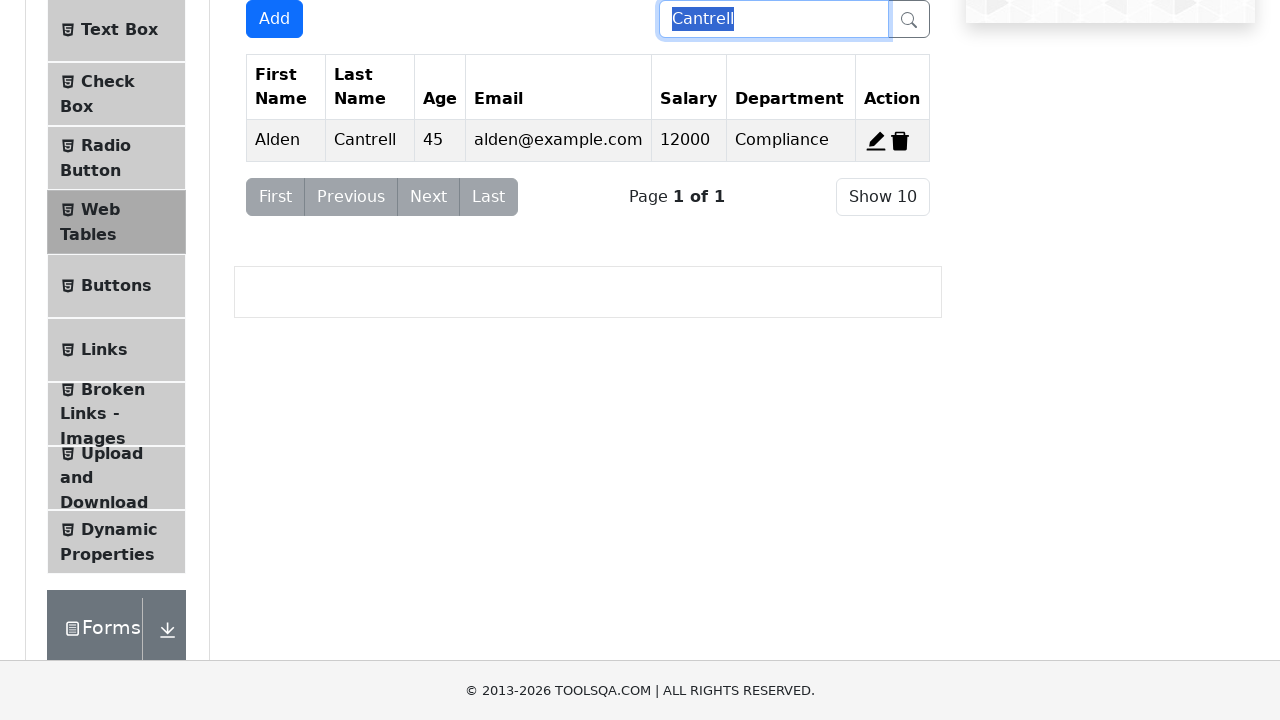

Typed '29' in search box on #searchBox
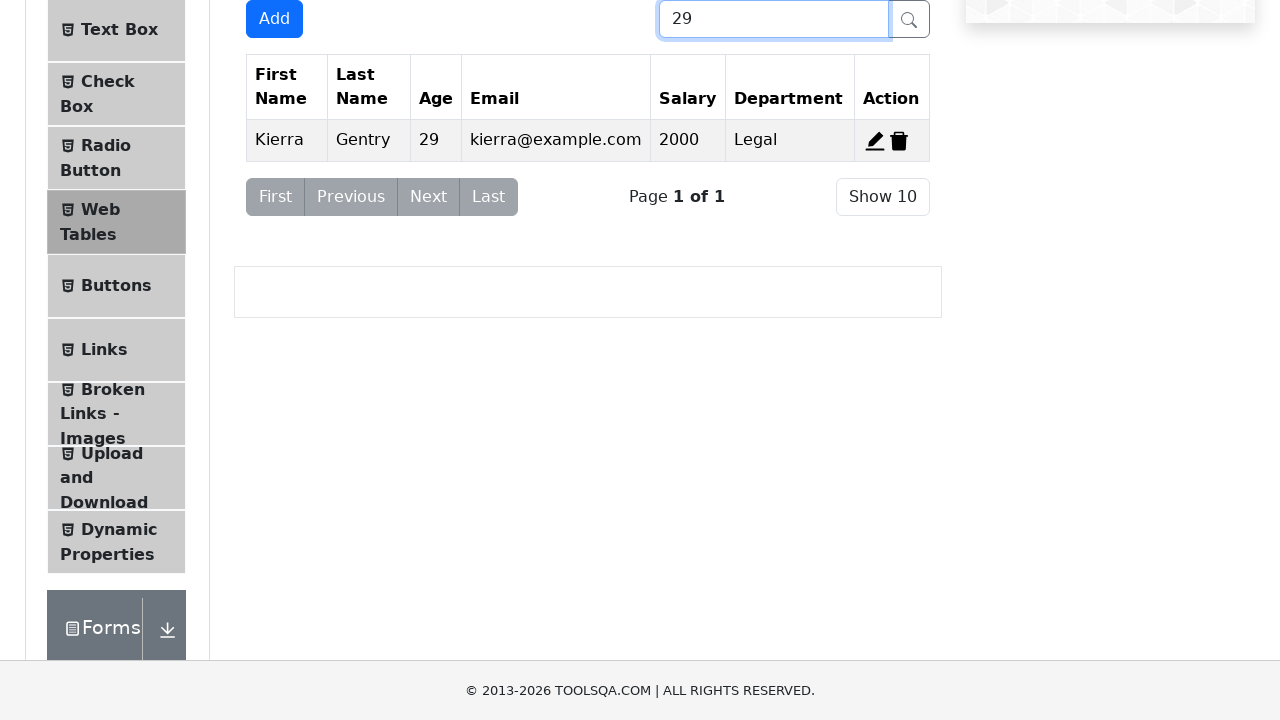

Selected all text in search box
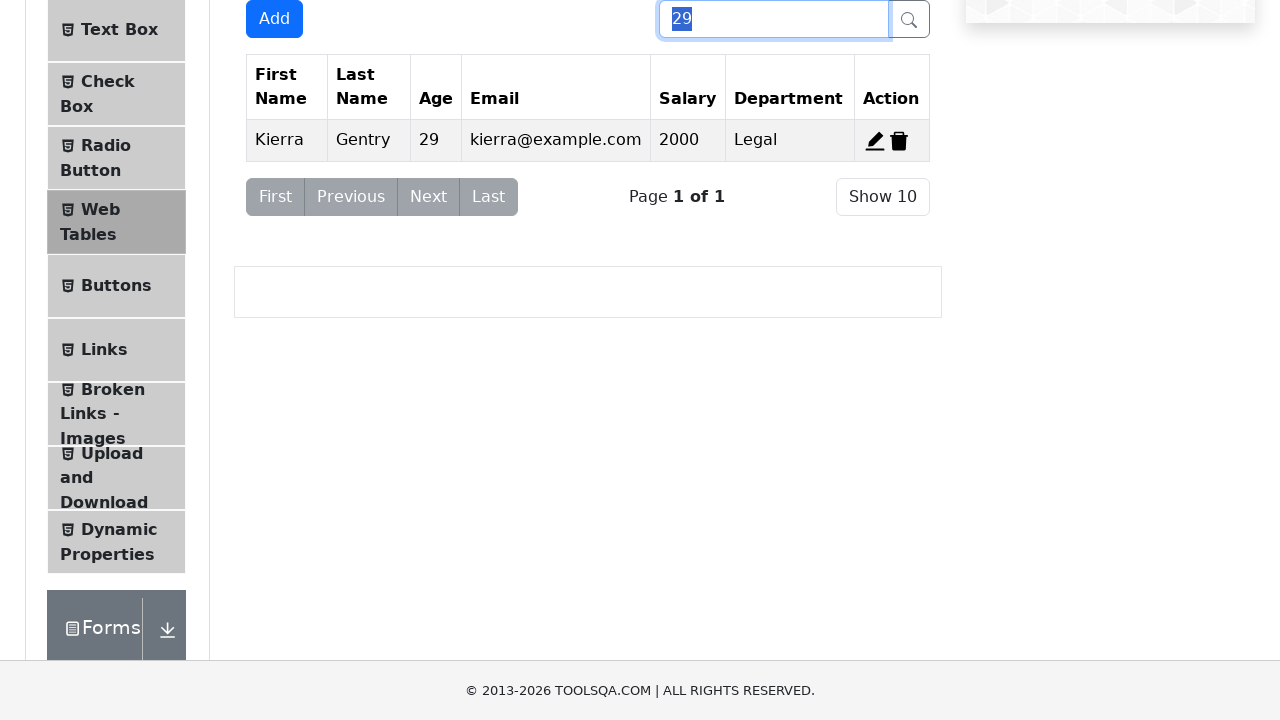

Waited 2 seconds
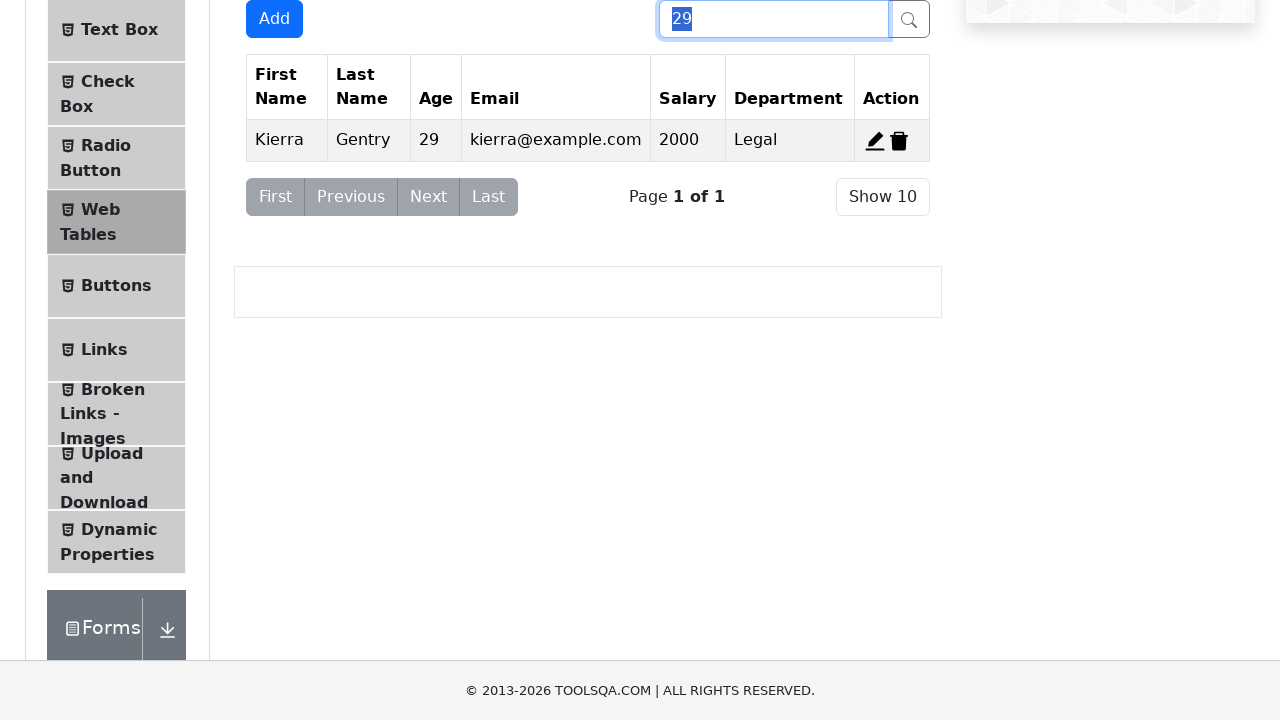

Typed 'alden@example.com' in search box on #searchBox
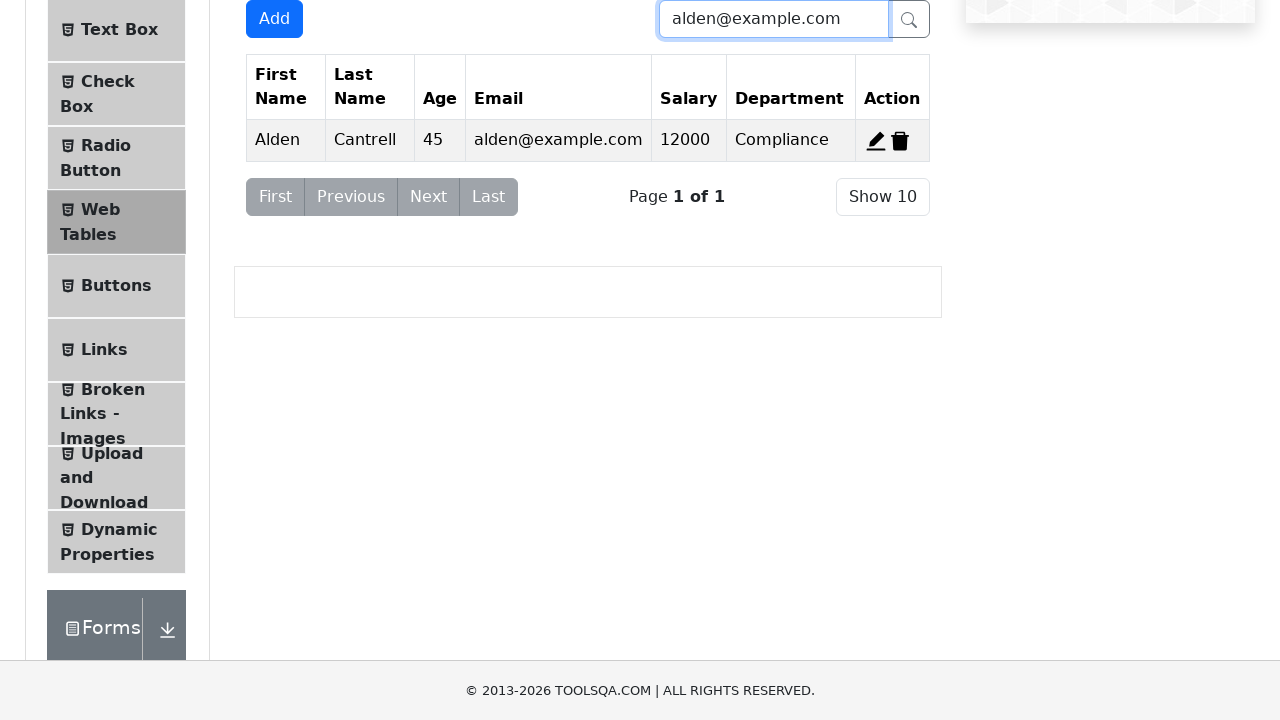

Selected all text in search box
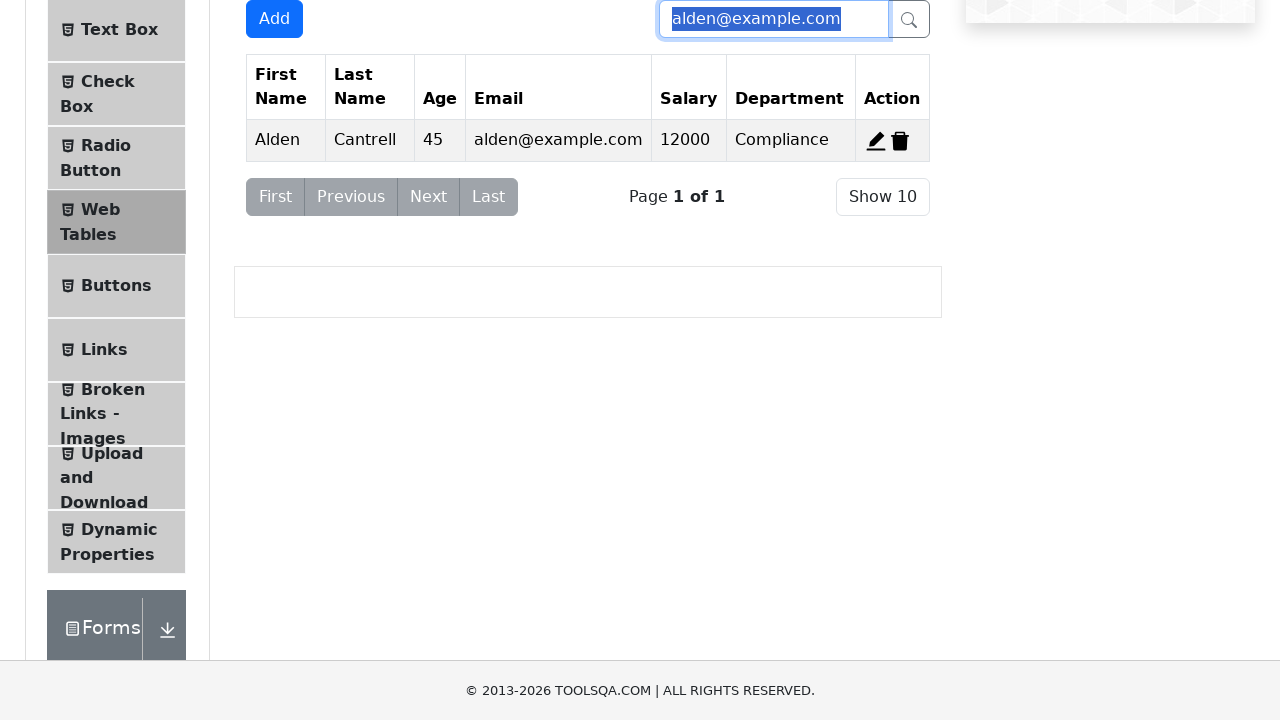

Waited 2 seconds
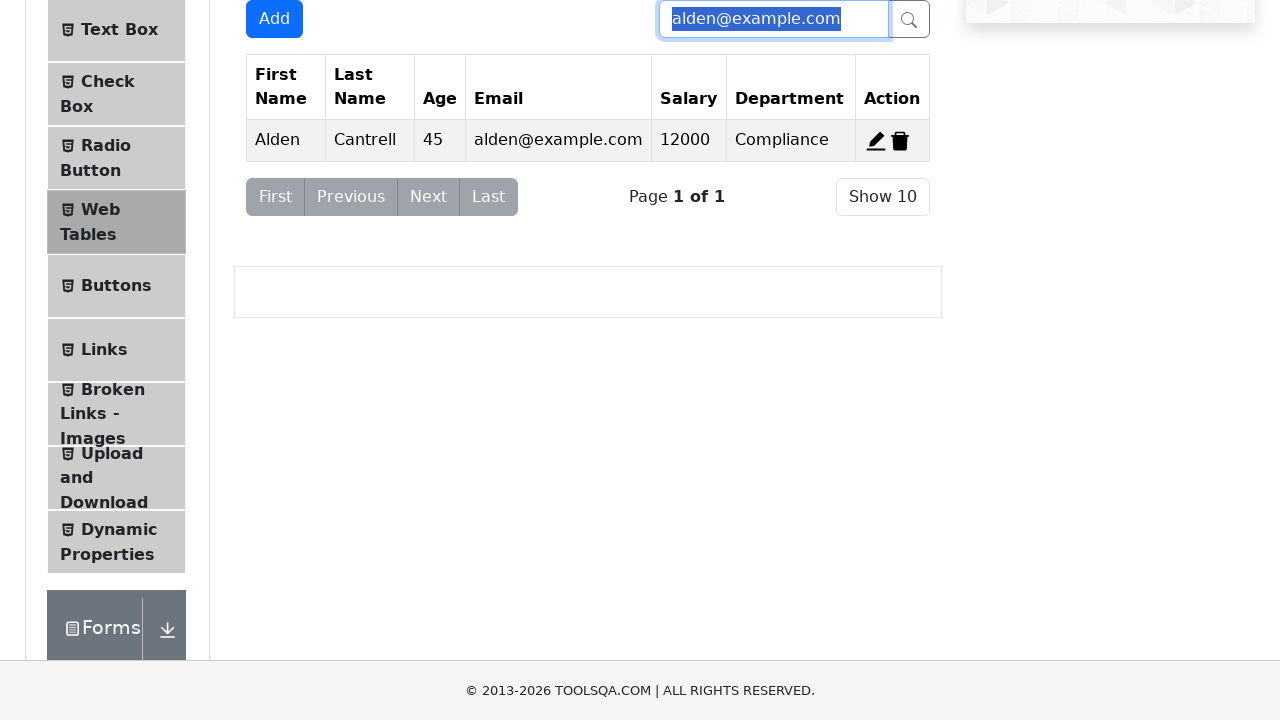

Typed '10000' in search box on #searchBox
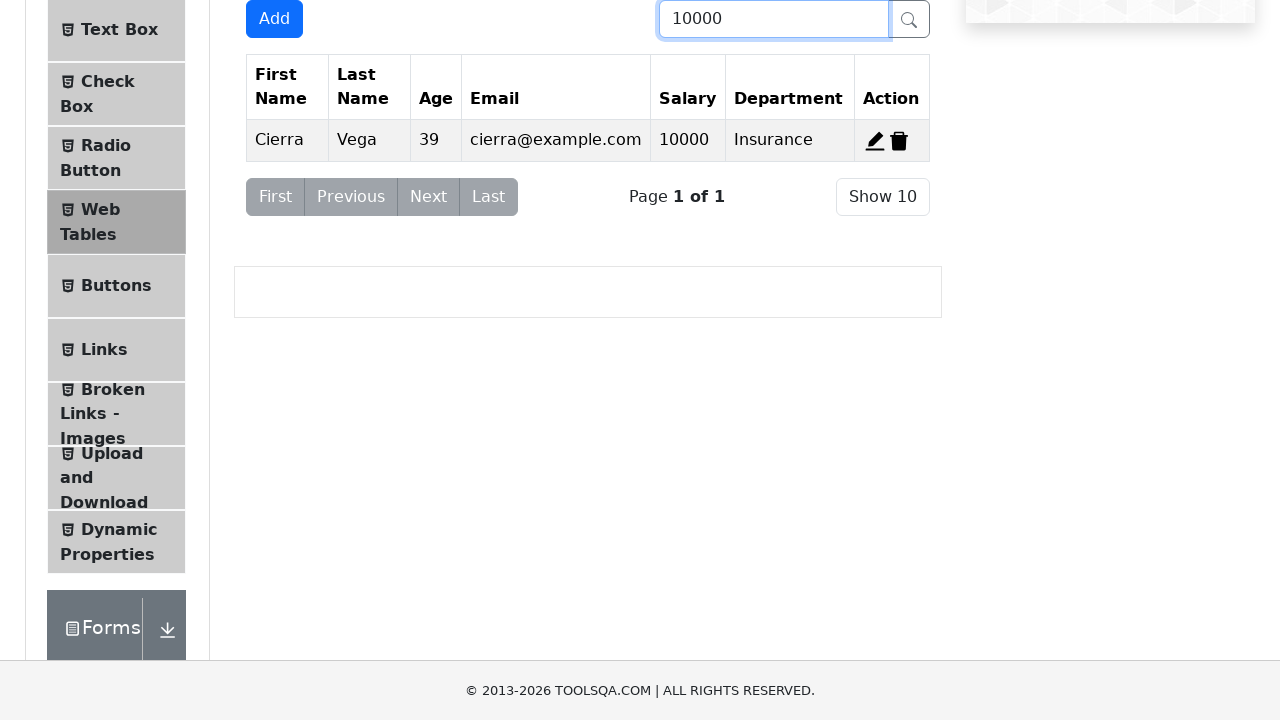

Selected all text in search box
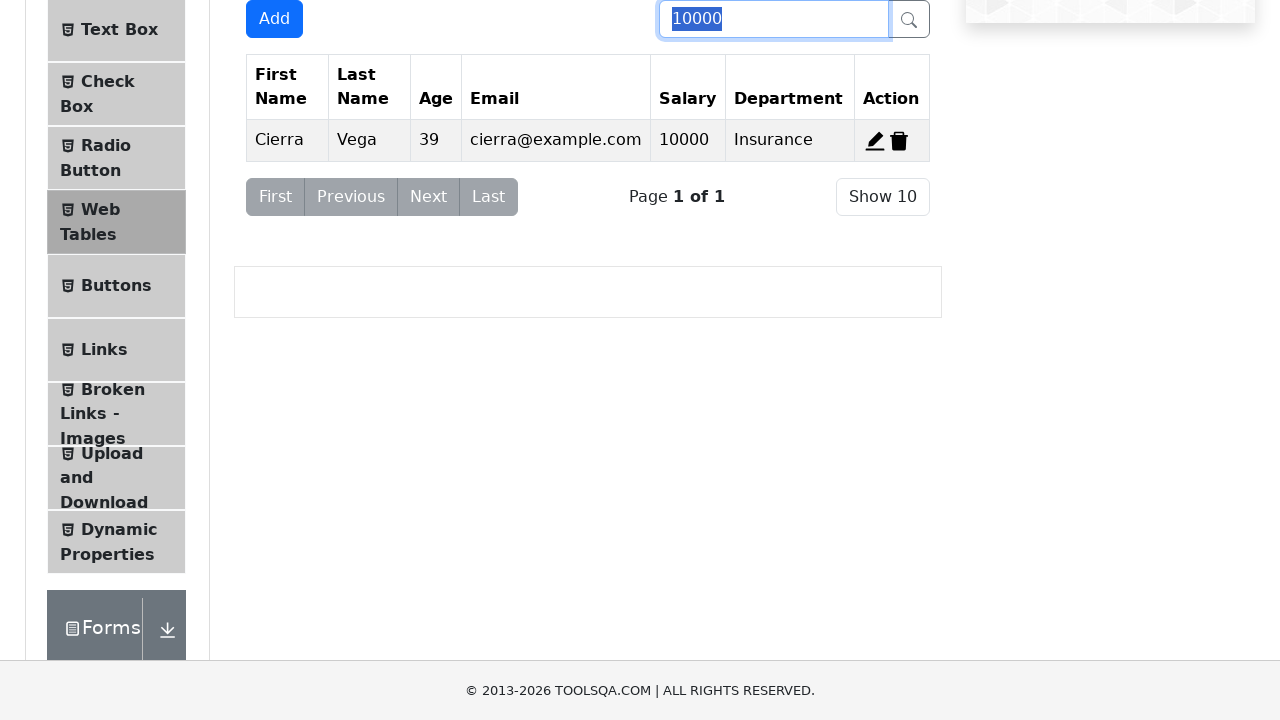

Waited 2 seconds
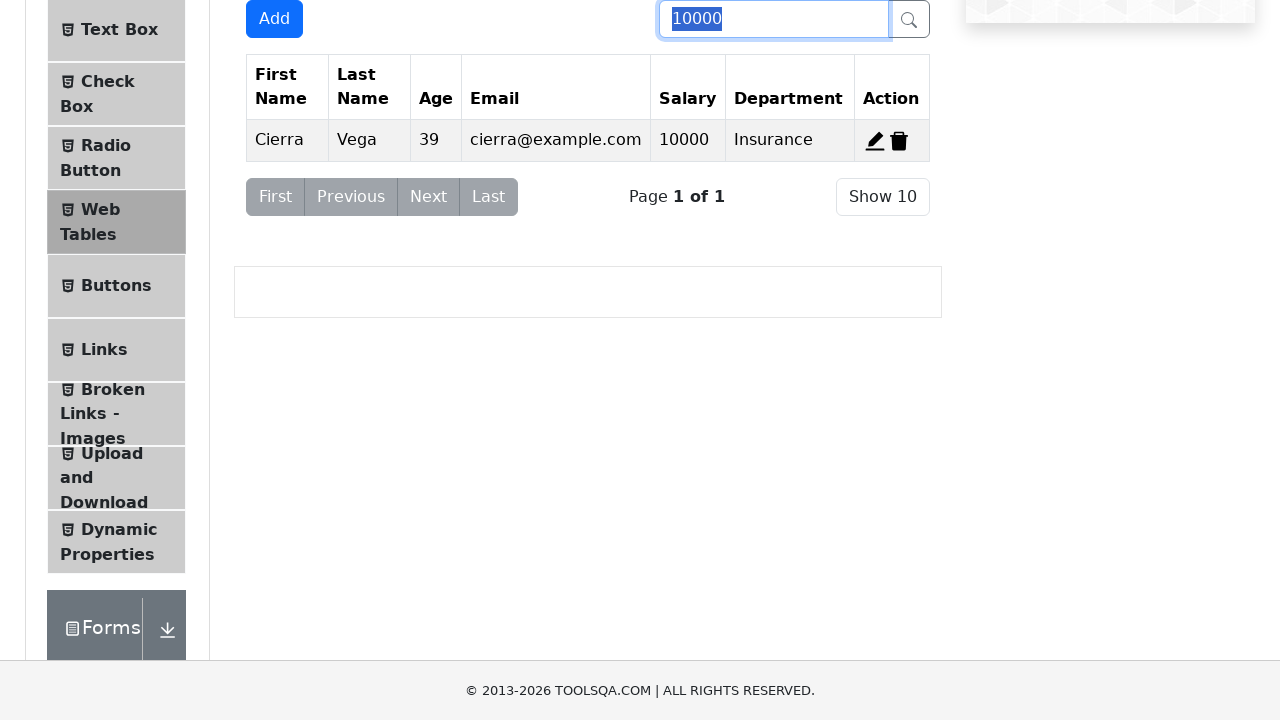

Typed 'Compliance' in search box on #searchBox
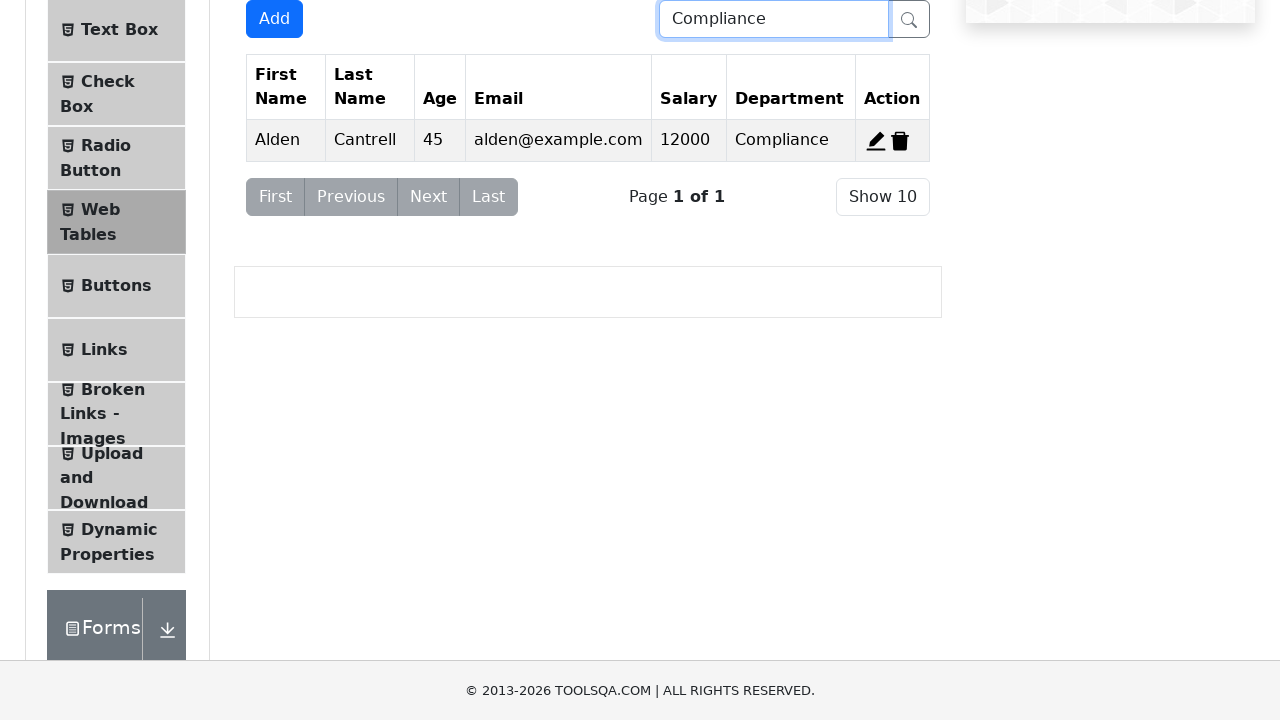

Selected all text in search box
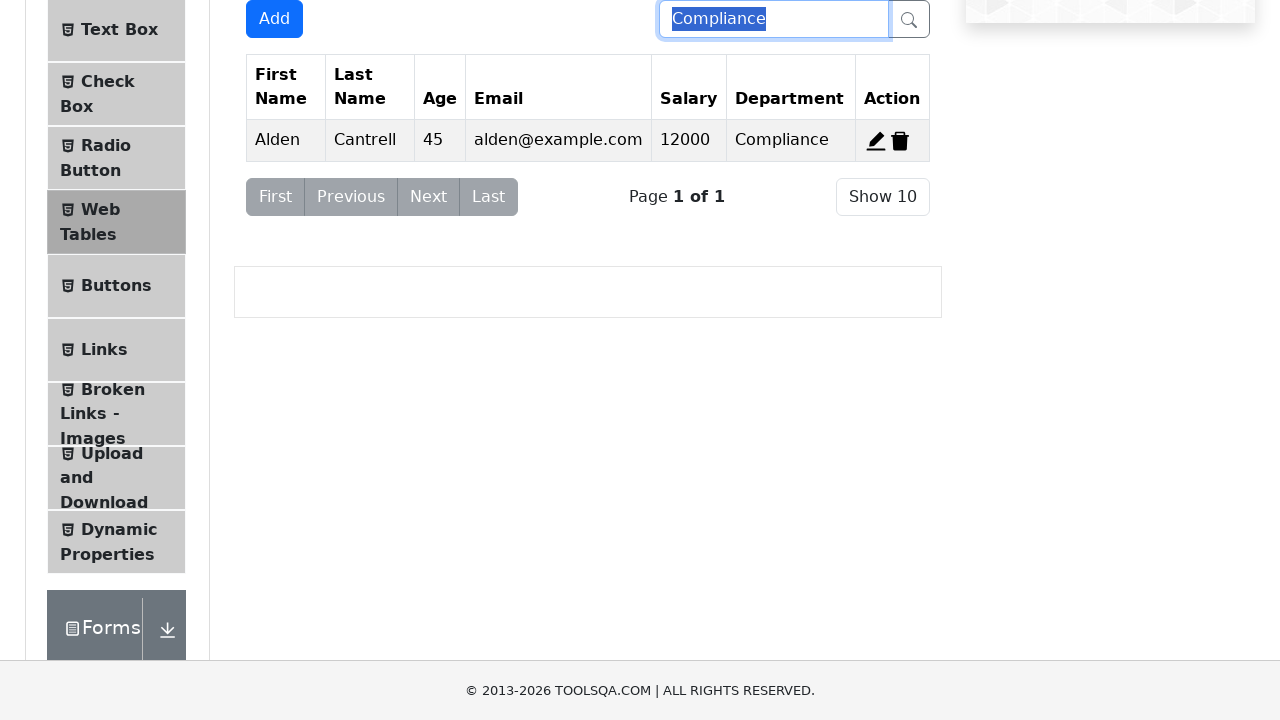

Cleared search box by pressing Delete
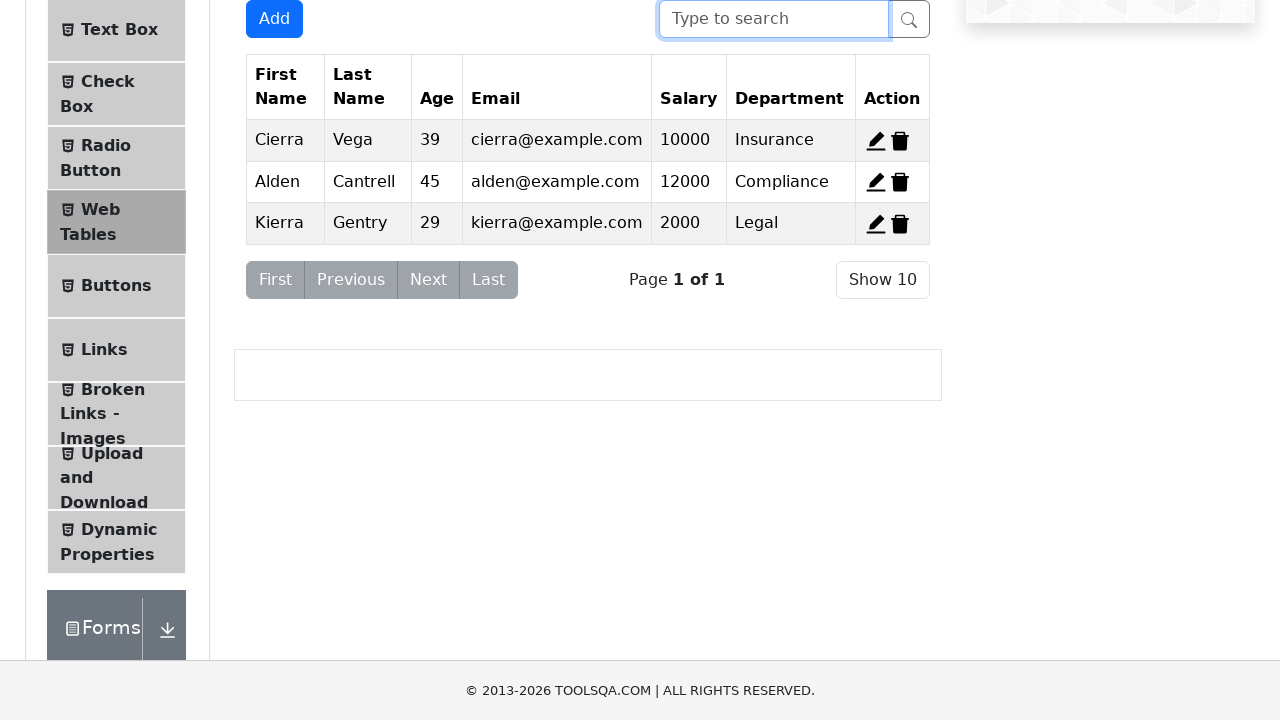

Waited 2 seconds for search to clear
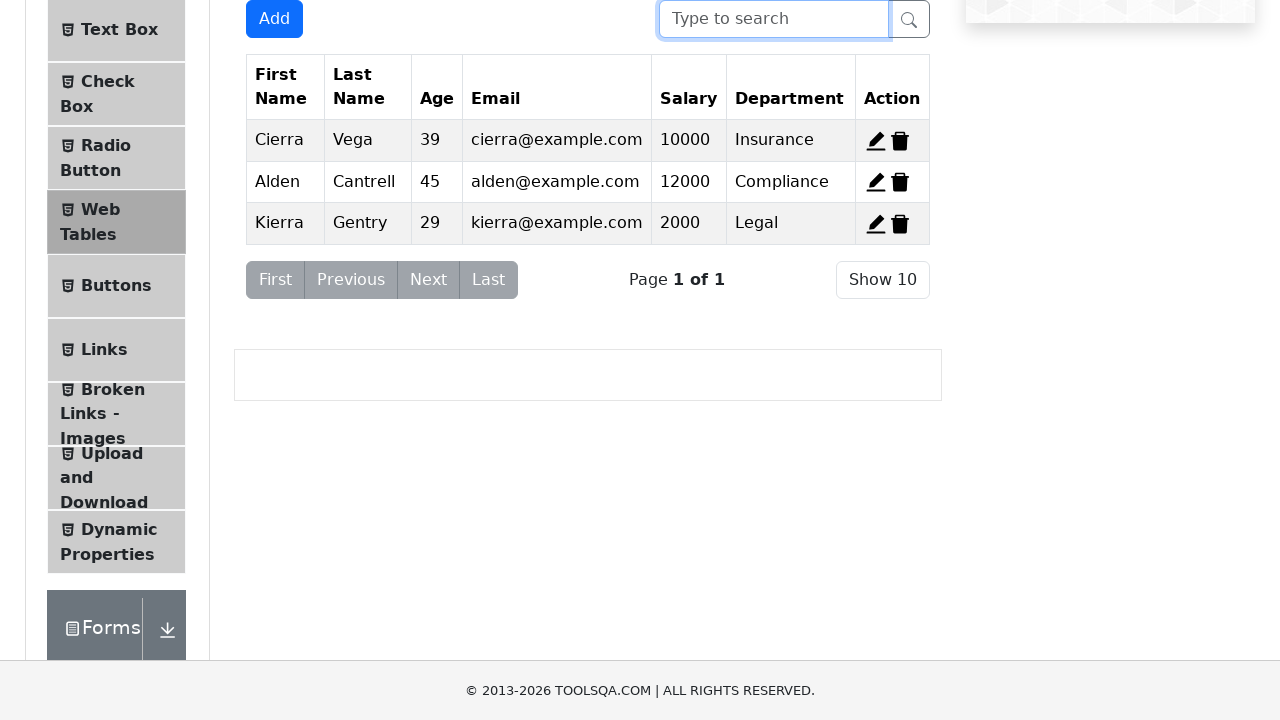

Clicked add new record button (record 1 of 15) at (274, 19) on button#addNewRecordButton
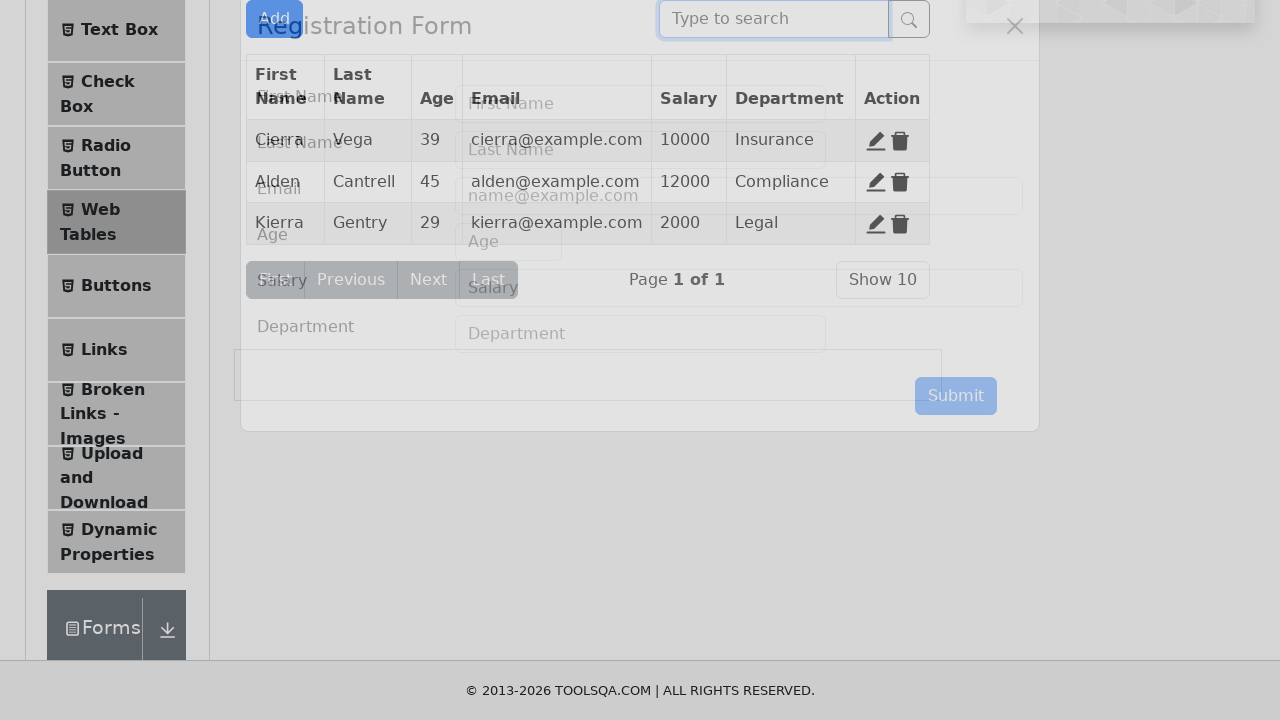

Filled first name with 'Jay' on input#firstName
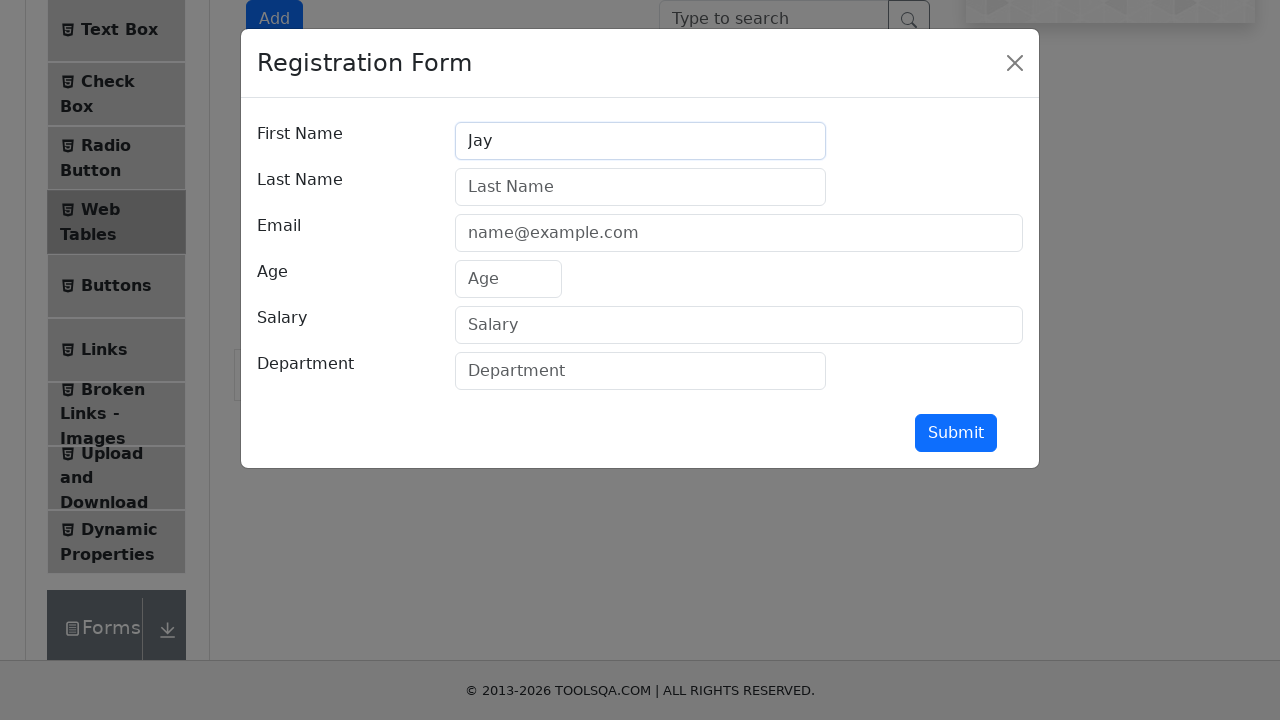

Filled last name with 'Patel' on input#lastName
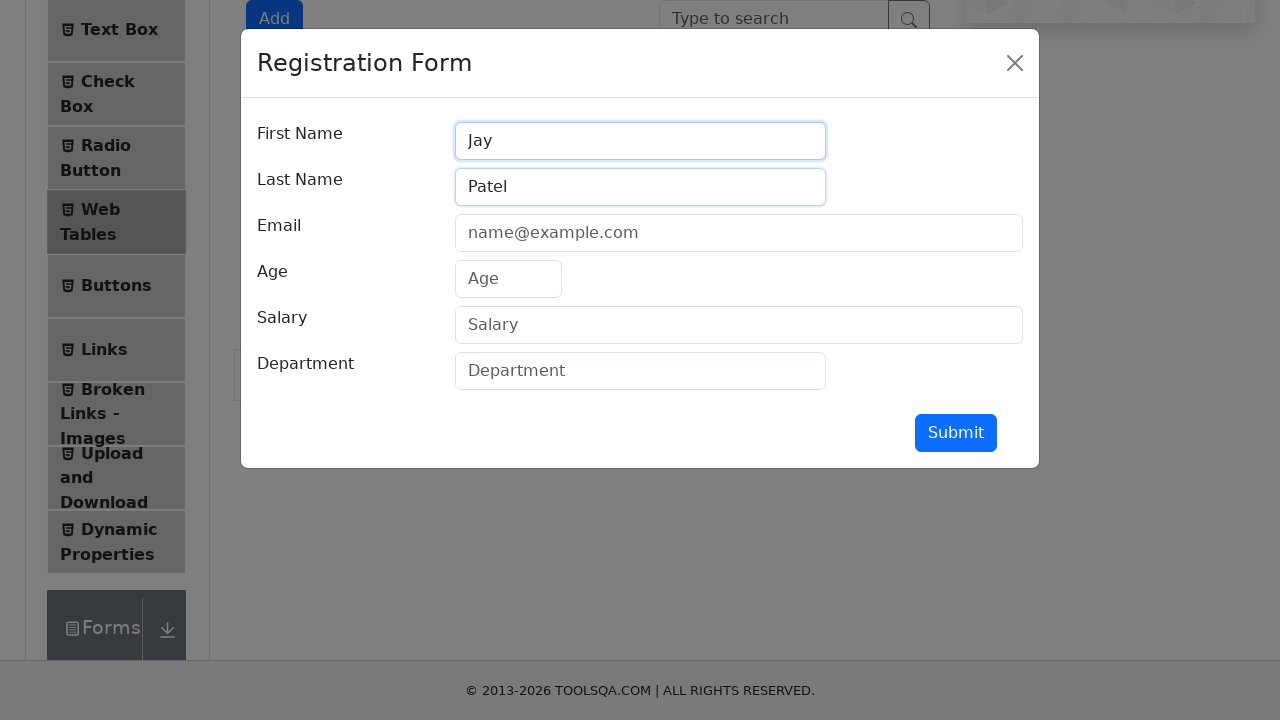

Filled email with 'Jay@mail.com' on input#userEmail
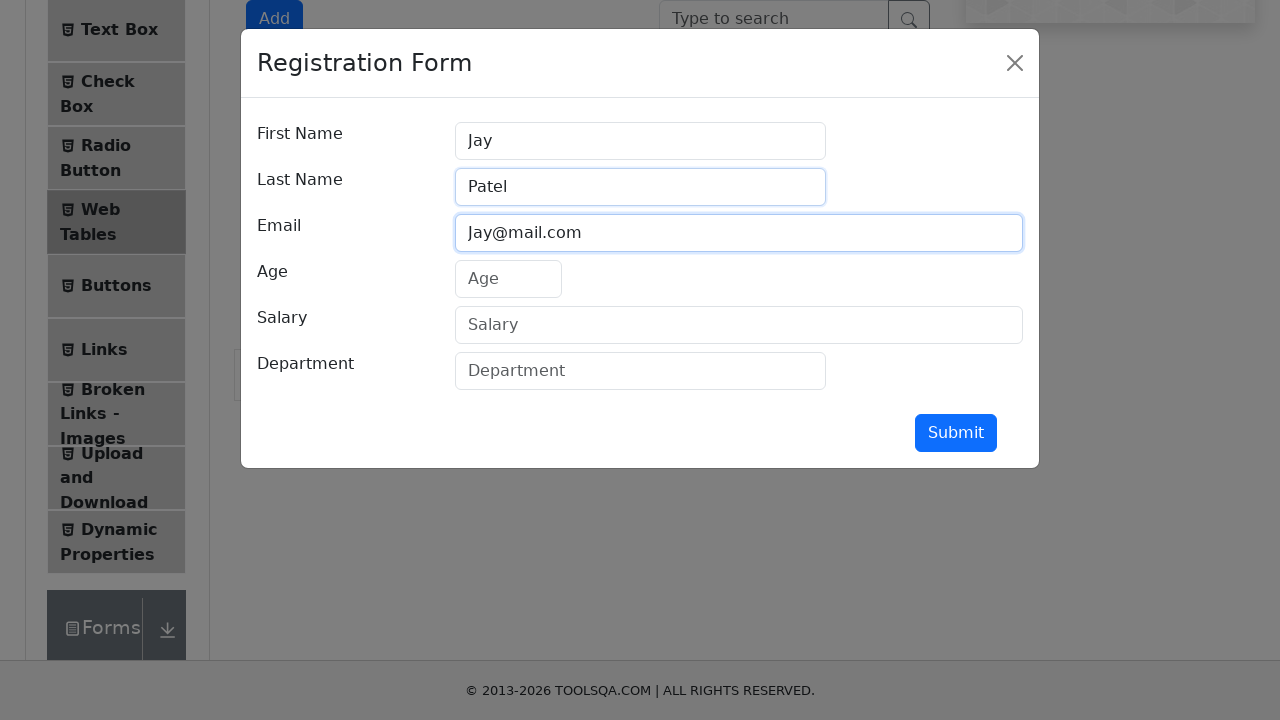

Filled age with '23' on input#age
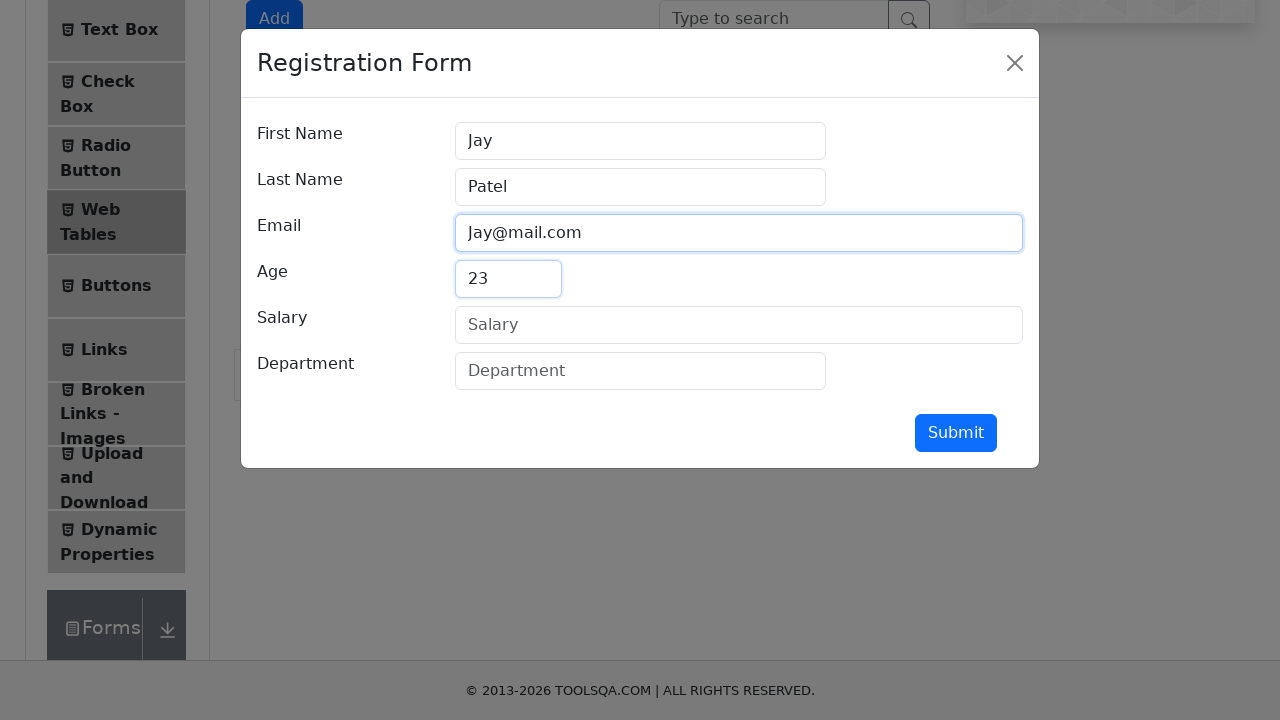

Filled salary with '2300000' on input#salary
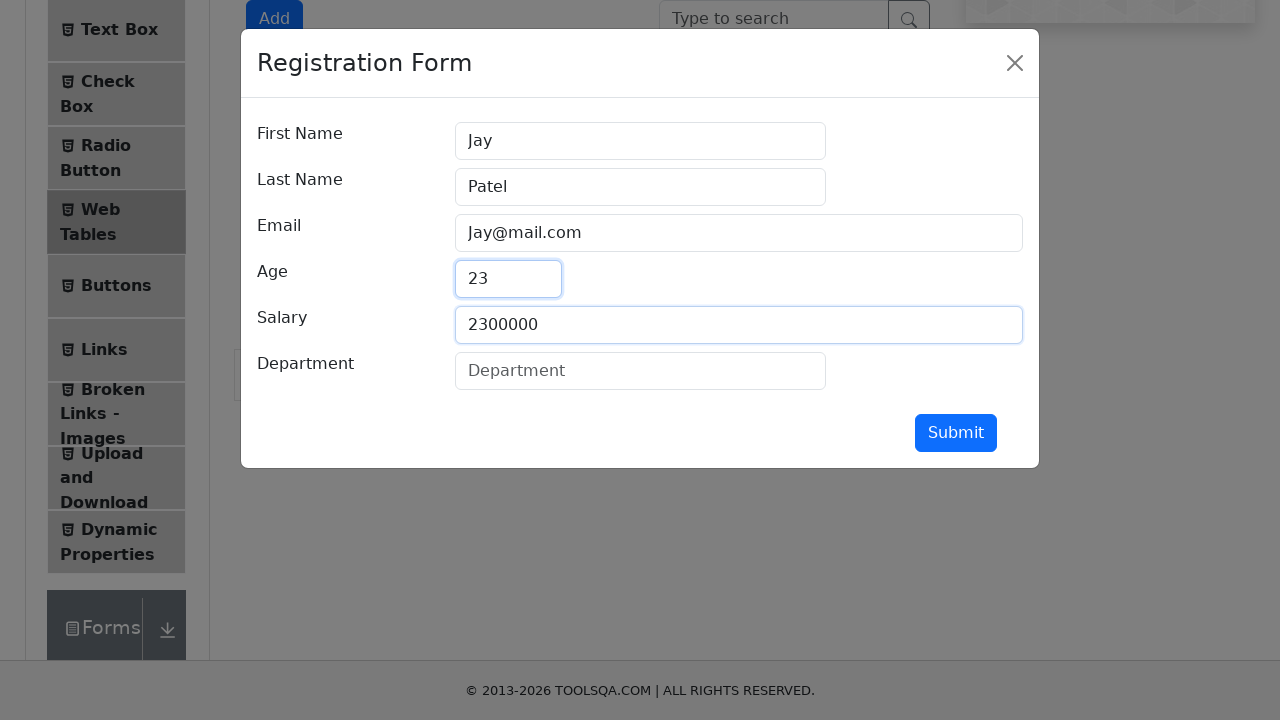

Filled department with 'Compliance' on input#department
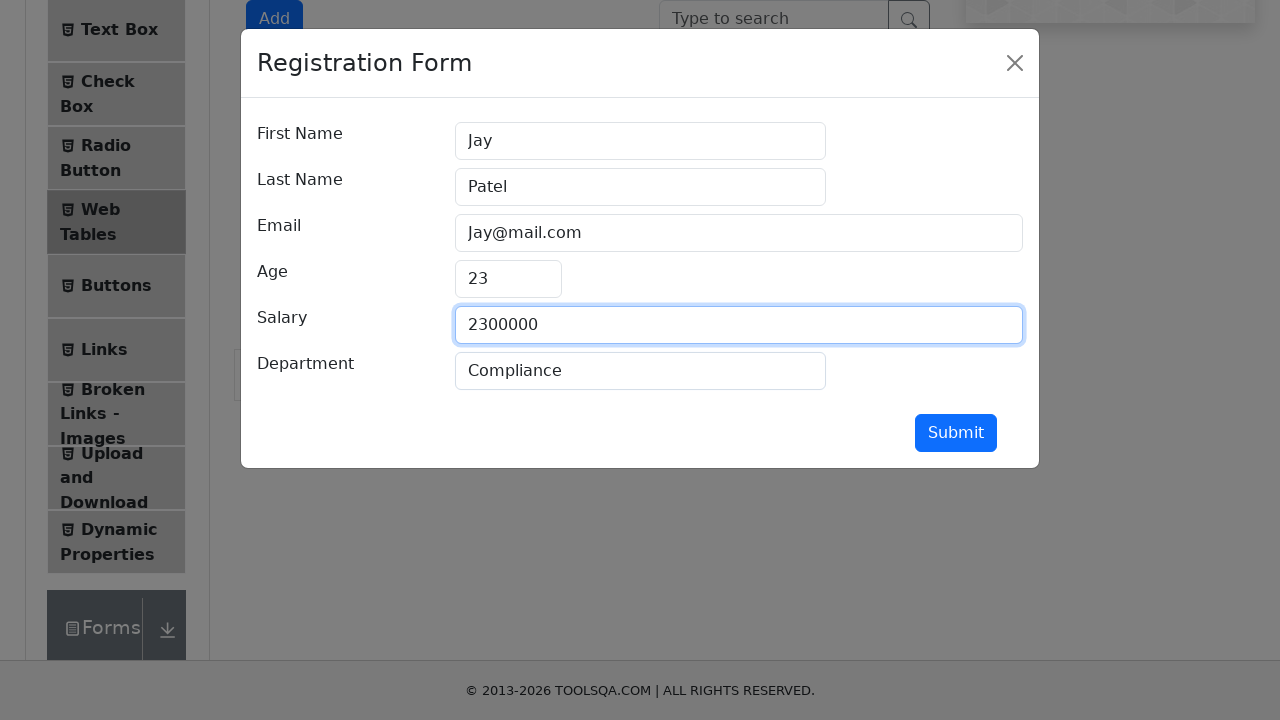

Clicked submit button to add record at (956, 433) on button#submit
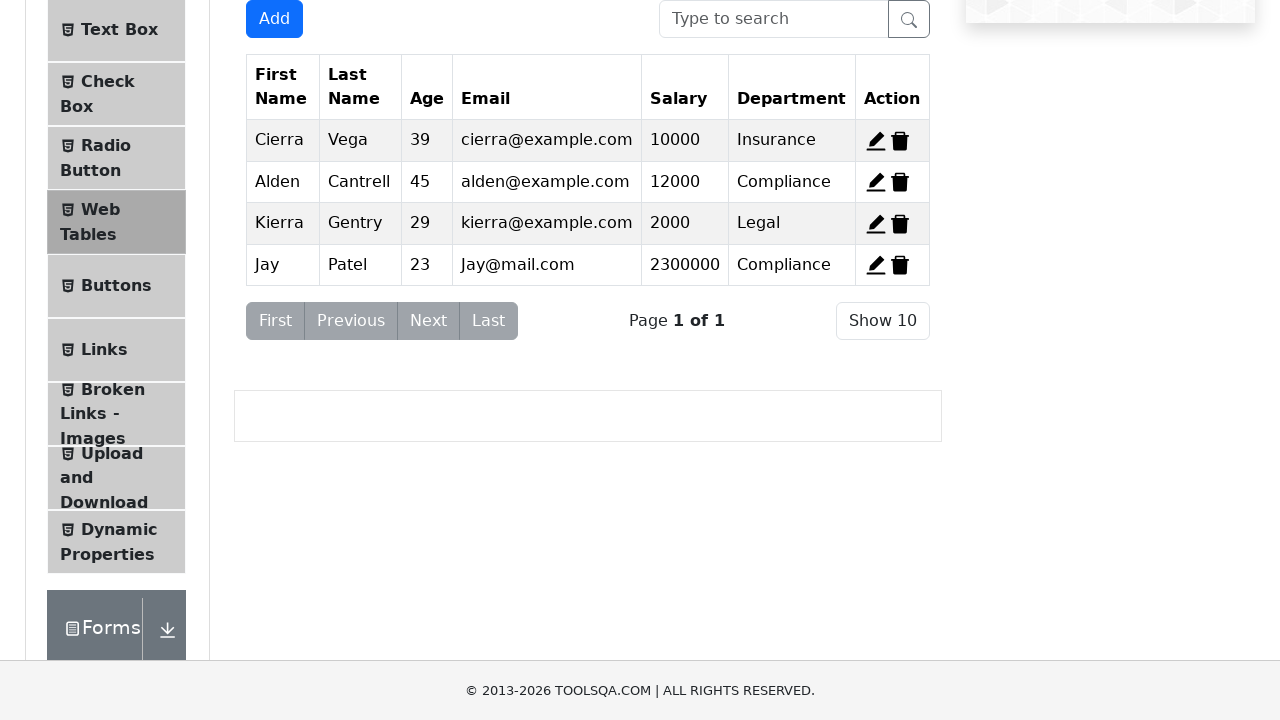

Clicked add new record button (record 2 of 15) at (274, 19) on button#addNewRecordButton
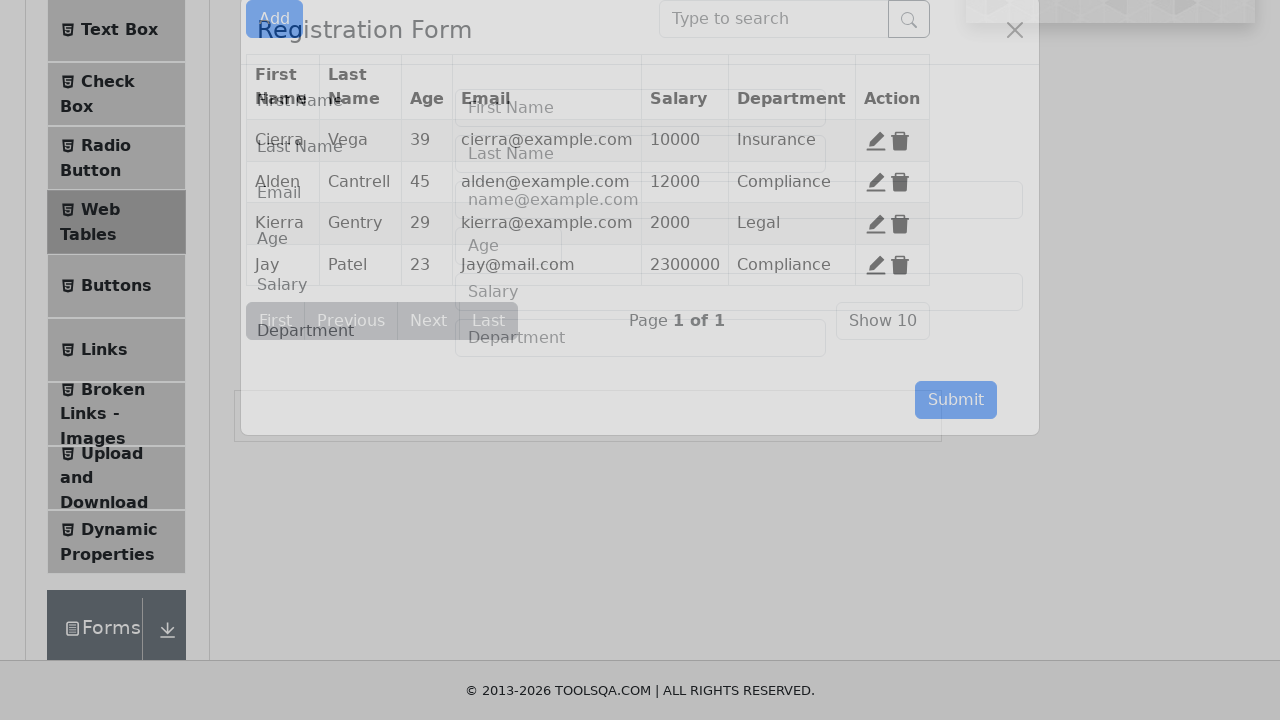

Filled first name with 'Jay' on input#firstName
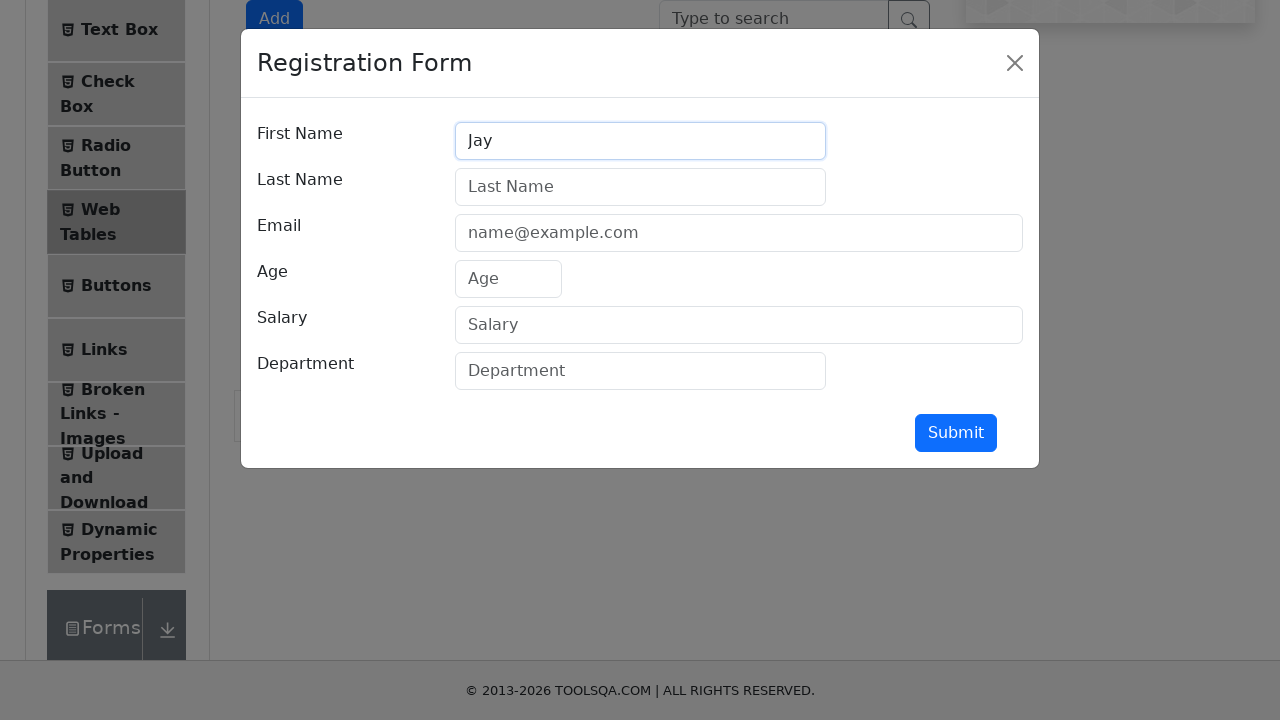

Filled last name with 'Patel' on input#lastName
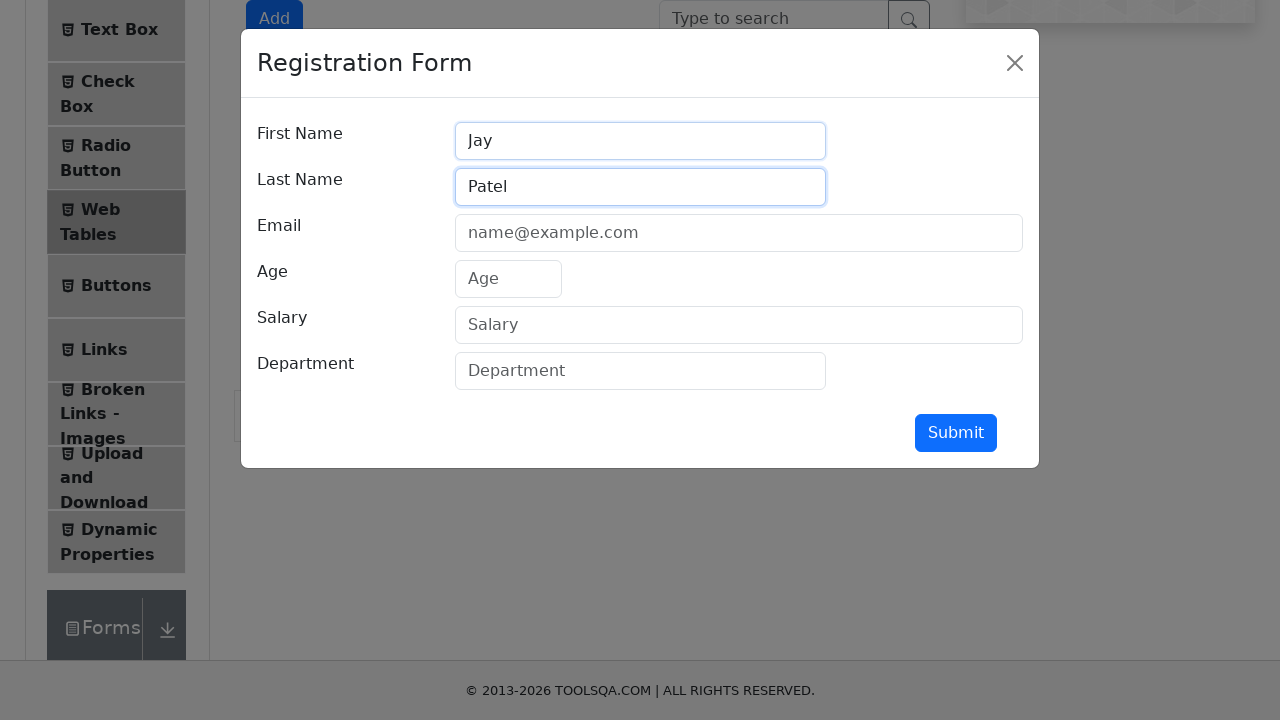

Filled email with 'Jay@mail.com' on input#userEmail
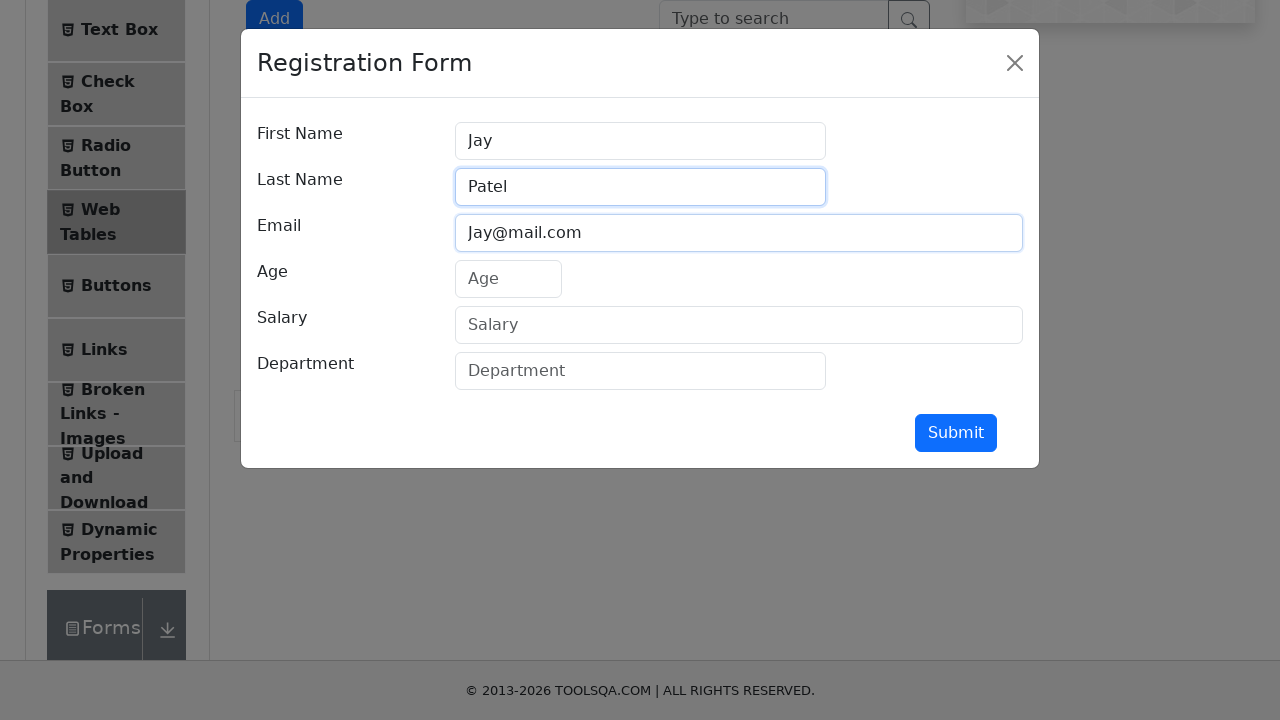

Filled age with '23' on input#age
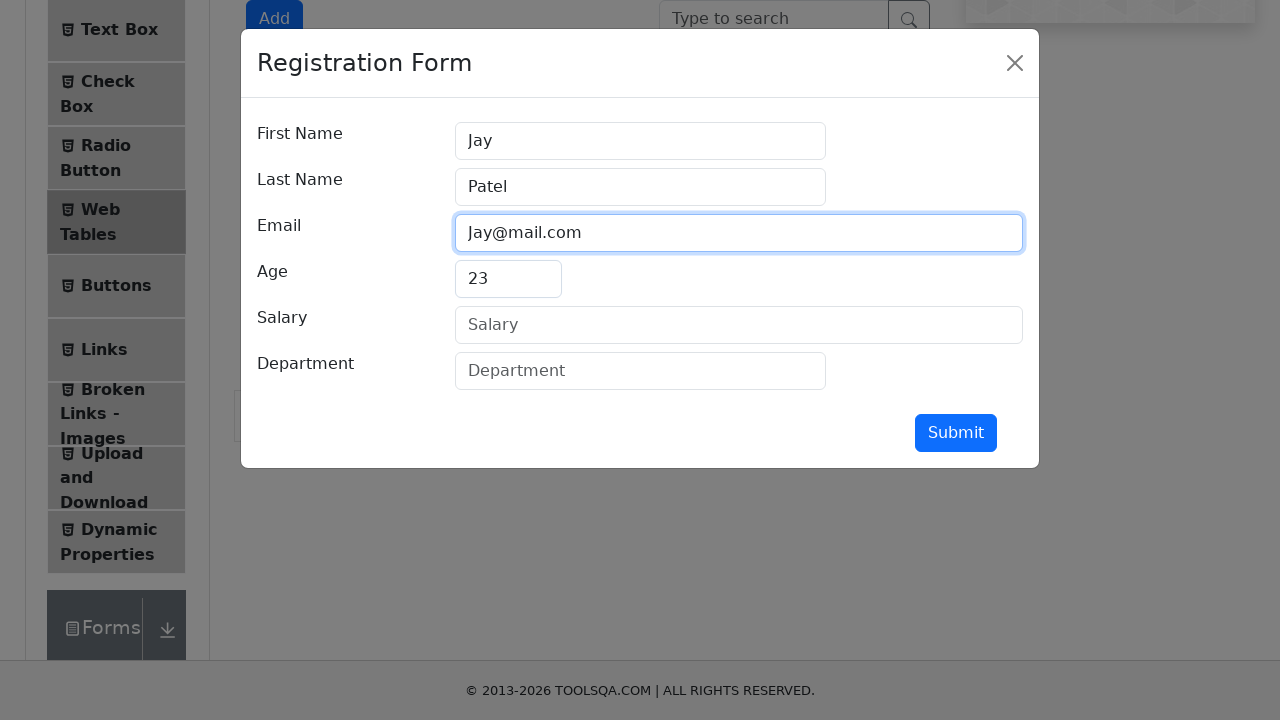

Filled salary with '2300000' on input#salary
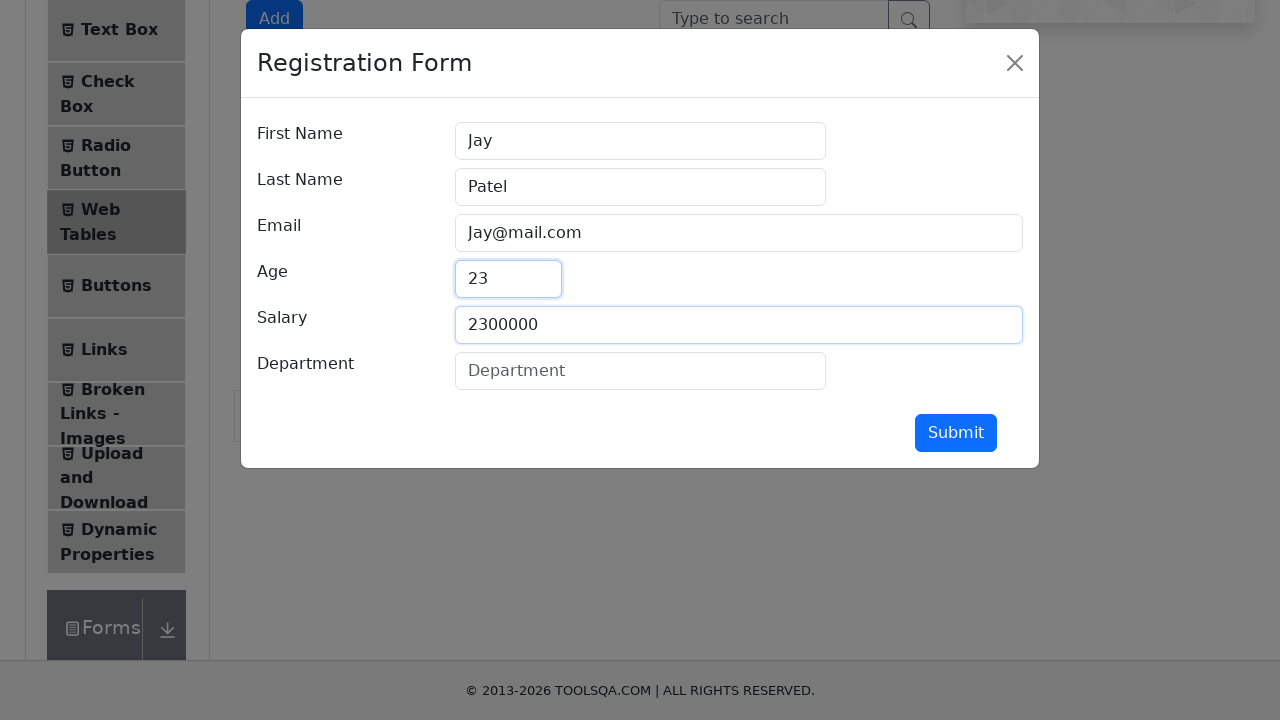

Filled department with 'Compliance' on input#department
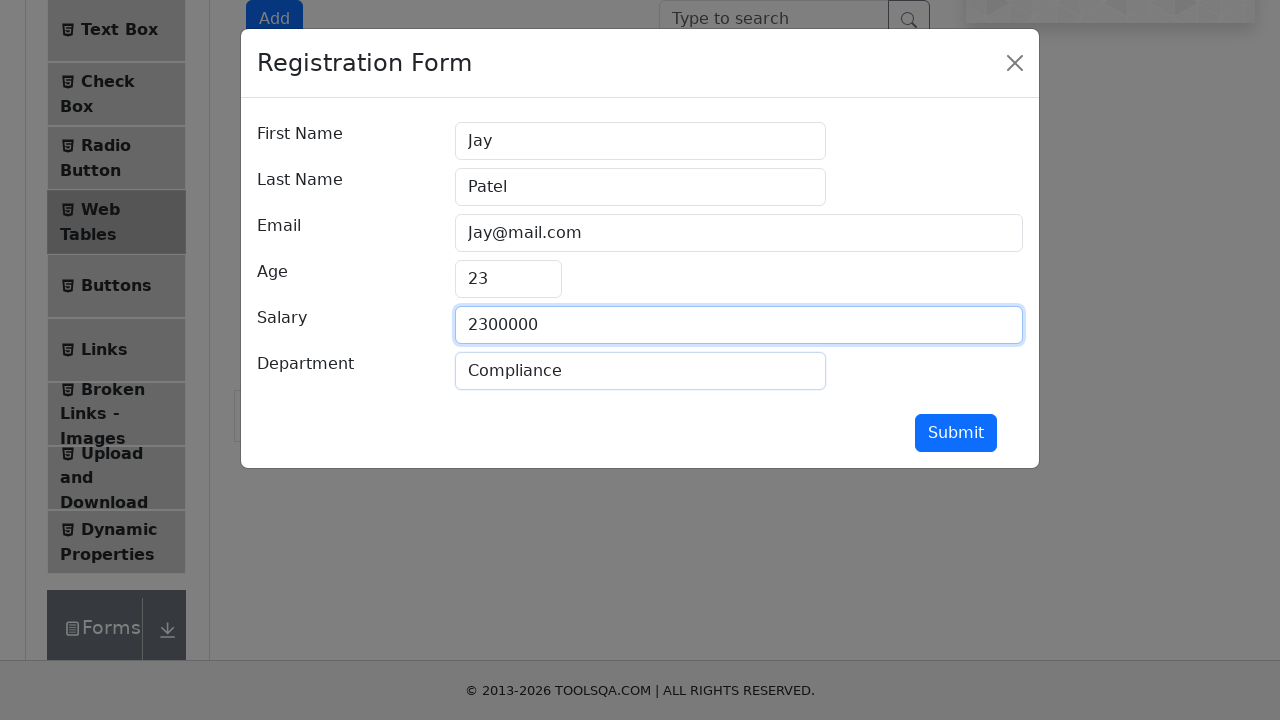

Clicked submit button to add record at (956, 433) on button#submit
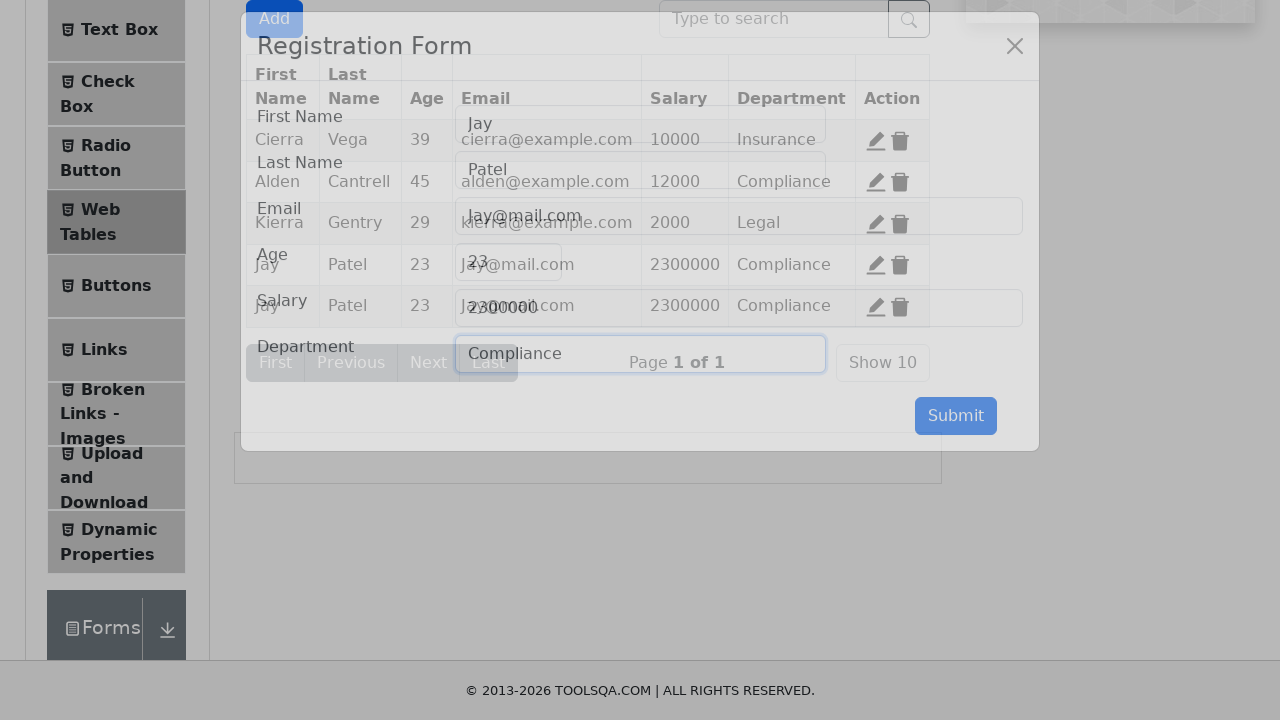

Clicked add new record button (record 3 of 15) at (274, 19) on button#addNewRecordButton
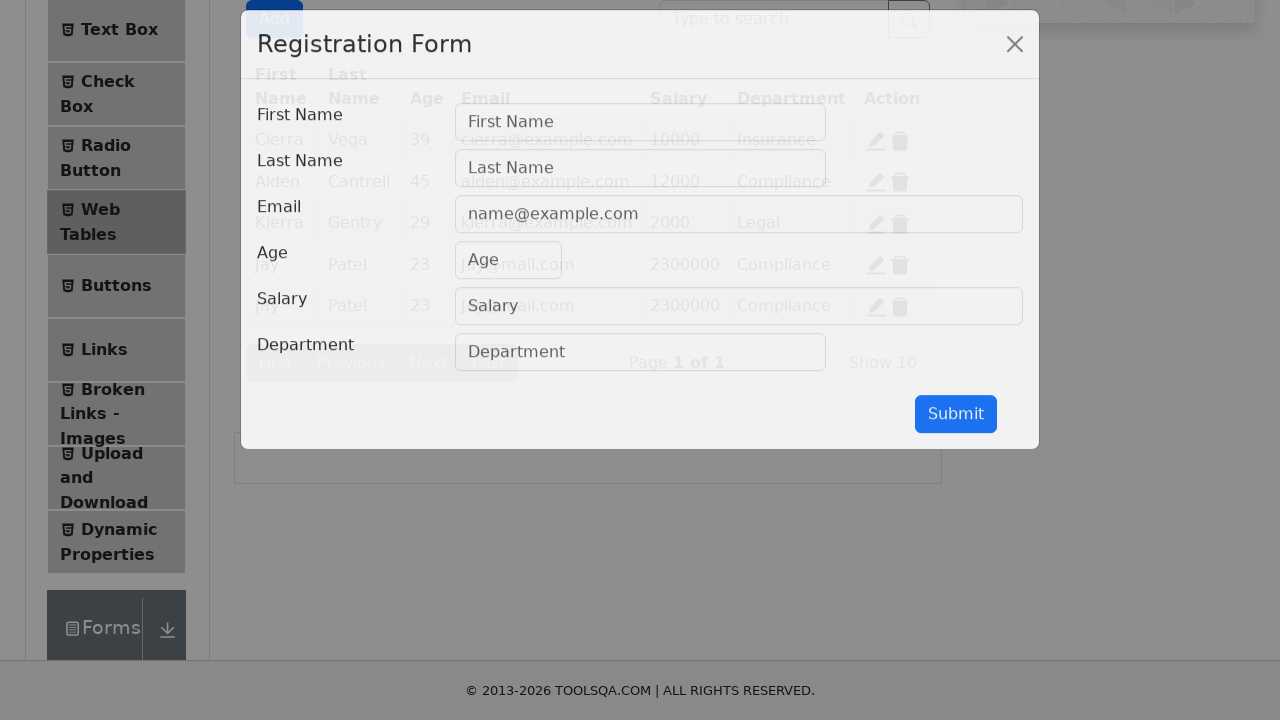

Filled first name with 'Jay' on input#firstName
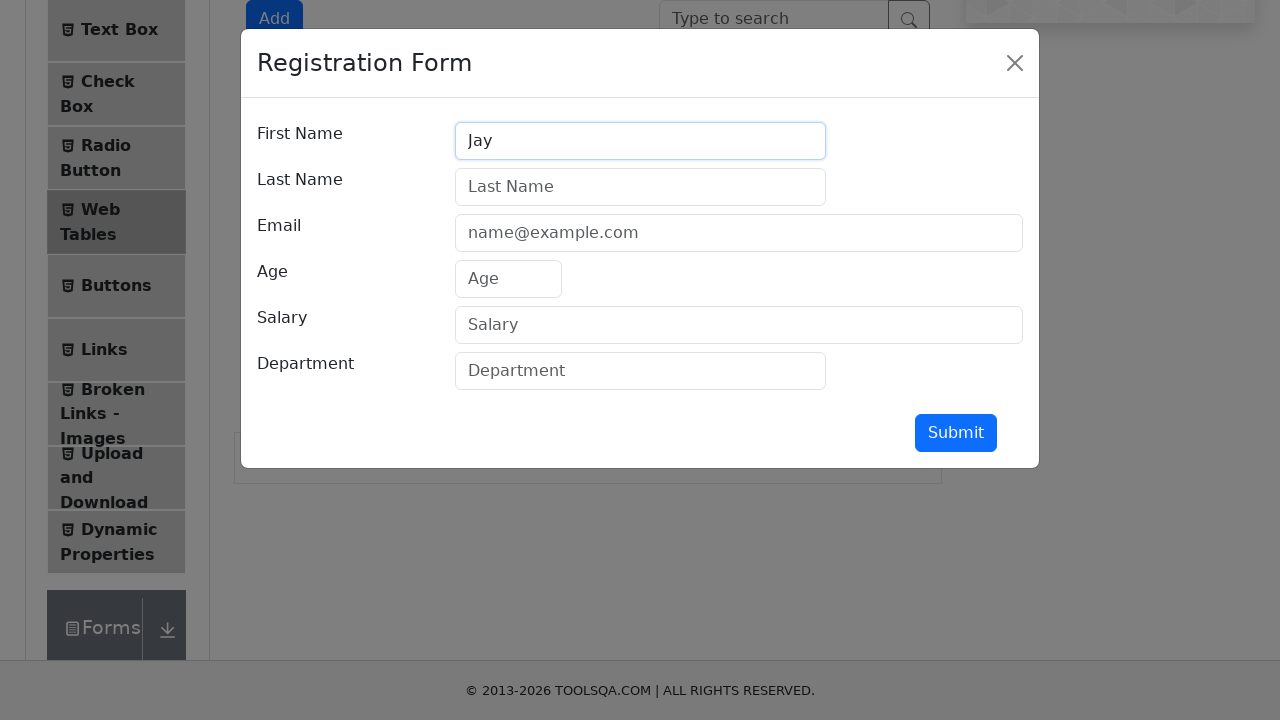

Filled last name with 'Patel' on input#lastName
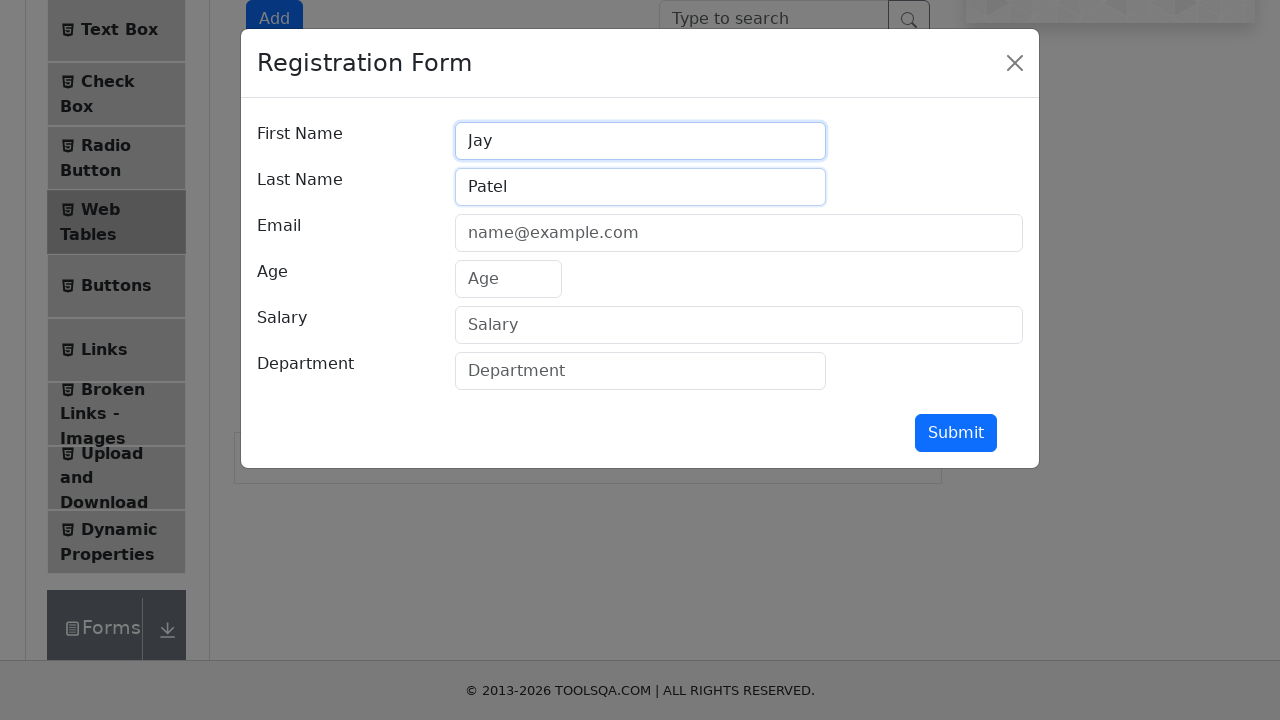

Filled email with 'Jay@mail.com' on input#userEmail
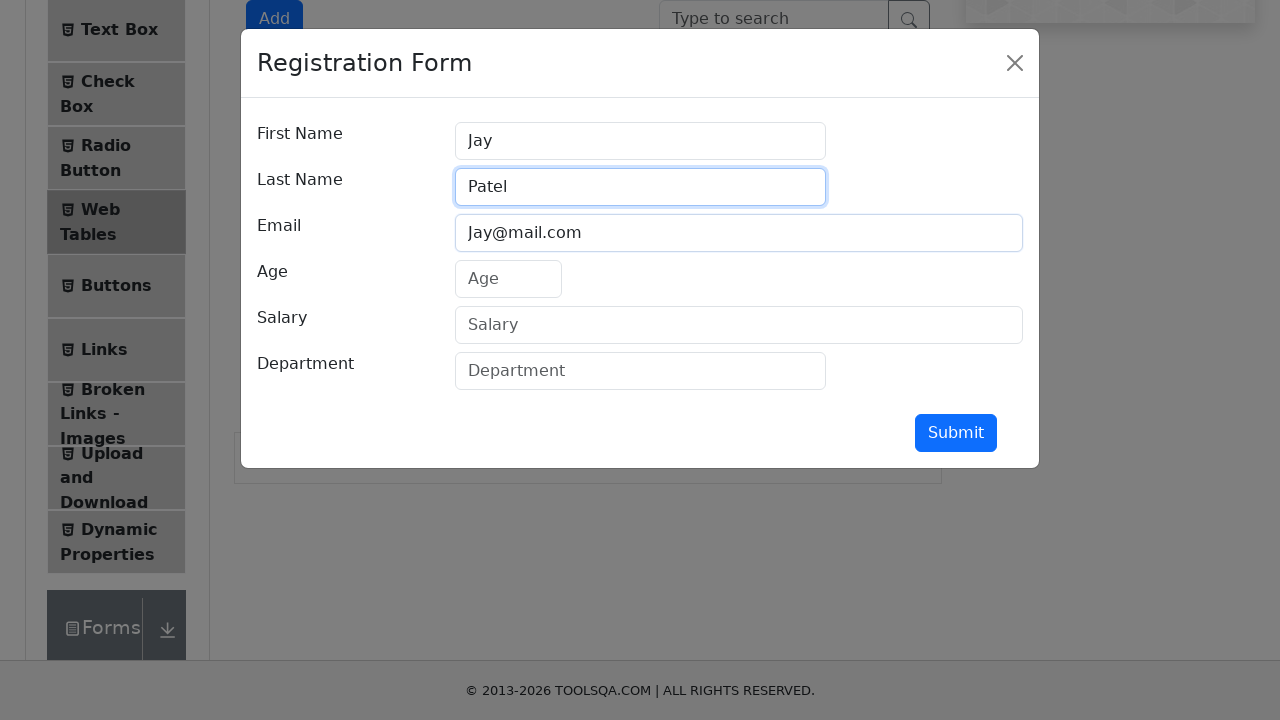

Filled age with '23' on input#age
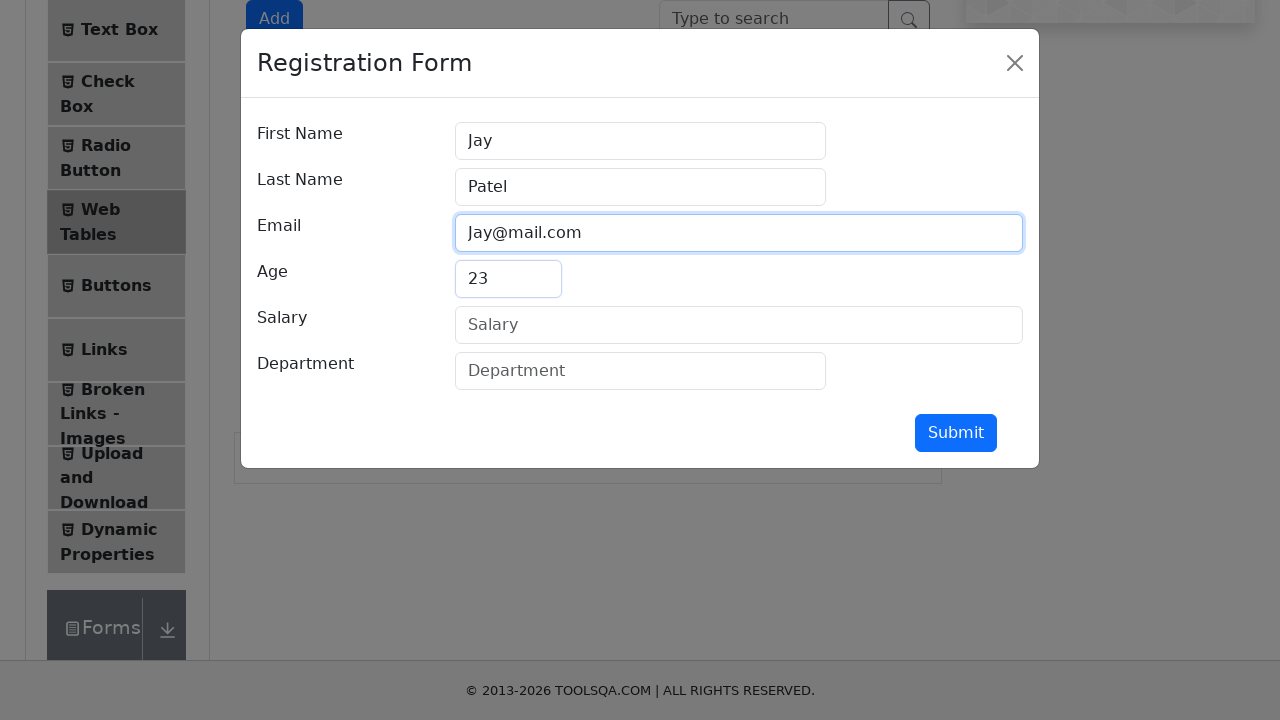

Filled salary with '2300000' on input#salary
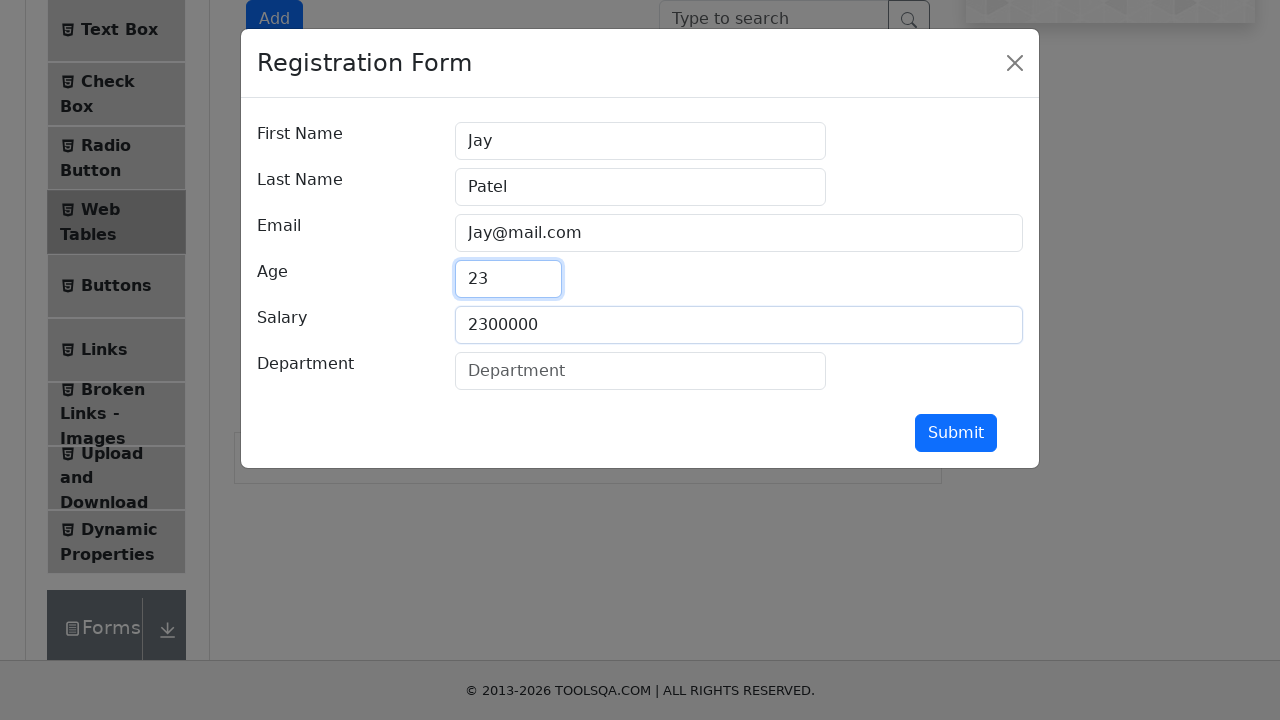

Filled department with 'Compliance' on input#department
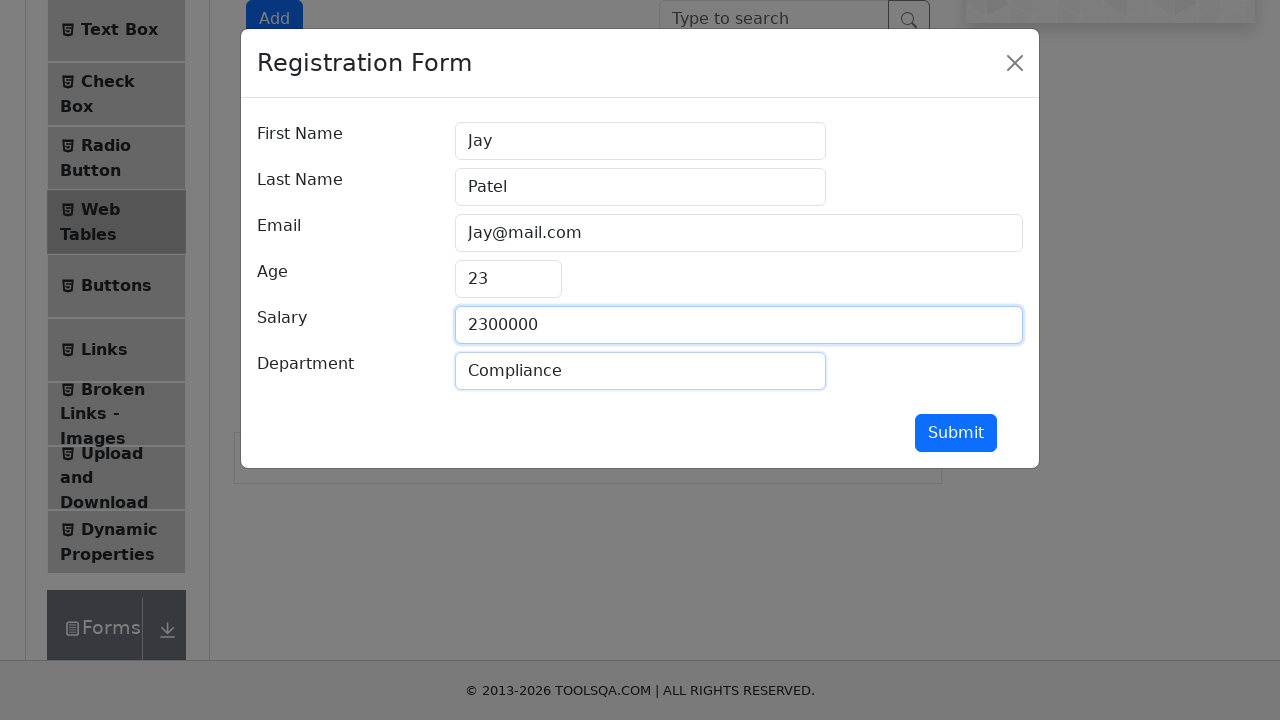

Clicked submit button to add record at (956, 433) on button#submit
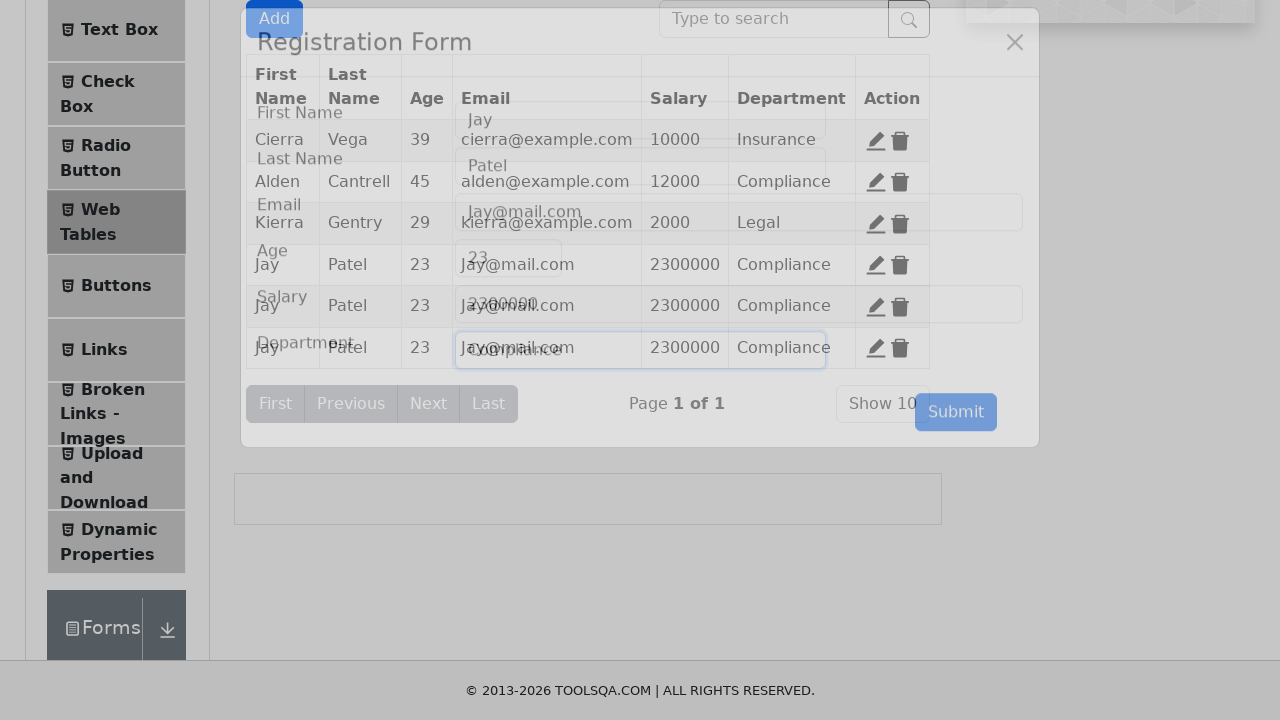

Clicked add new record button (record 4 of 15) at (274, 19) on button#addNewRecordButton
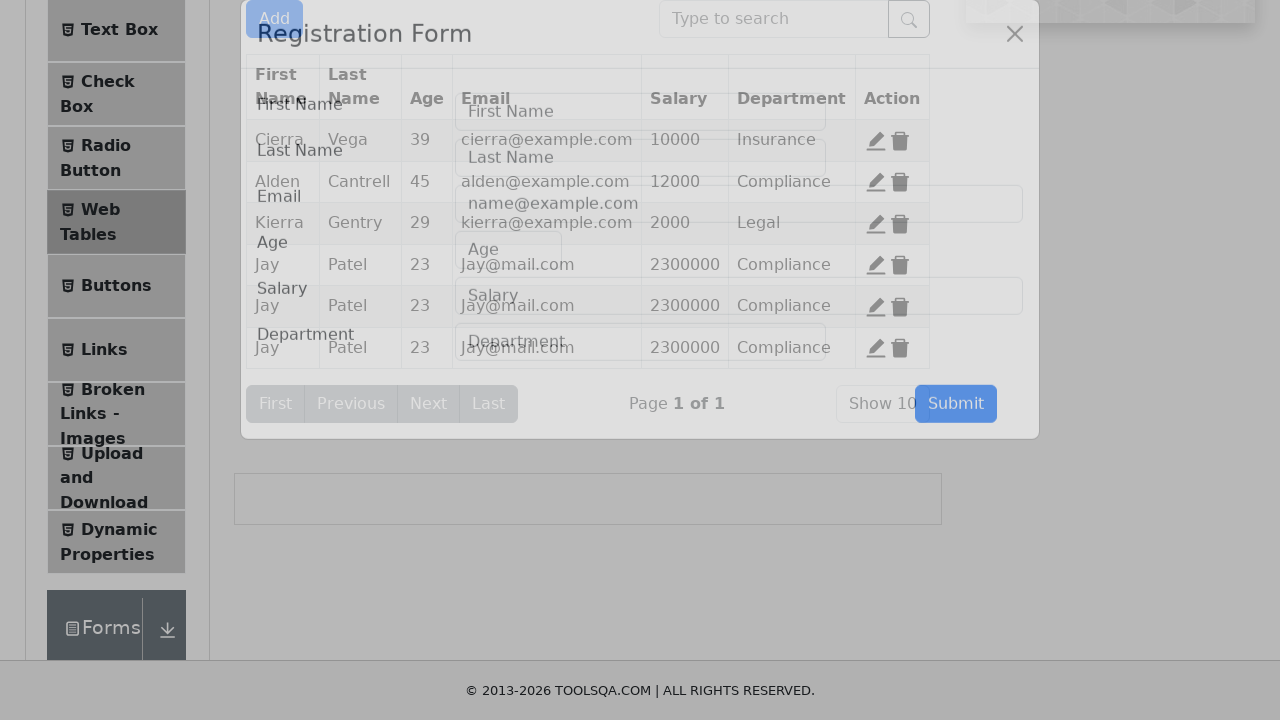

Filled first name with 'Jay' on input#firstName
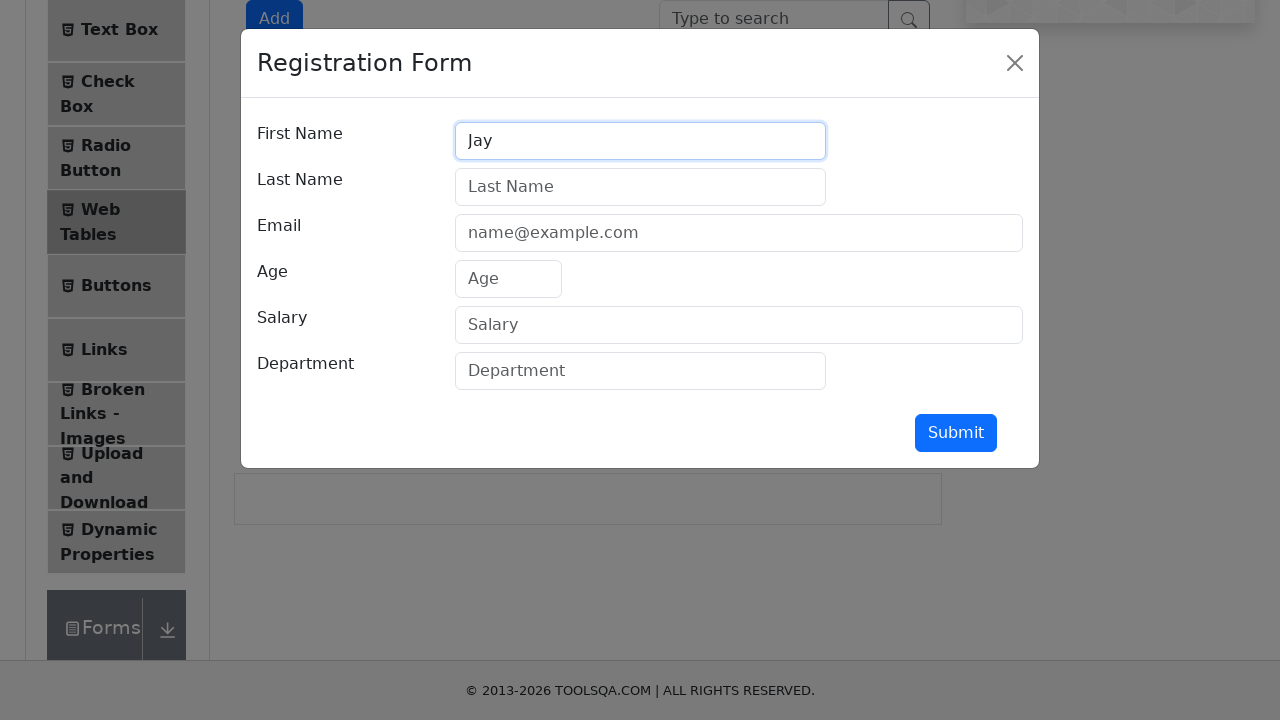

Filled last name with 'Patel' on input#lastName
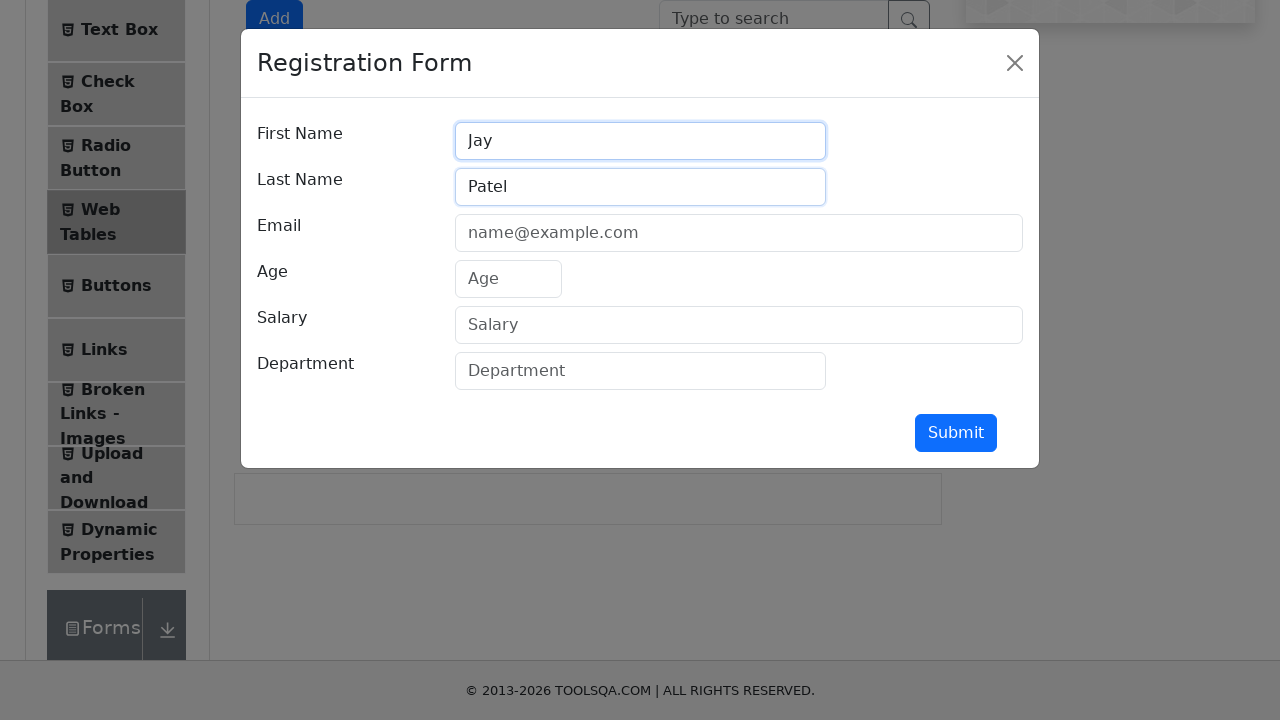

Filled email with 'Jay@mail.com' on input#userEmail
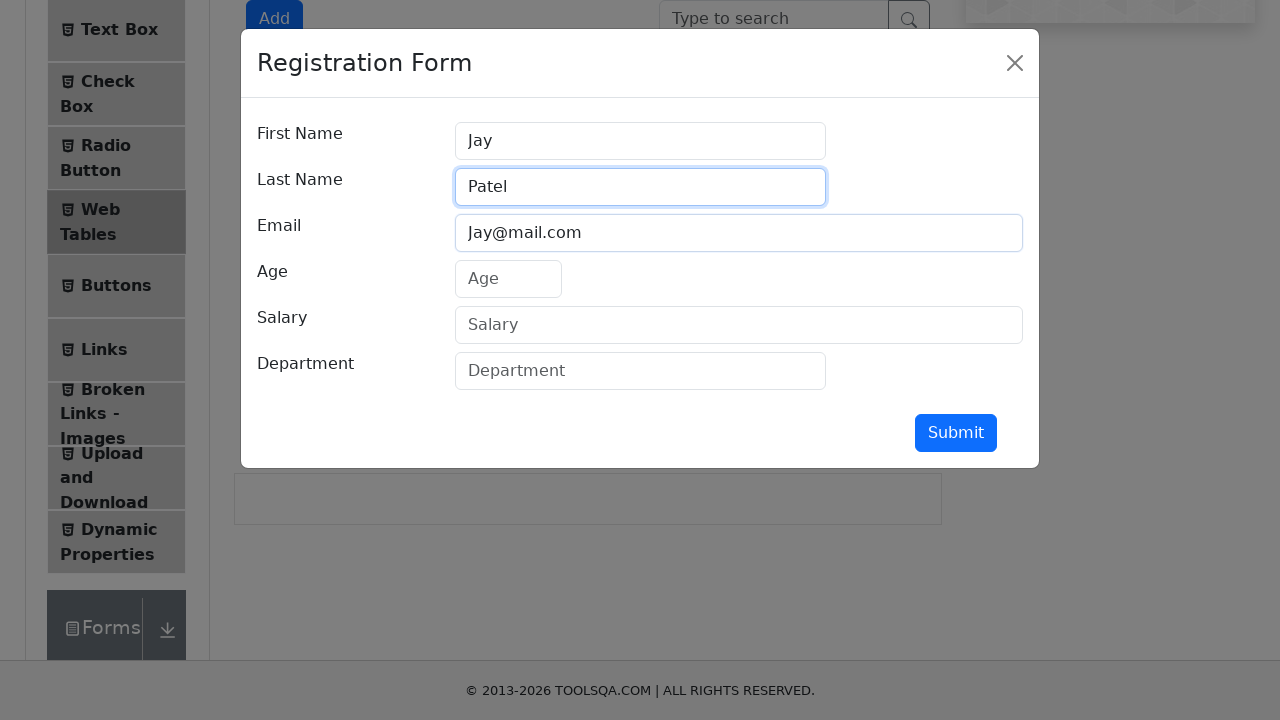

Filled age with '23' on input#age
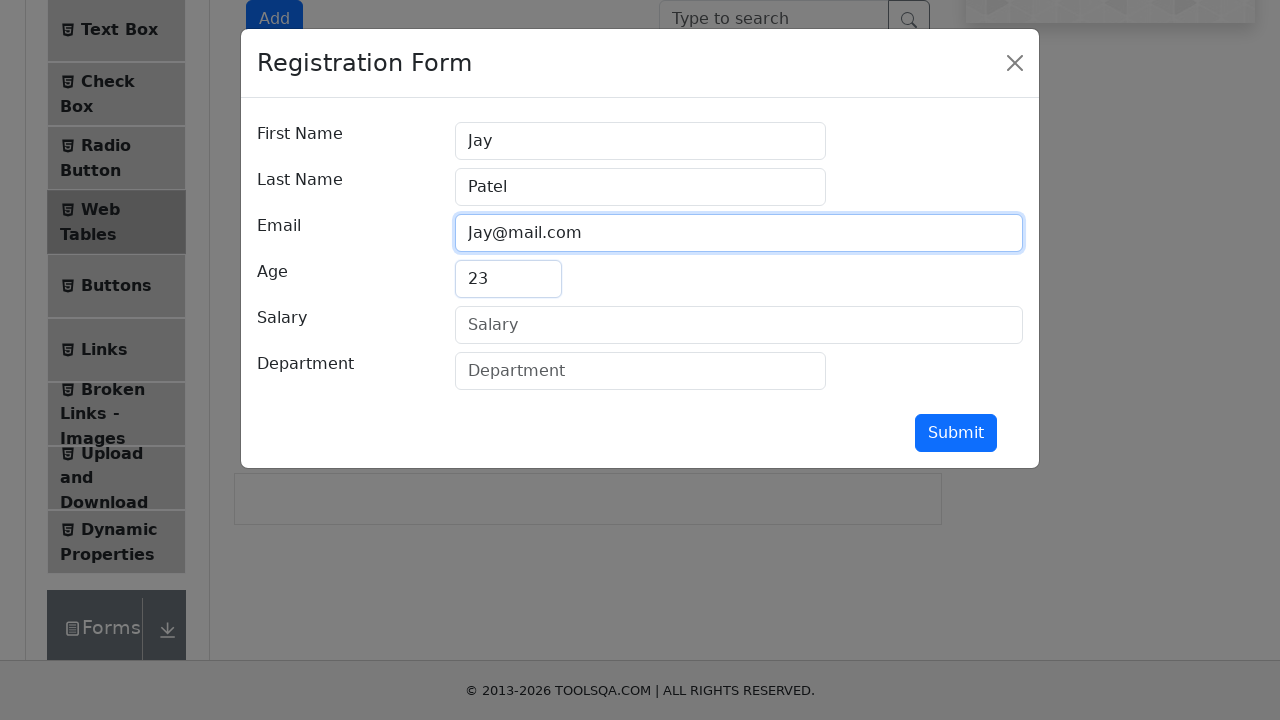

Filled salary with '2300000' on input#salary
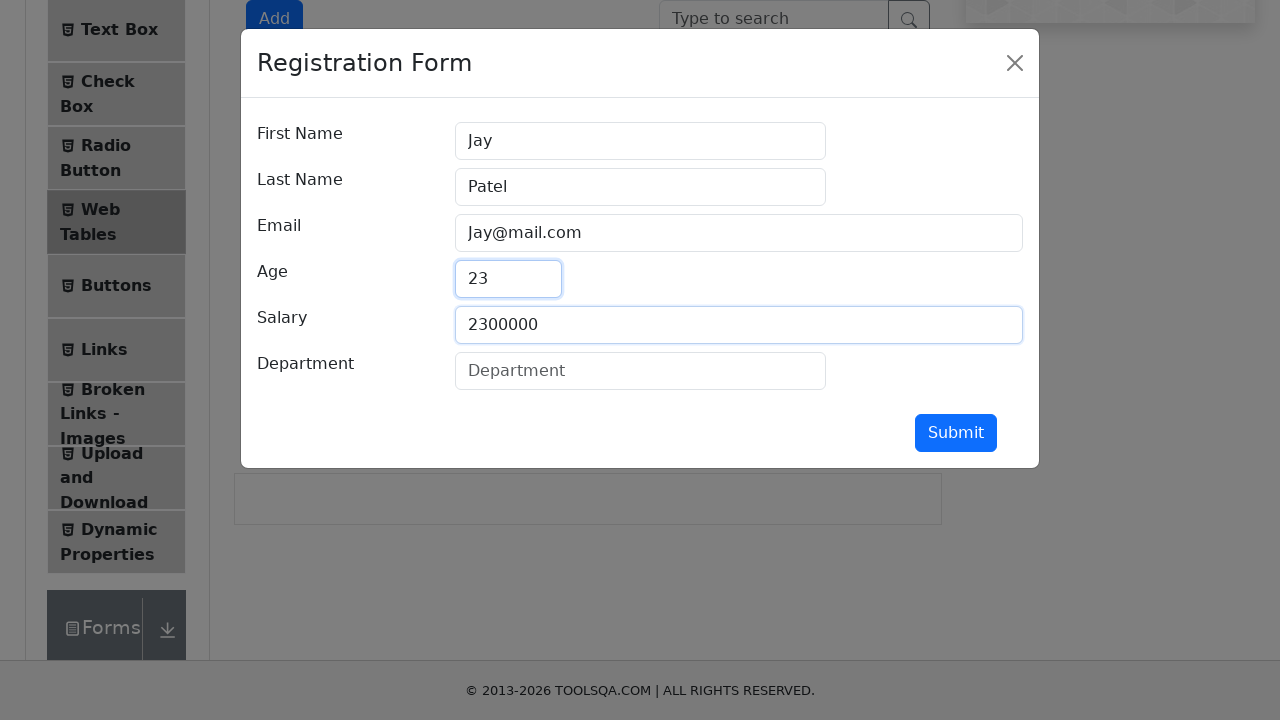

Filled department with 'Compliance' on input#department
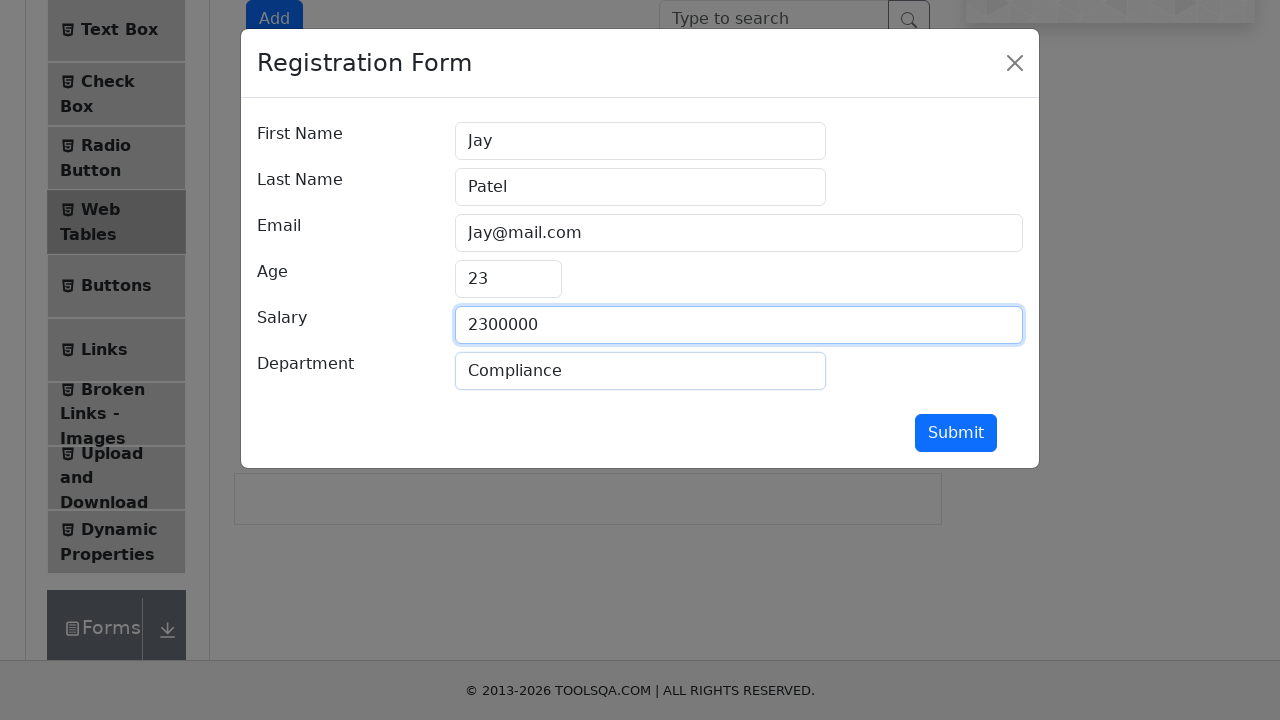

Clicked submit button to add record at (956, 433) on button#submit
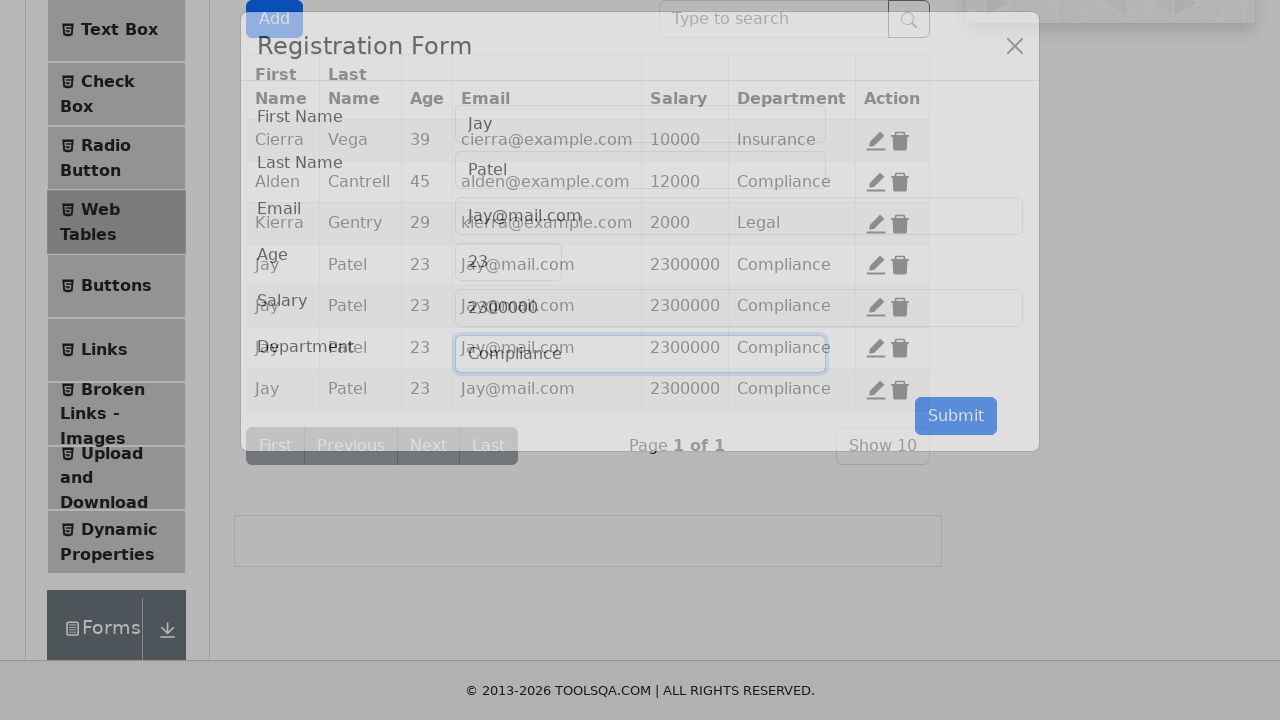

Clicked add new record button (record 5 of 15) at (274, 19) on button#addNewRecordButton
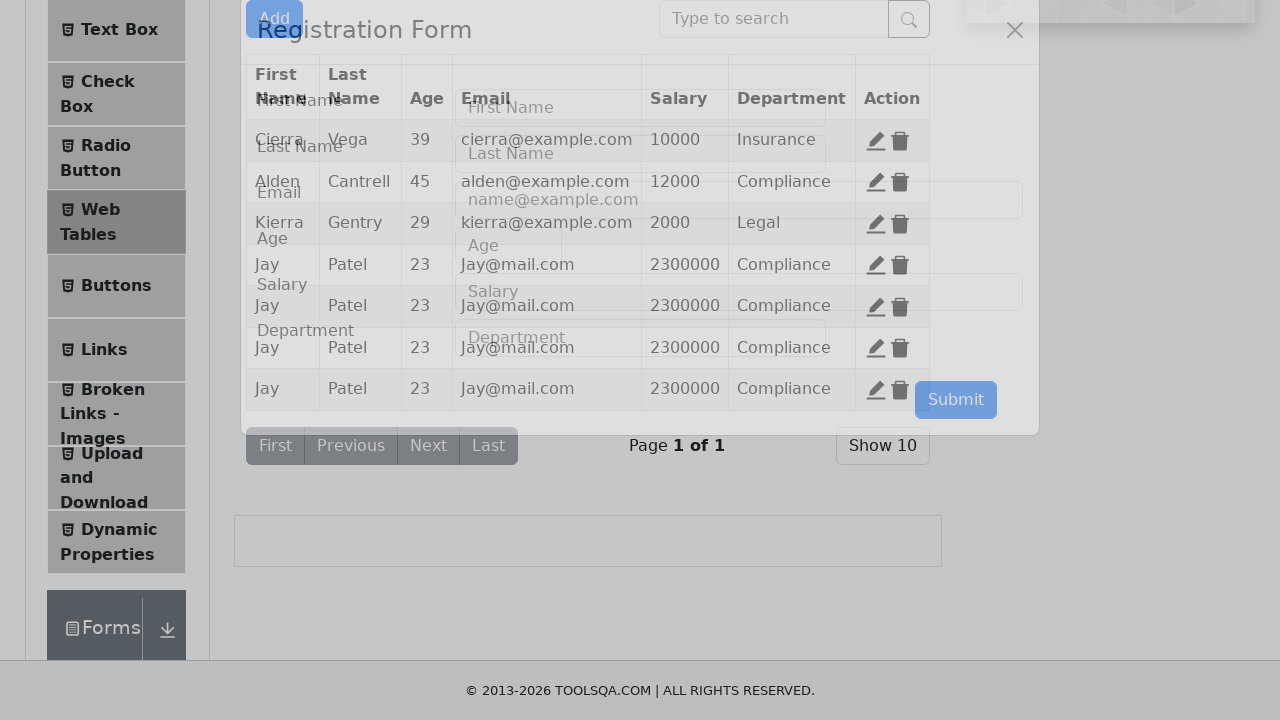

Filled first name with 'Jay' on input#firstName
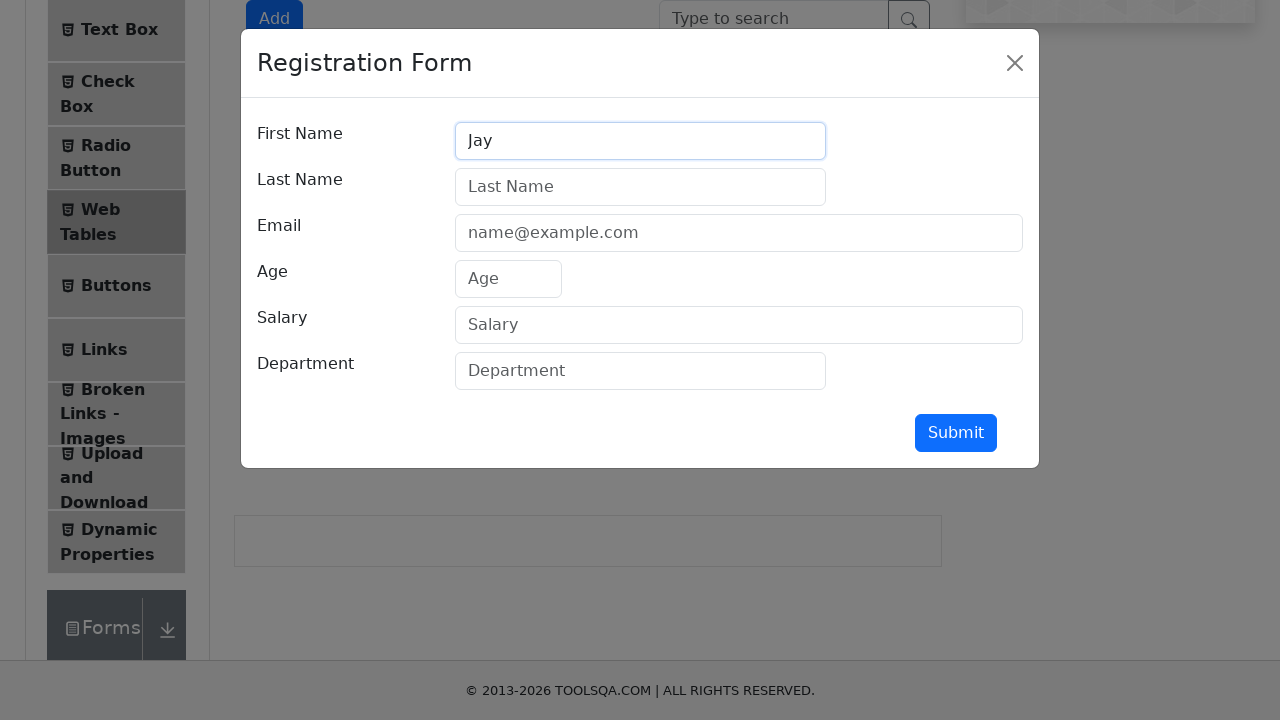

Filled last name with 'Patel' on input#lastName
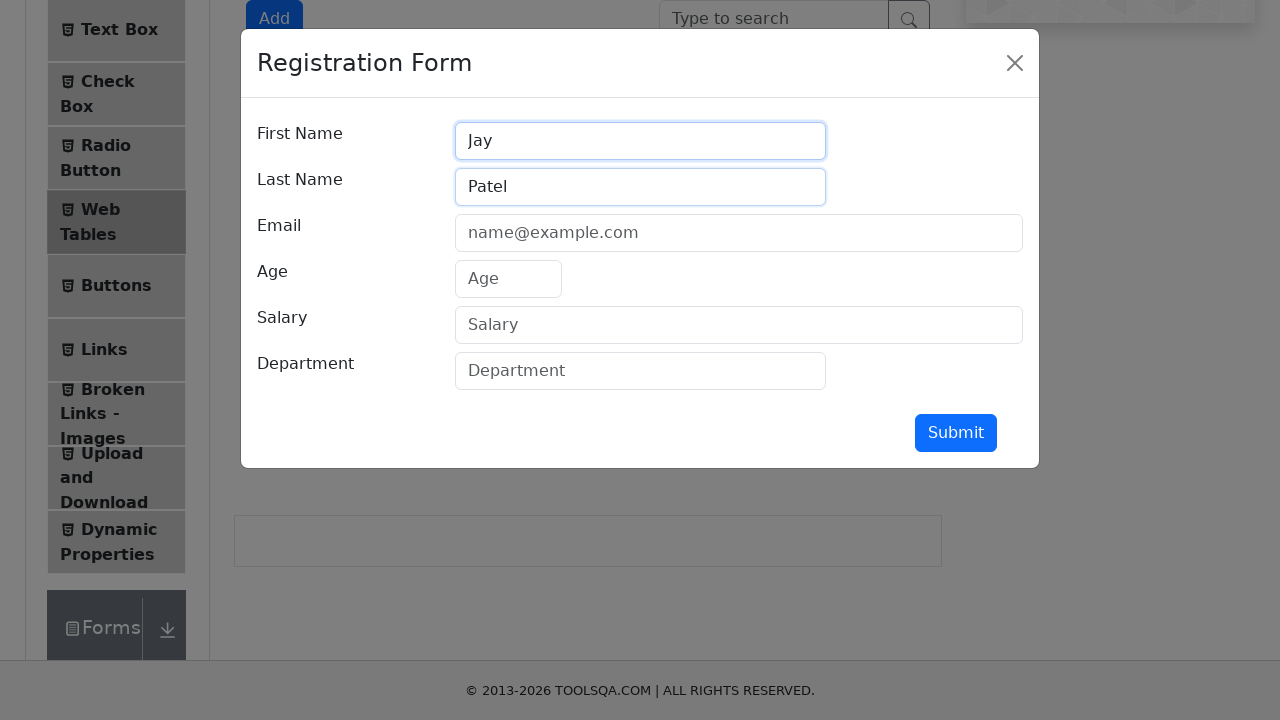

Filled email with 'Jay@mail.com' on input#userEmail
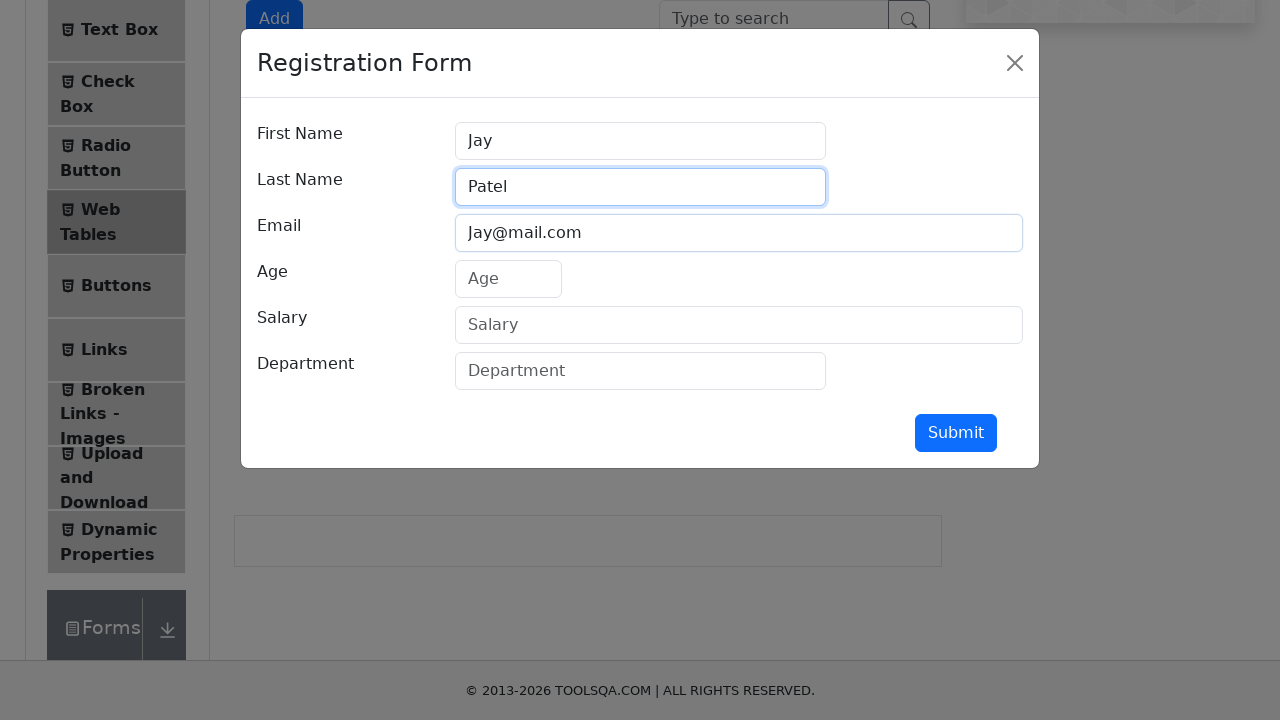

Filled age with '23' on input#age
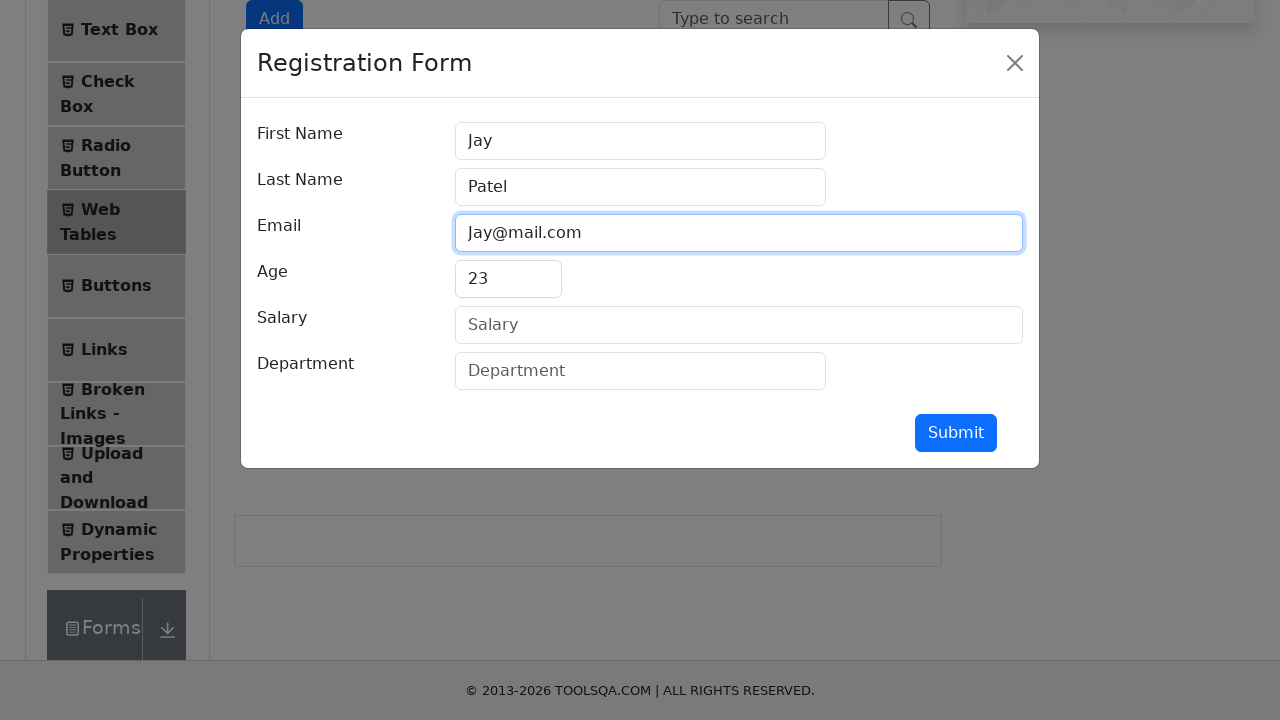

Filled salary with '2300000' on input#salary
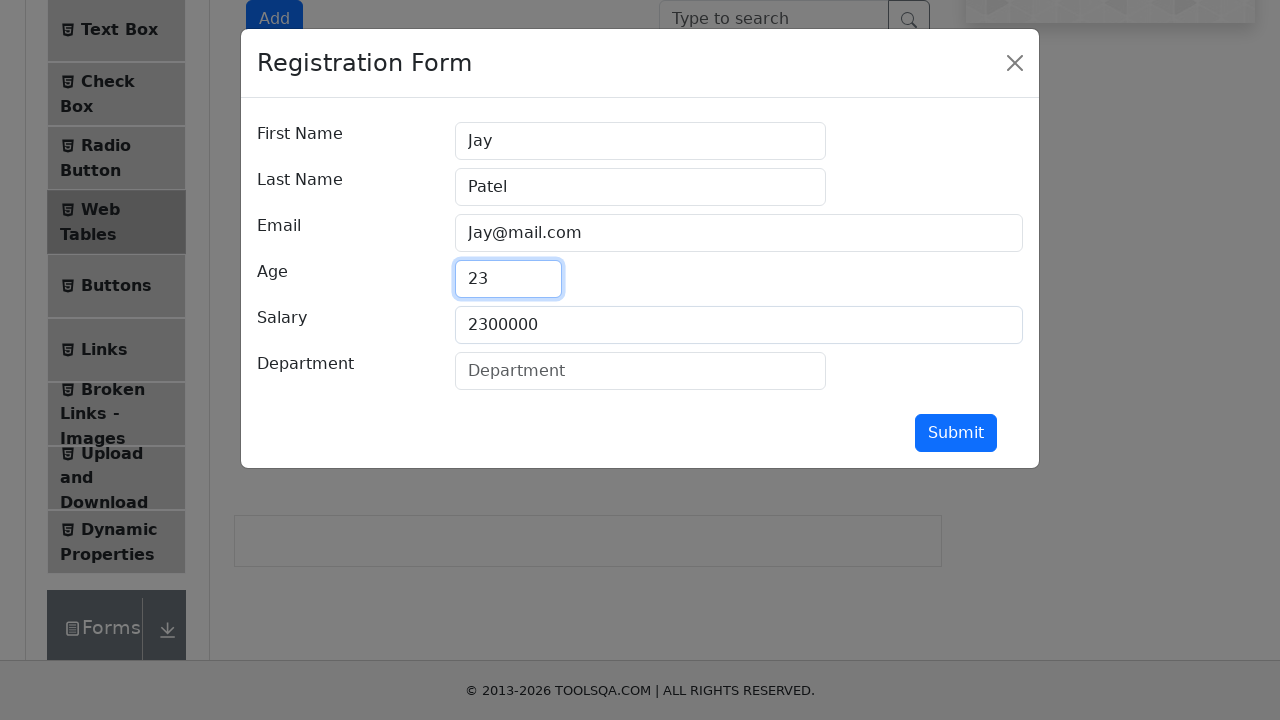

Filled department with 'Compliance' on input#department
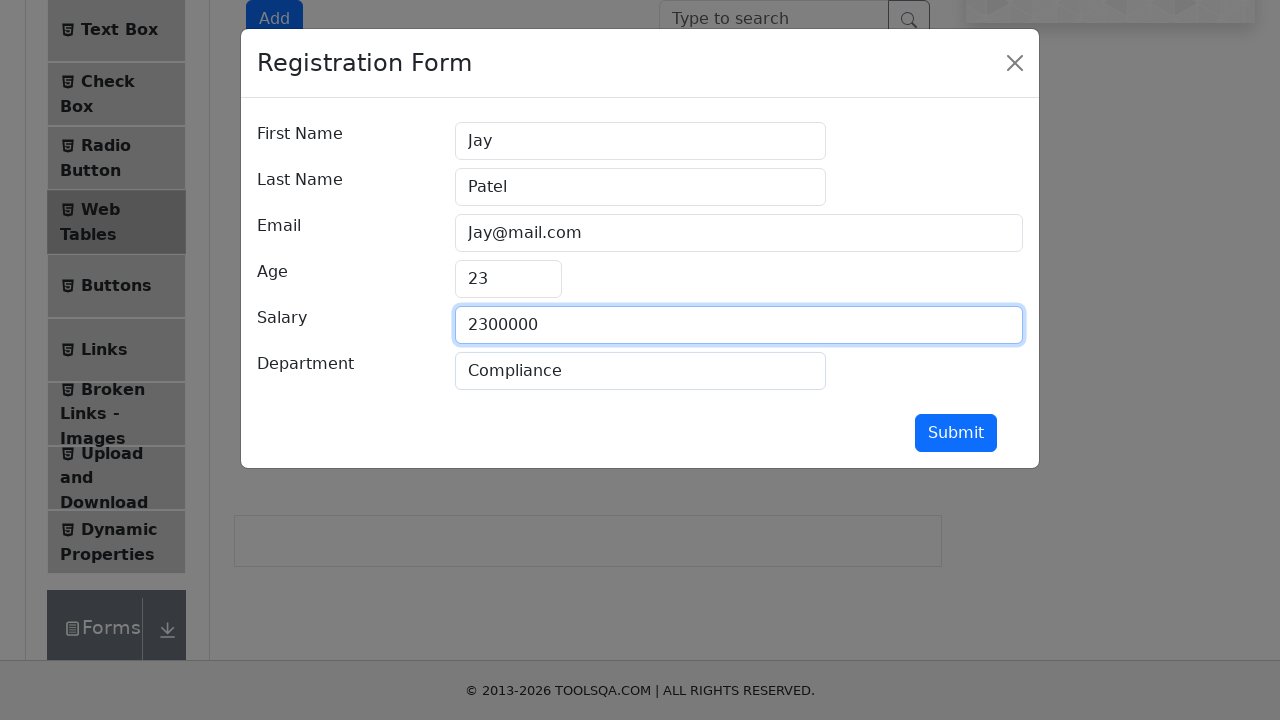

Clicked submit button to add record at (956, 433) on button#submit
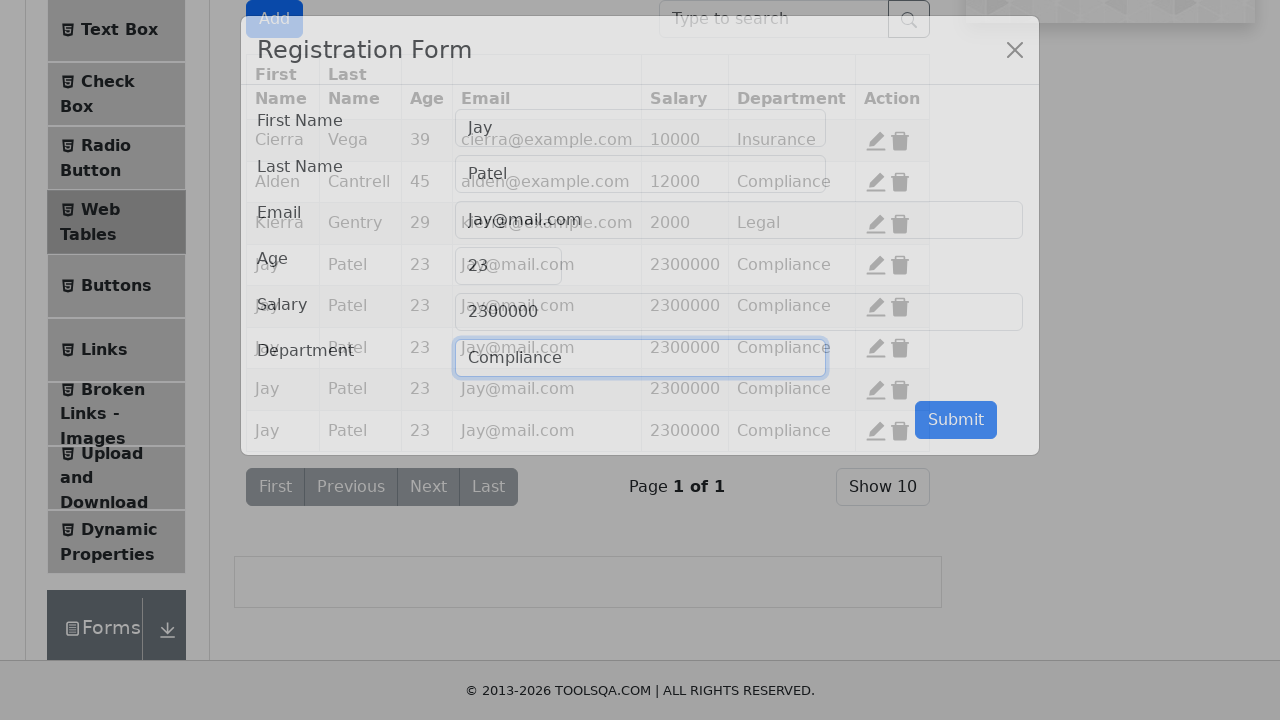

Clicked add new record button (record 6 of 15) at (274, 19) on button#addNewRecordButton
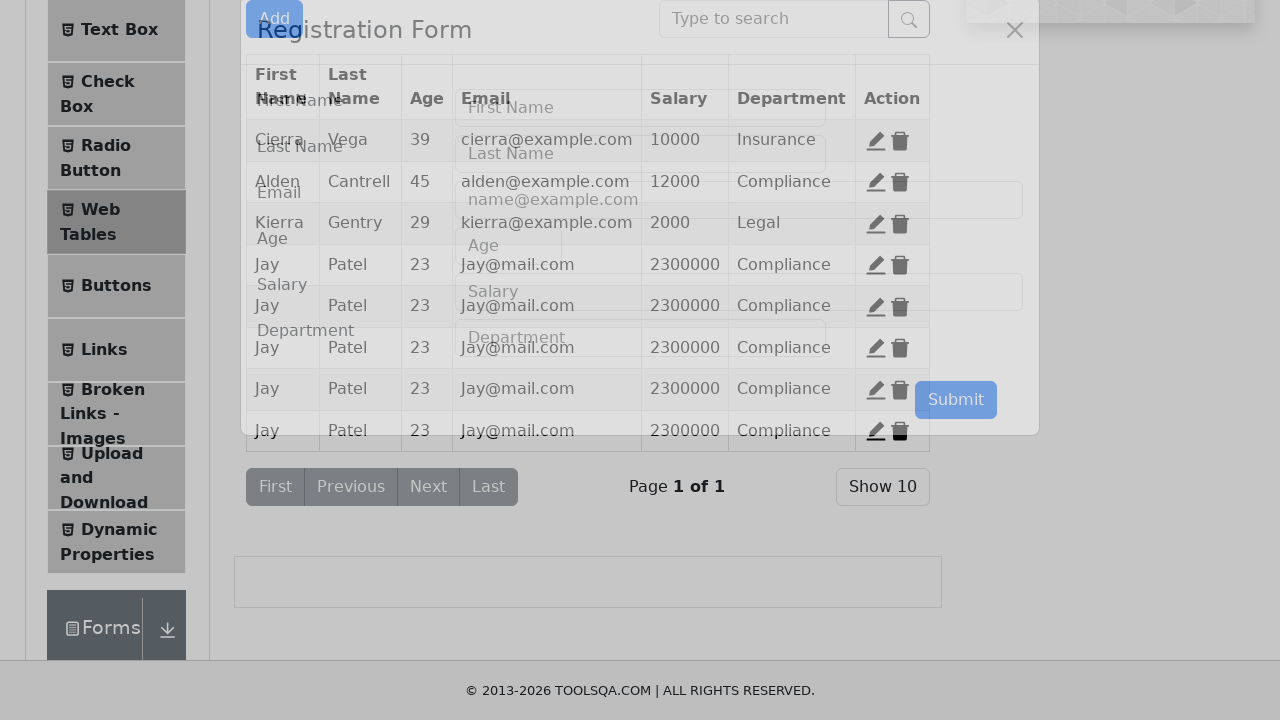

Filled first name with 'Jay' on input#firstName
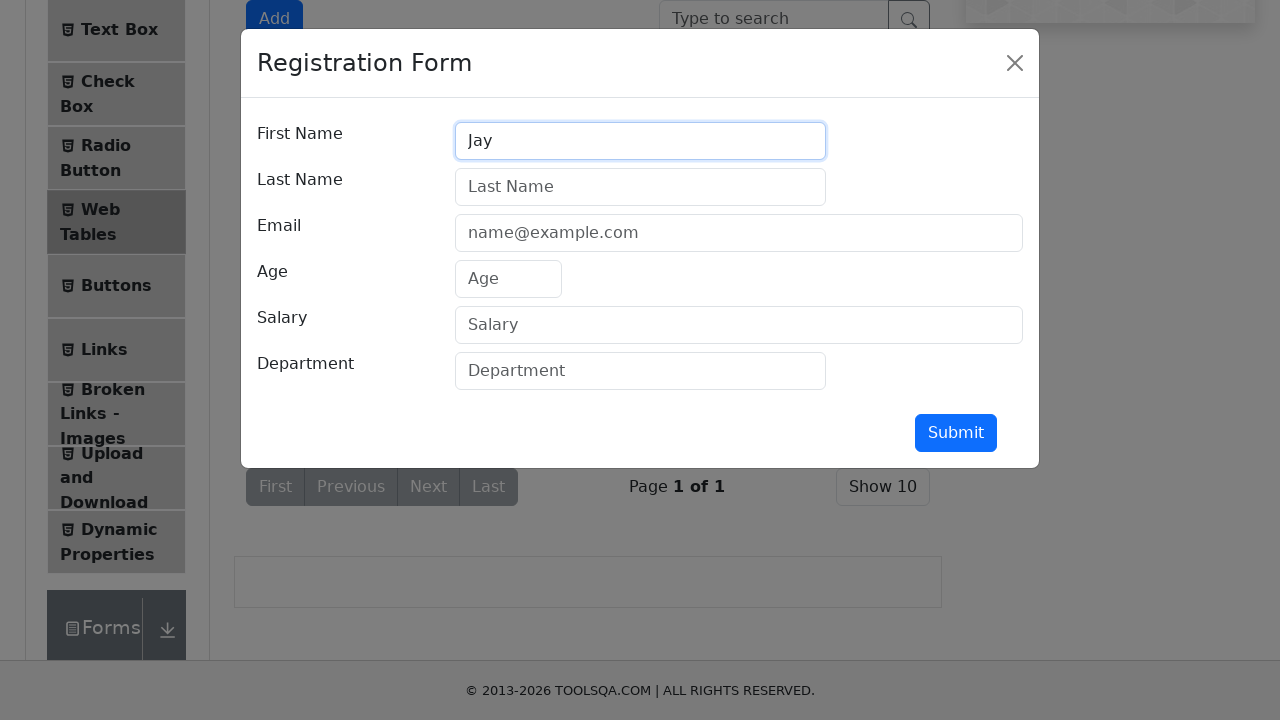

Filled last name with 'Patel' on input#lastName
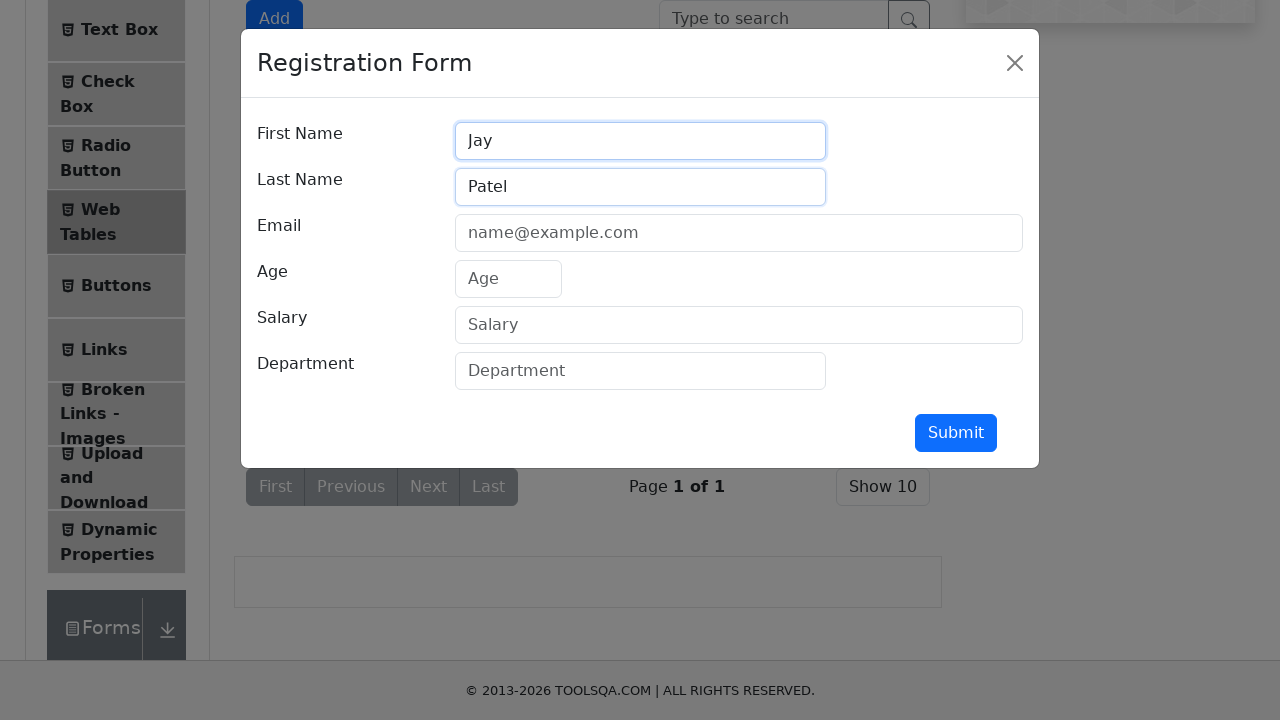

Filled email with 'Jay@mail.com' on input#userEmail
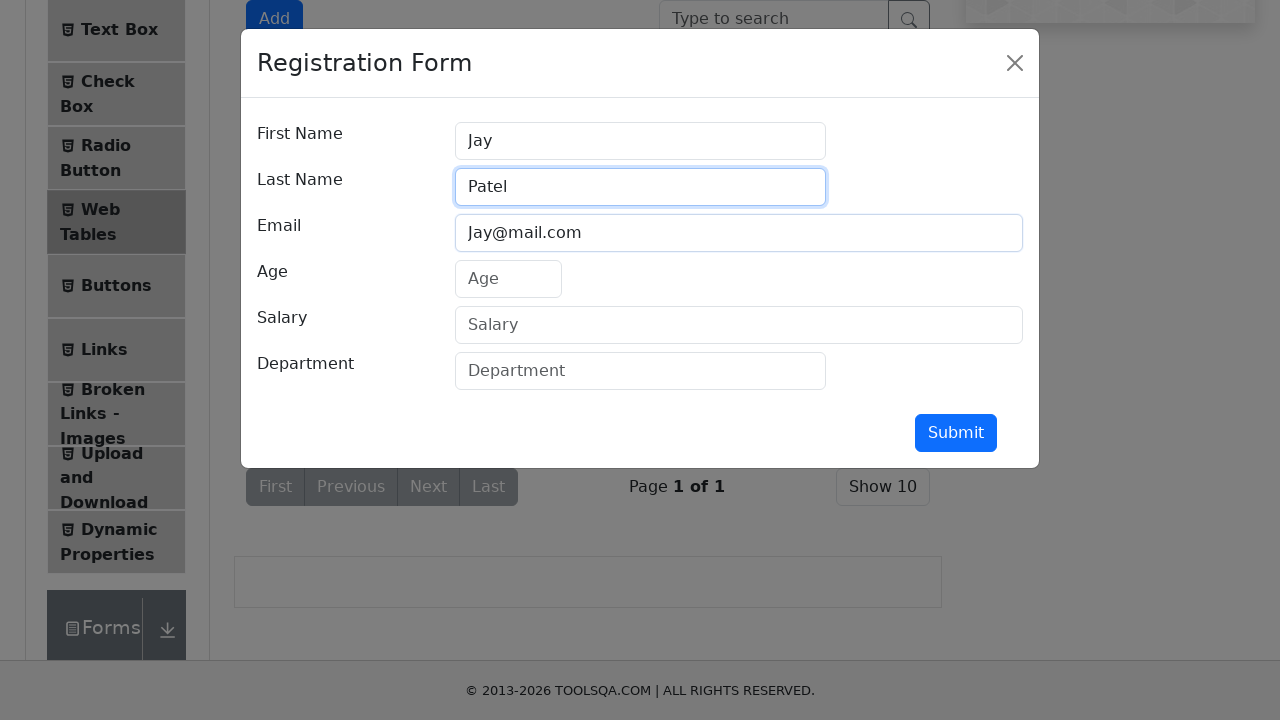

Filled age with '23' on input#age
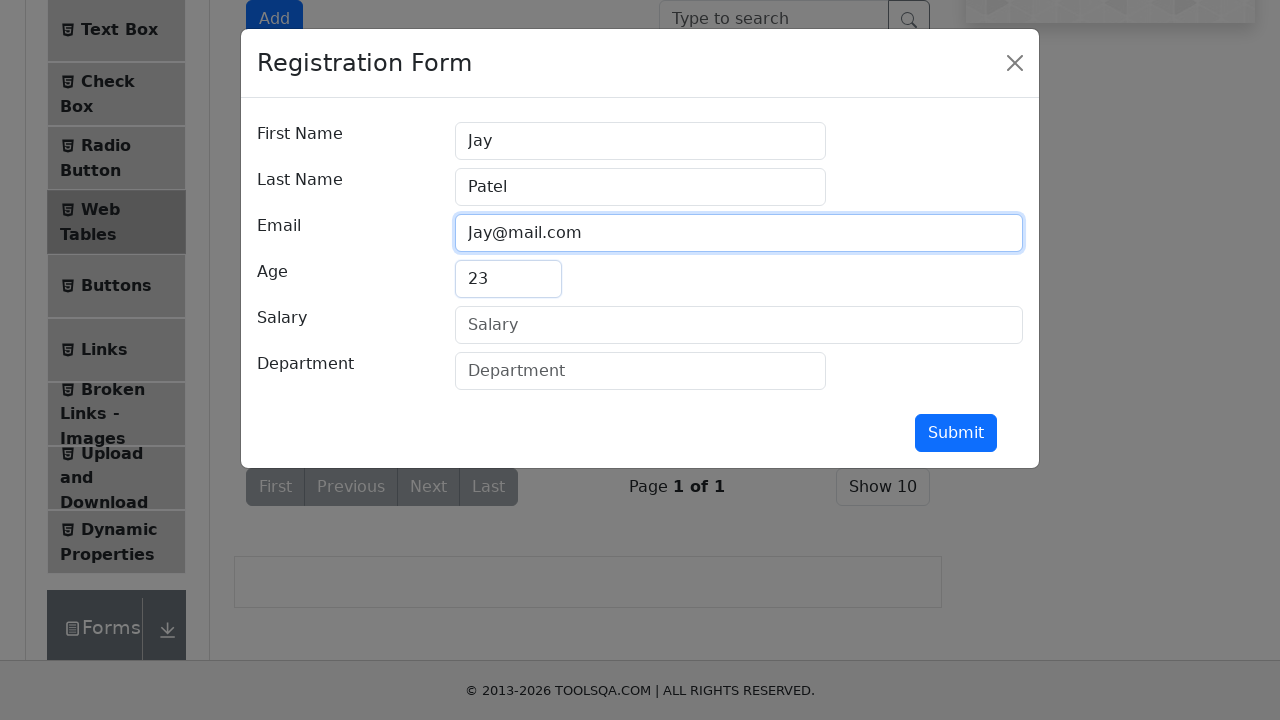

Filled salary with '2300000' on input#salary
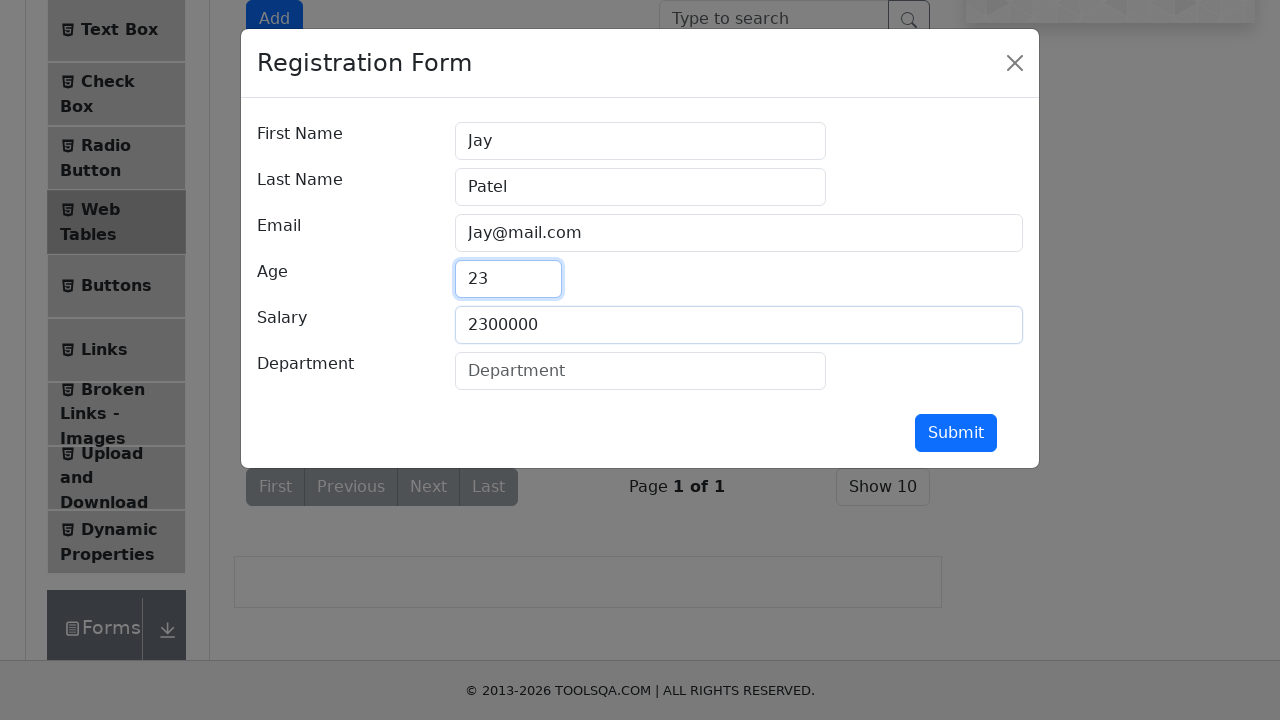

Filled department with 'Compliance' on input#department
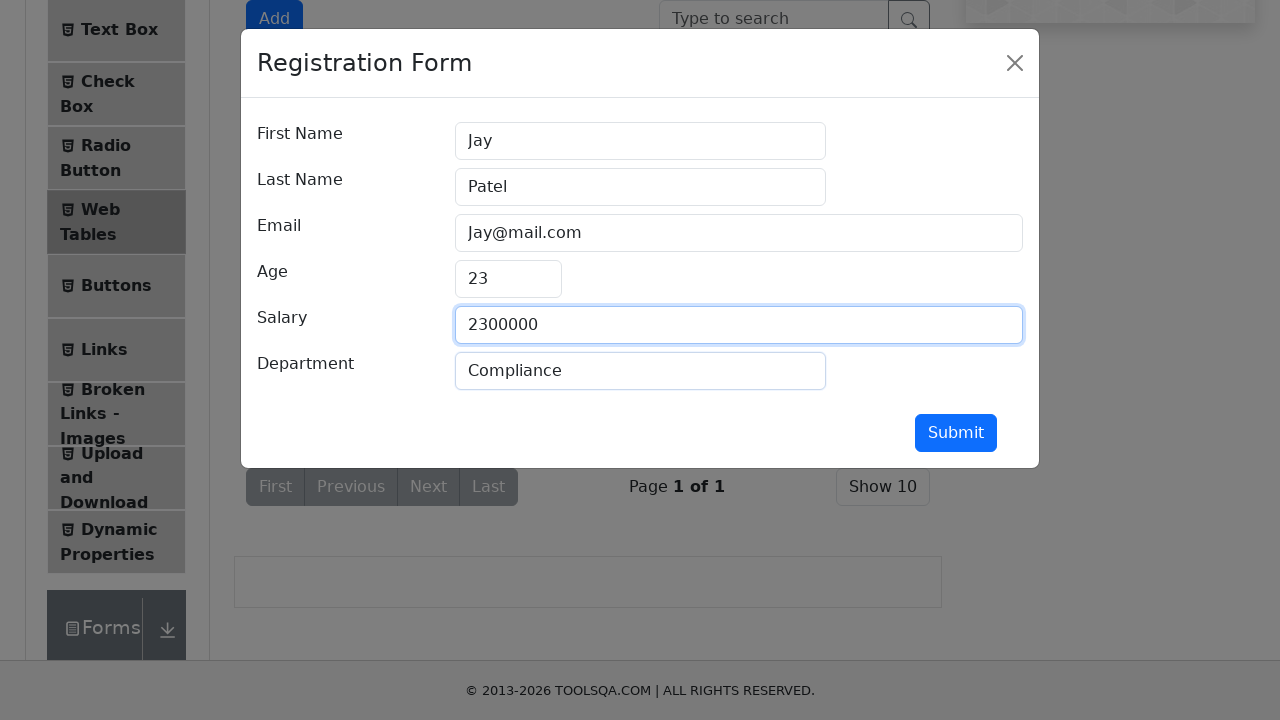

Clicked submit button to add record at (956, 433) on button#submit
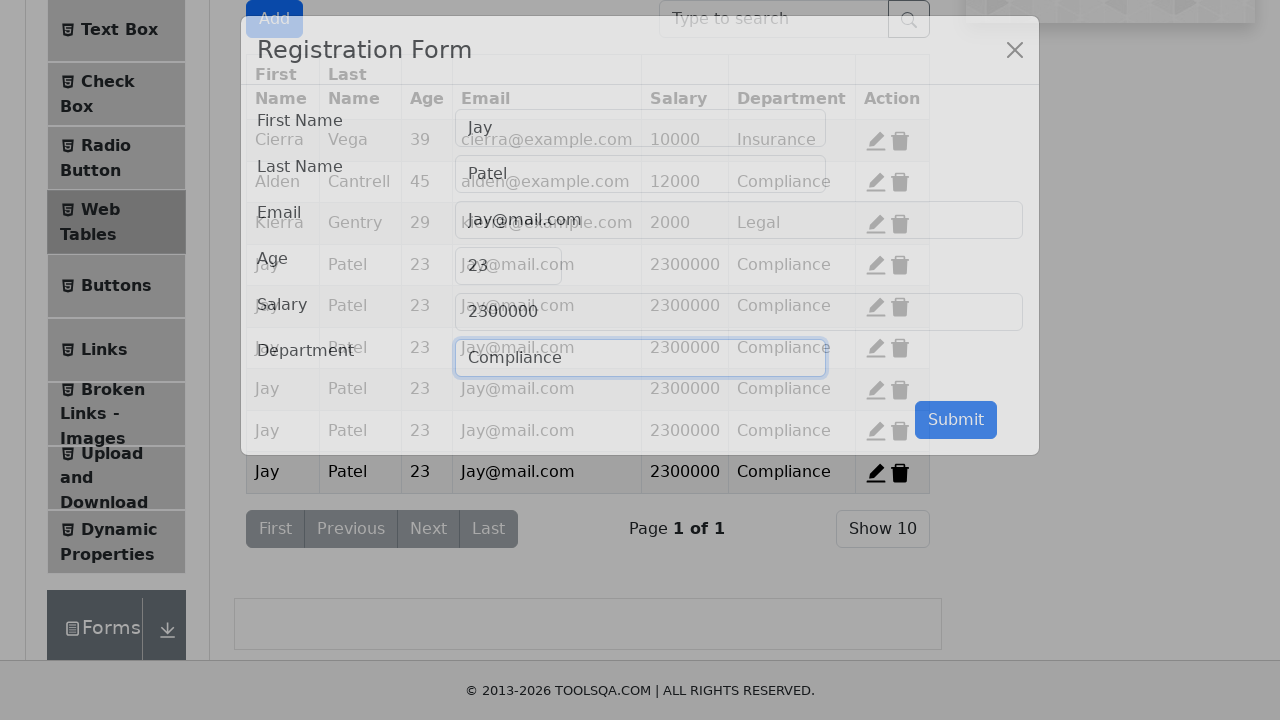

Clicked add new record button (record 7 of 15) at (274, 19) on button#addNewRecordButton
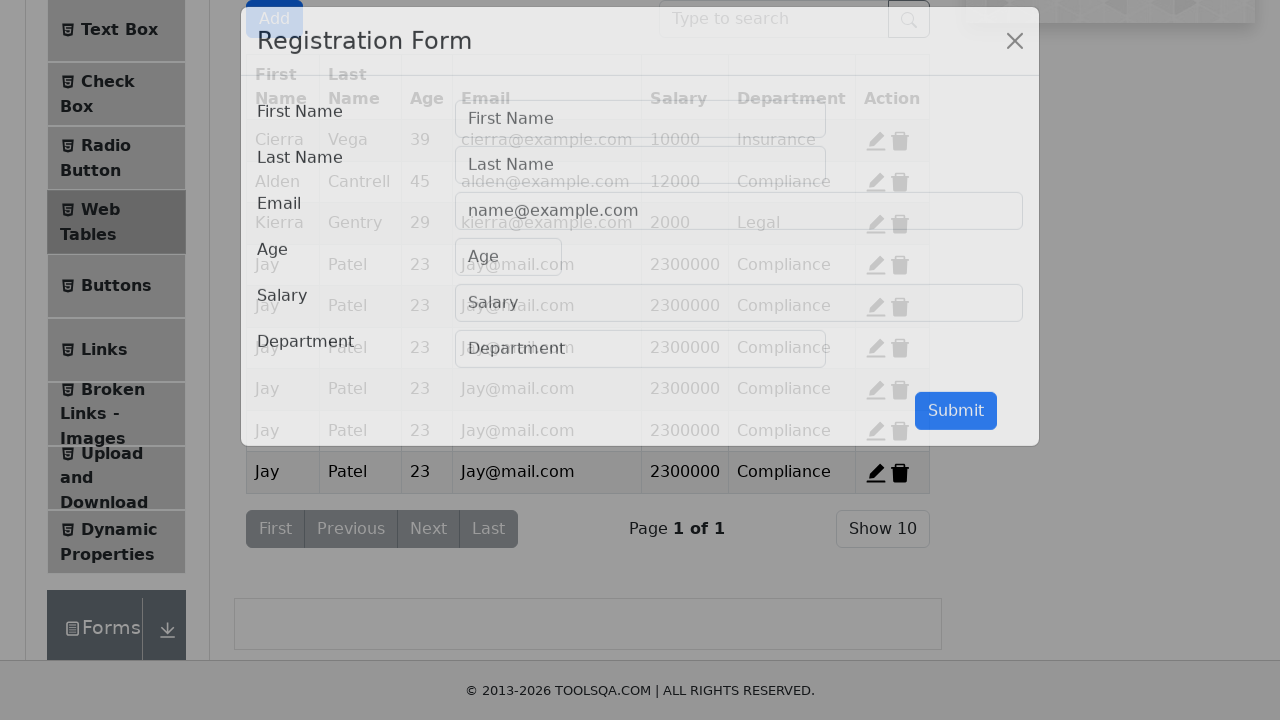

Filled first name with 'Jay' on input#firstName
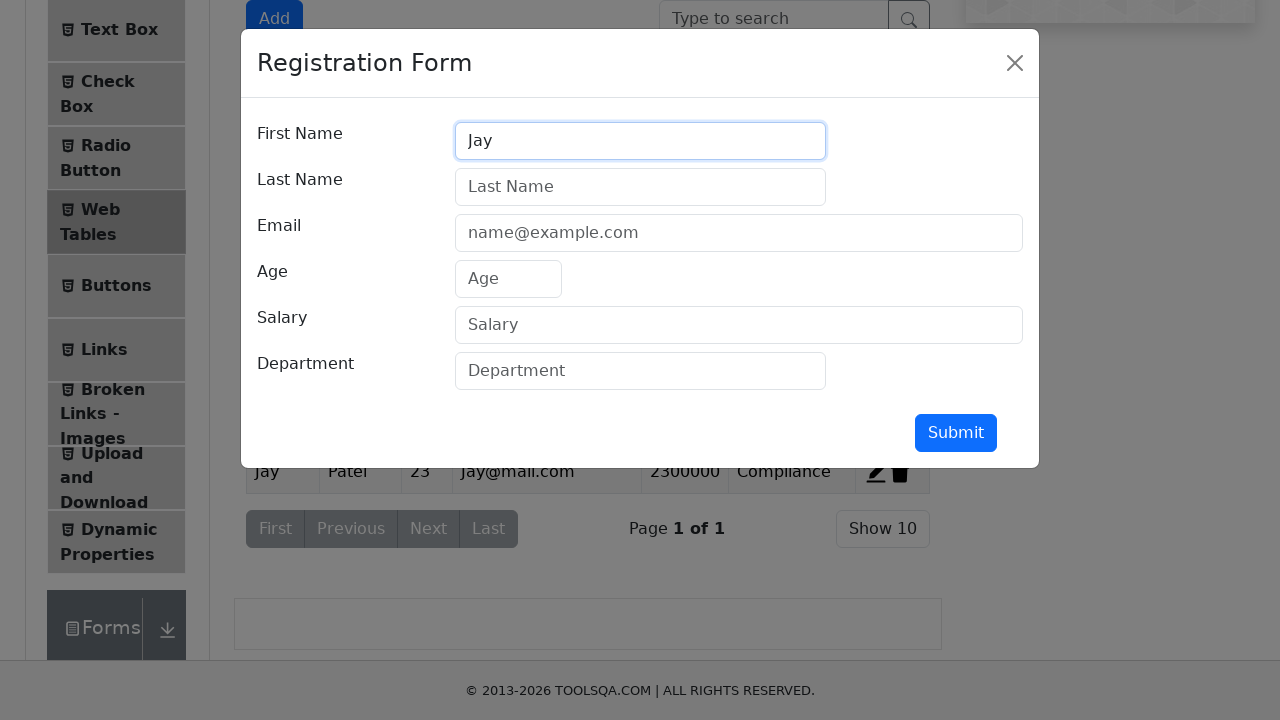

Filled last name with 'Patel' on input#lastName
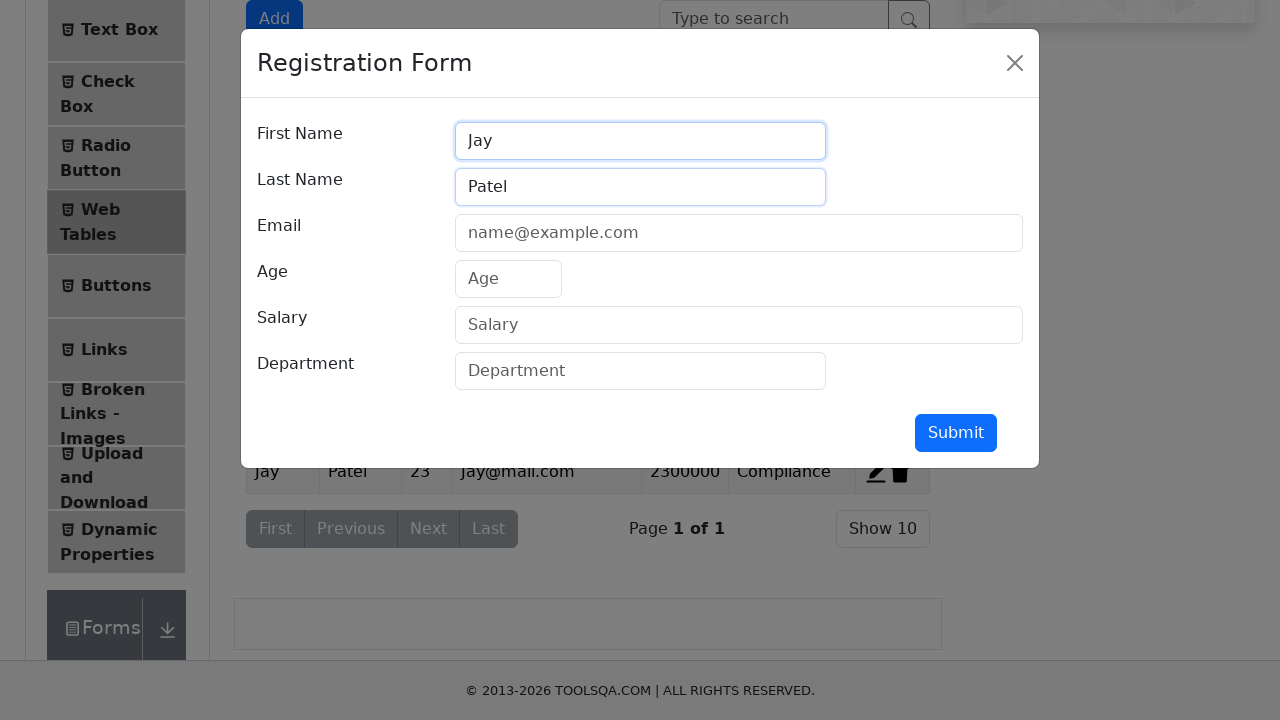

Filled email with 'Jay@mail.com' on input#userEmail
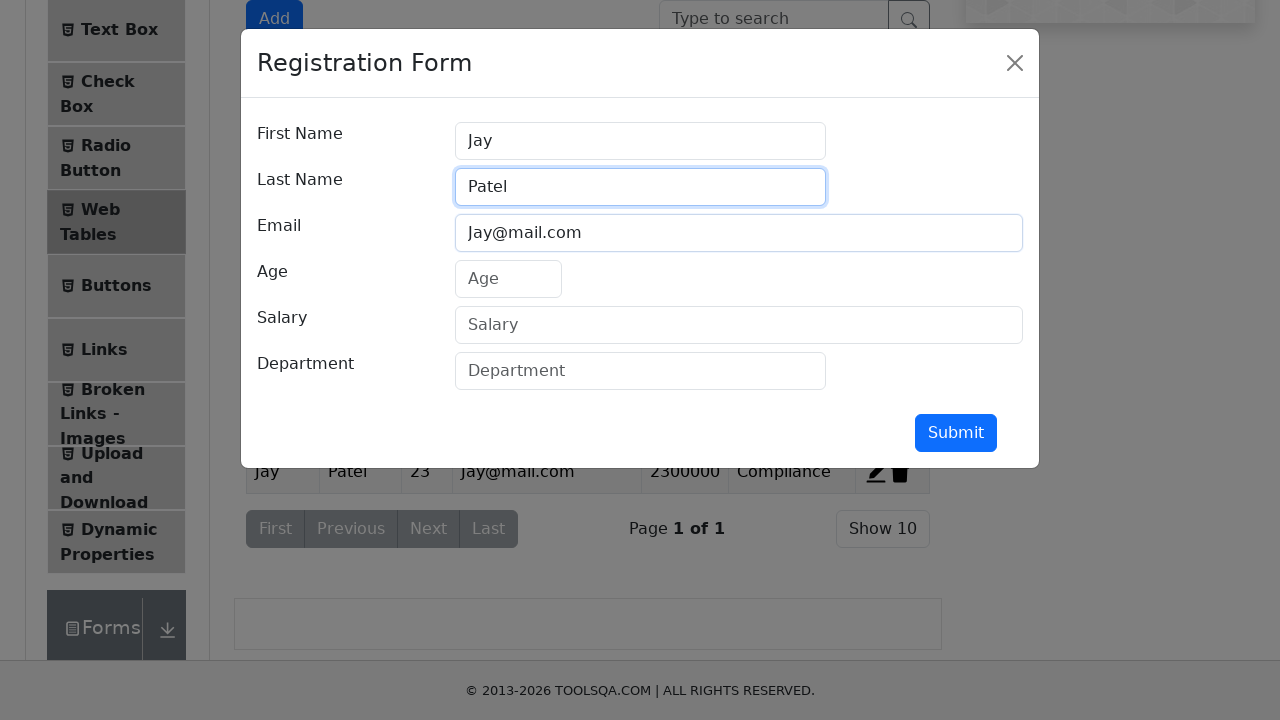

Filled age with '23' on input#age
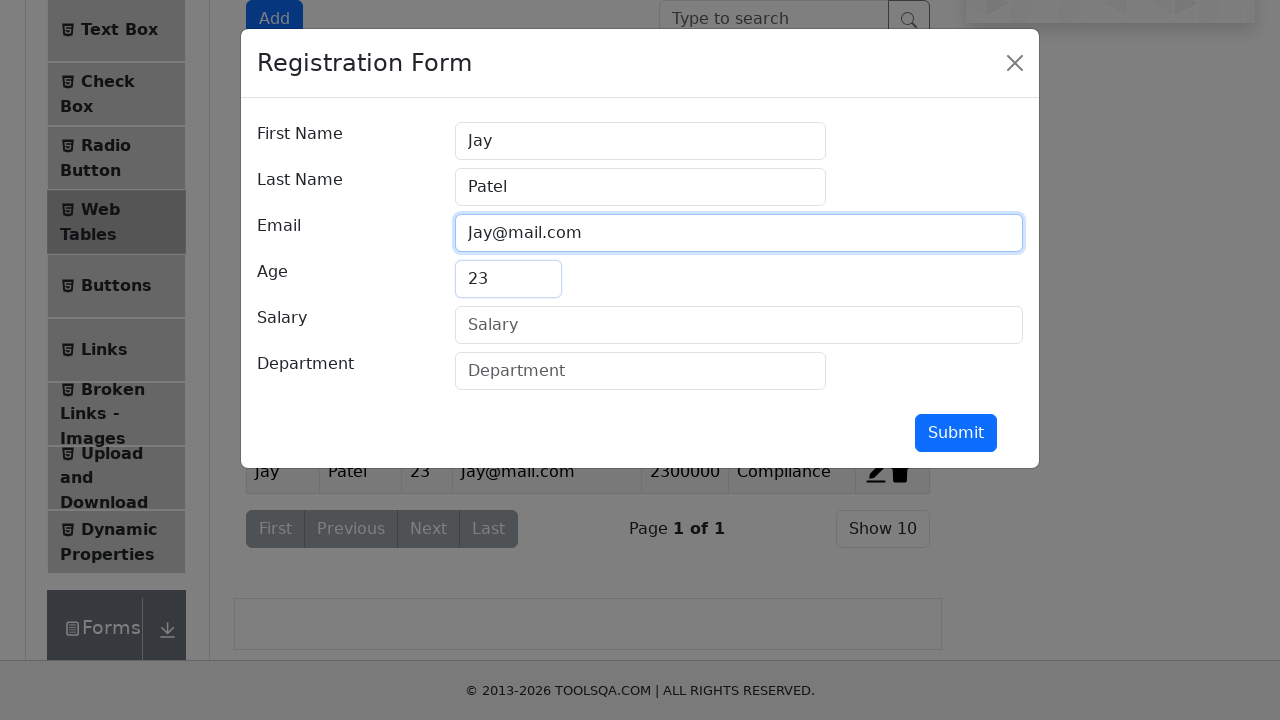

Filled salary with '2300000' on input#salary
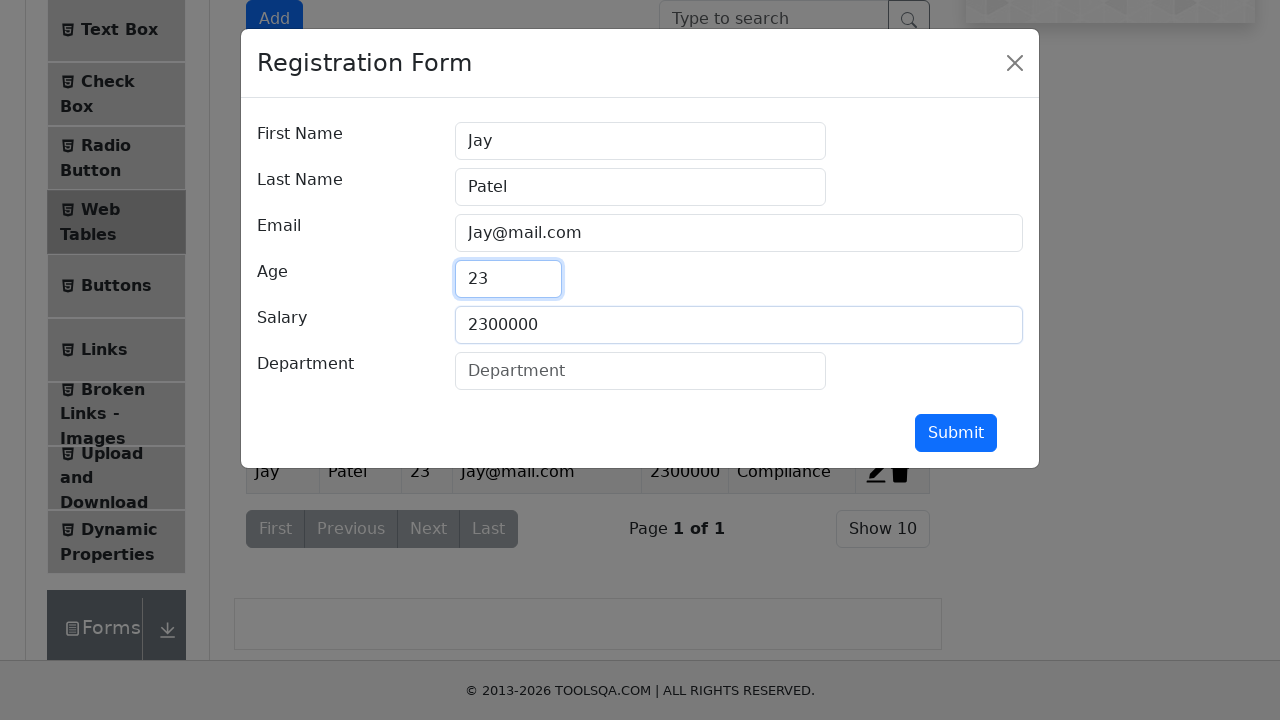

Filled department with 'Compliance' on input#department
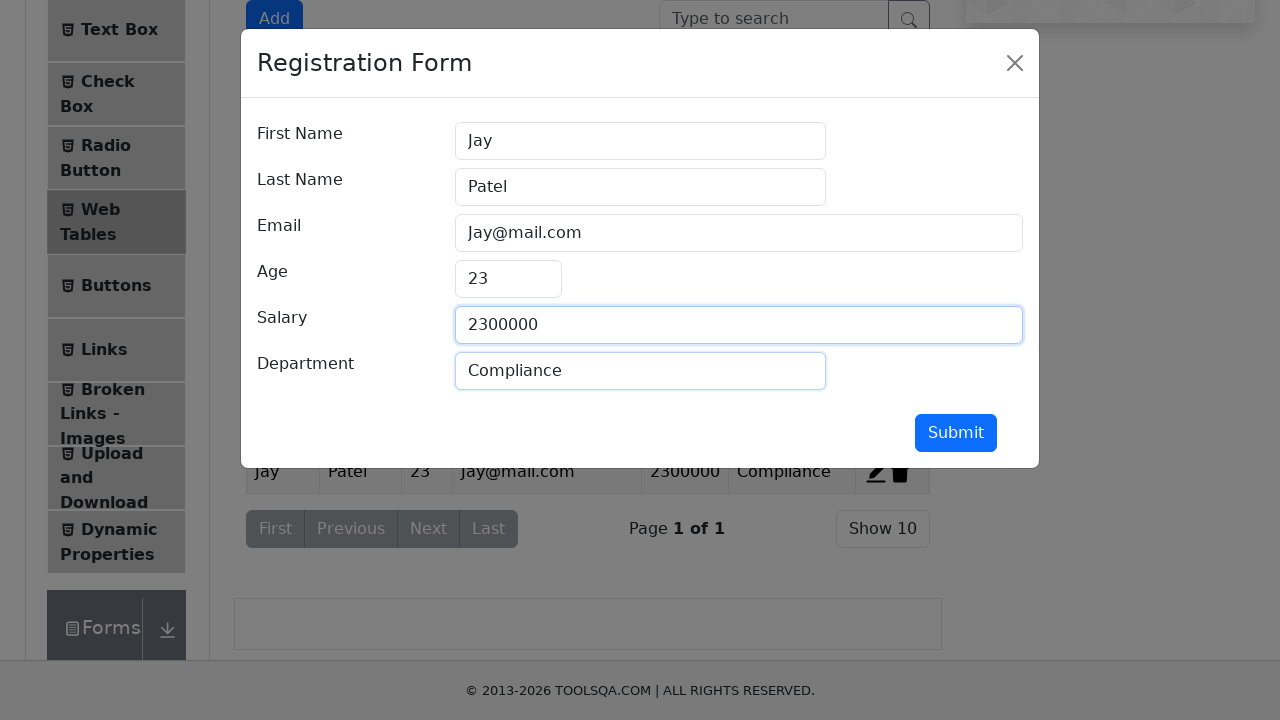

Clicked submit button to add record at (956, 433) on button#submit
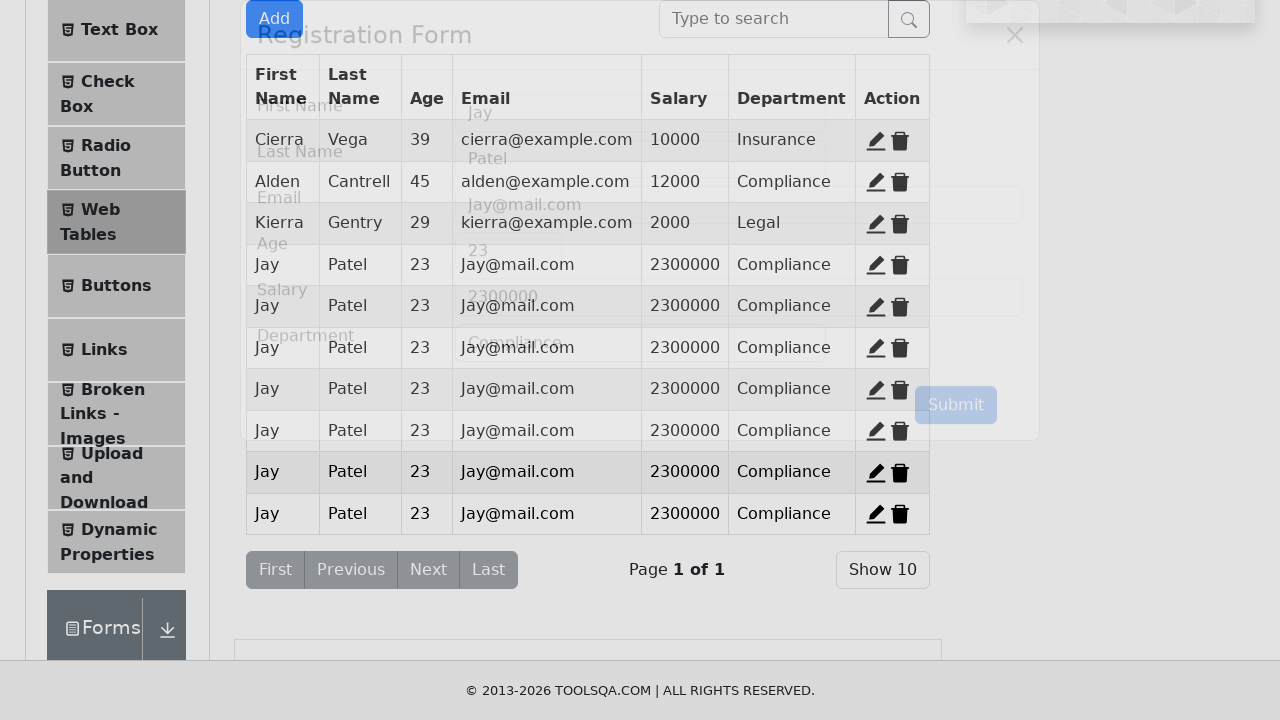

Clicked add new record button (record 8 of 15) at (274, 19) on button#addNewRecordButton
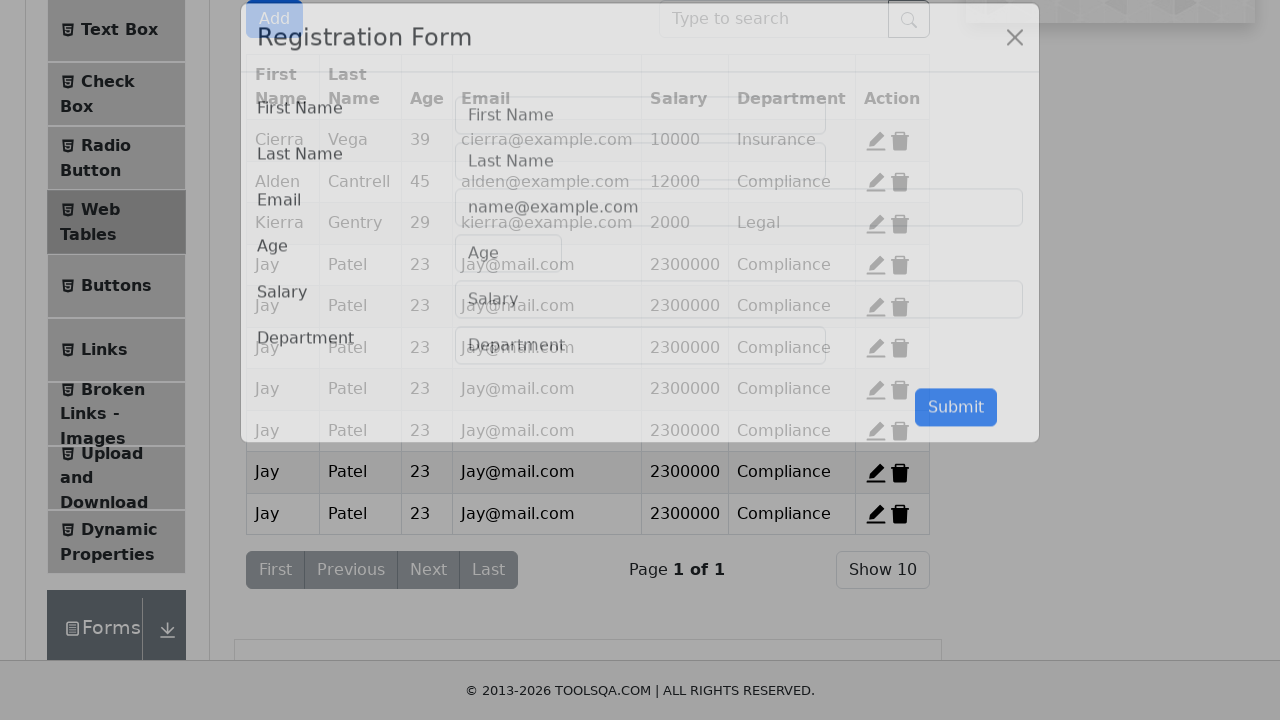

Filled first name with 'Jay' on input#firstName
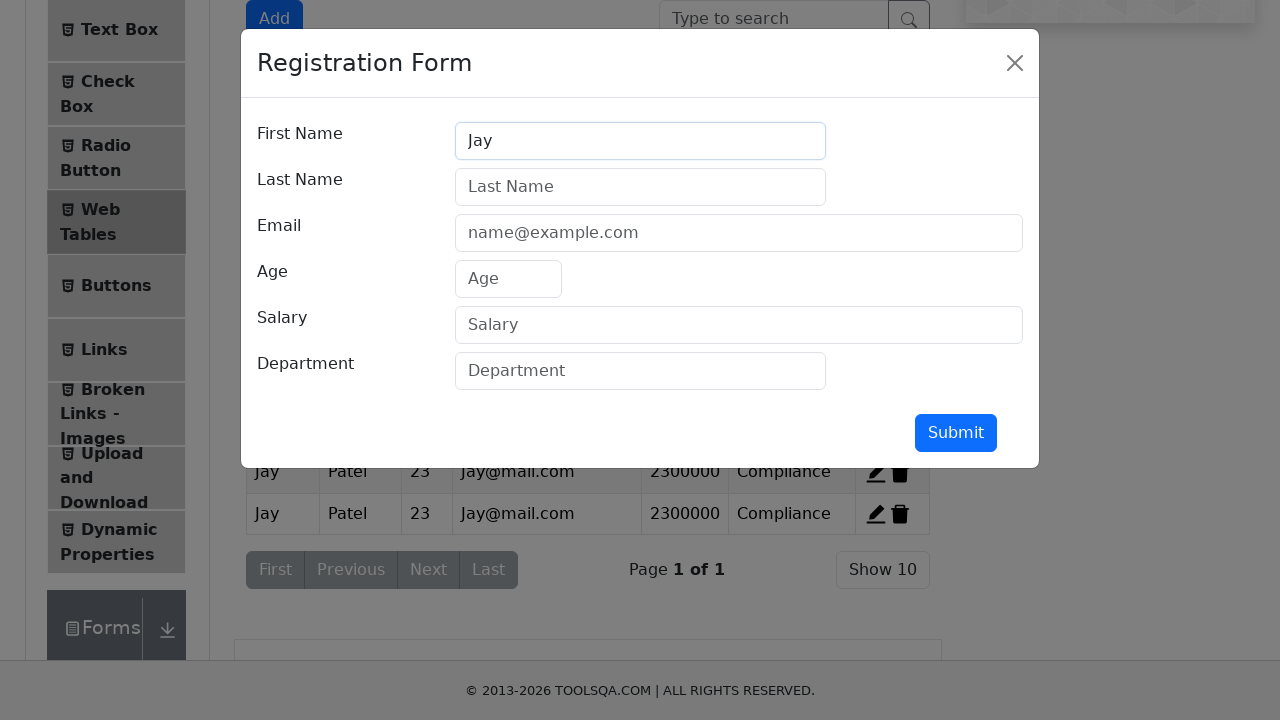

Filled last name with 'Patel' on input#lastName
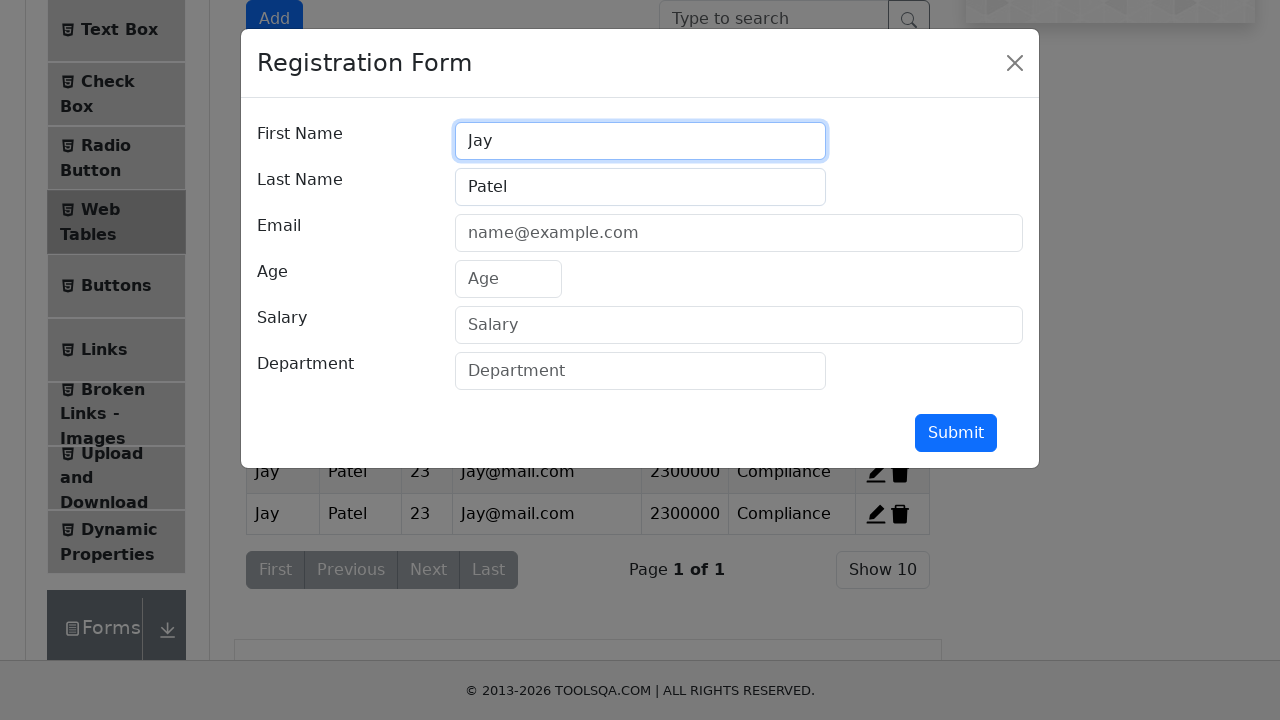

Filled email with 'Jay@mail.com' on input#userEmail
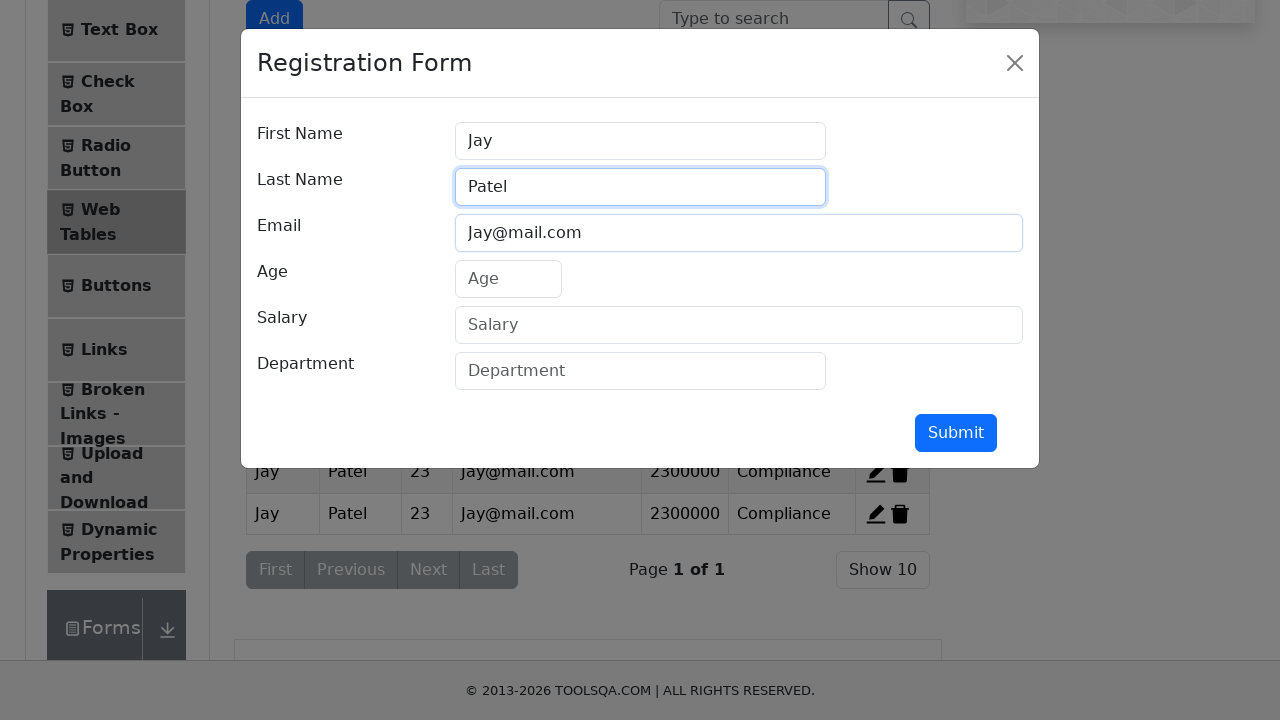

Filled age with '23' on input#age
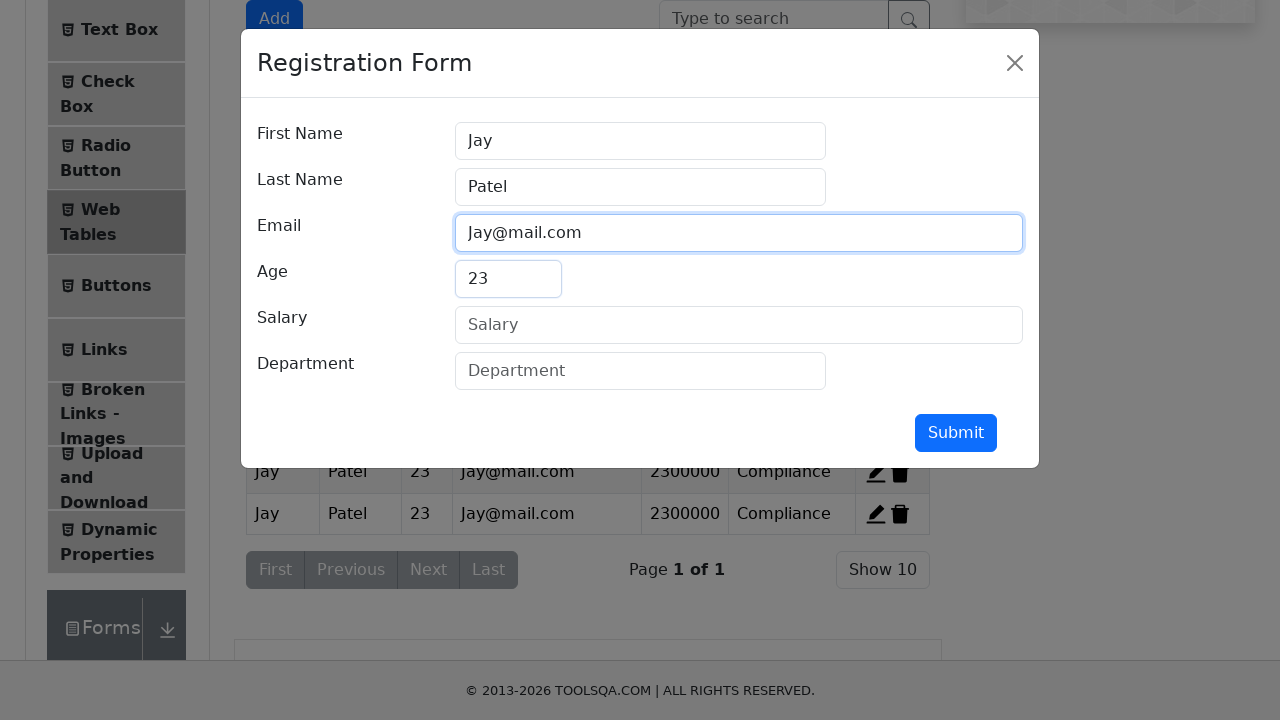

Filled salary with '2300000' on input#salary
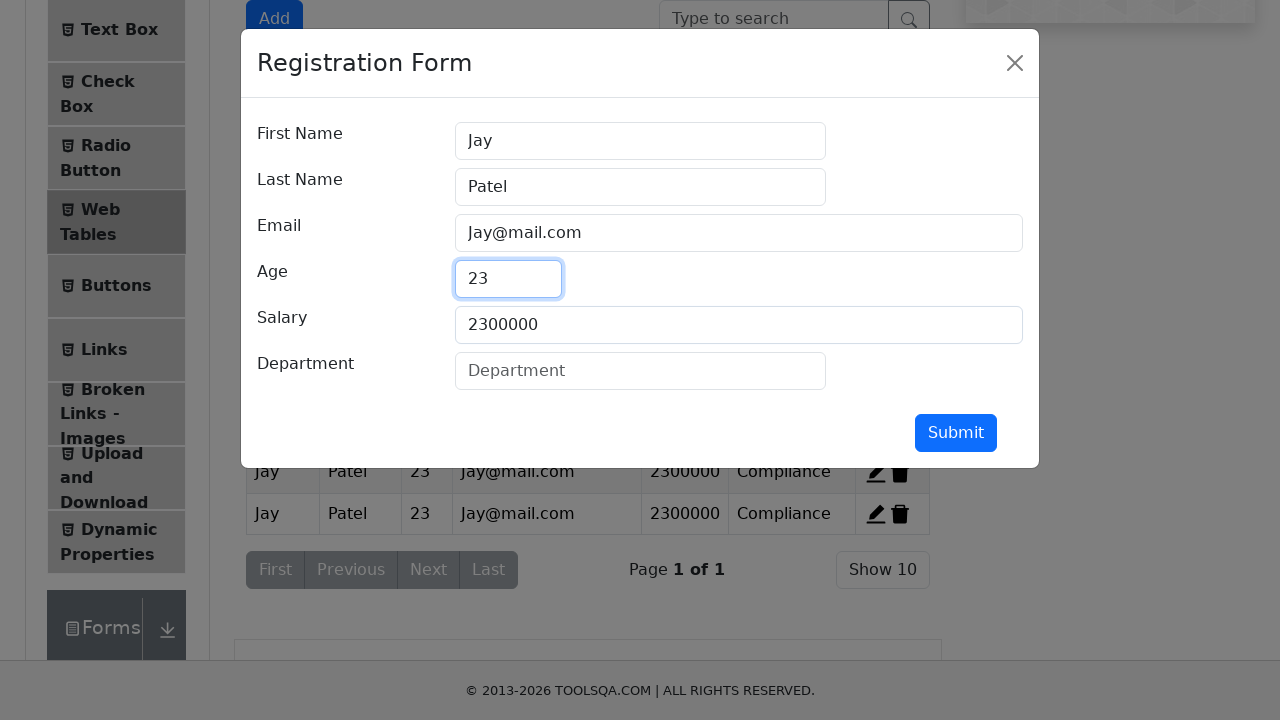

Filled department with 'Compliance' on input#department
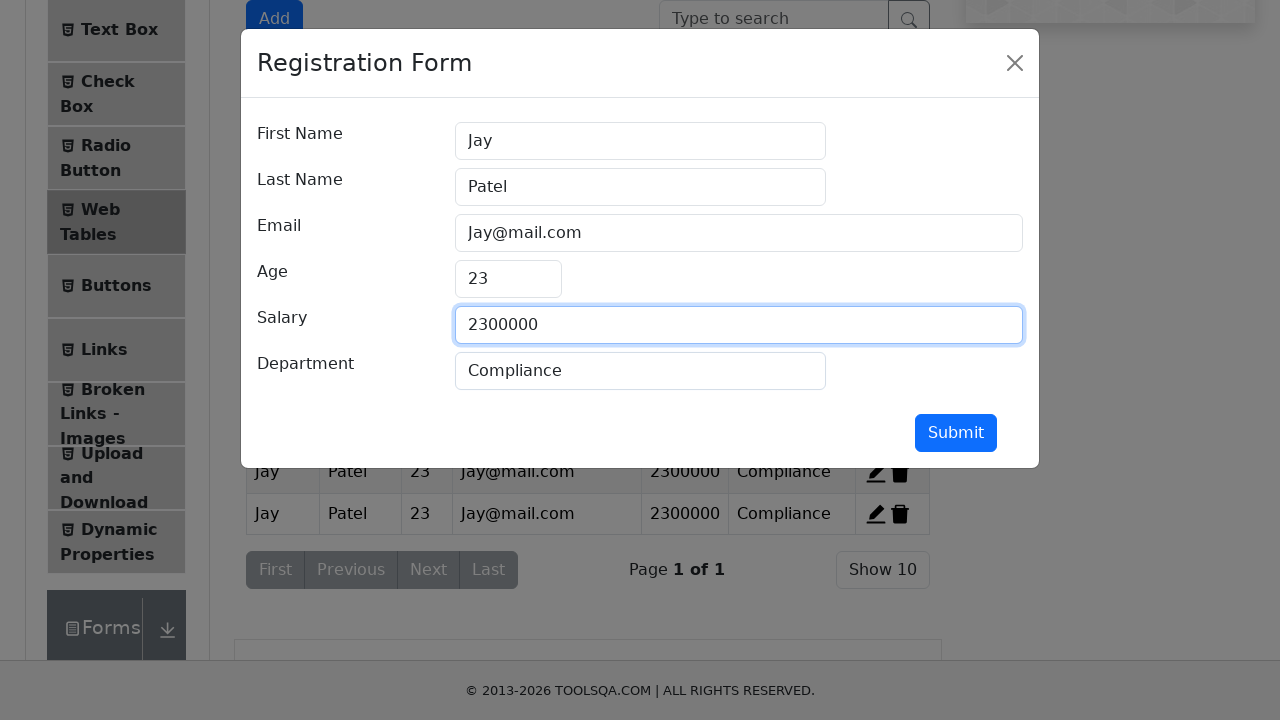

Clicked submit button to add record at (956, 433) on button#submit
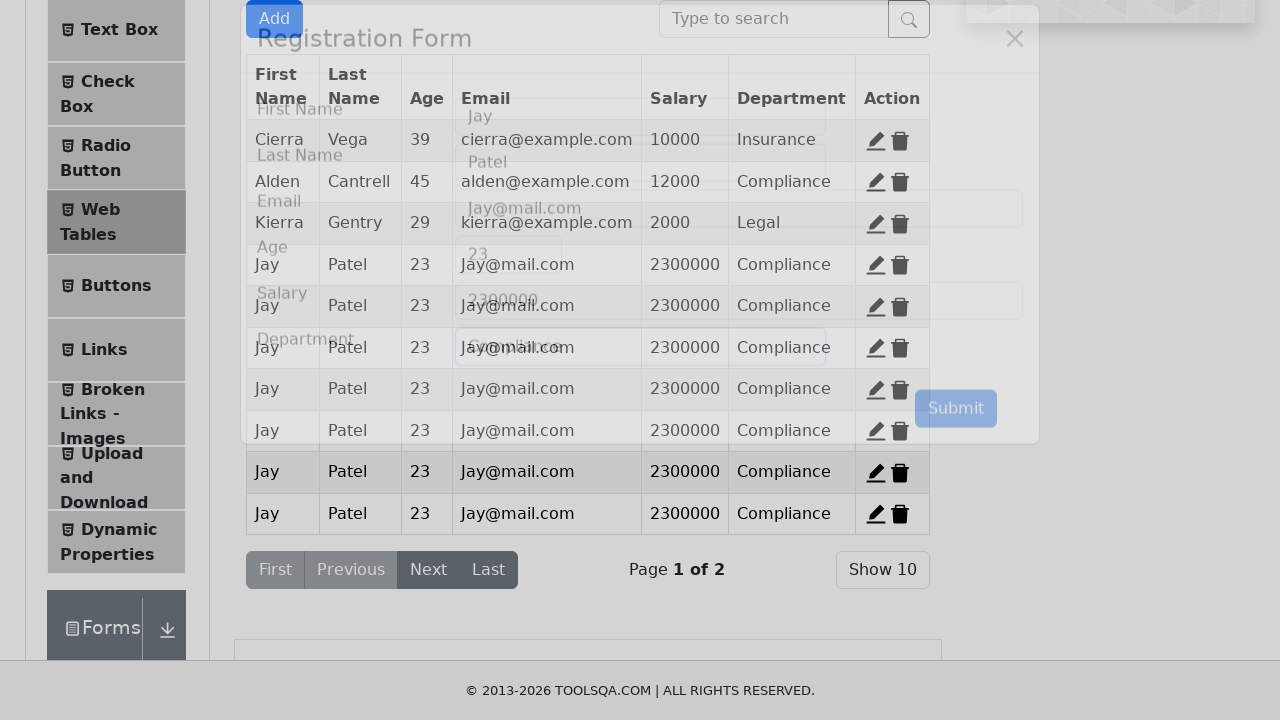

Clicked add new record button (record 9 of 15) at (274, 19) on button#addNewRecordButton
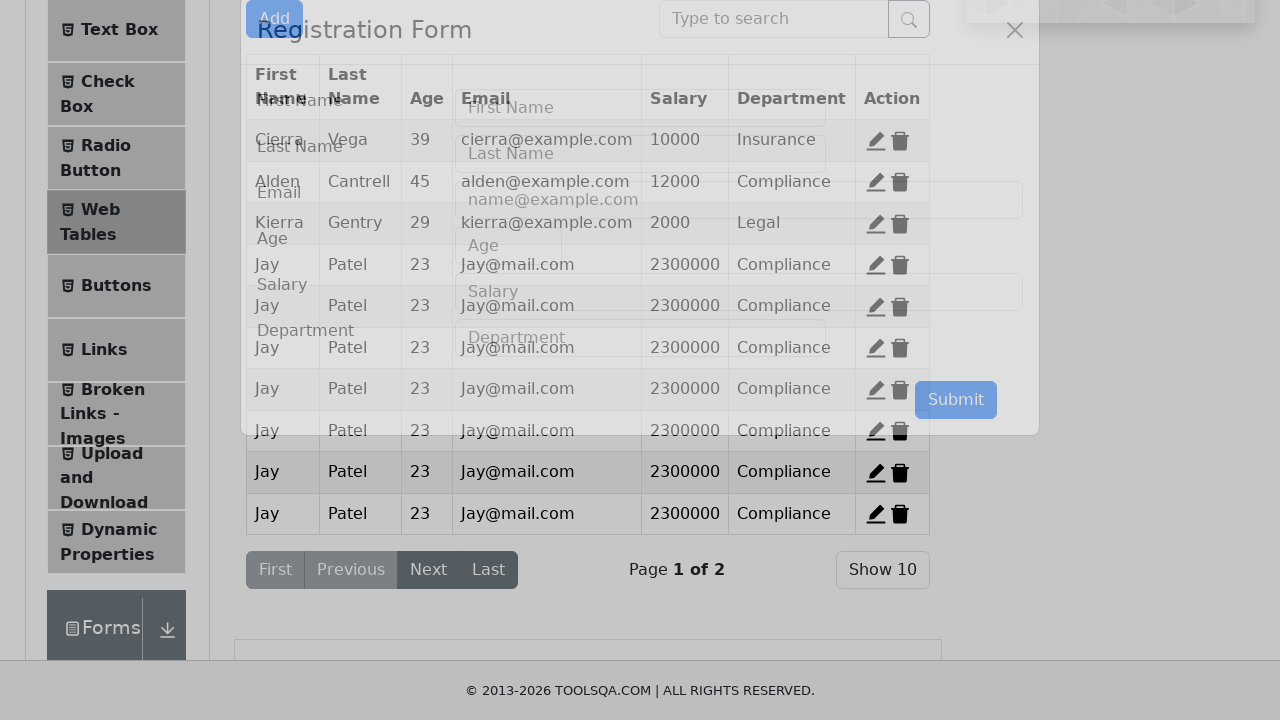

Filled first name with 'Jay' on input#firstName
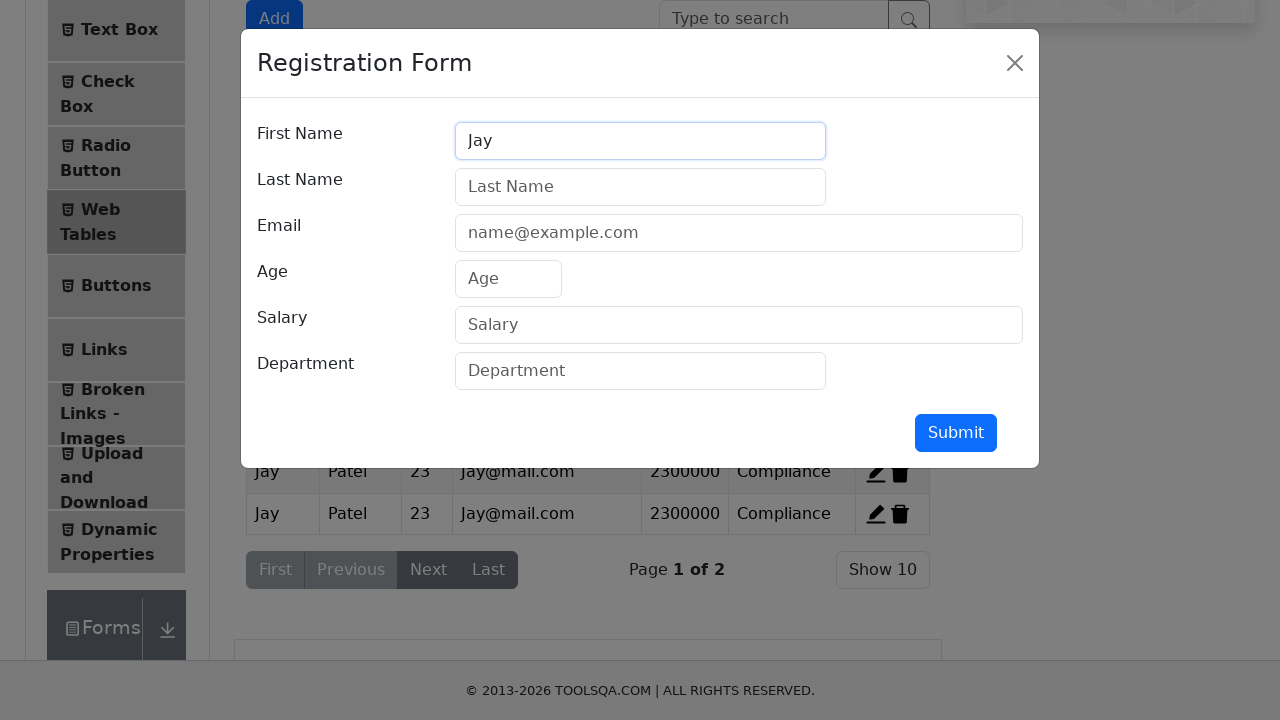

Filled last name with 'Patel' on input#lastName
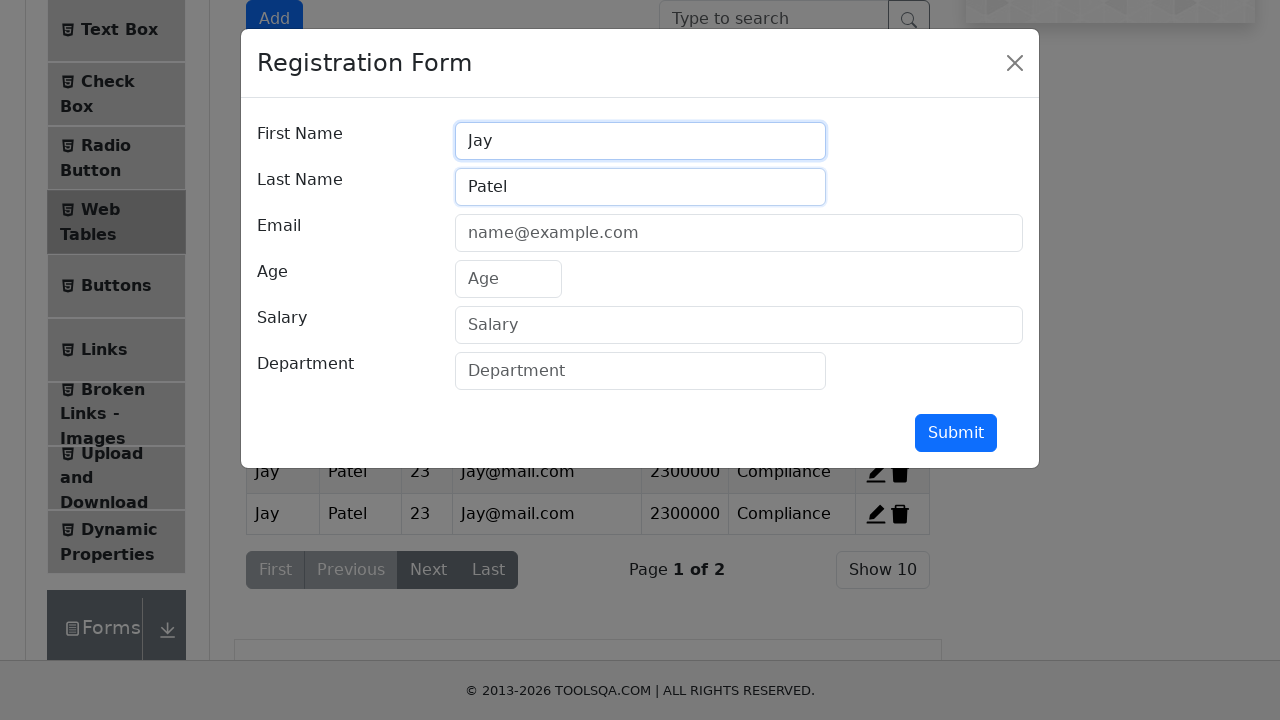

Filled email with 'Jay@mail.com' on input#userEmail
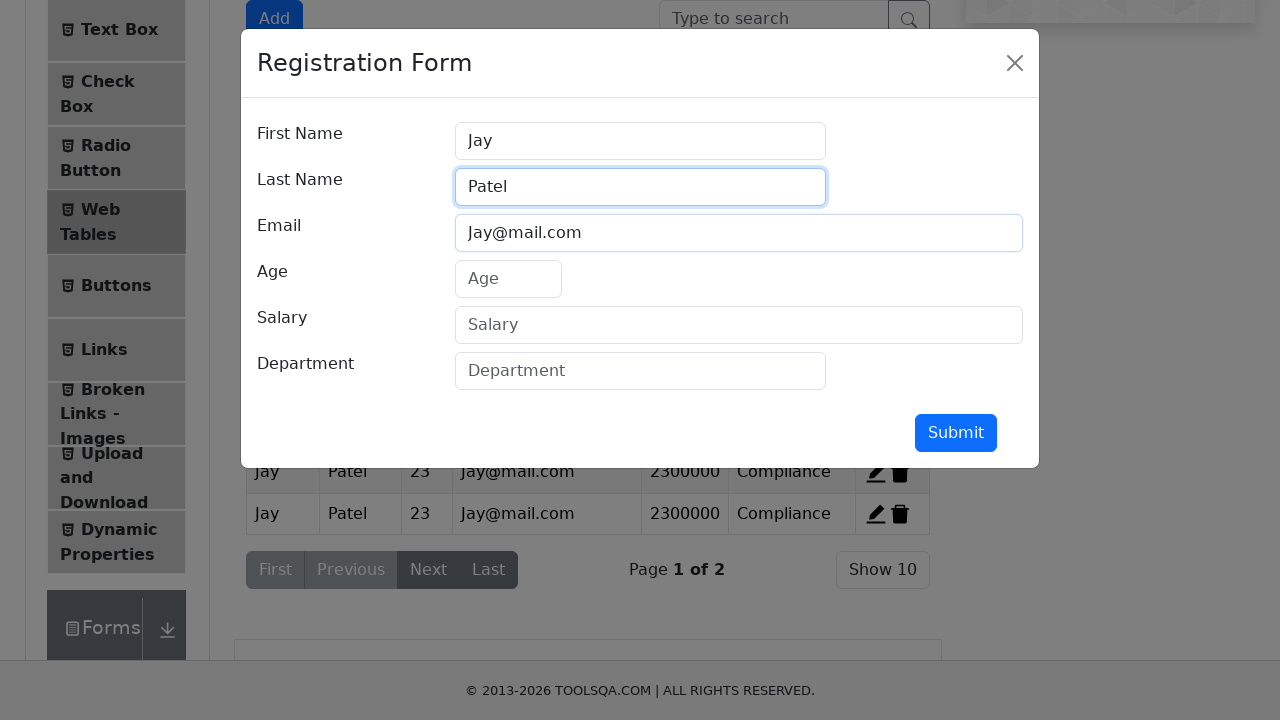

Filled age with '23' on input#age
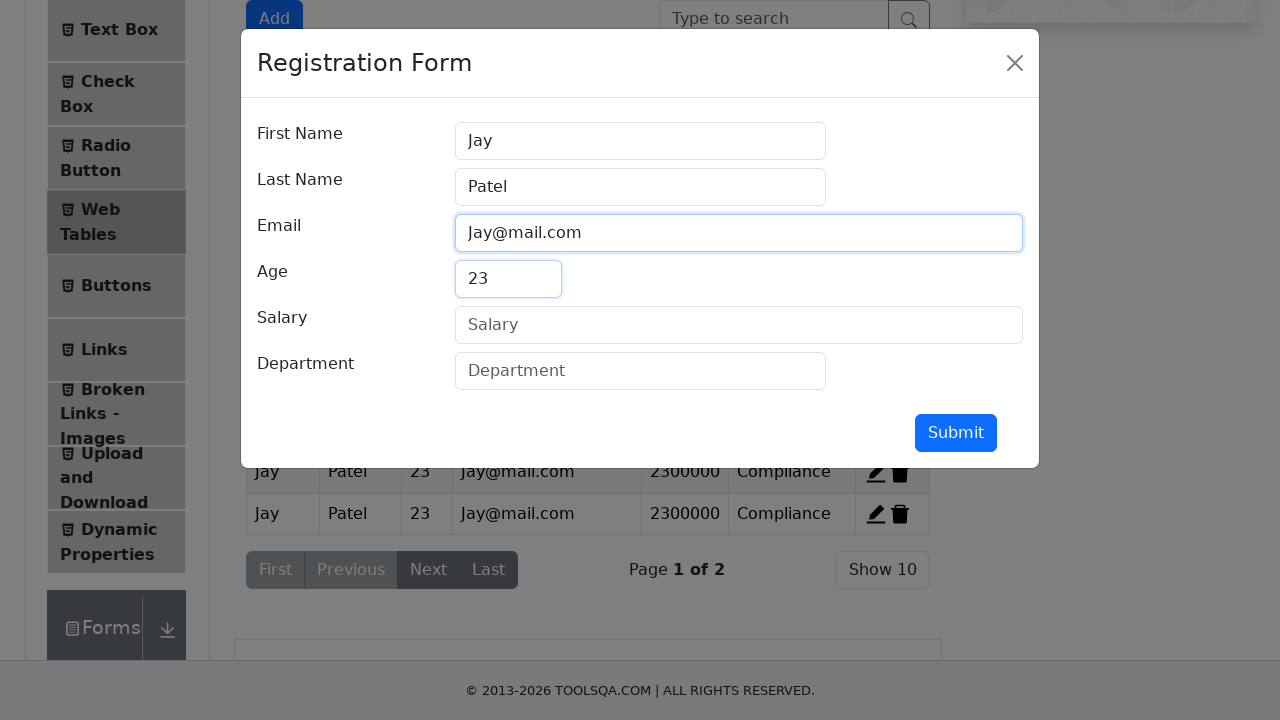

Filled salary with '2300000' on input#salary
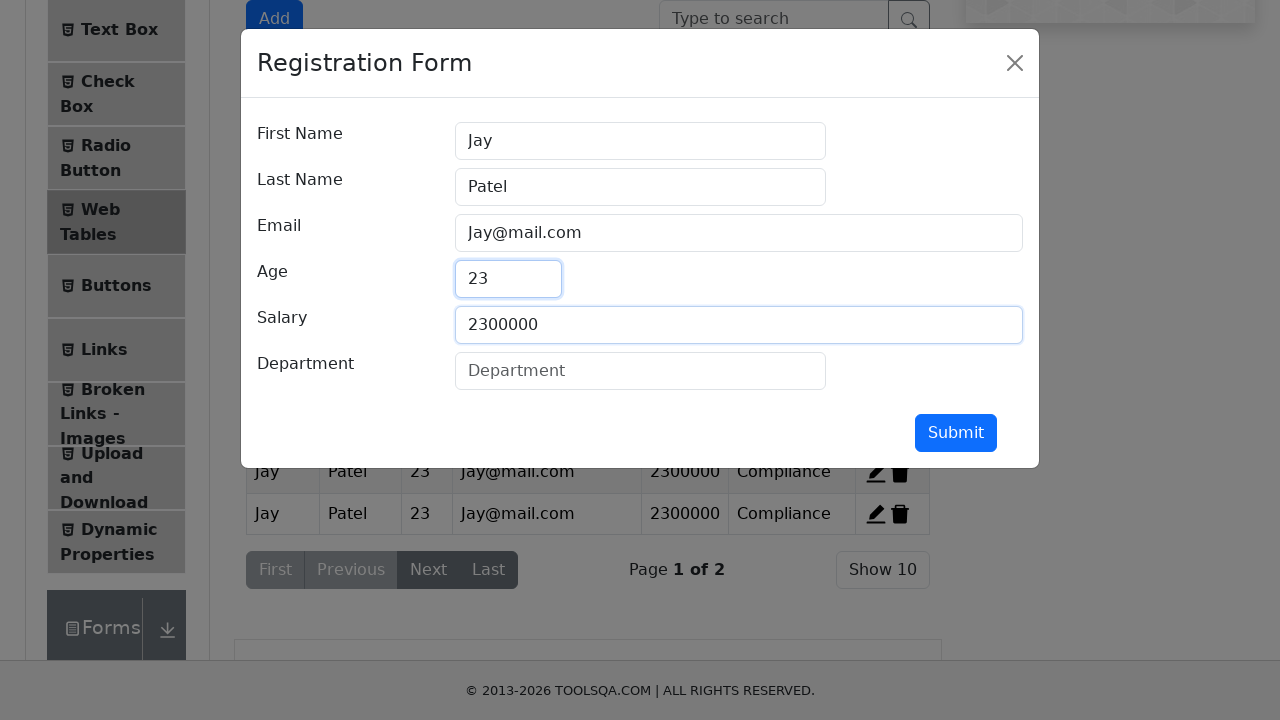

Filled department with 'Compliance' on input#department
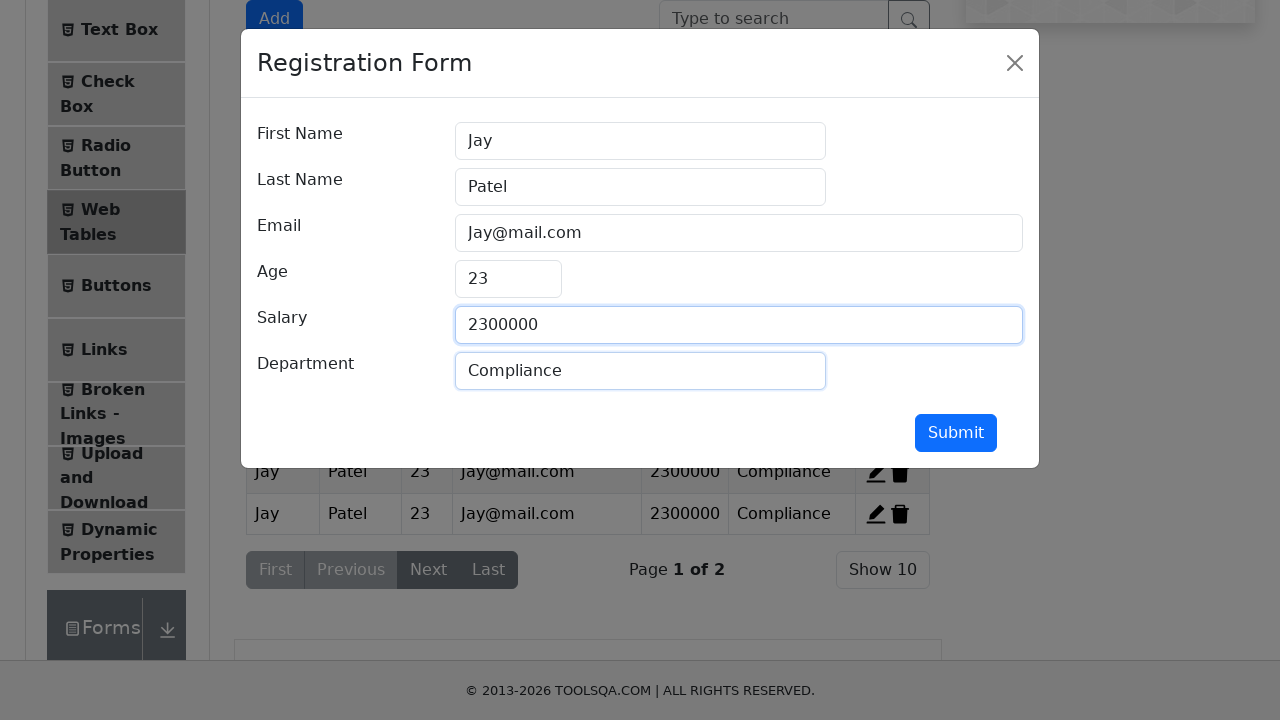

Clicked submit button to add record at (956, 433) on button#submit
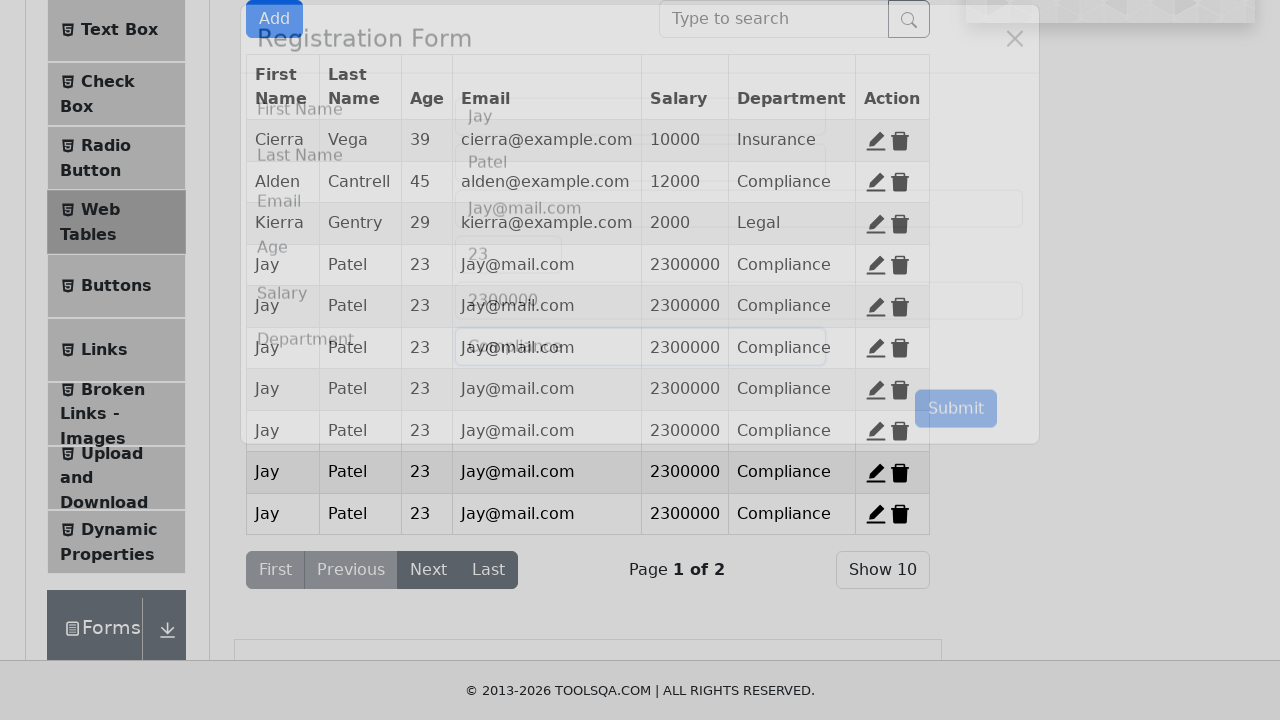

Clicked add new record button (record 10 of 15) at (274, 19) on button#addNewRecordButton
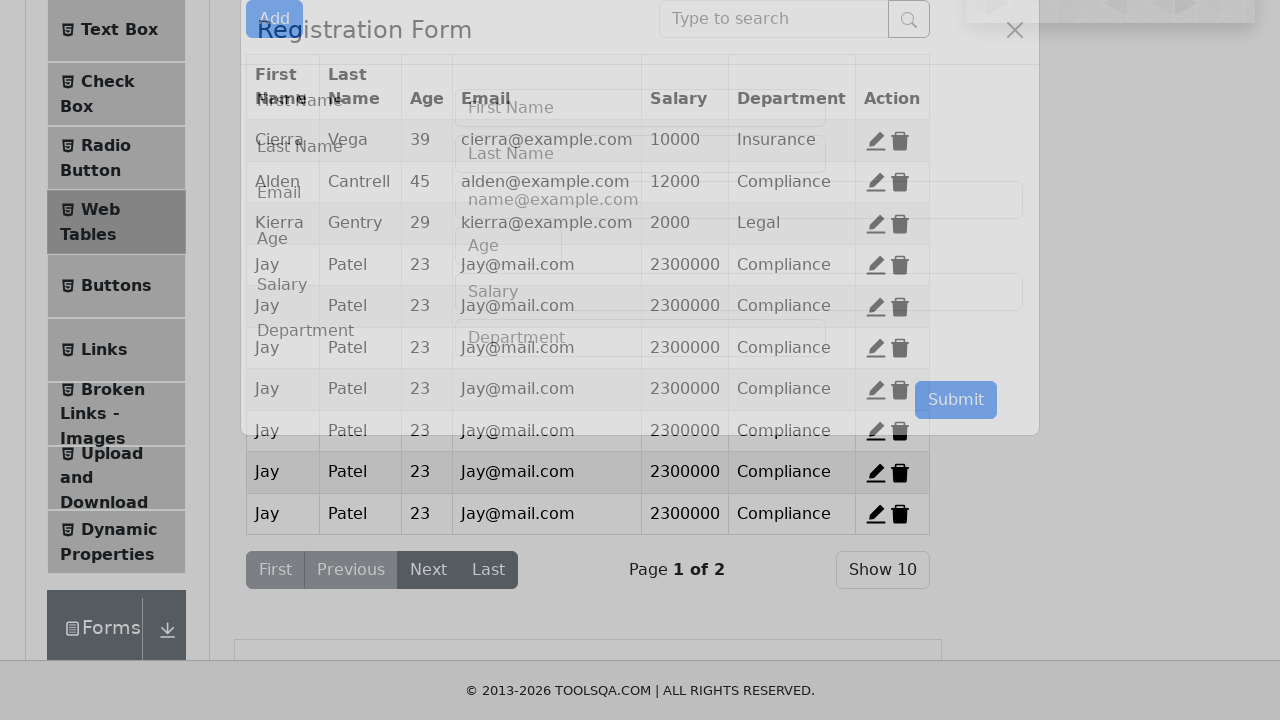

Filled first name with 'Jay' on input#firstName
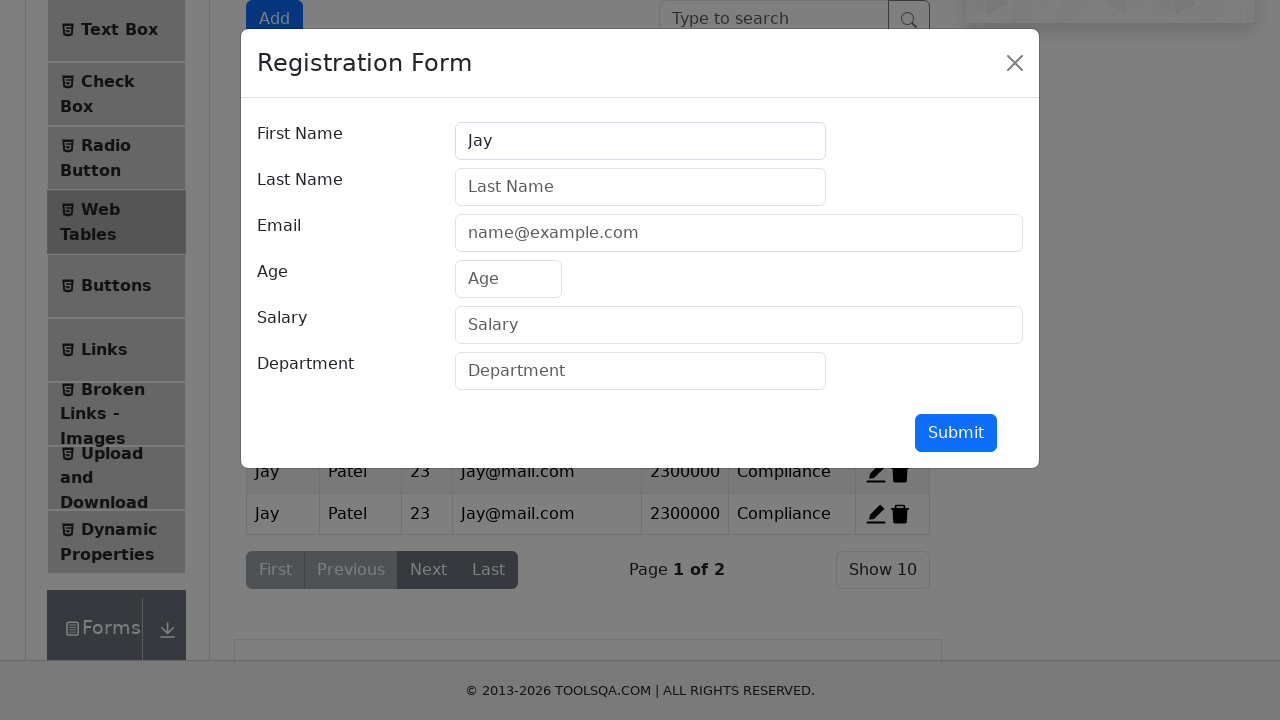

Filled last name with 'Patel' on input#lastName
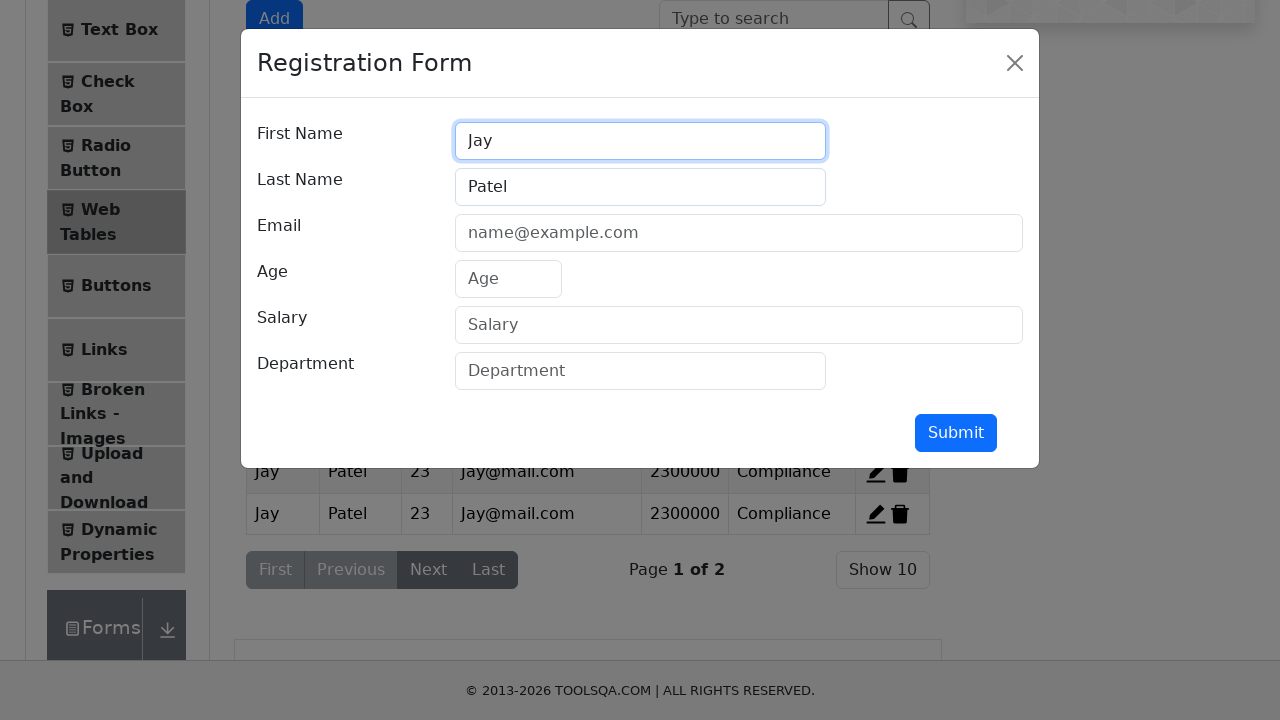

Filled email with 'Jay@mail.com' on input#userEmail
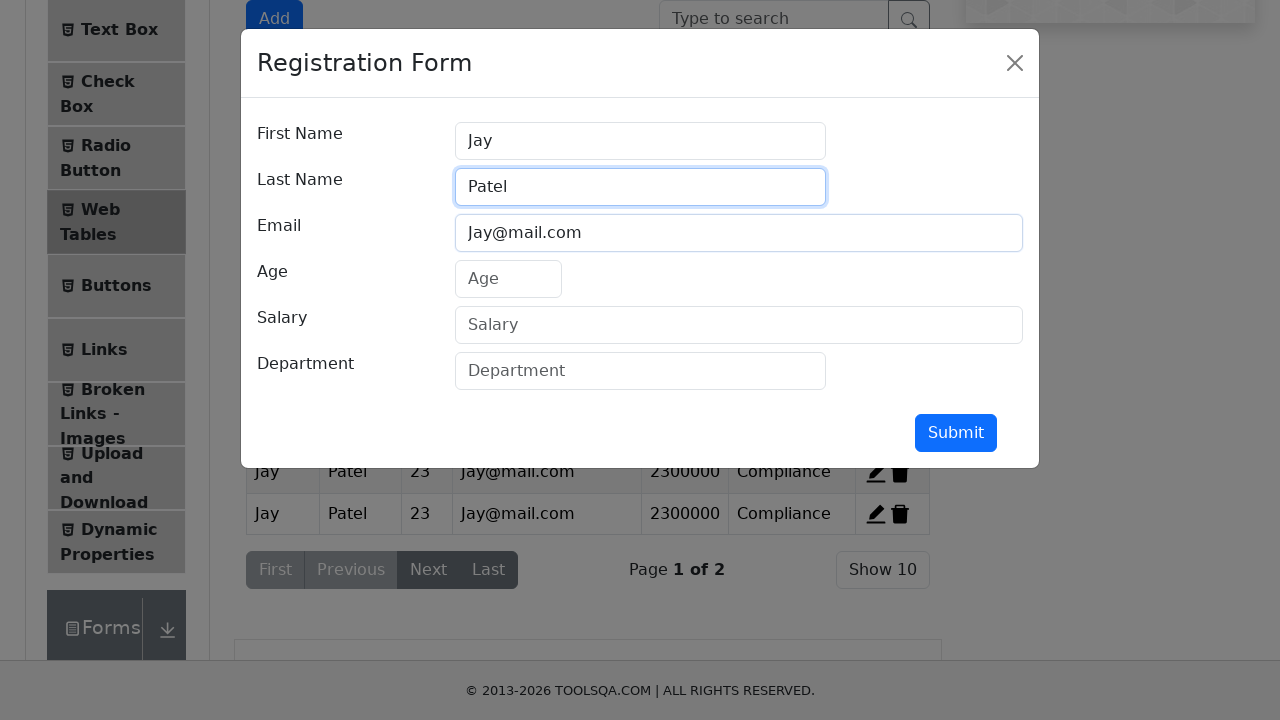

Filled age with '23' on input#age
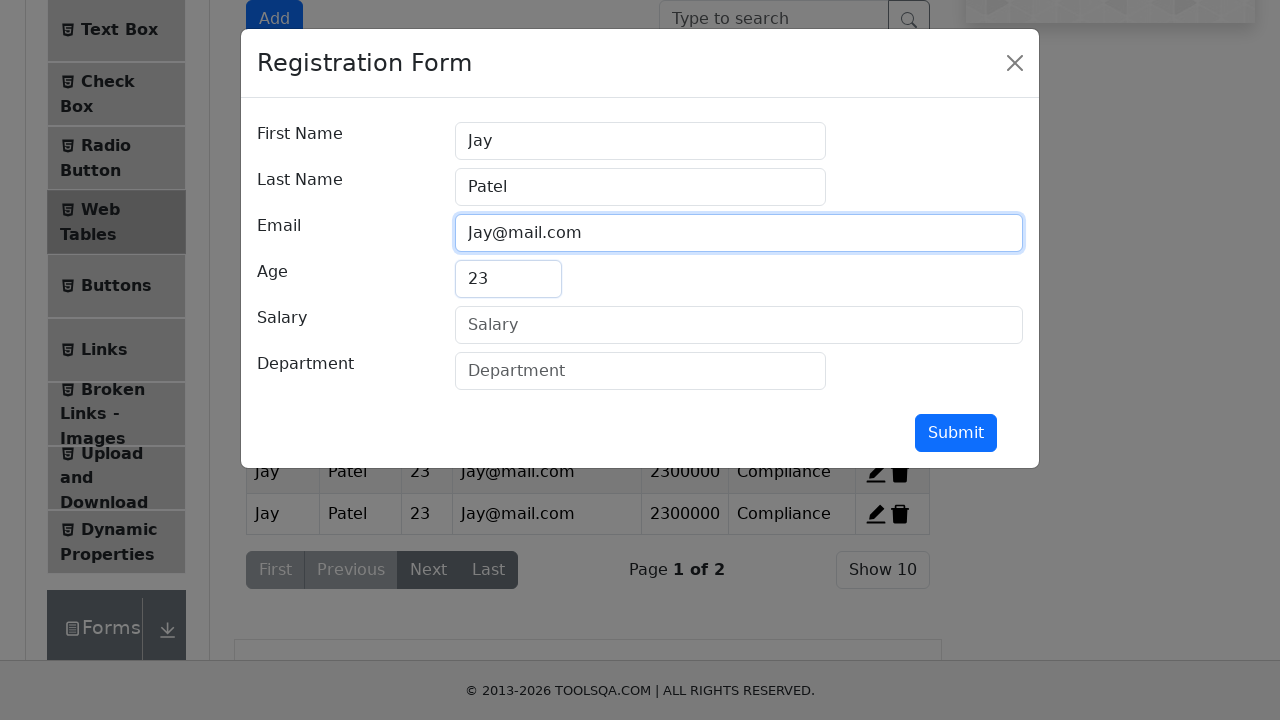

Filled salary with '2300000' on input#salary
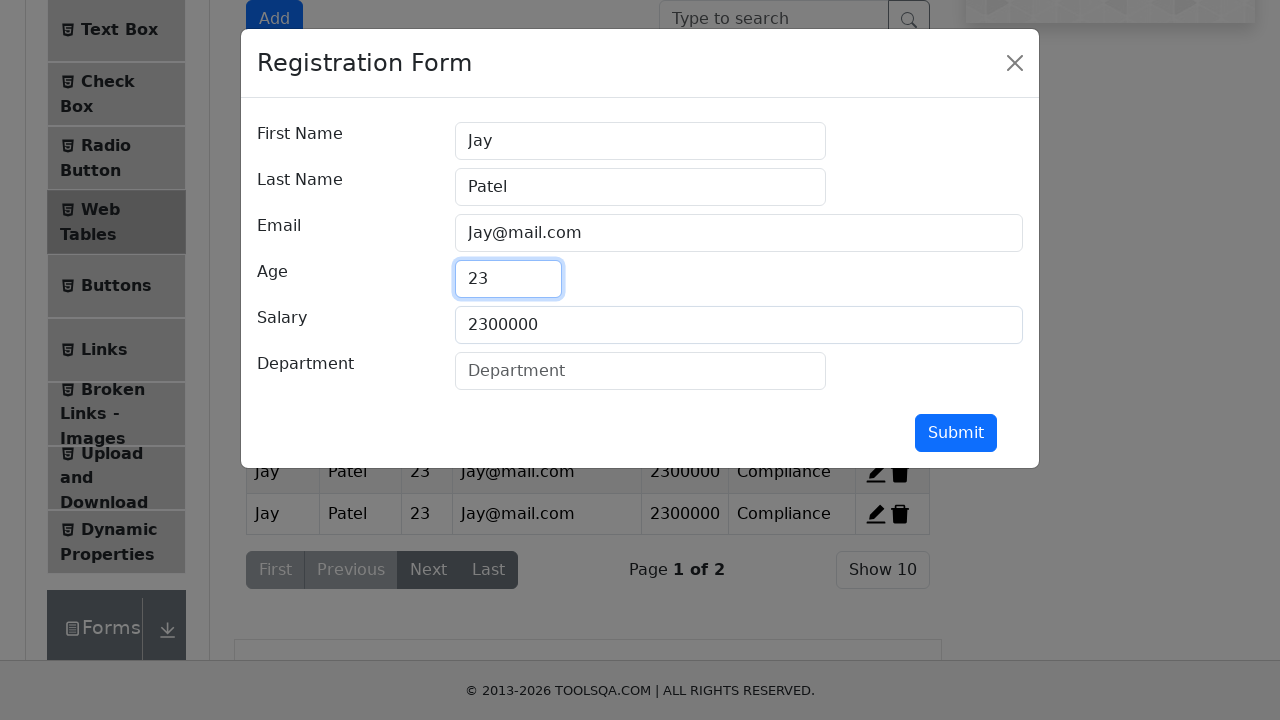

Filled department with 'Compliance' on input#department
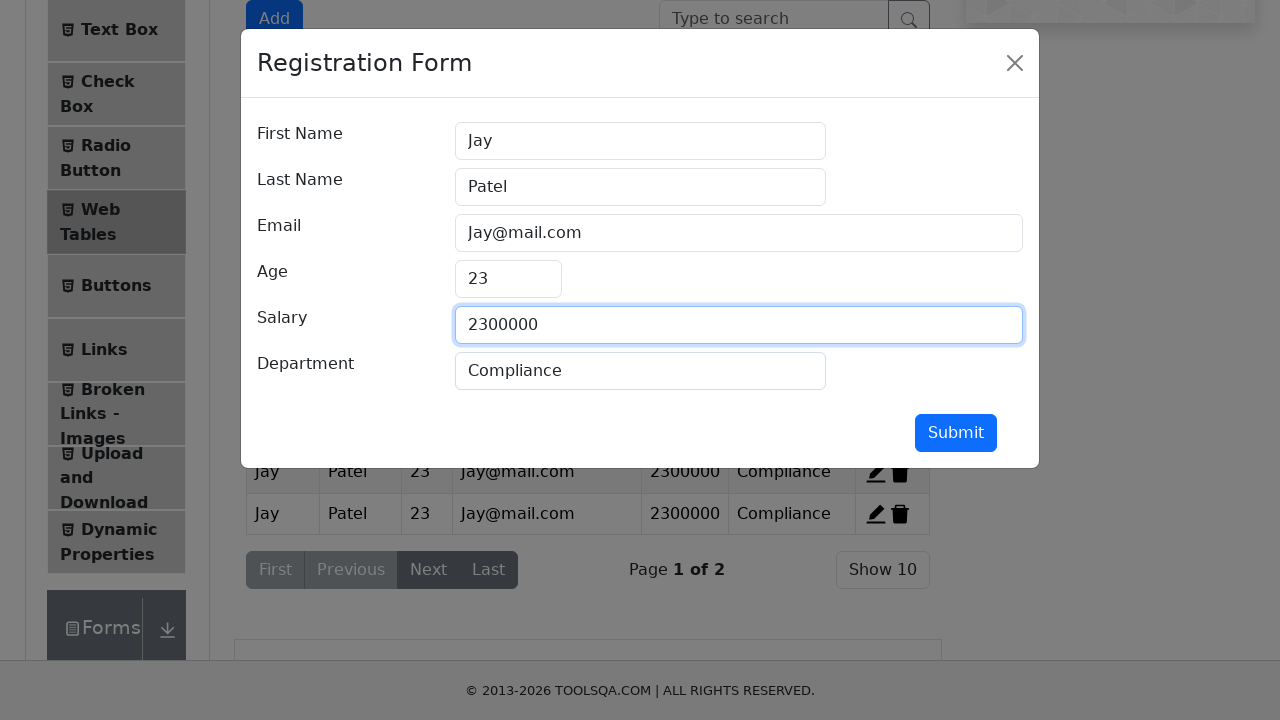

Clicked submit button to add record at (956, 433) on button#submit
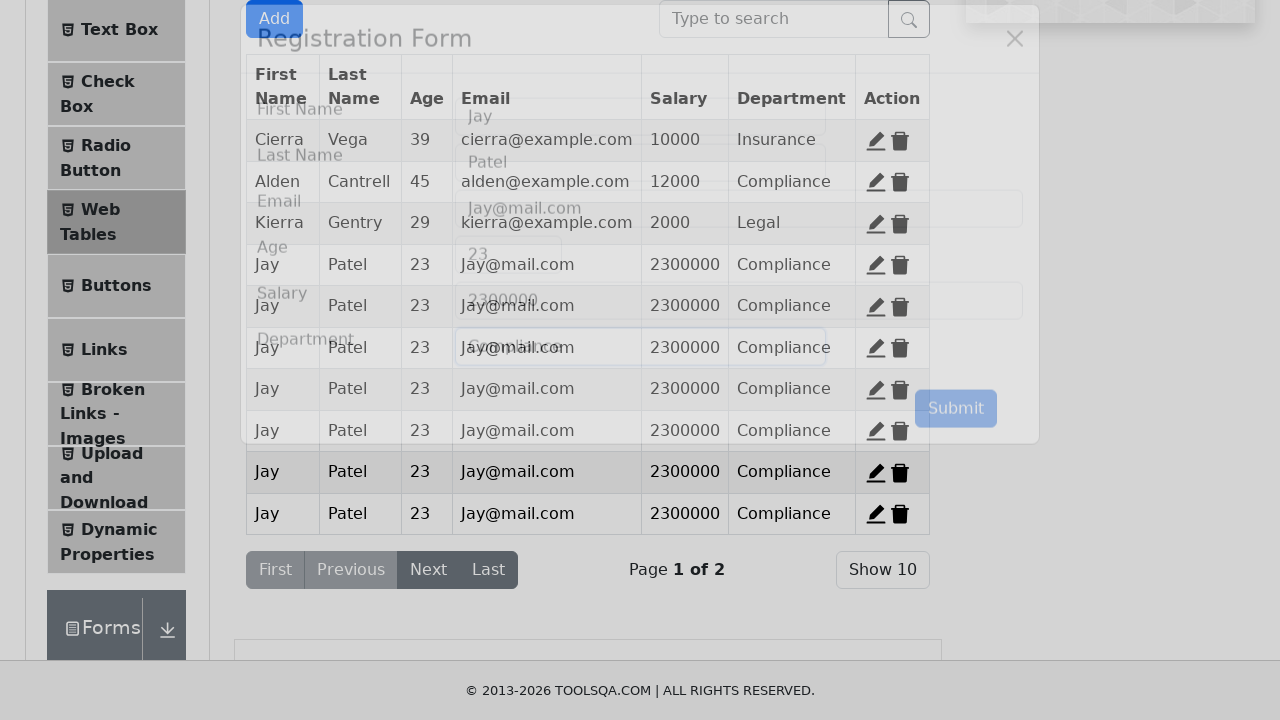

Clicked add new record button (record 11 of 15) at (274, 19) on button#addNewRecordButton
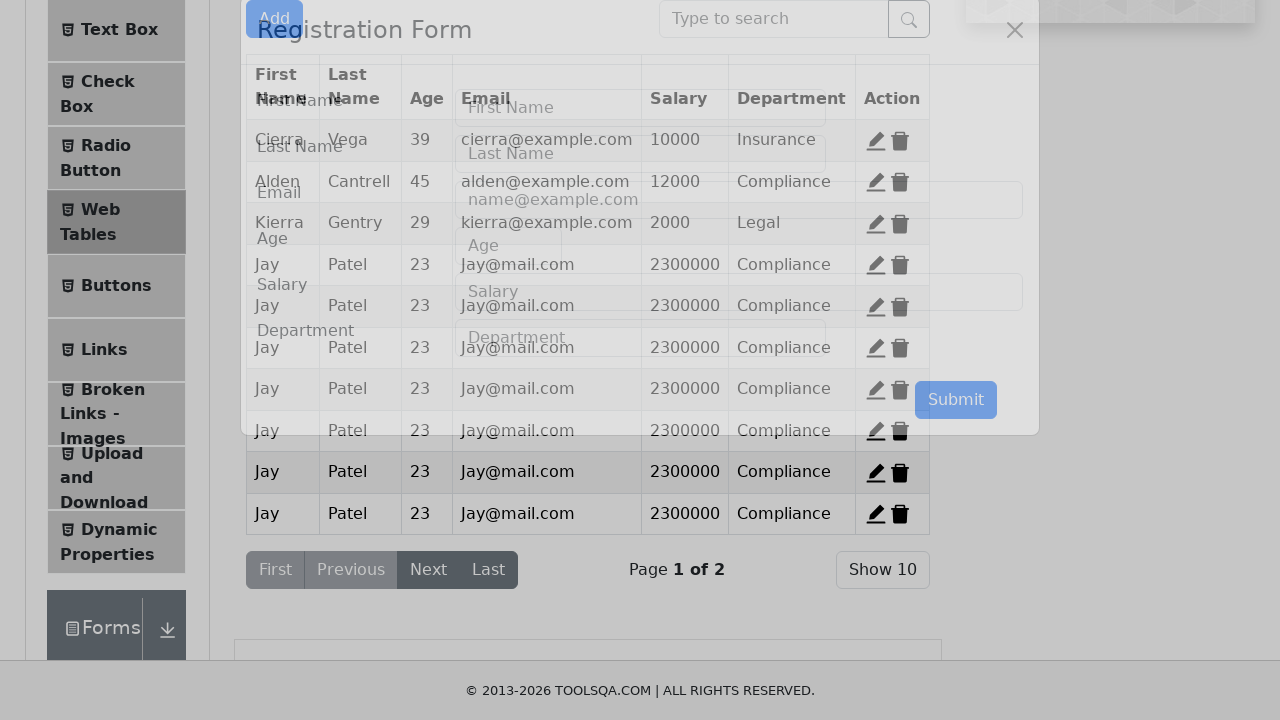

Filled first name with 'Jay' on input#firstName
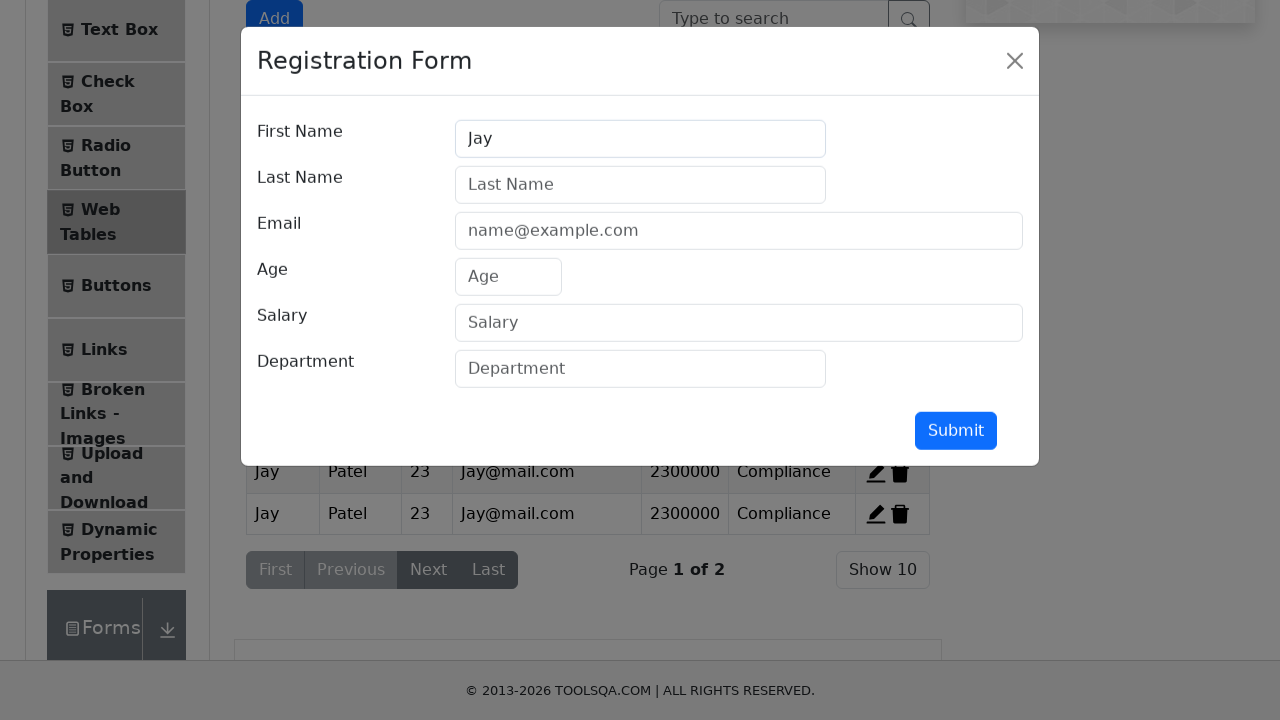

Filled last name with 'Patel' on input#lastName
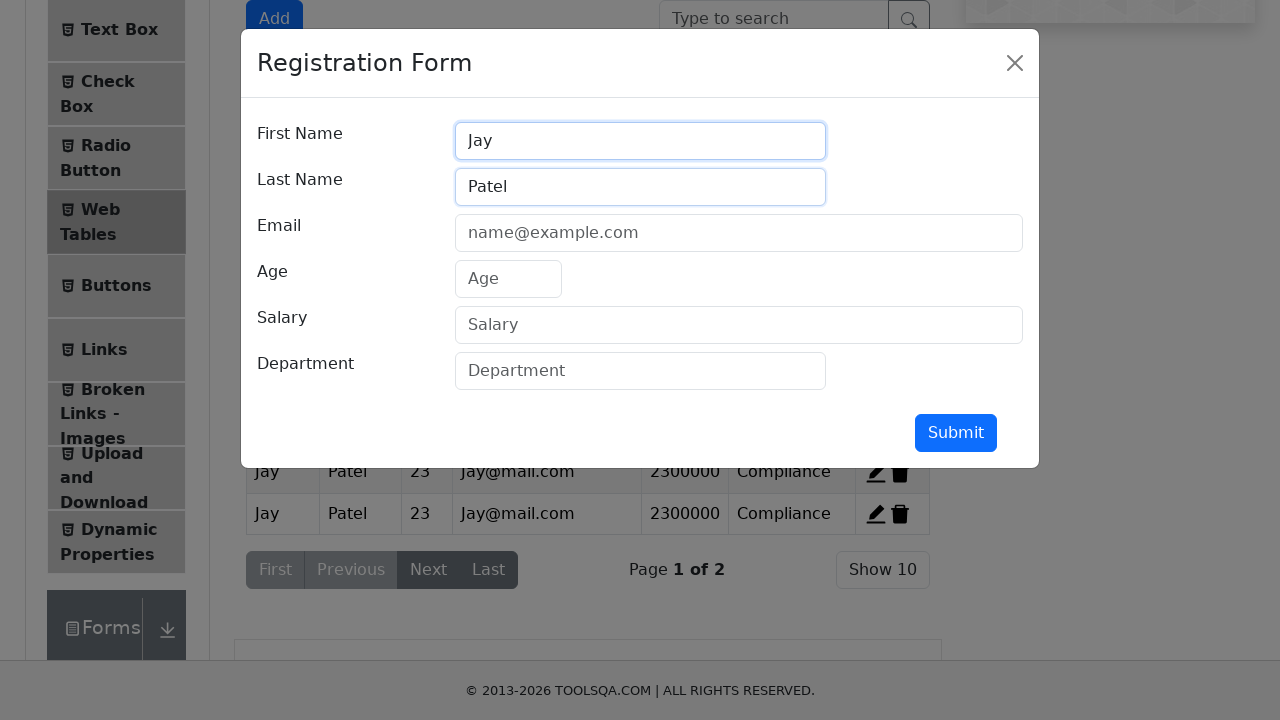

Filled email with 'Jay@mail.com' on input#userEmail
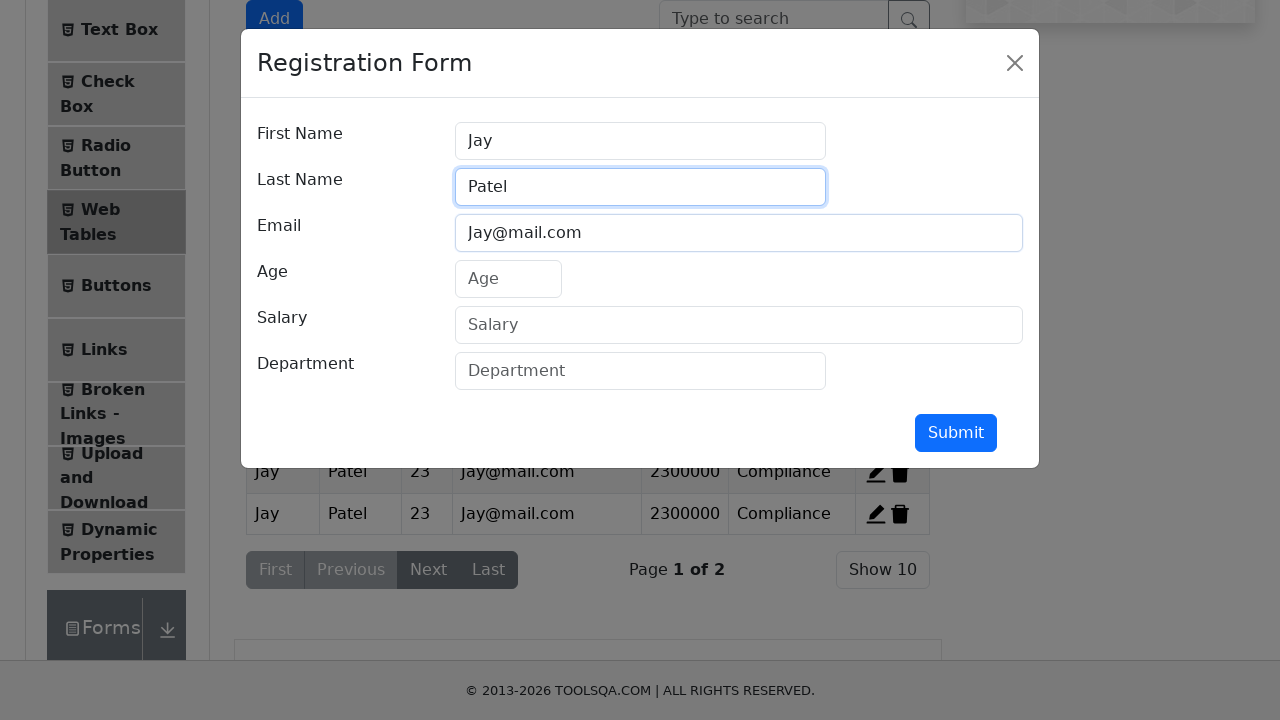

Filled age with '23' on input#age
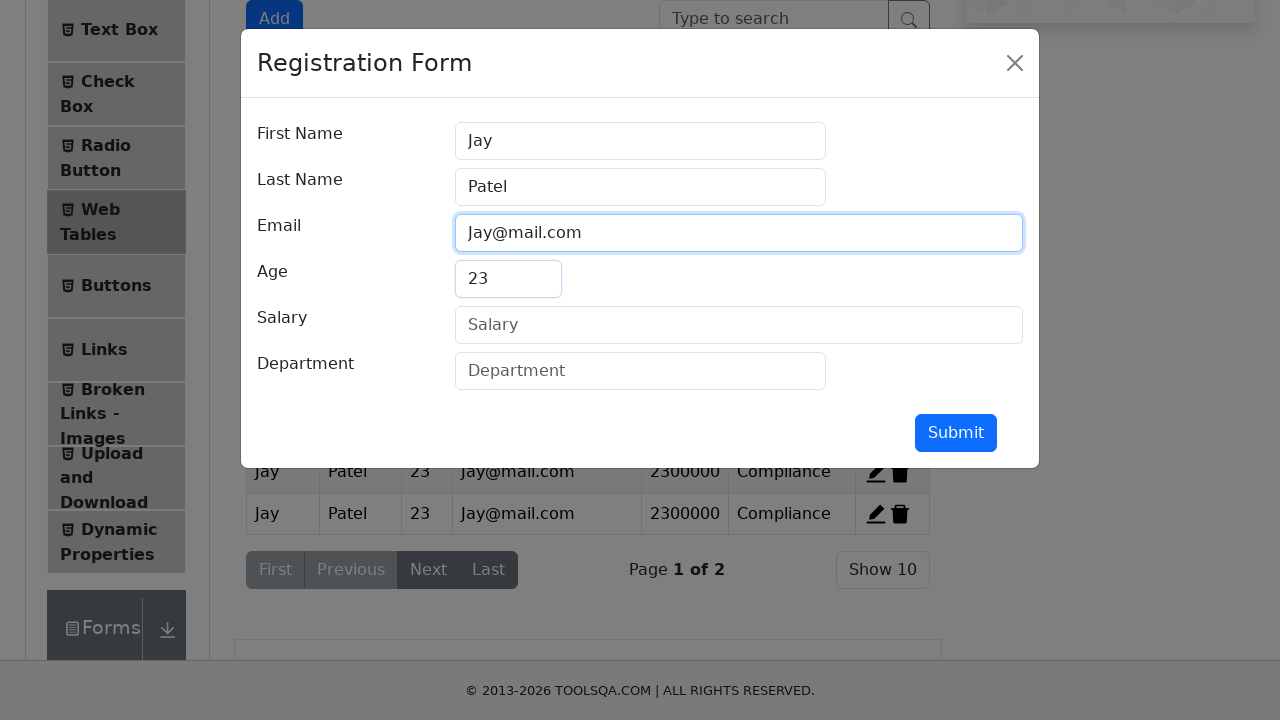

Filled salary with '2300000' on input#salary
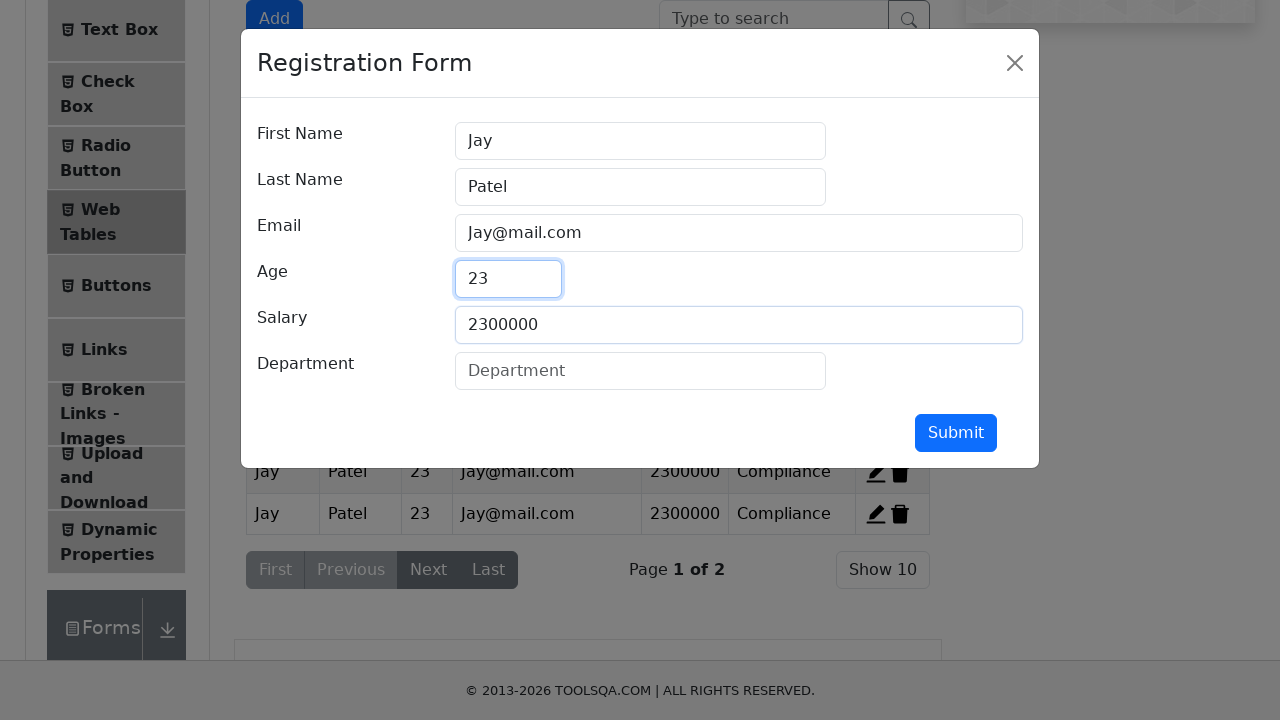

Filled department with 'Compliance' on input#department
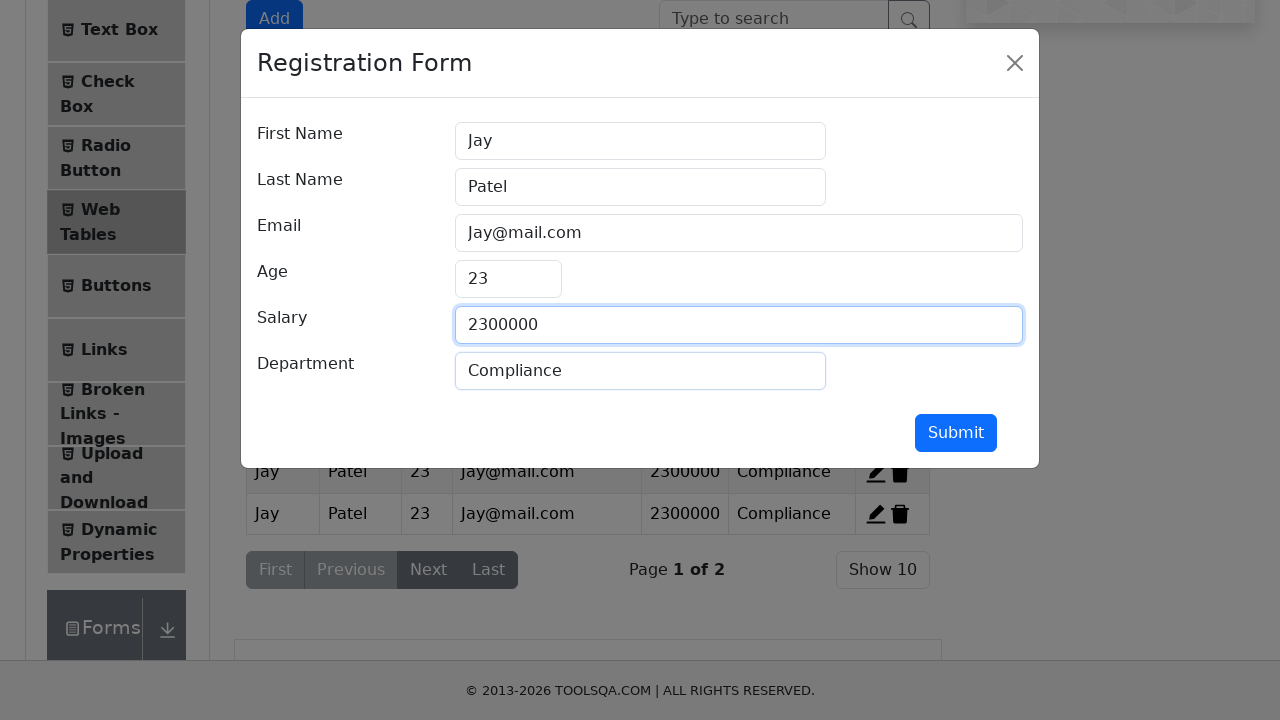

Clicked submit button to add record at (956, 433) on button#submit
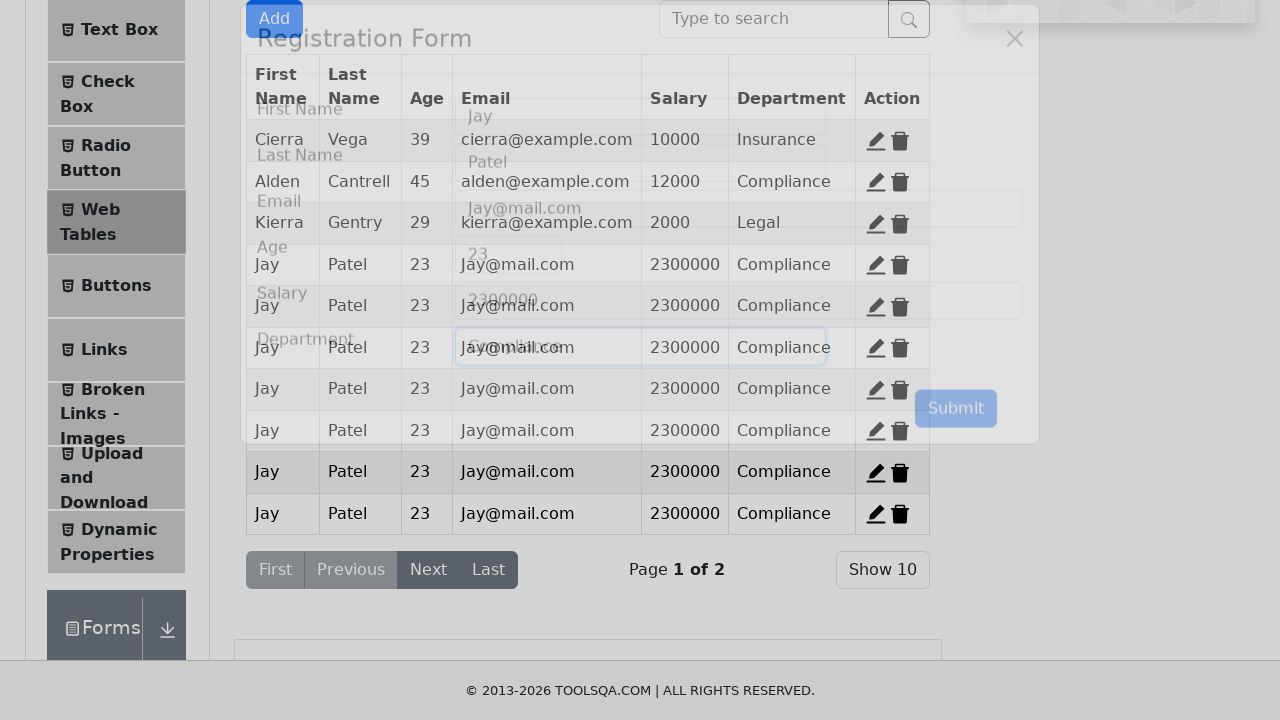

Clicked add new record button (record 12 of 15) at (274, 19) on button#addNewRecordButton
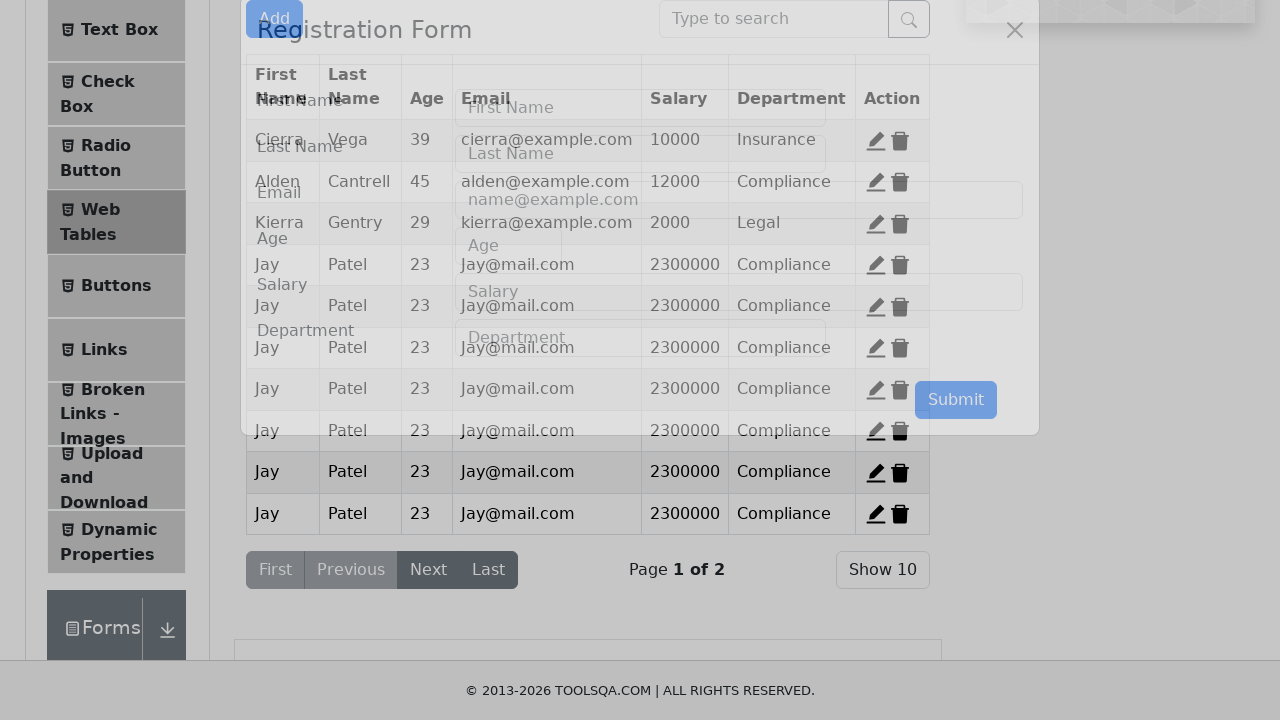

Filled first name with 'Jay' on input#firstName
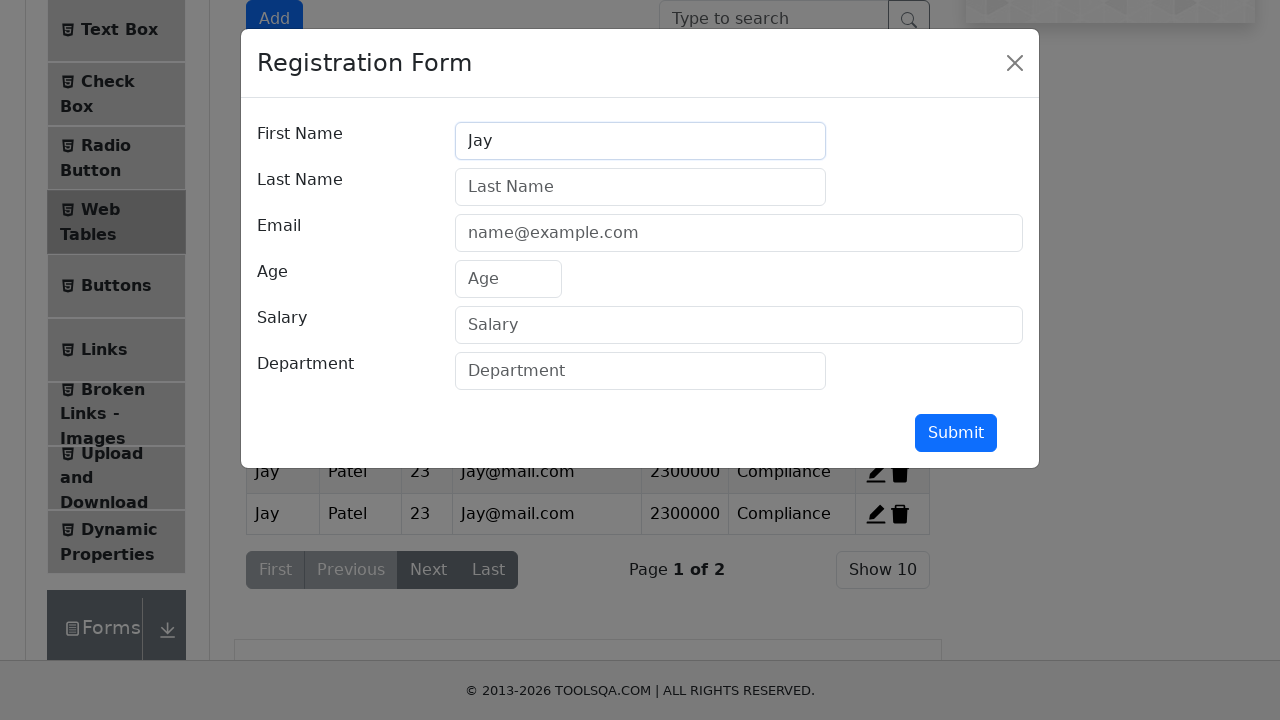

Filled last name with 'Patel' on input#lastName
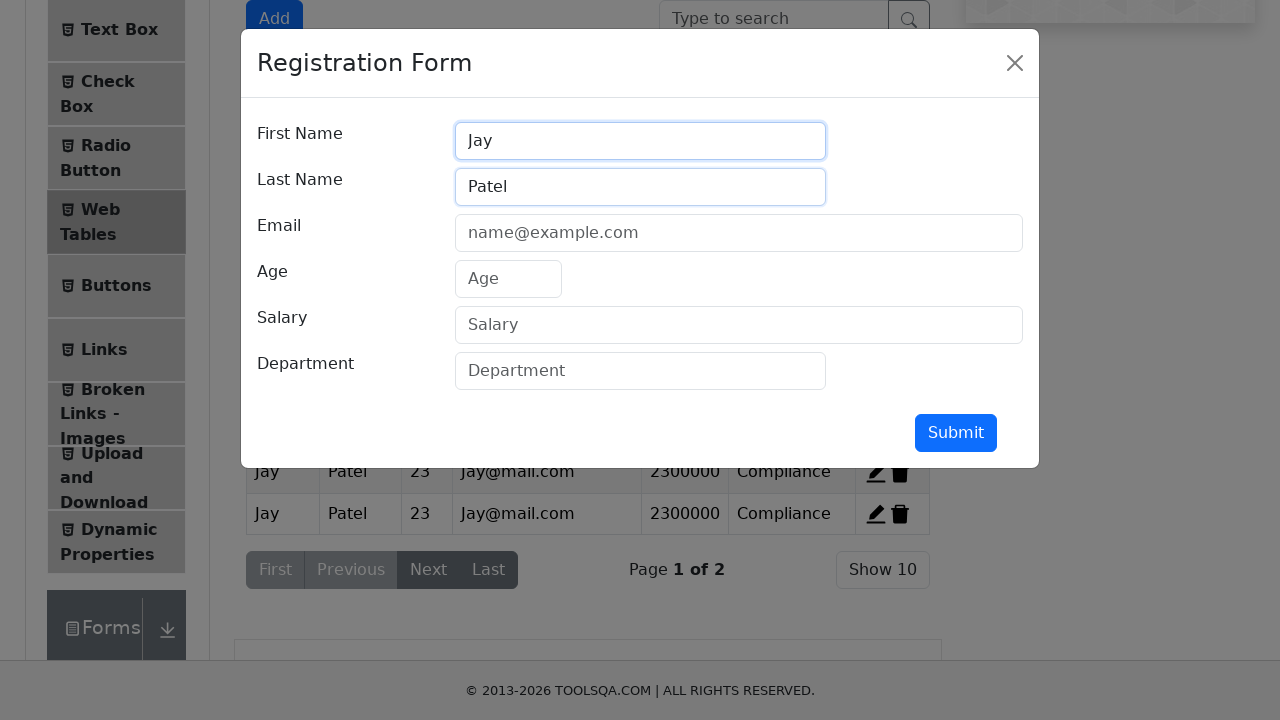

Filled email with 'Jay@mail.com' on input#userEmail
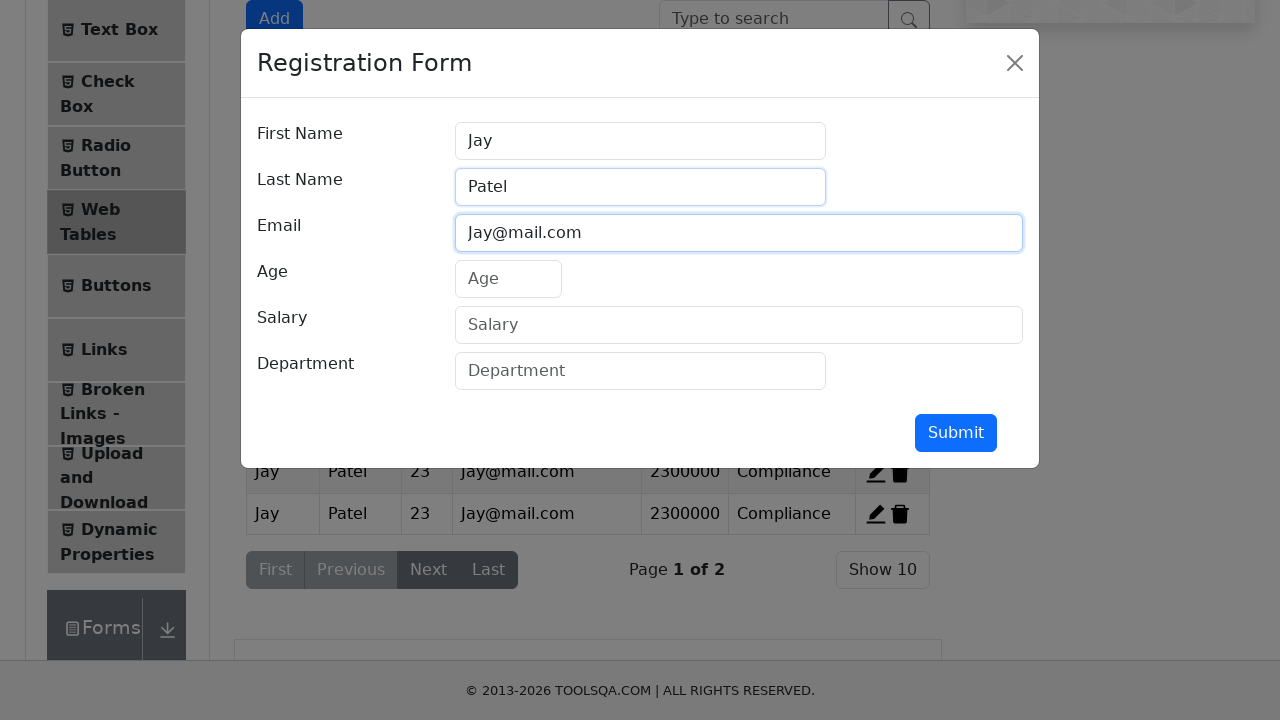

Filled age with '23' on input#age
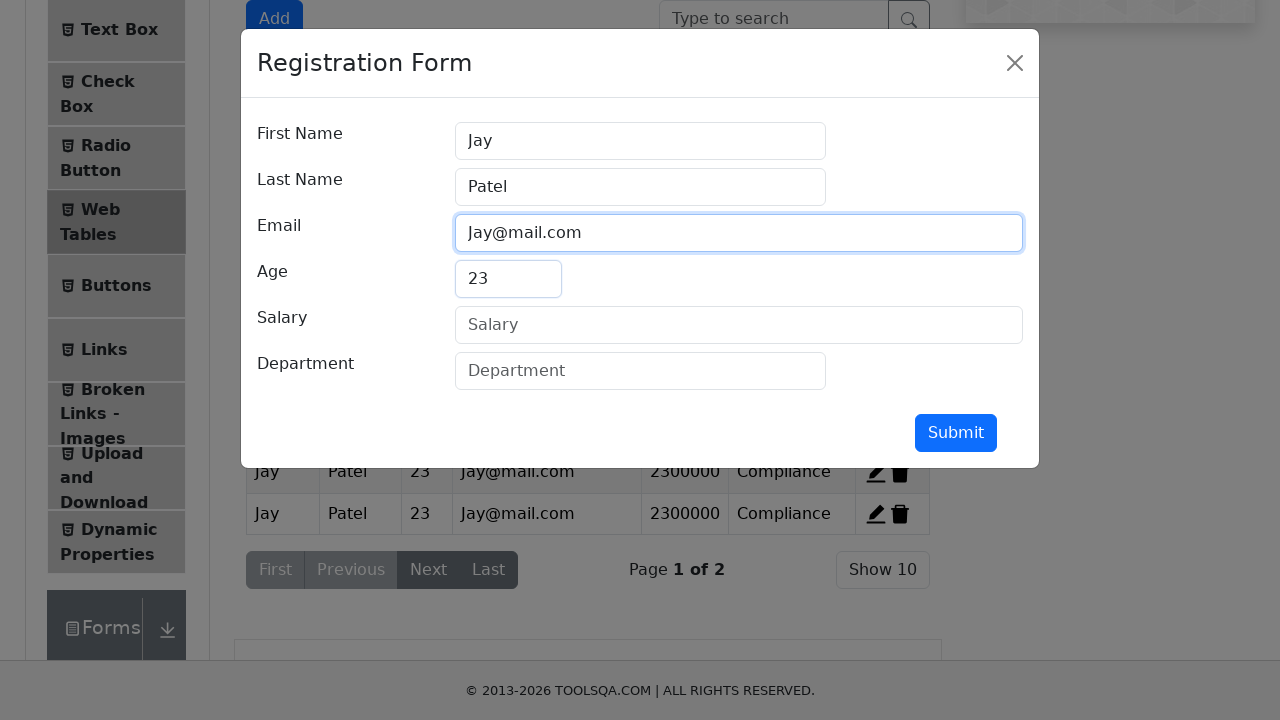

Filled salary with '2300000' on input#salary
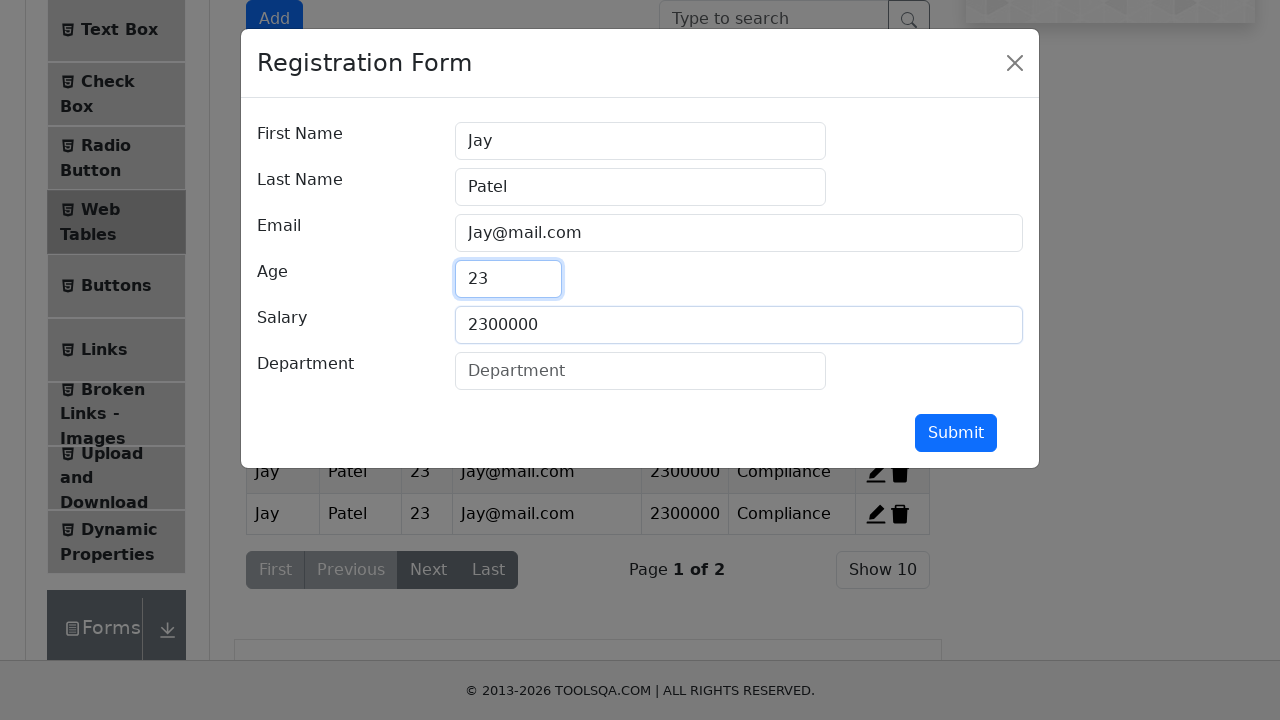

Filled department with 'Compliance' on input#department
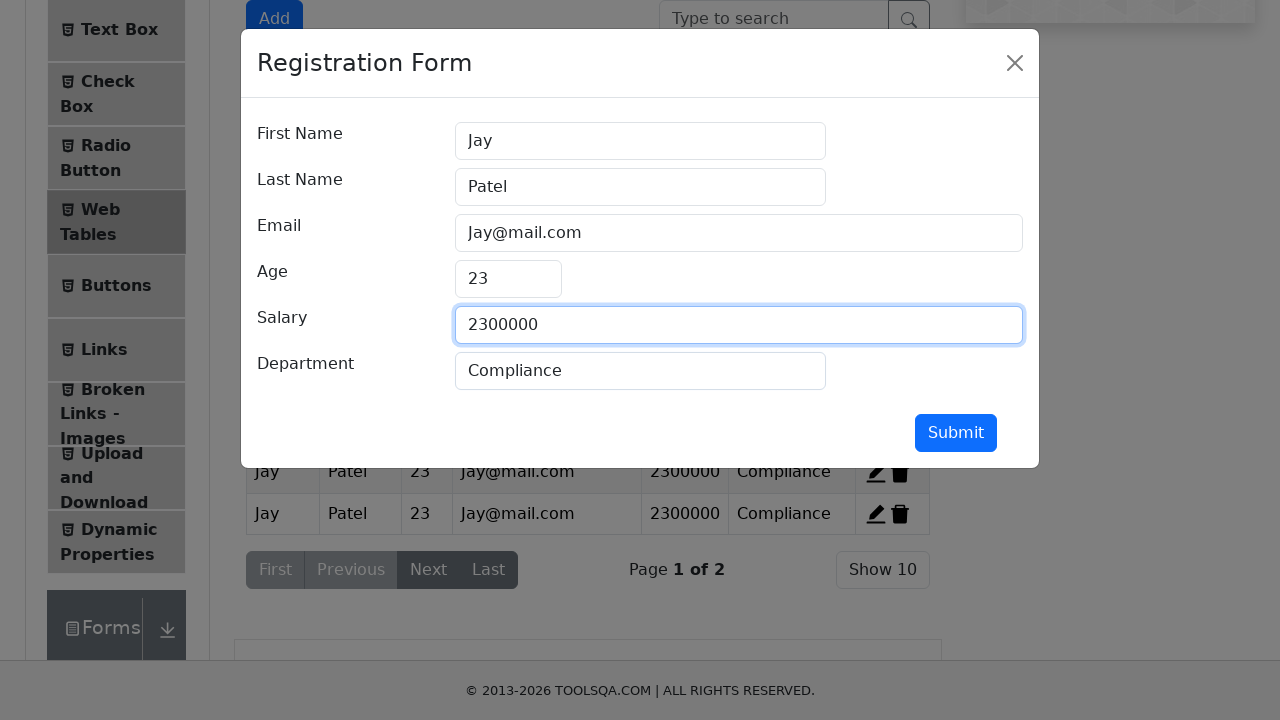

Clicked submit button to add record at (956, 433) on button#submit
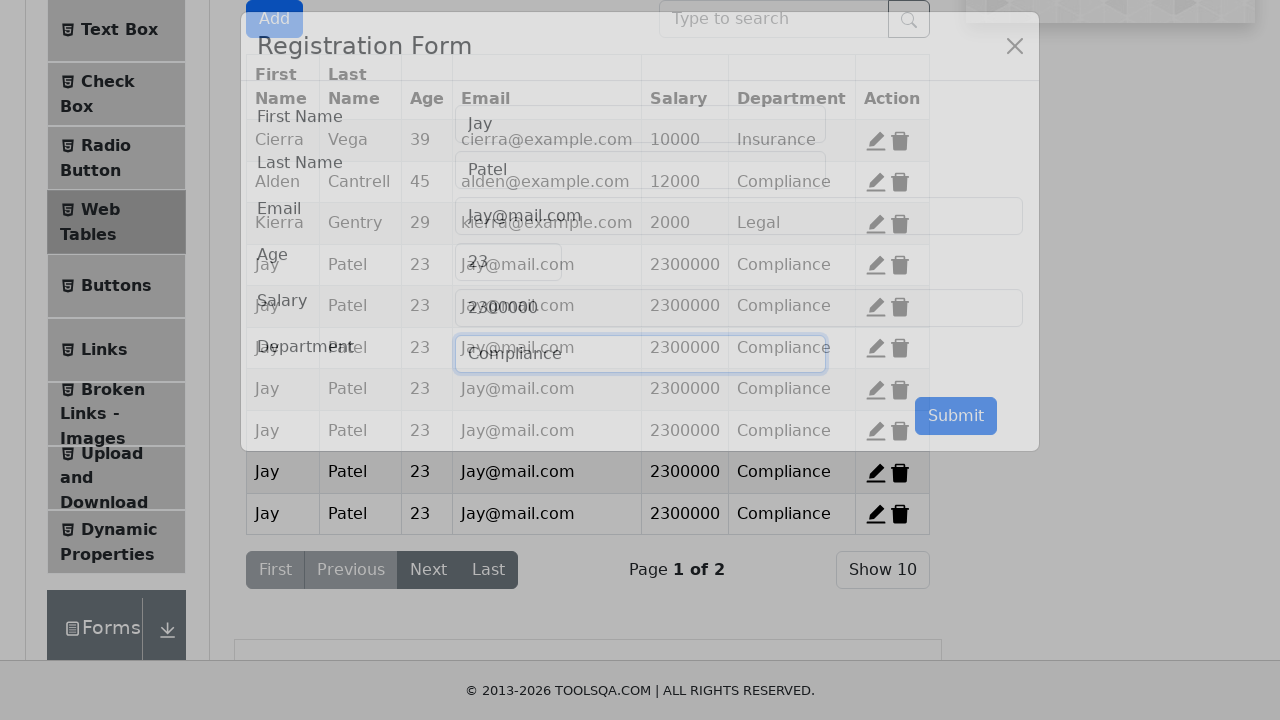

Clicked add new record button (record 13 of 15) at (274, 19) on button#addNewRecordButton
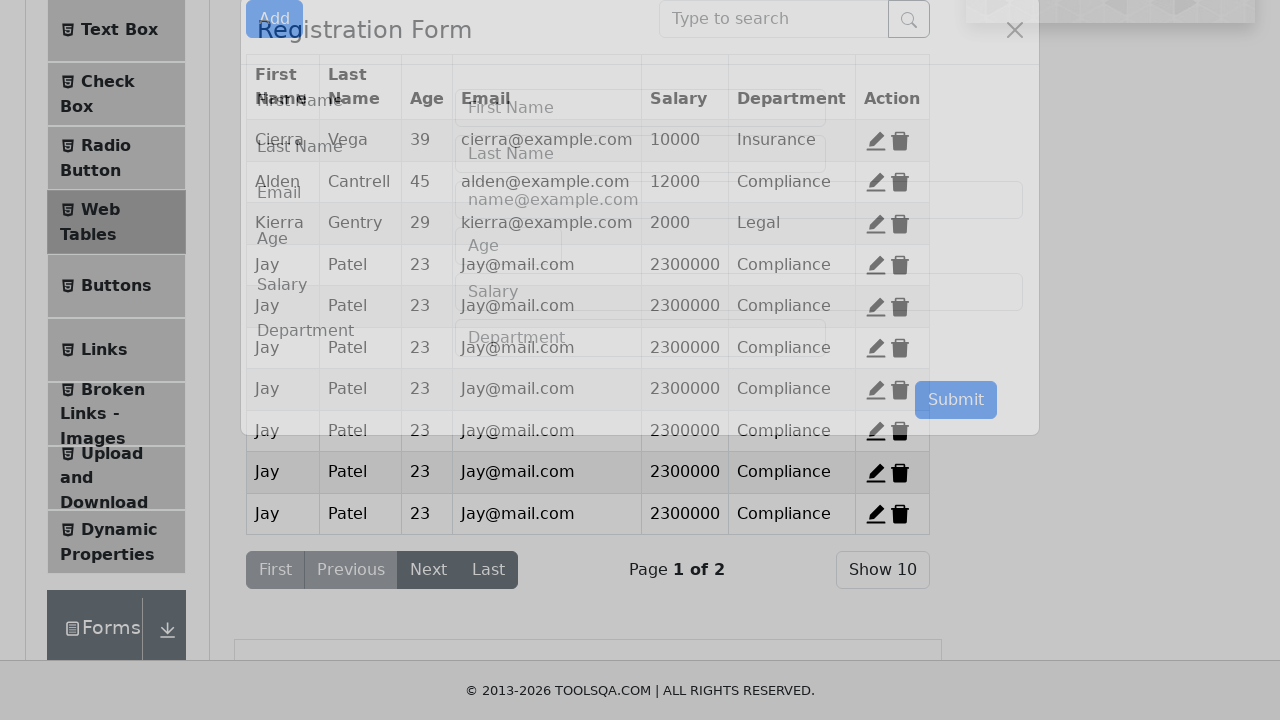

Filled first name with 'Jay' on input#firstName
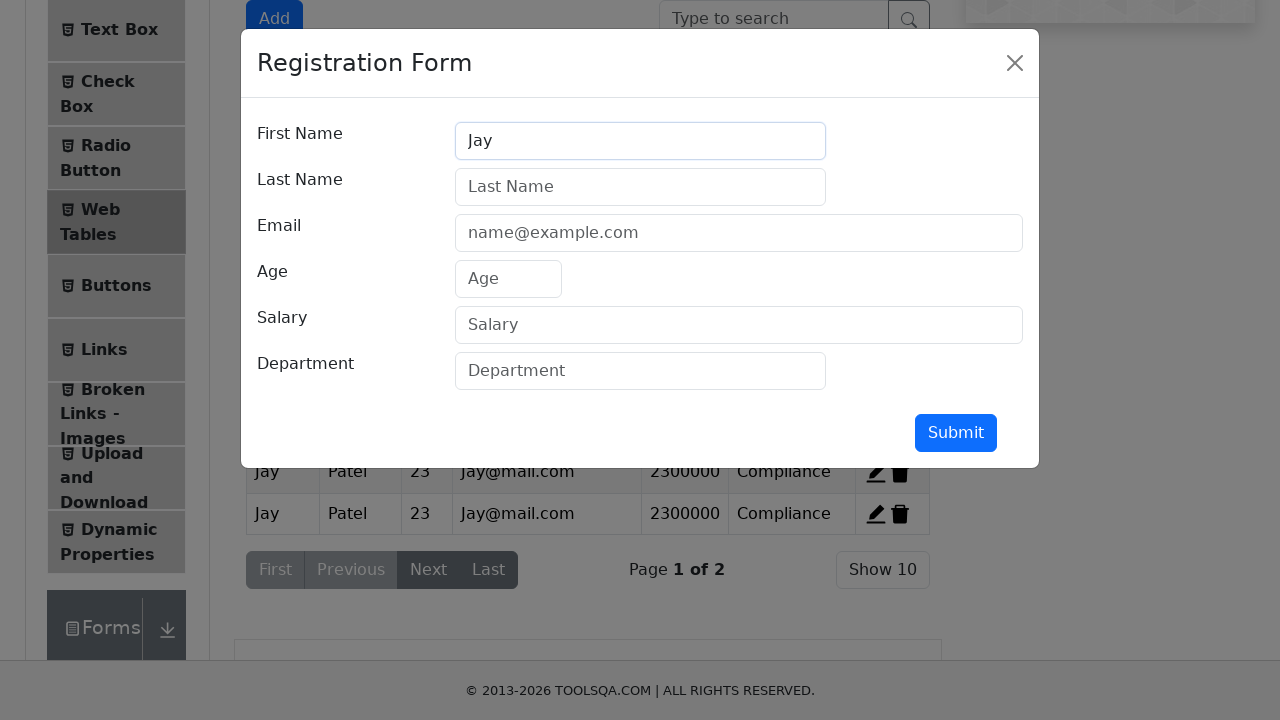

Filled last name with 'Patel' on input#lastName
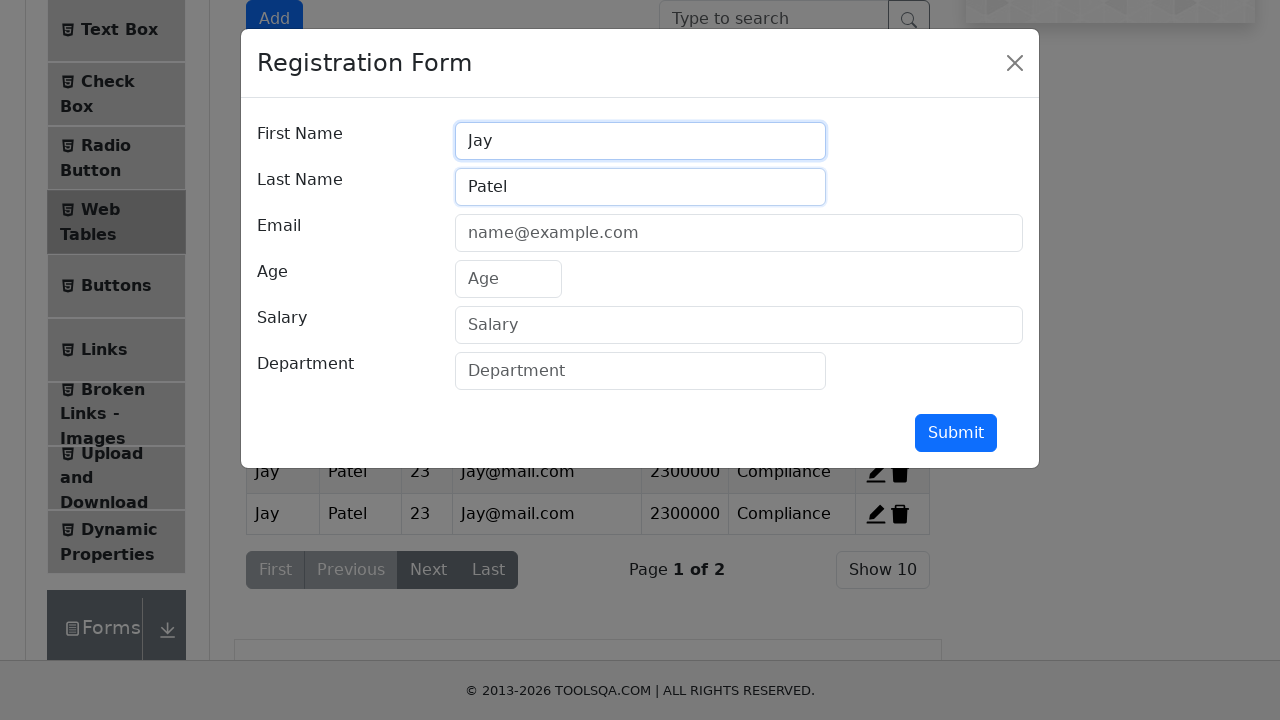

Filled email with 'Jay@mail.com' on input#userEmail
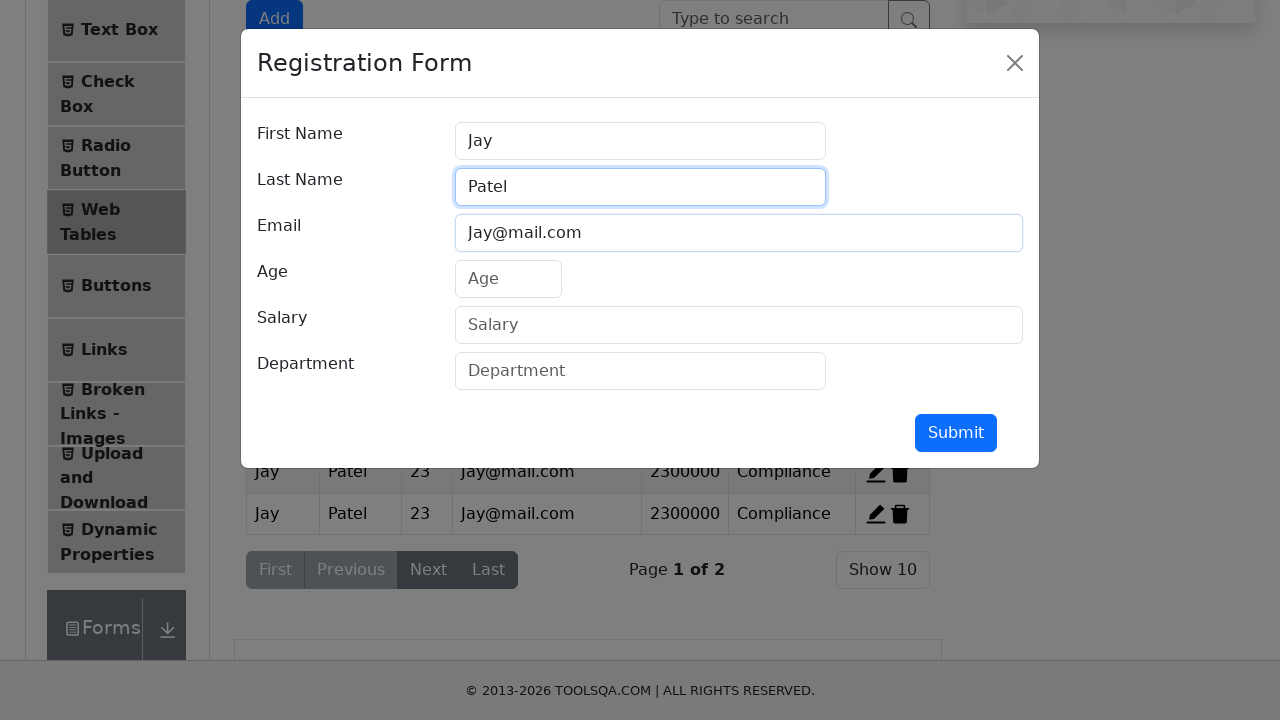

Filled age with '23' on input#age
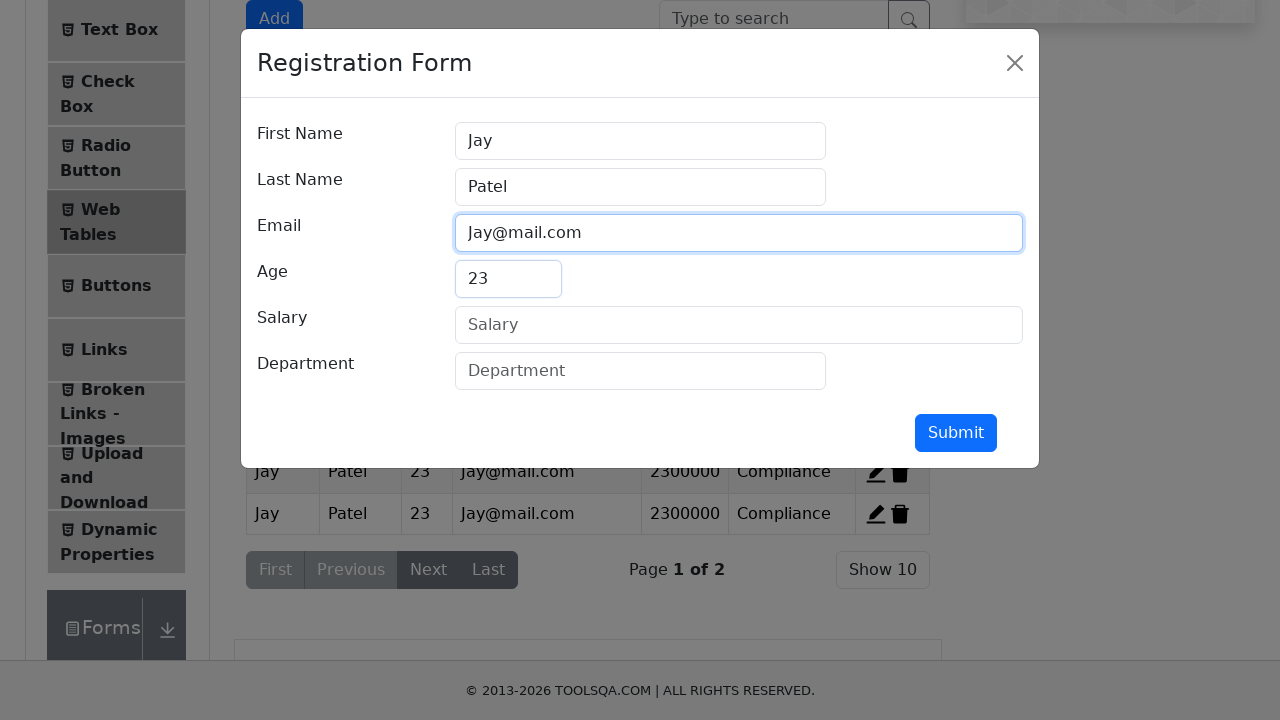

Filled salary with '2300000' on input#salary
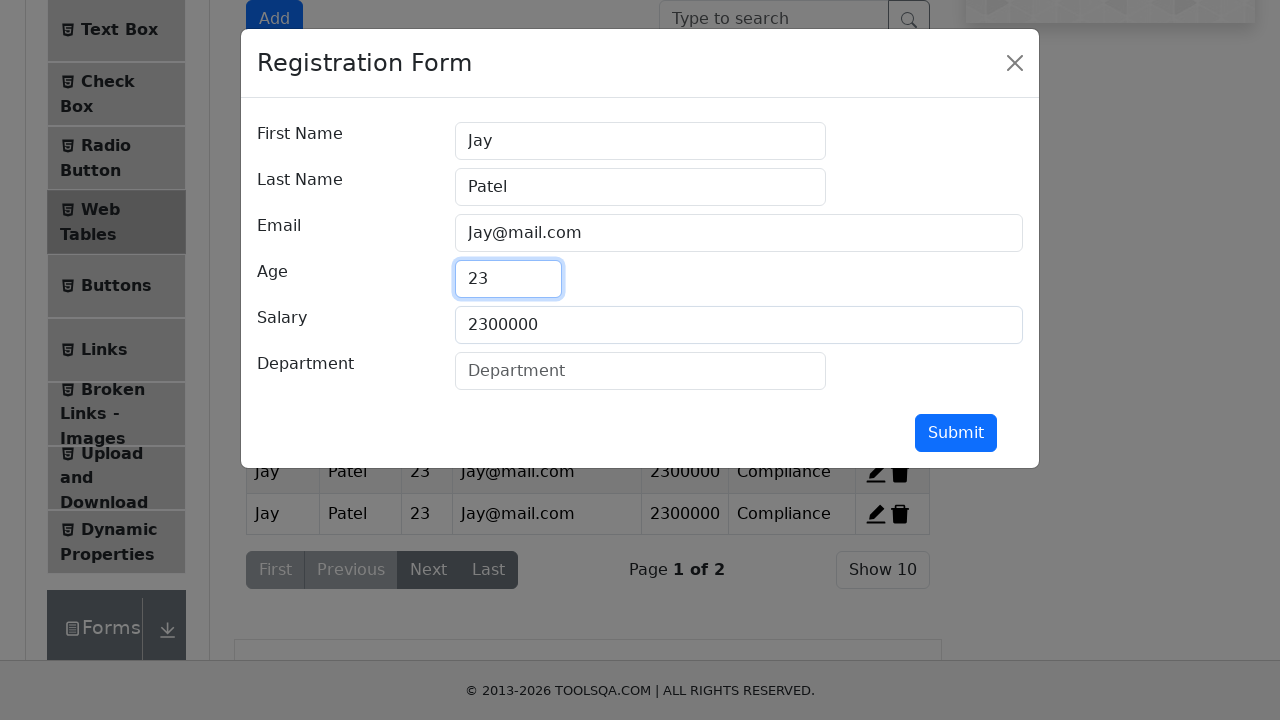

Filled department with 'Compliance' on input#department
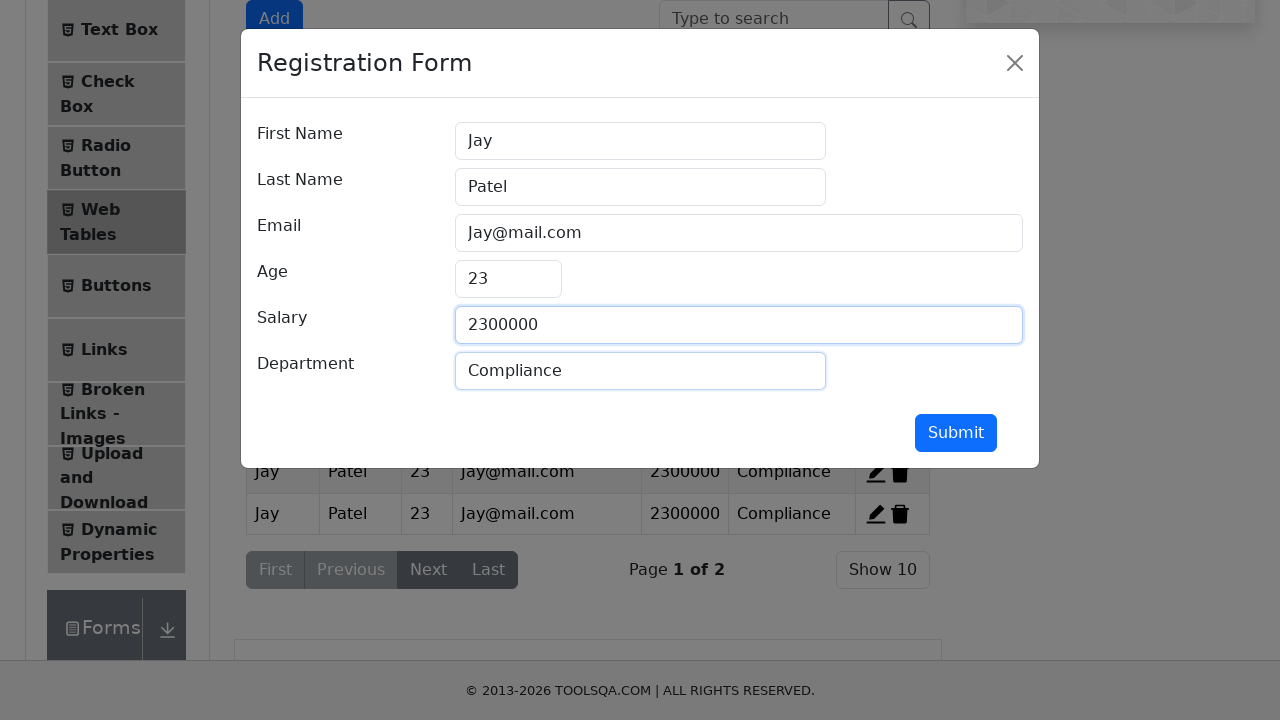

Clicked submit button to add record at (956, 433) on button#submit
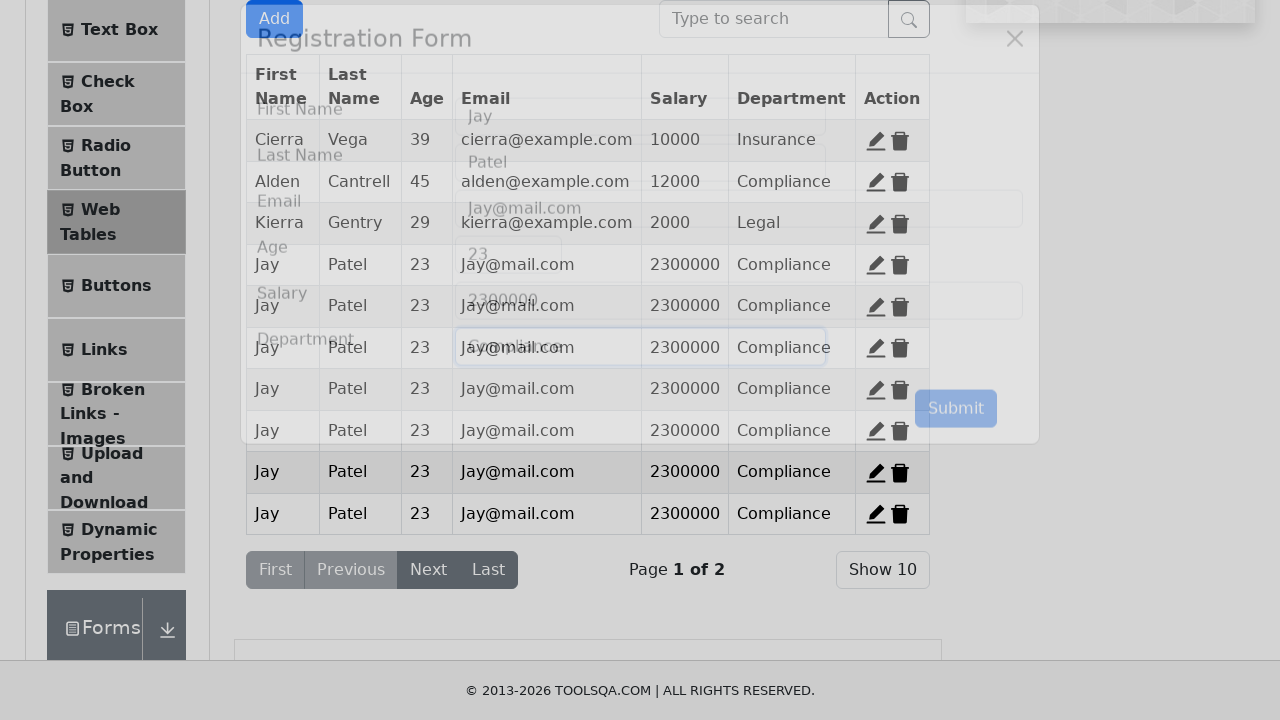

Clicked add new record button (record 14 of 15) at (274, 19) on button#addNewRecordButton
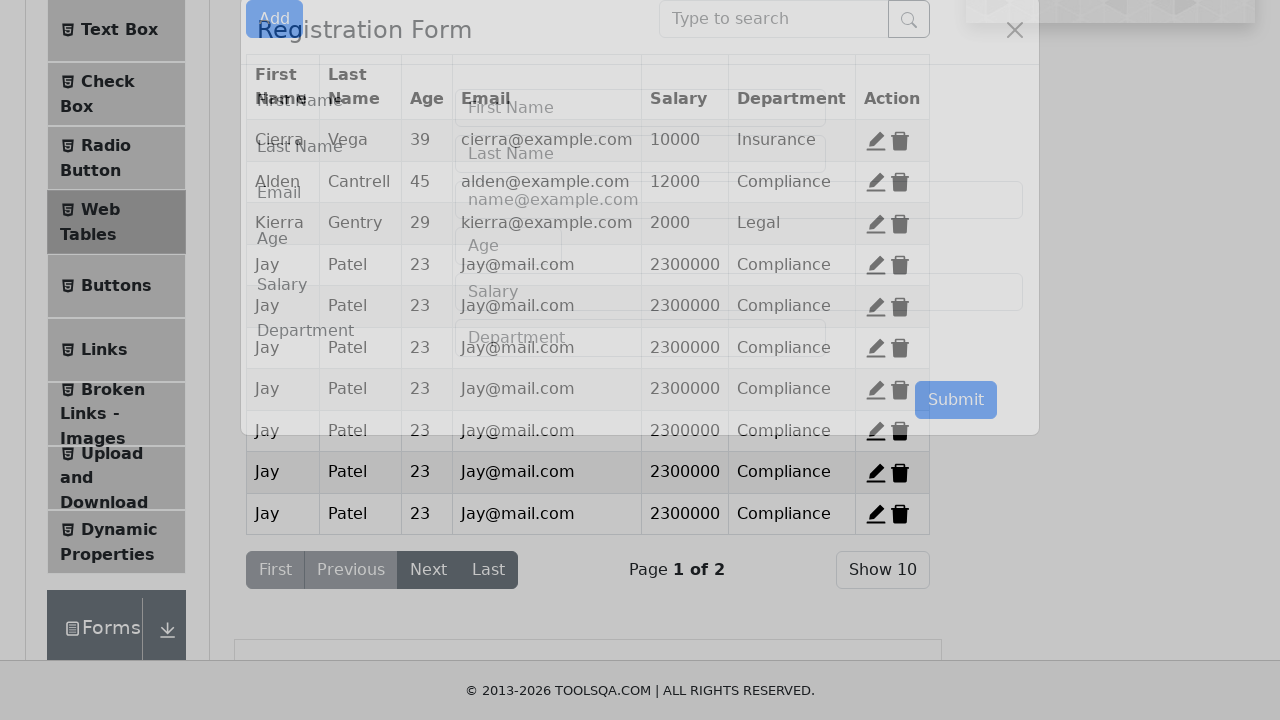

Filled first name with 'Jay' on input#firstName
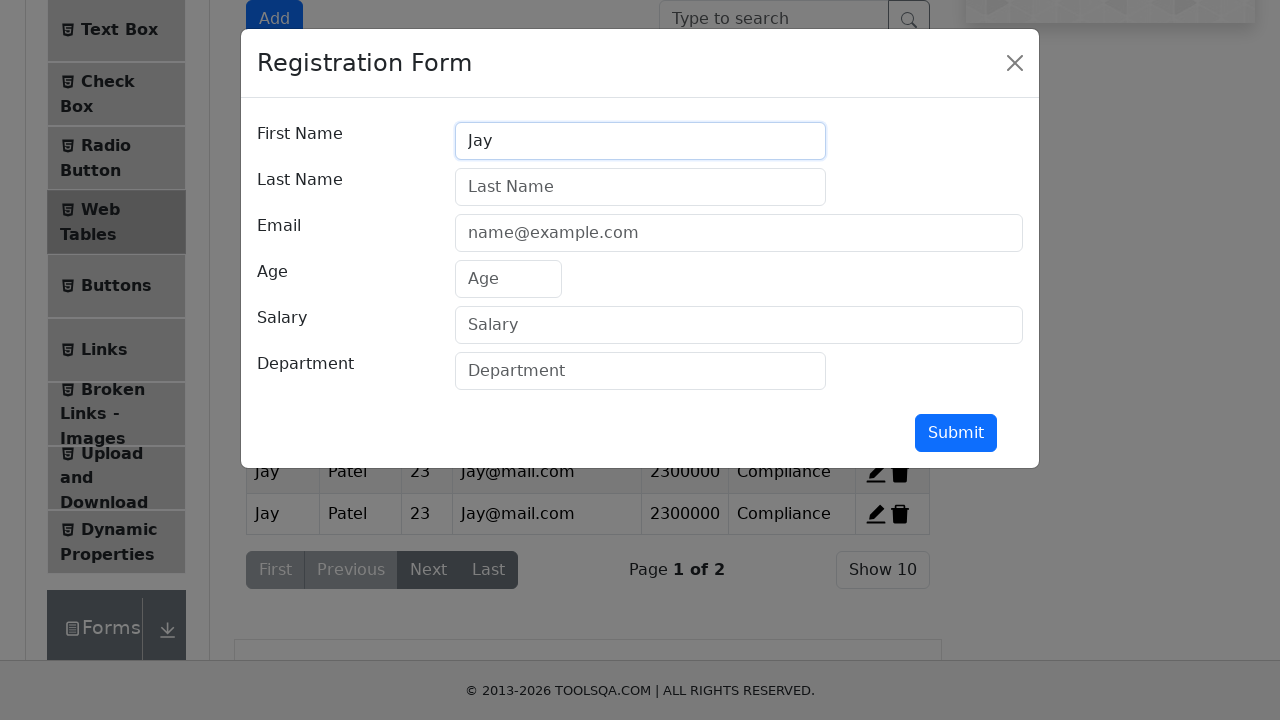

Filled last name with 'Patel' on input#lastName
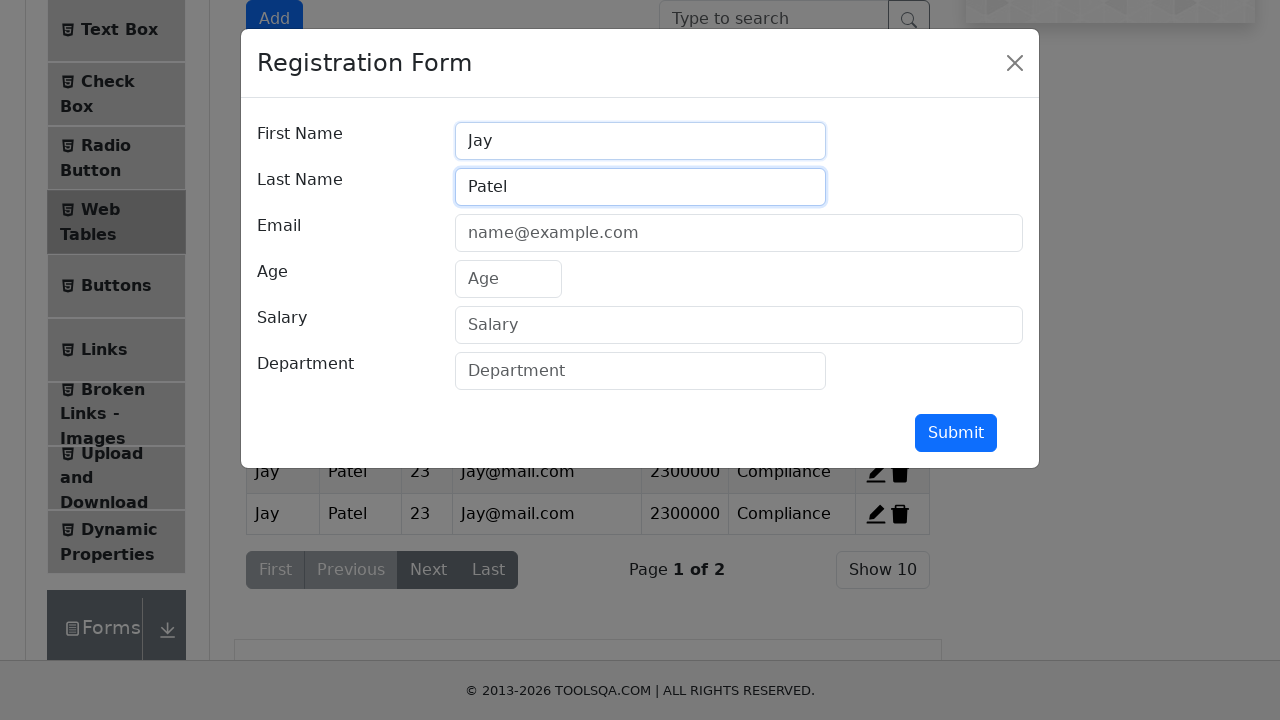

Filled email with 'Jay@mail.com' on input#userEmail
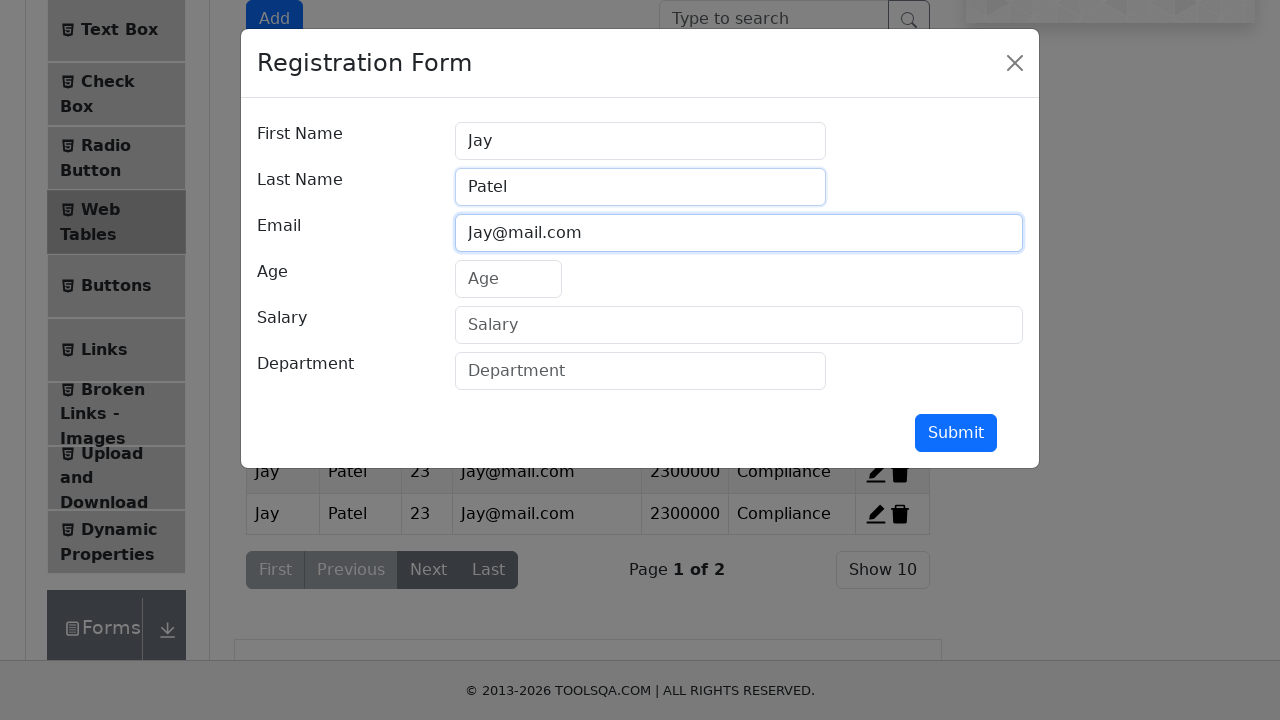

Filled age with '23' on input#age
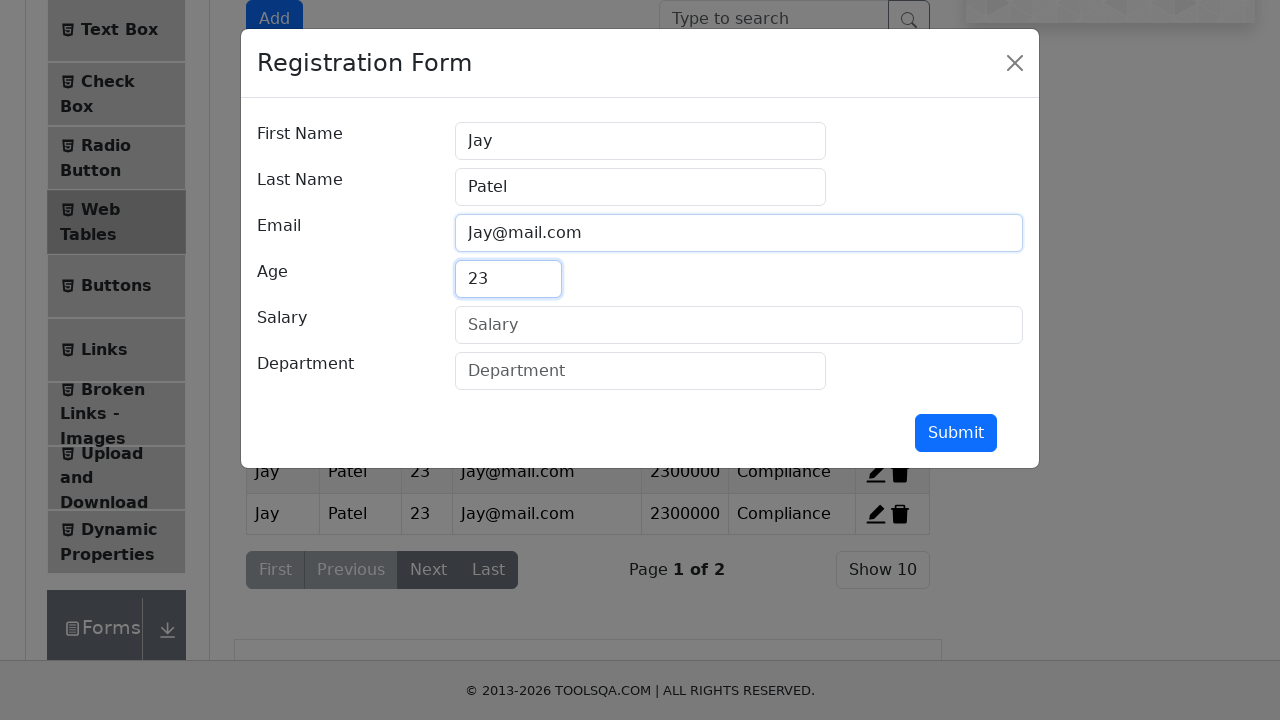

Filled salary with '2300000' on input#salary
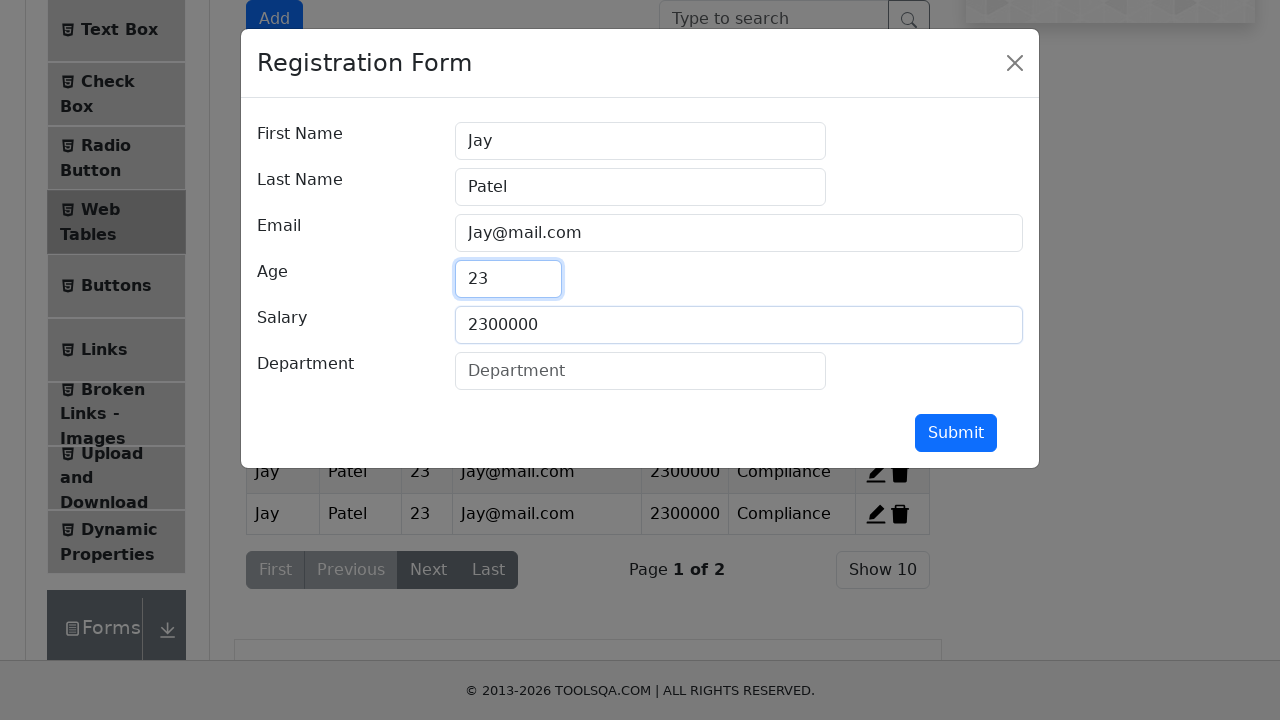

Filled department with 'Compliance' on input#department
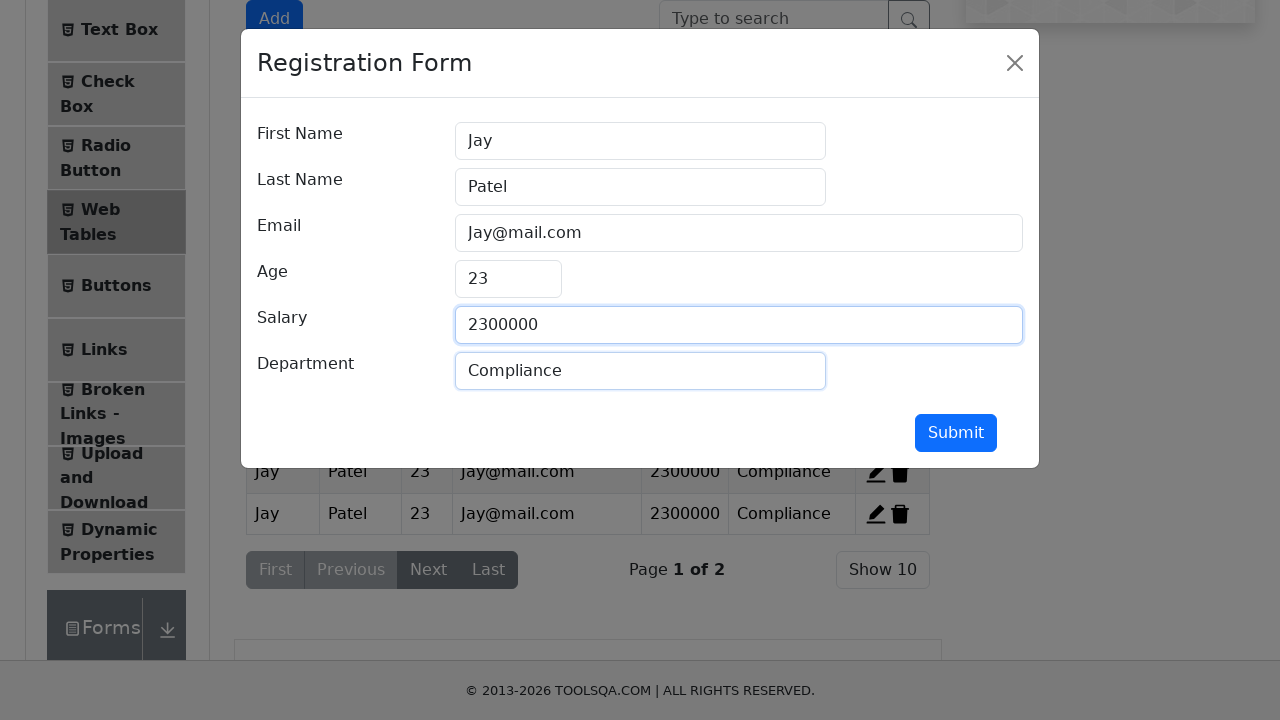

Clicked submit button to add record at (956, 433) on button#submit
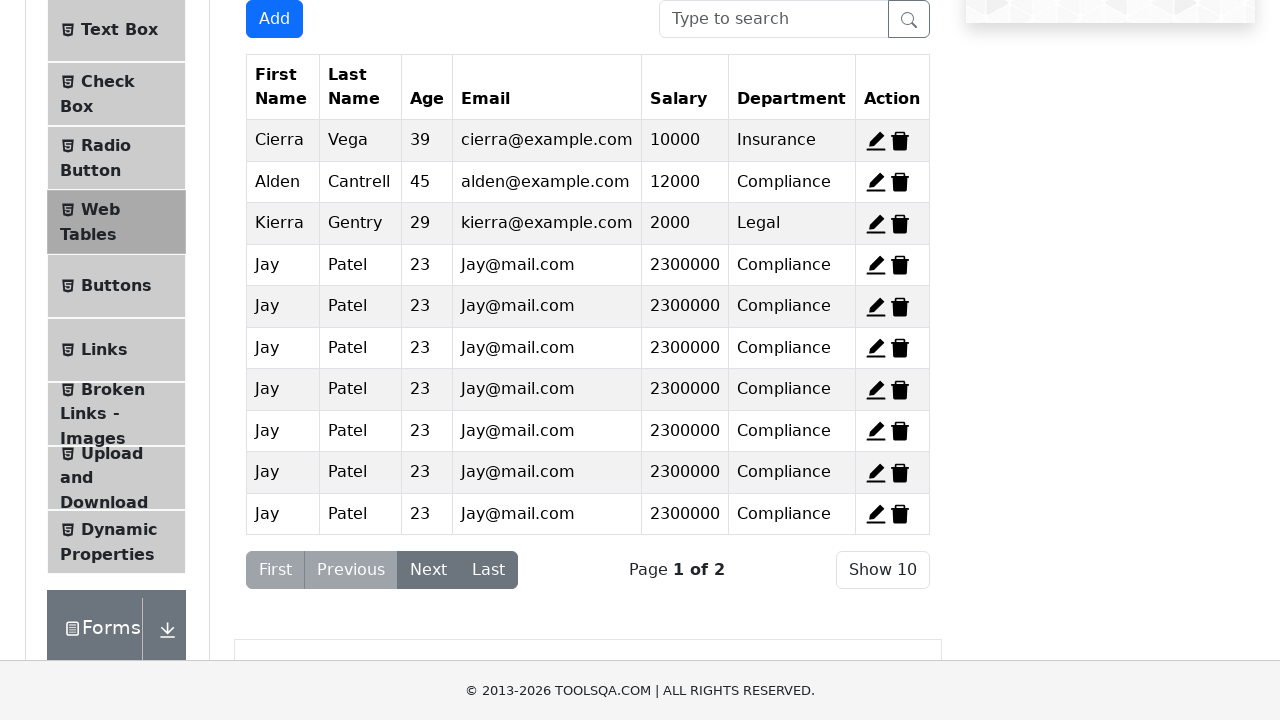

Clicked add new record button (record 15 of 15) at (274, 19) on button#addNewRecordButton
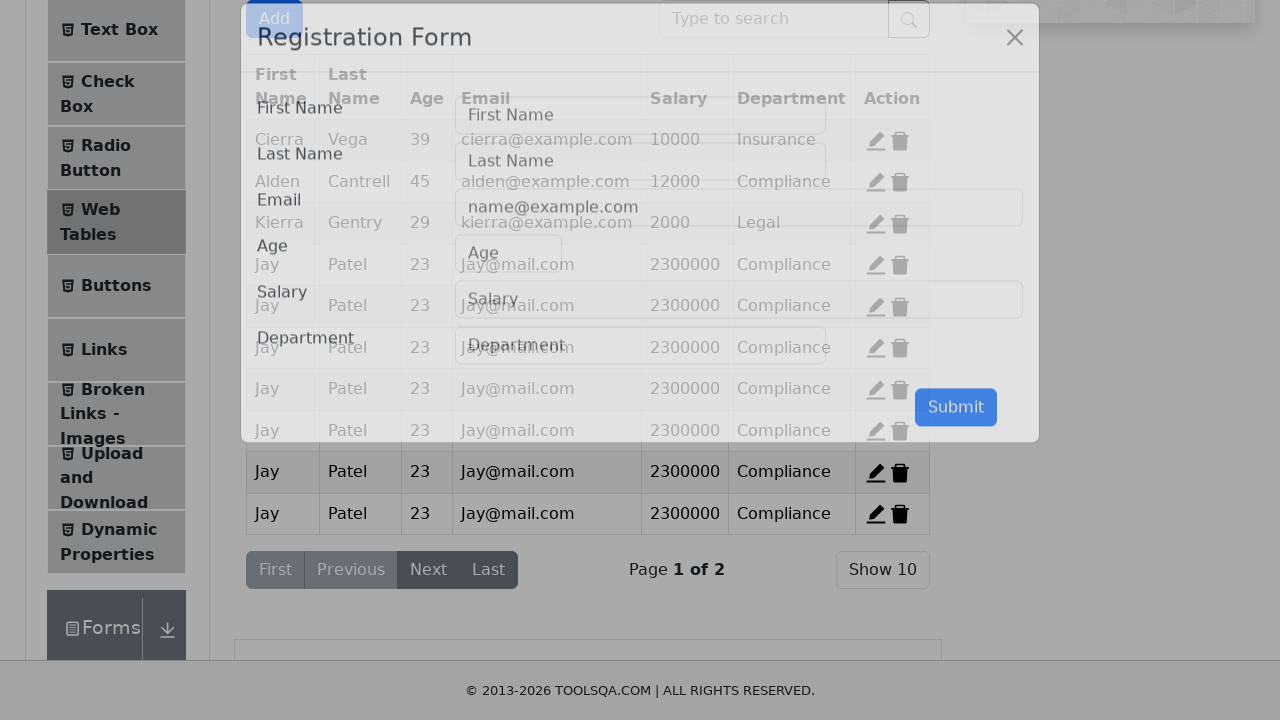

Filled first name with 'Jay' on input#firstName
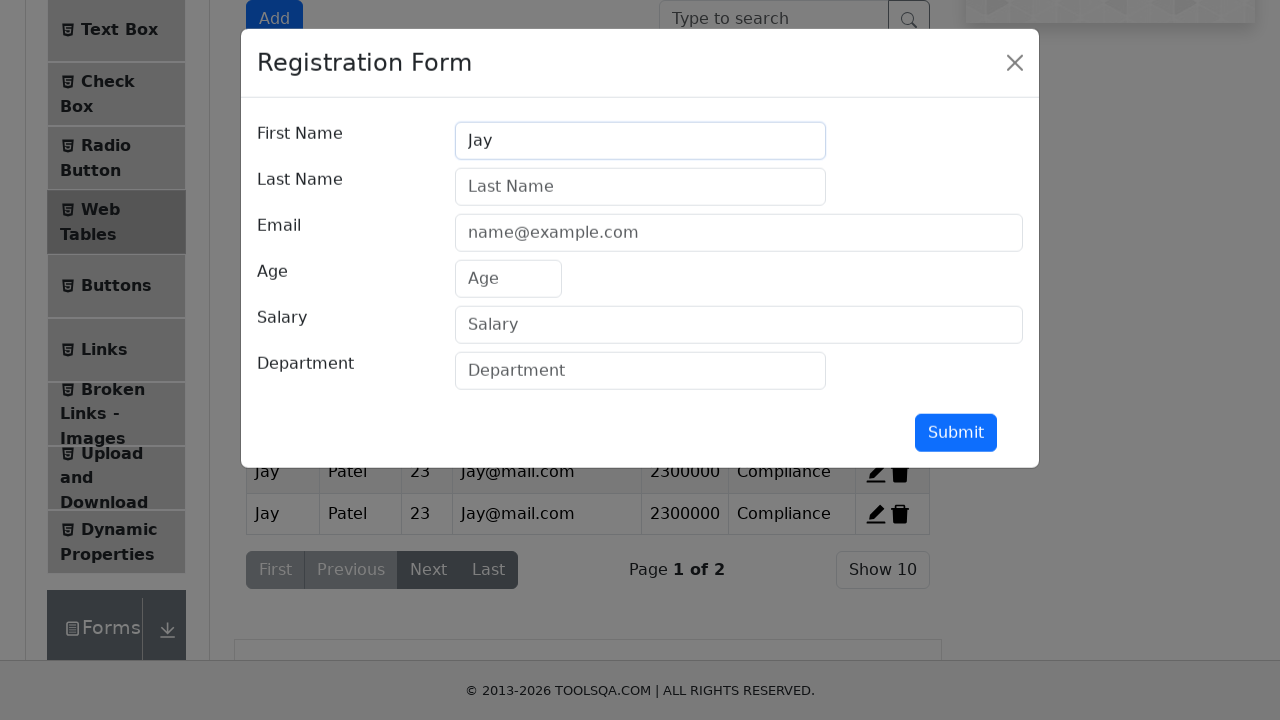

Filled last name with 'Patel' on input#lastName
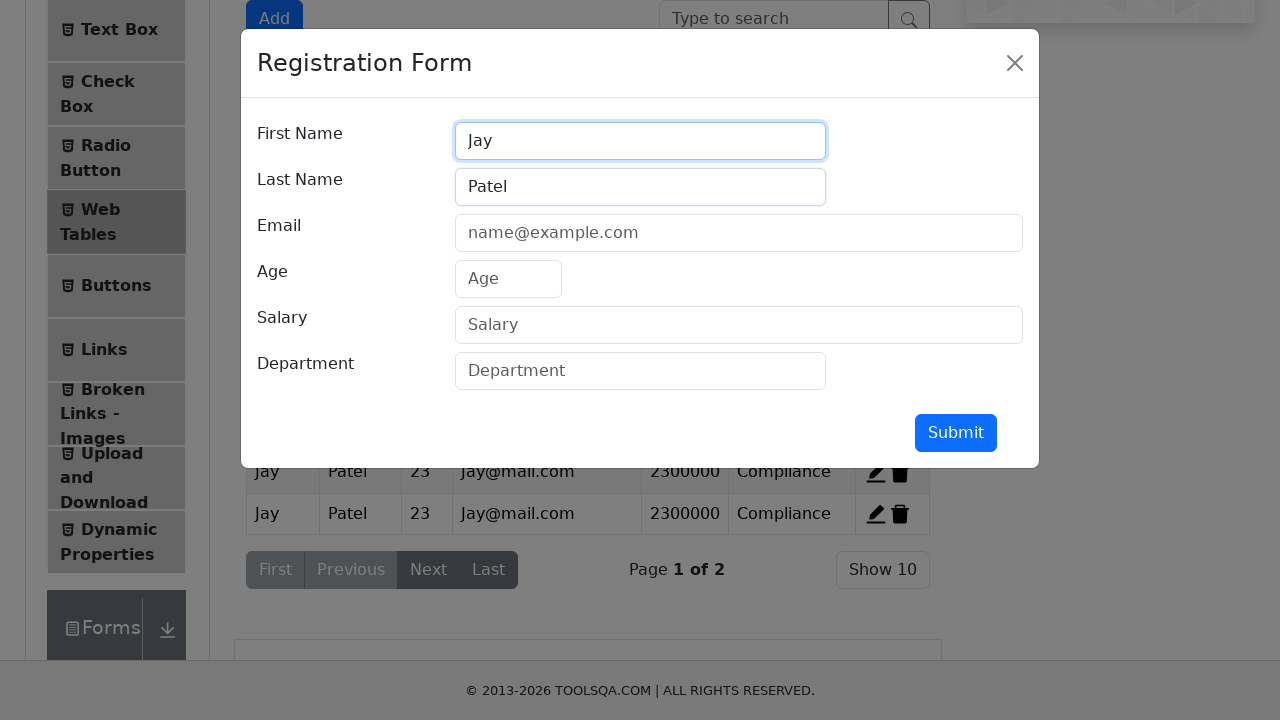

Filled email with 'Jay@mail.com' on input#userEmail
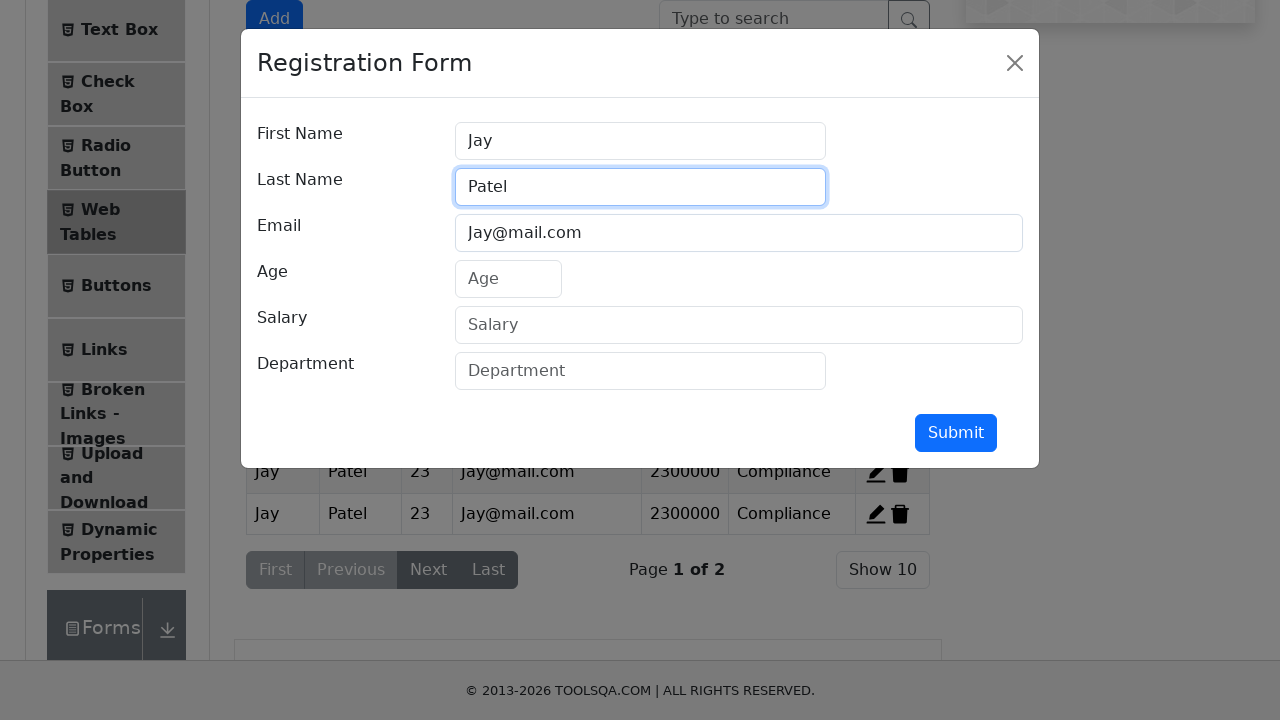

Filled age with '23' on input#age
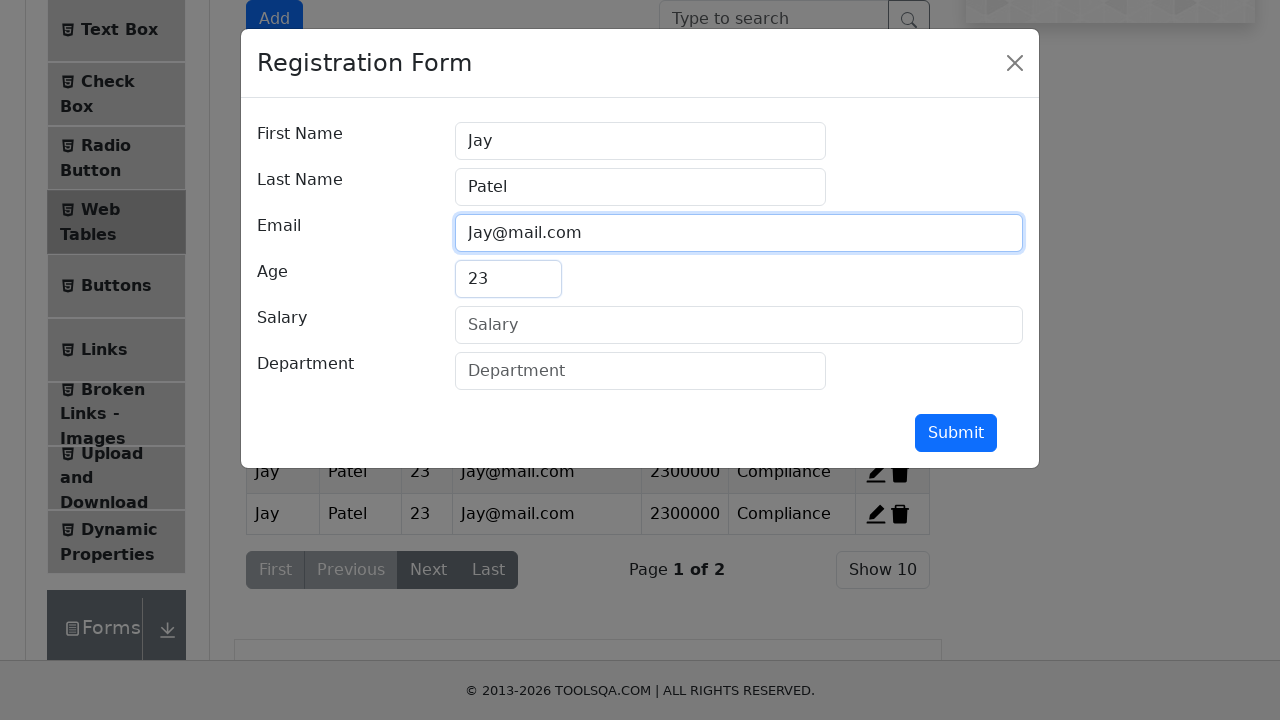

Filled salary with '2300000' on input#salary
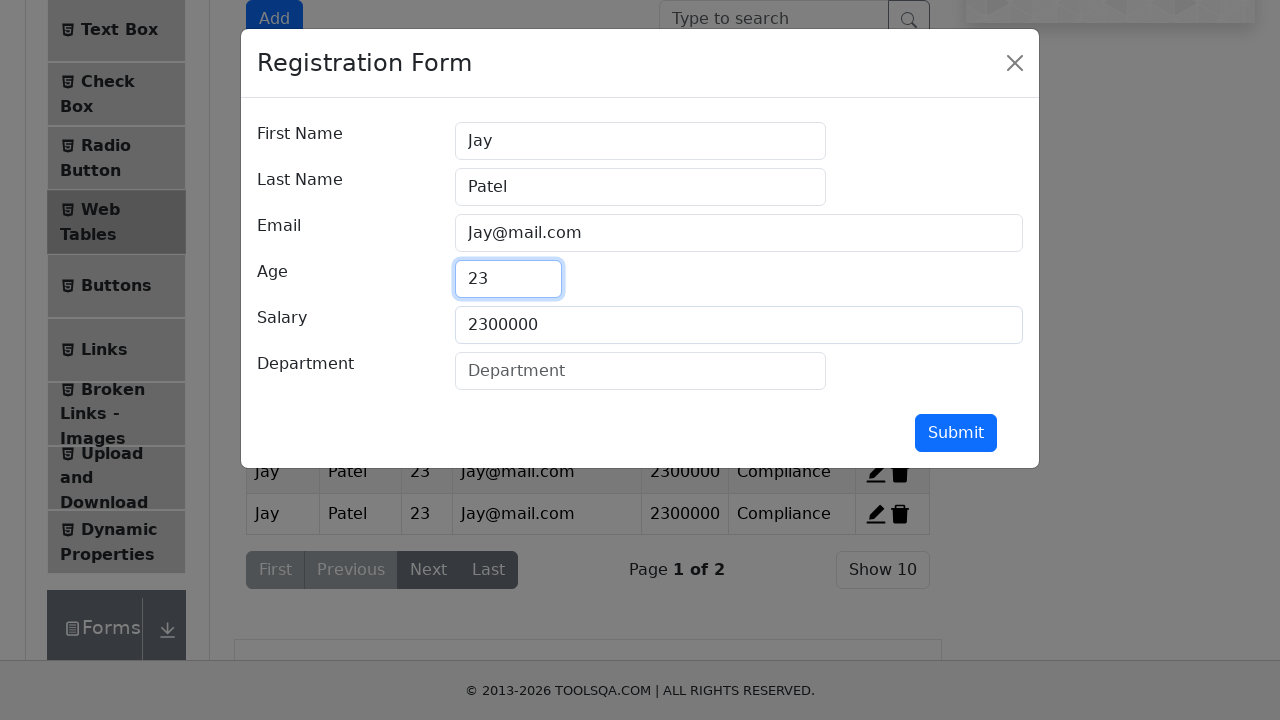

Filled department with 'Compliance' on input#department
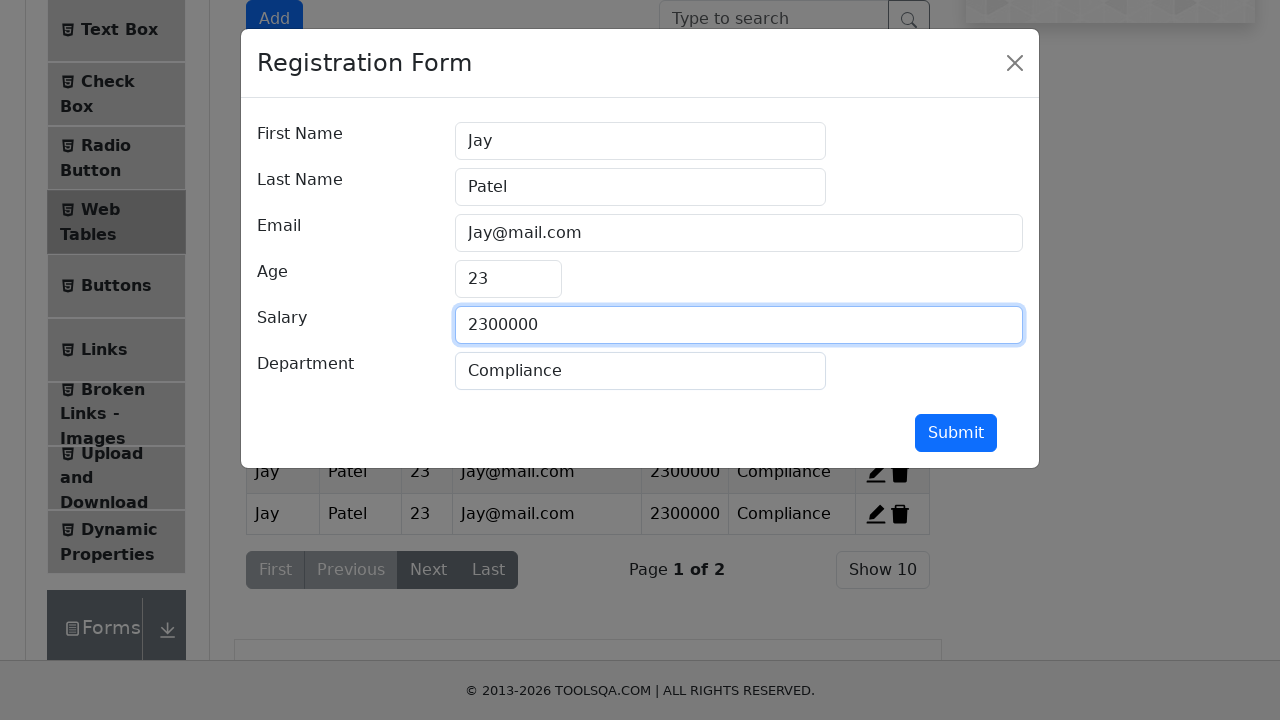

Clicked submit button to add record at (956, 433) on button#submit
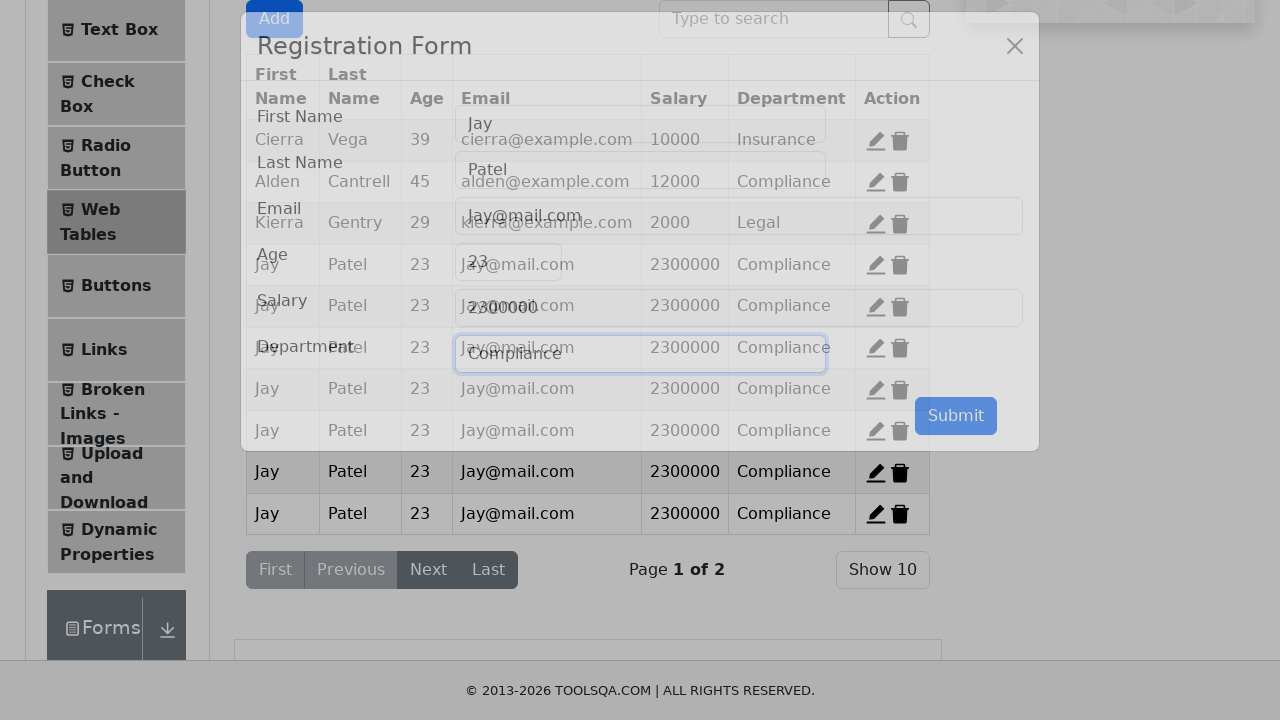

Clicked add new record button for 16th record at (274, 19) on button#addNewRecordButton
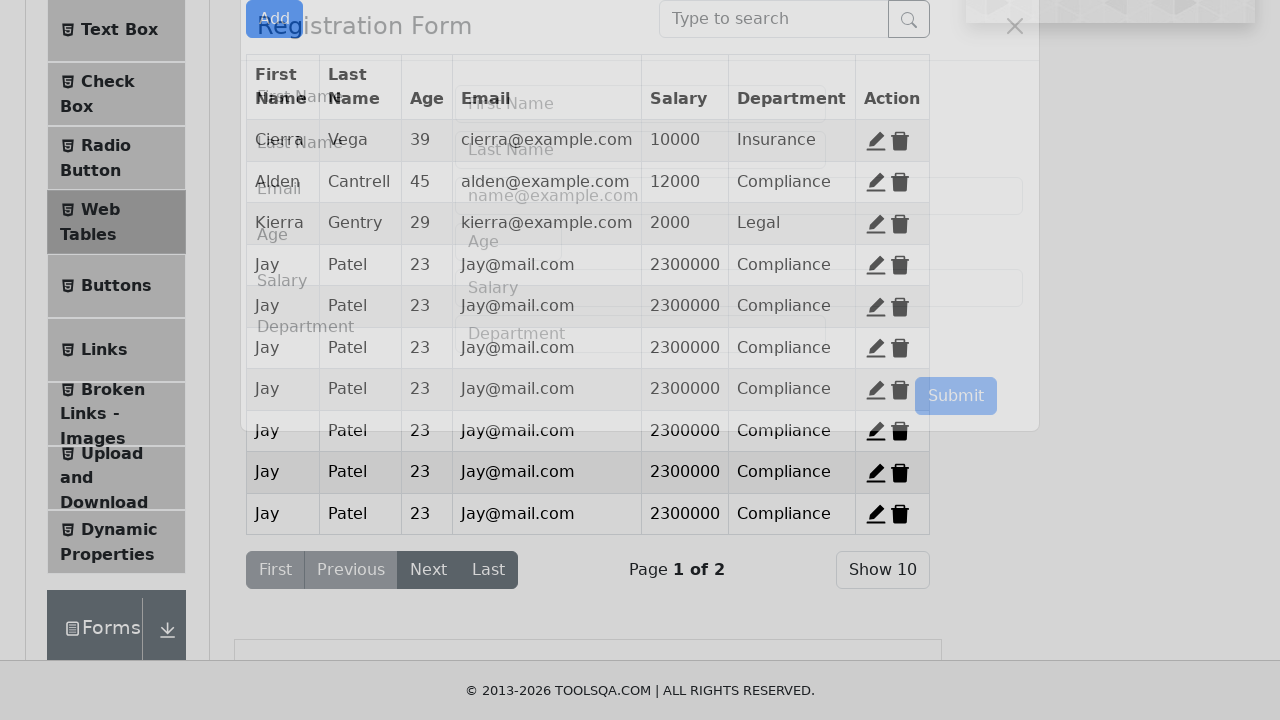

Waited 2 seconds for modal to open
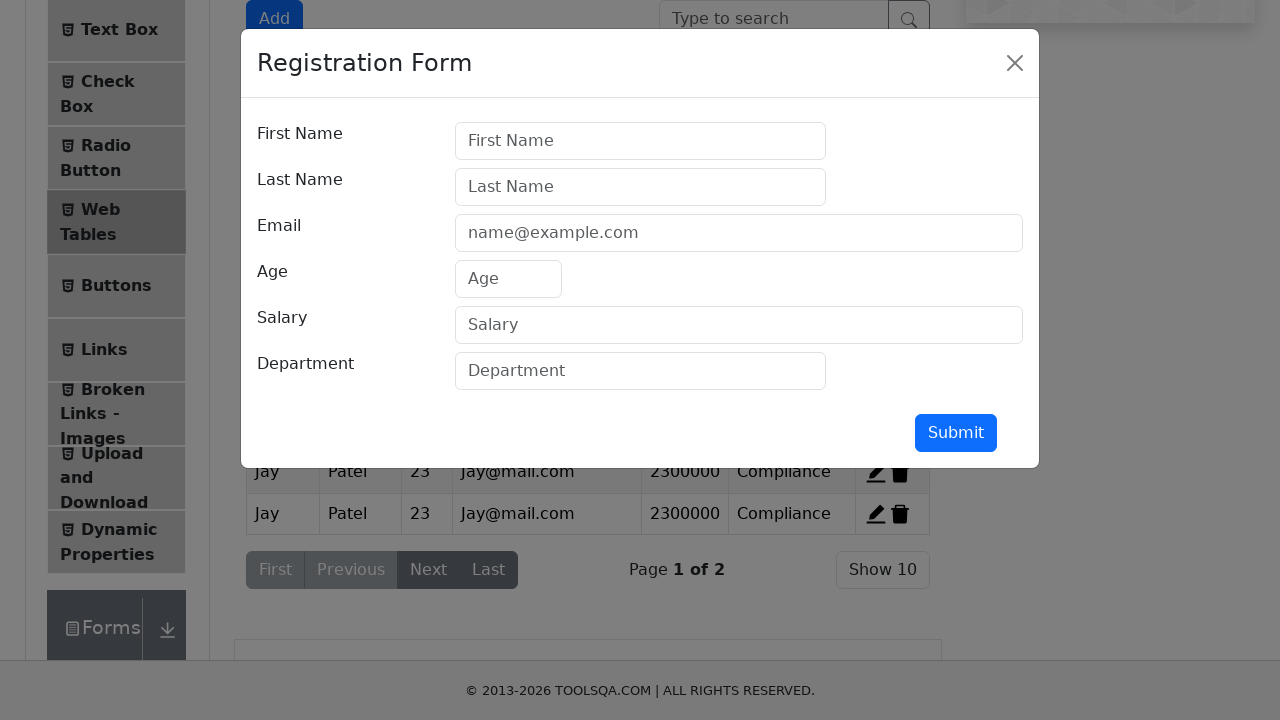

Filled first name with 'Jay' on input#firstName
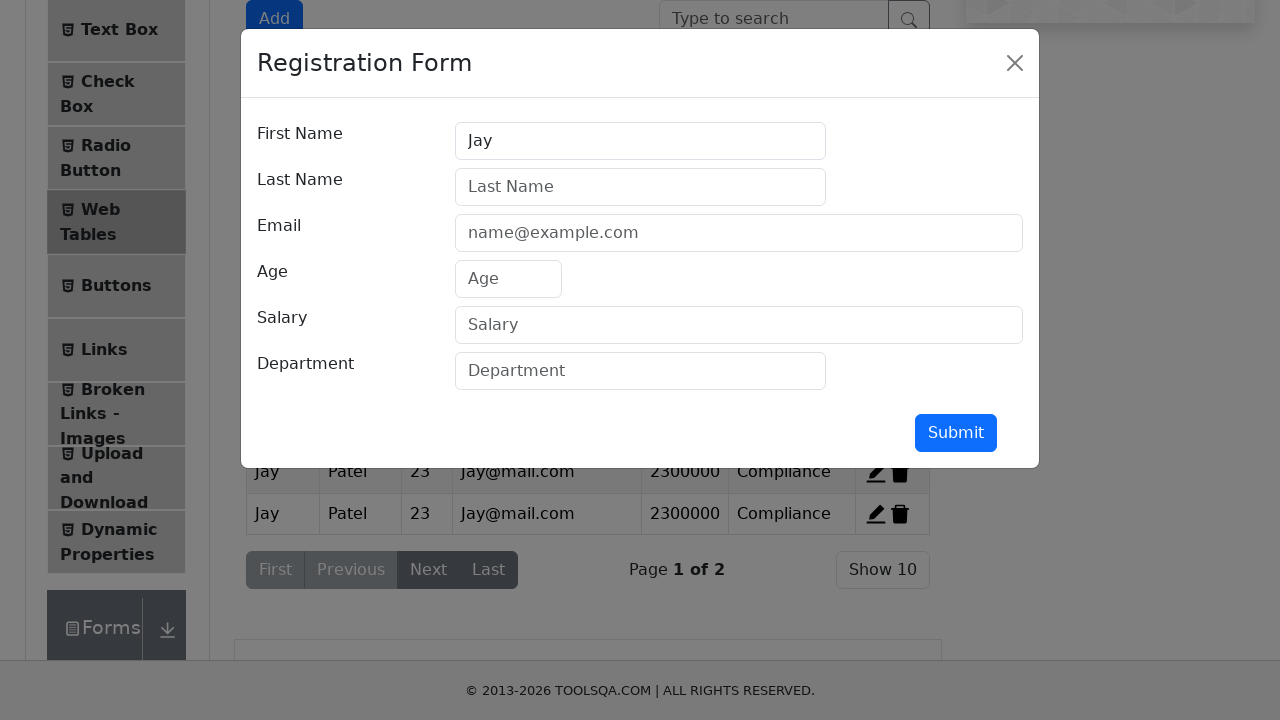

Waited 2 seconds
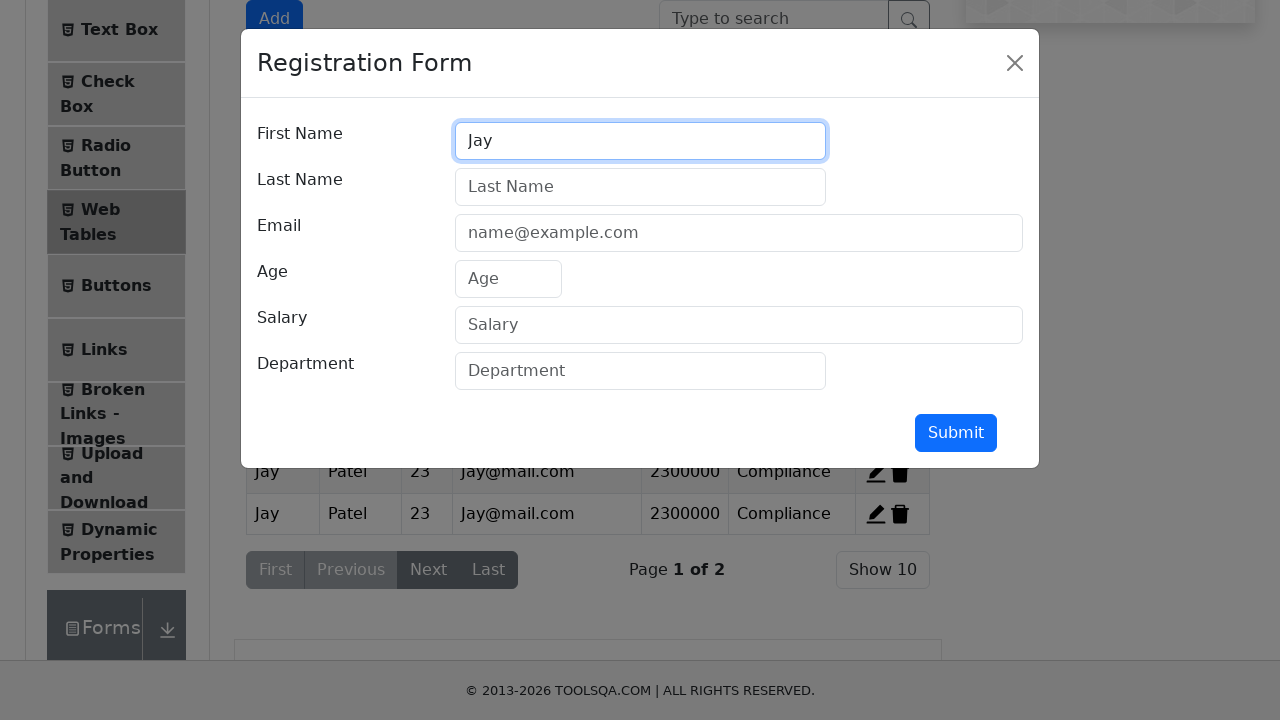

Filled last name with 'Patel' on input#lastName
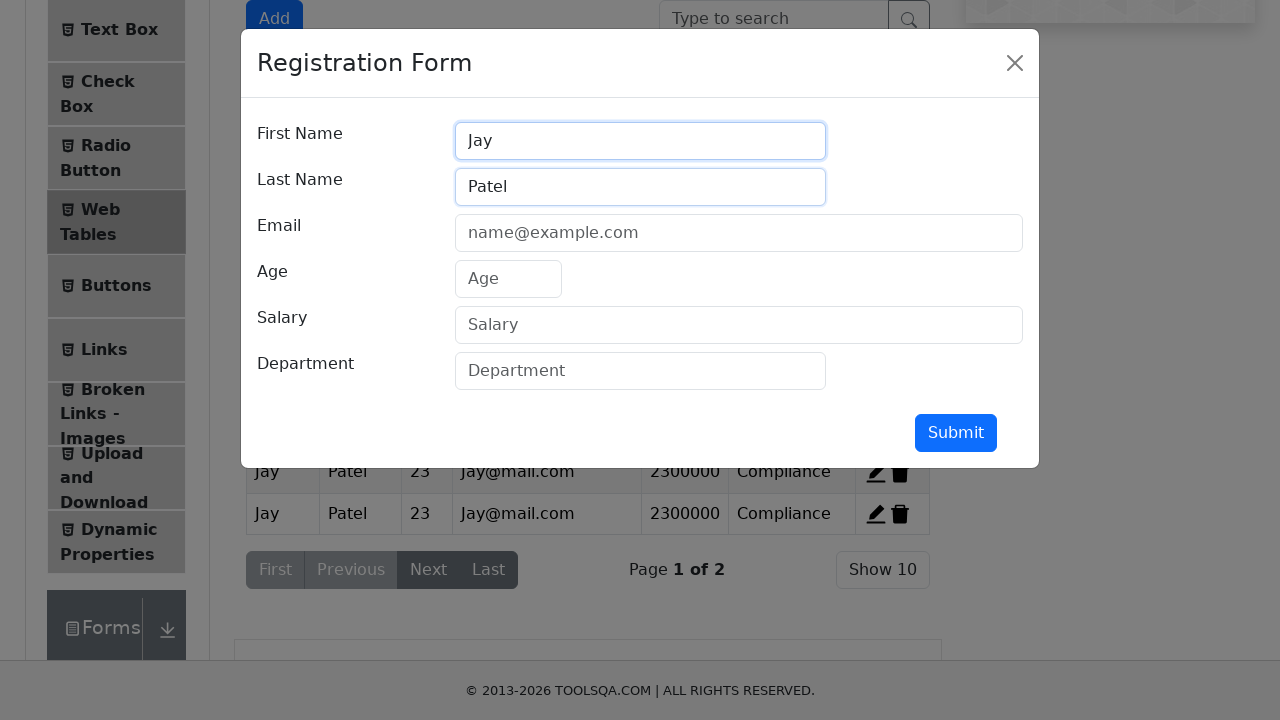

Waited 2 seconds
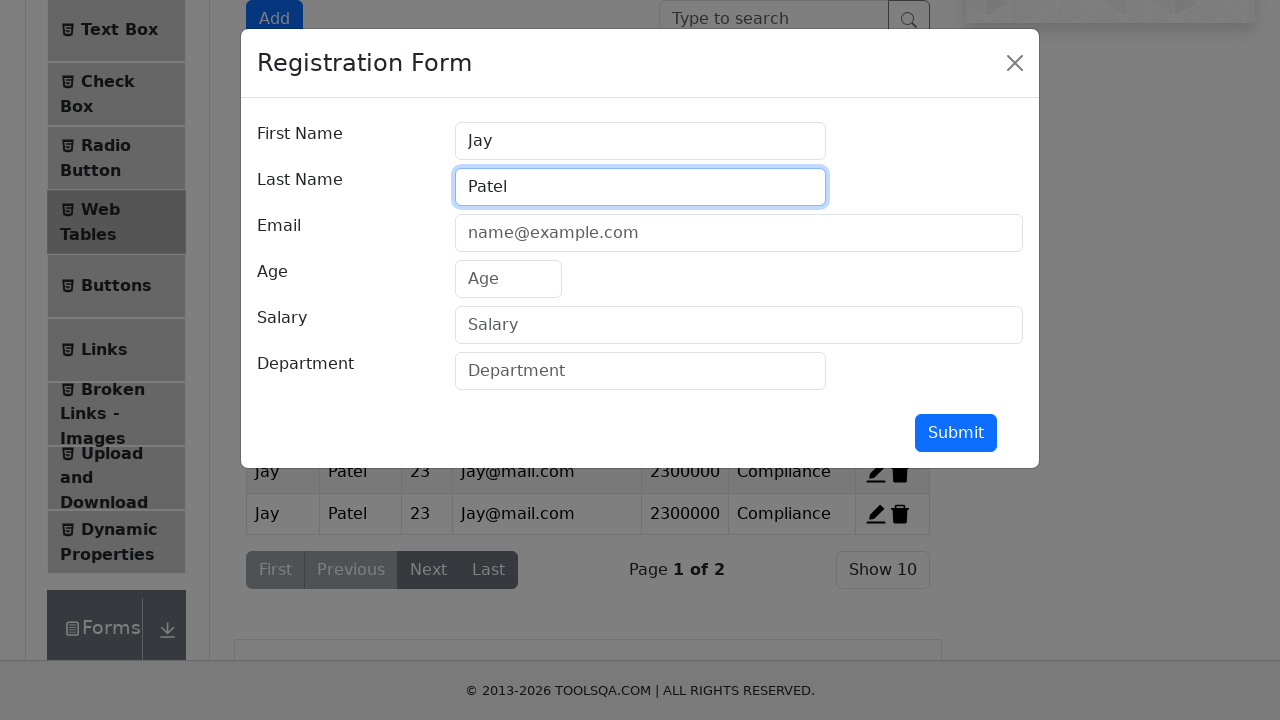

Filled email with 'Jay@mail.com' on input#userEmail
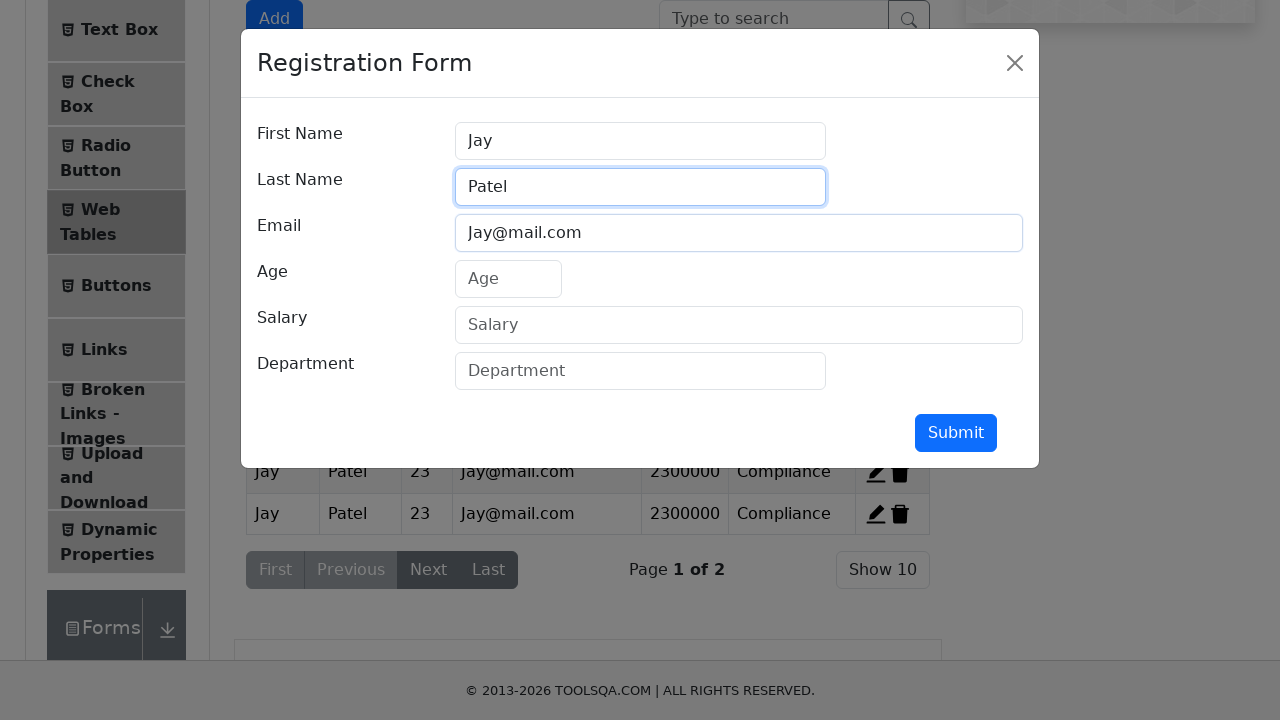

Waited 2 seconds
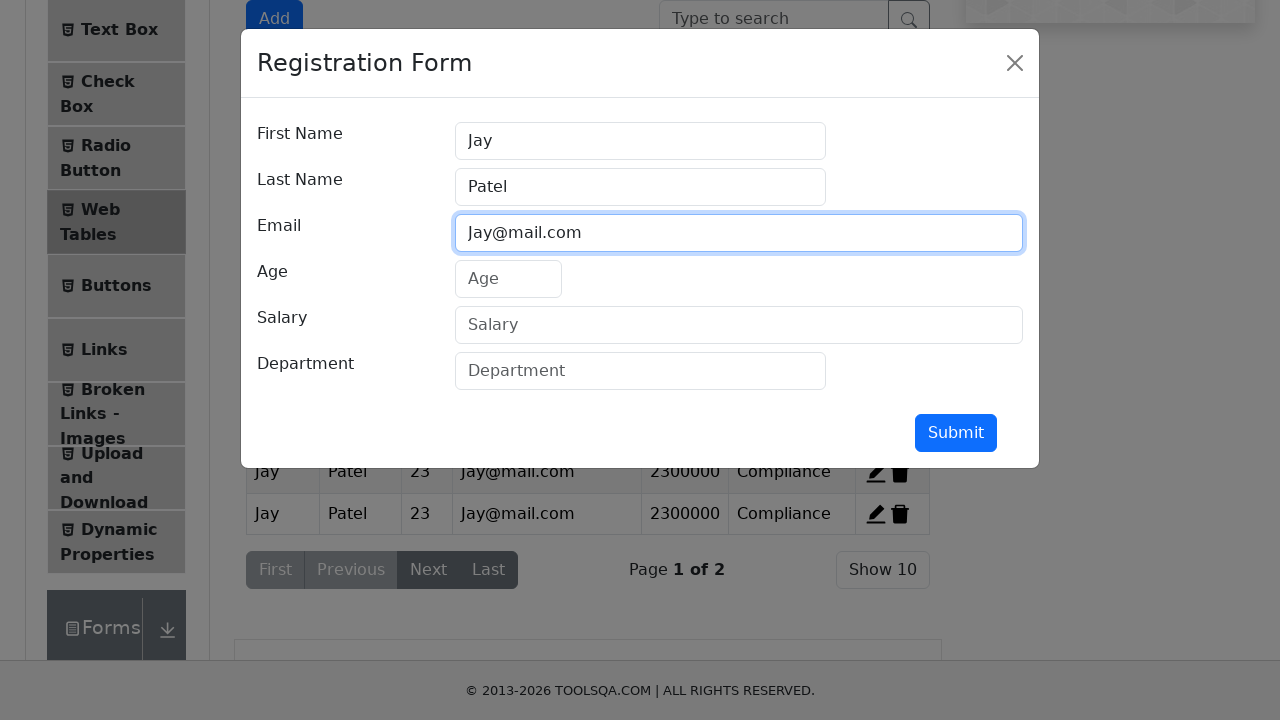

Filled age with '23' on input#age
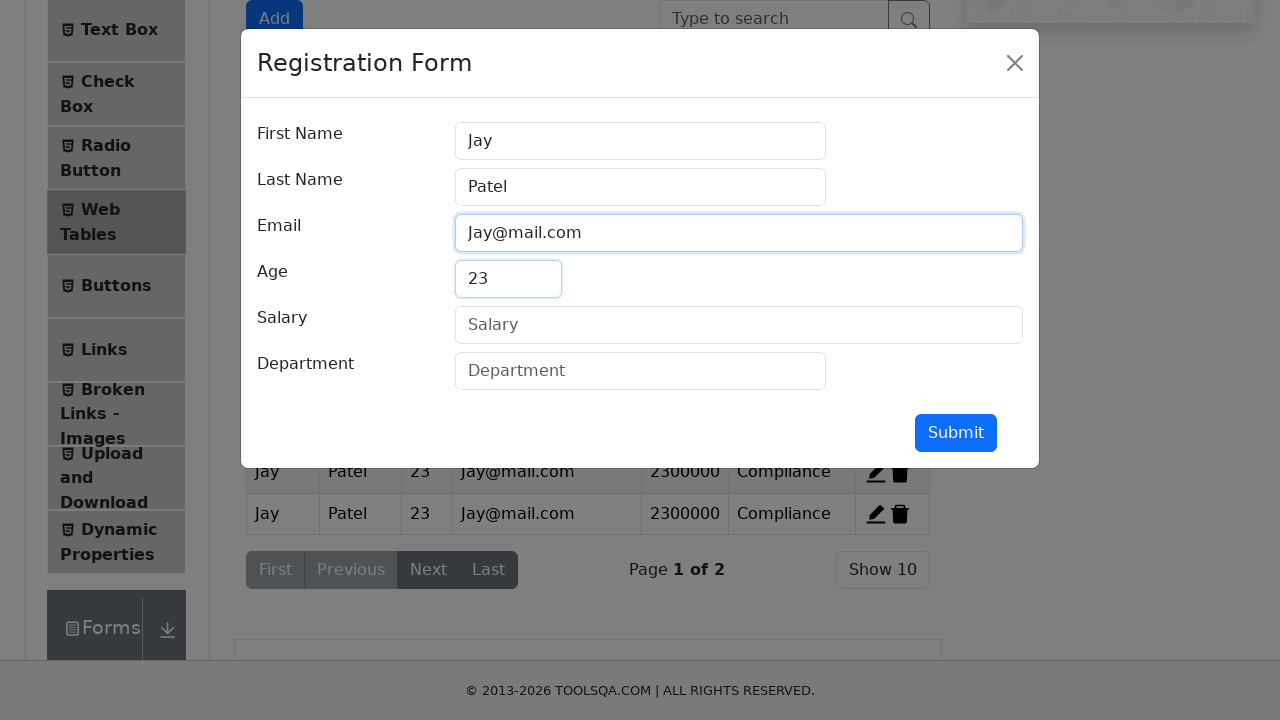

Waited 2 seconds
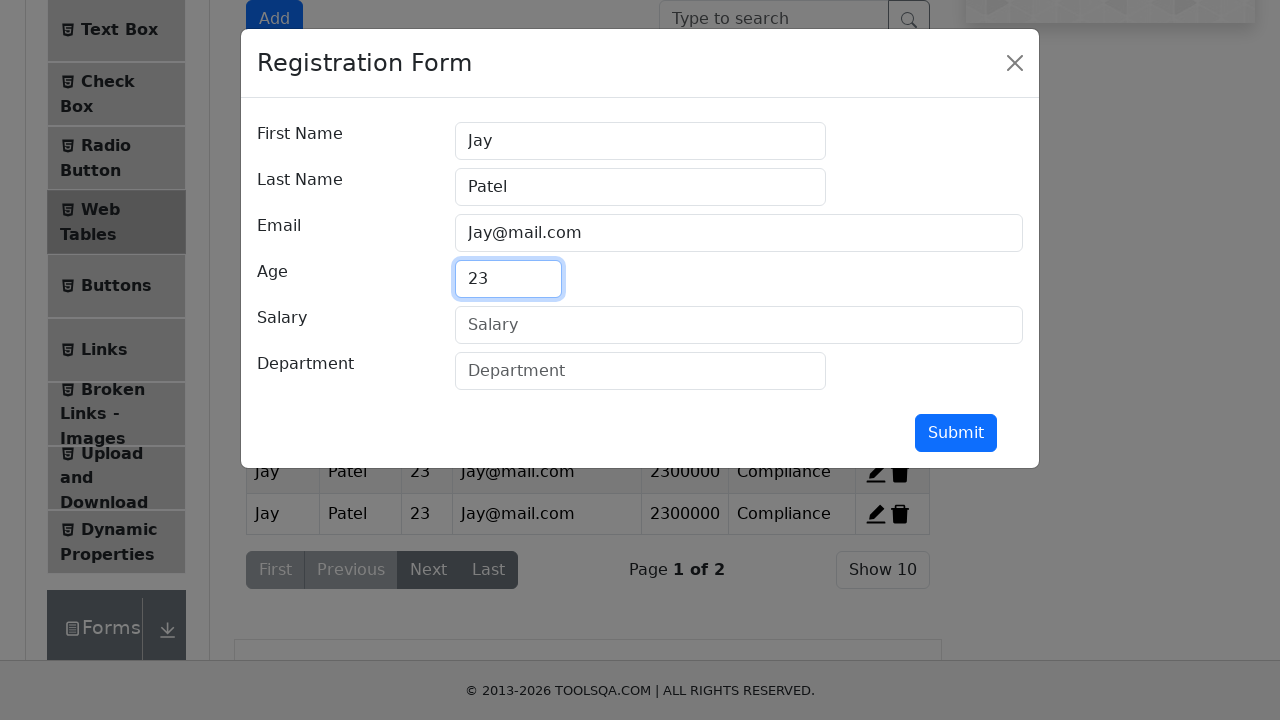

Filled salary with '2300000' on input#salary
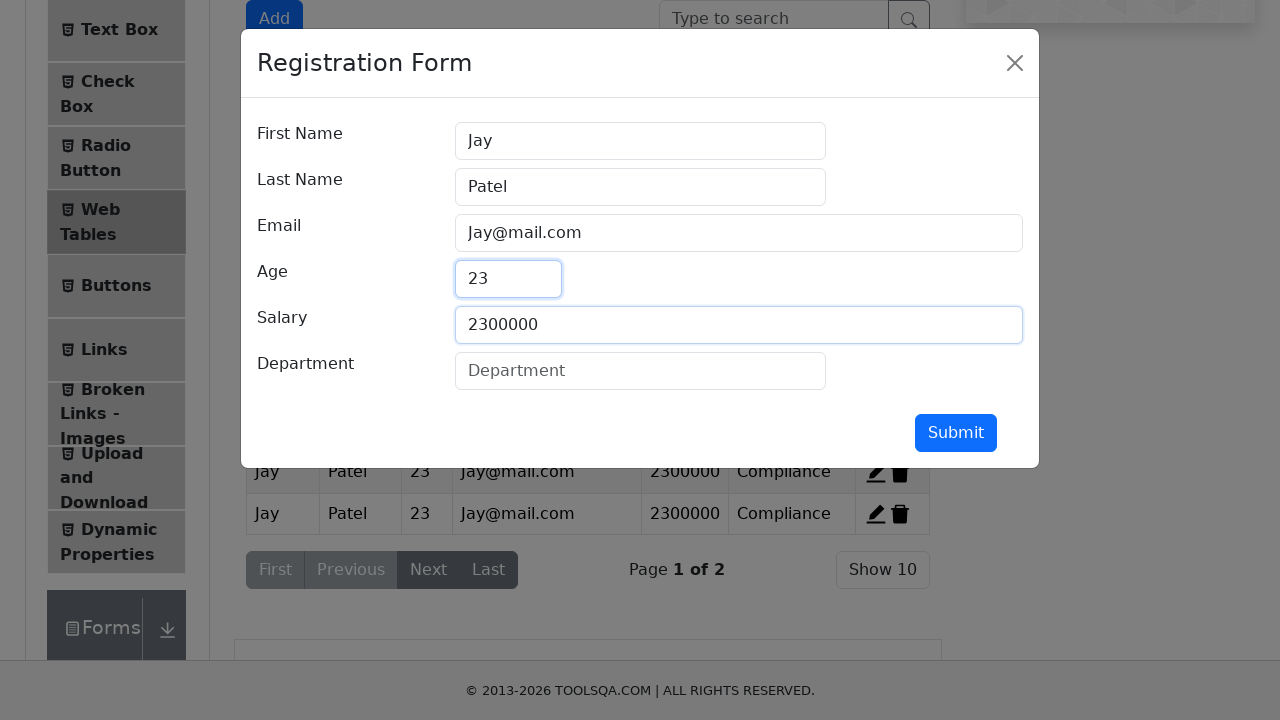

Waited 2 seconds
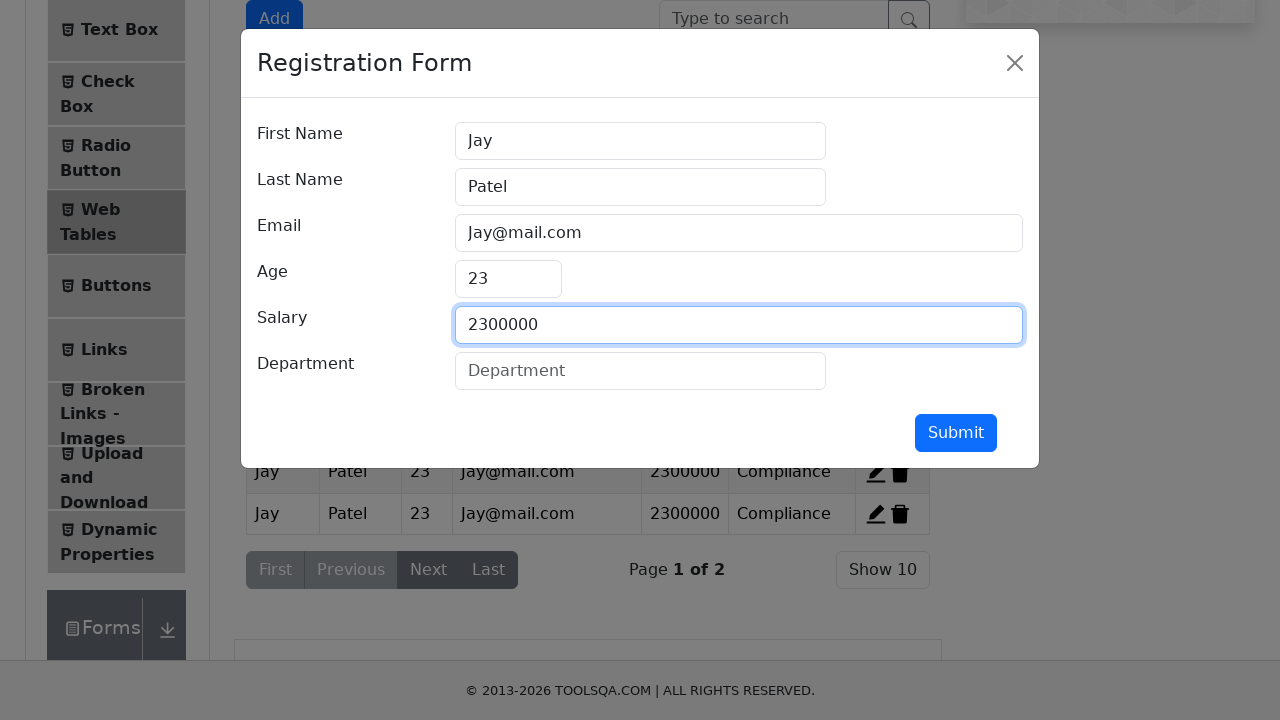

Filled department with 'Compliance' on input#department
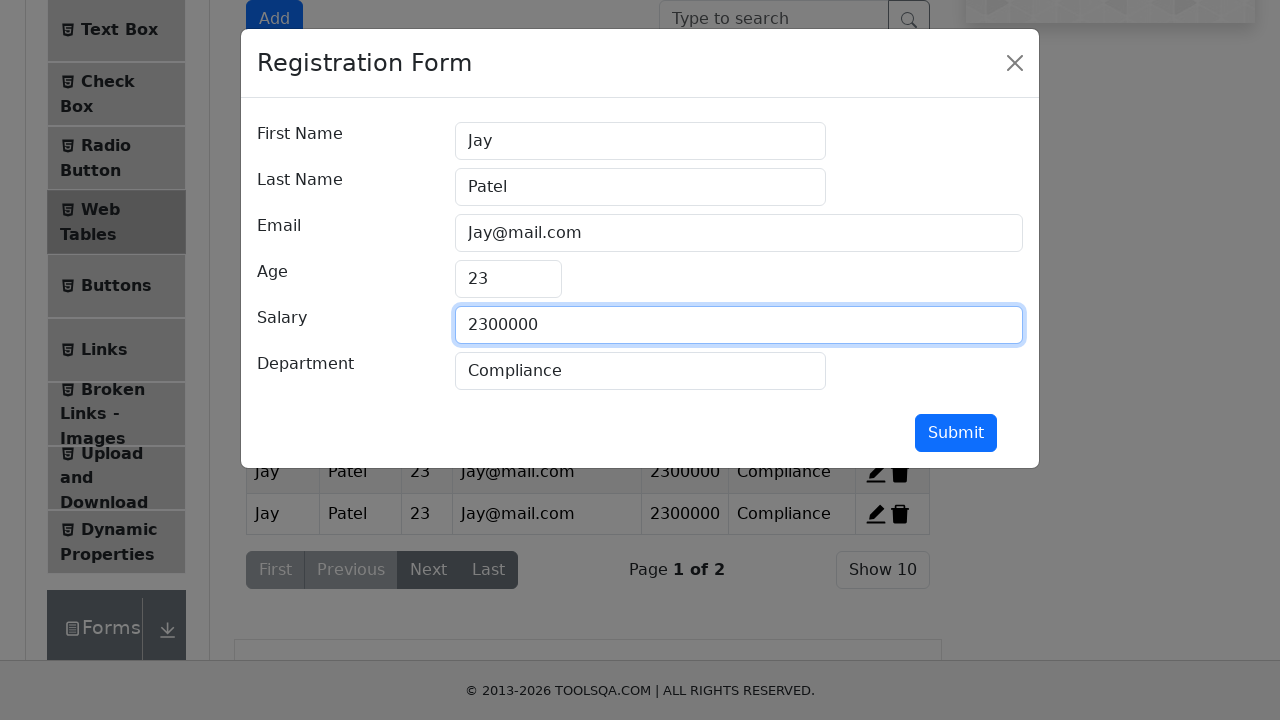

Waited 2 seconds
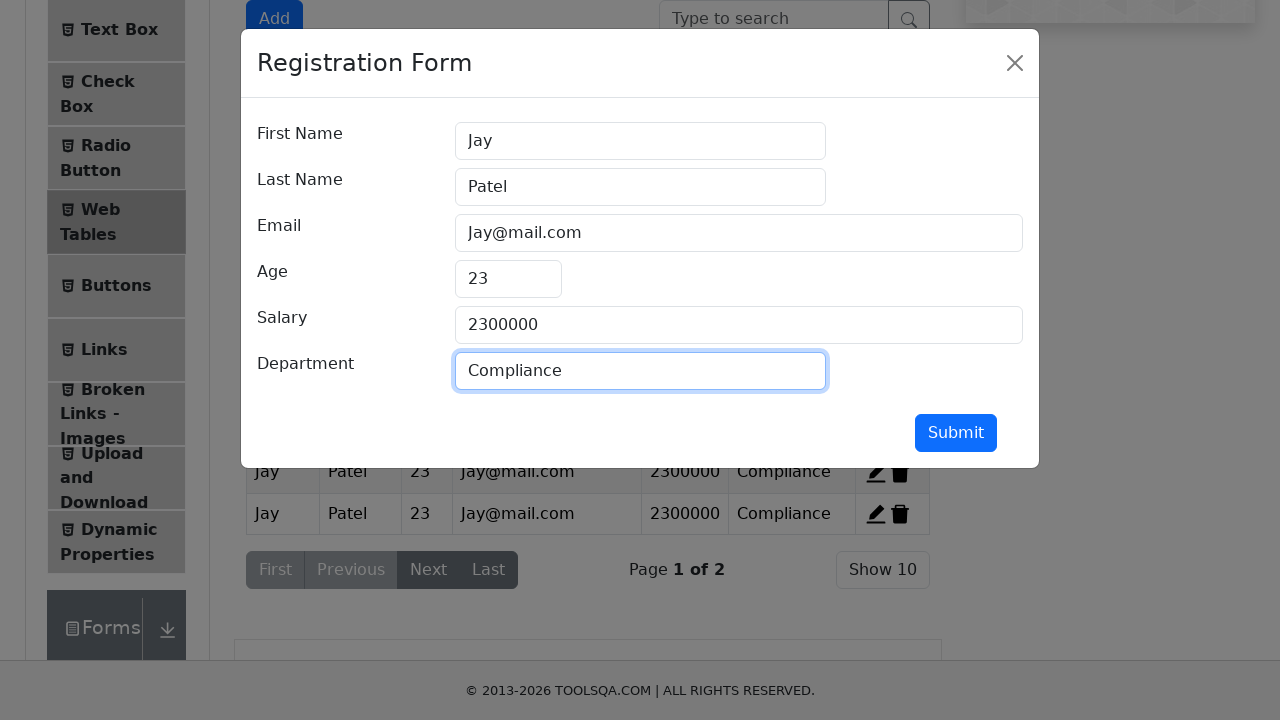

Clicked submit button to add 16th record at (956, 433) on button#submit
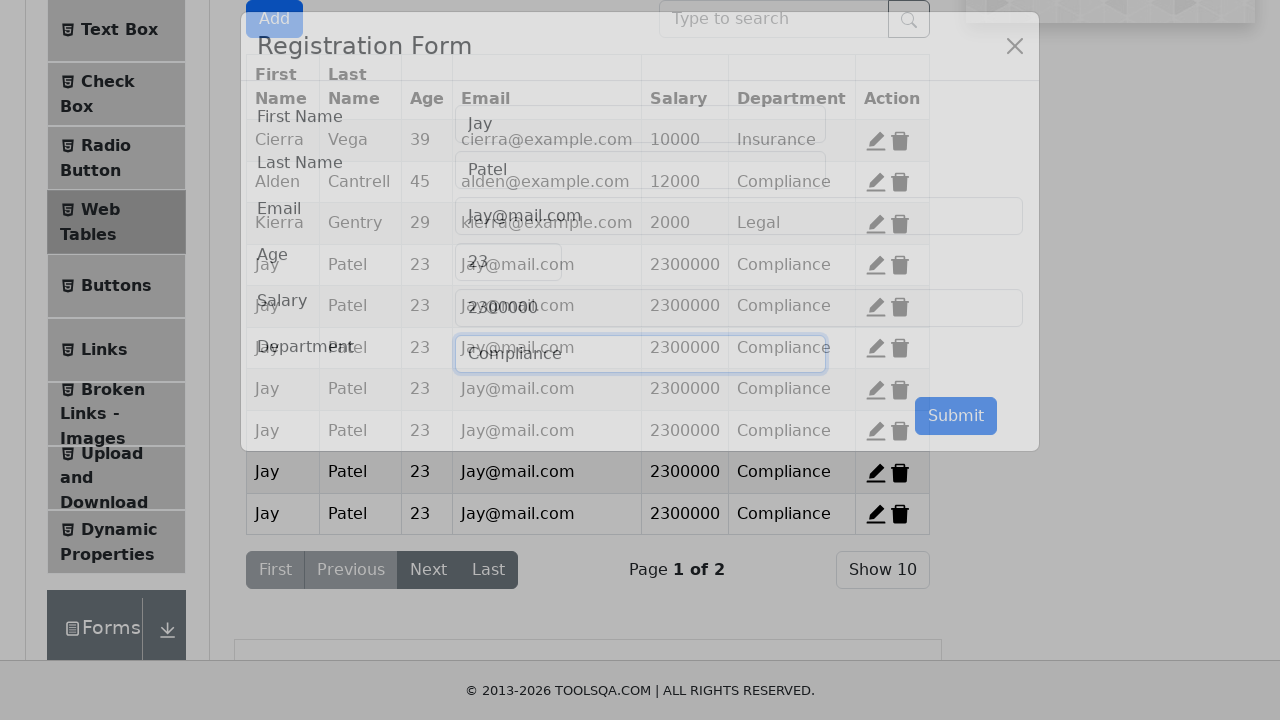

Waited 2 seconds for record to be added
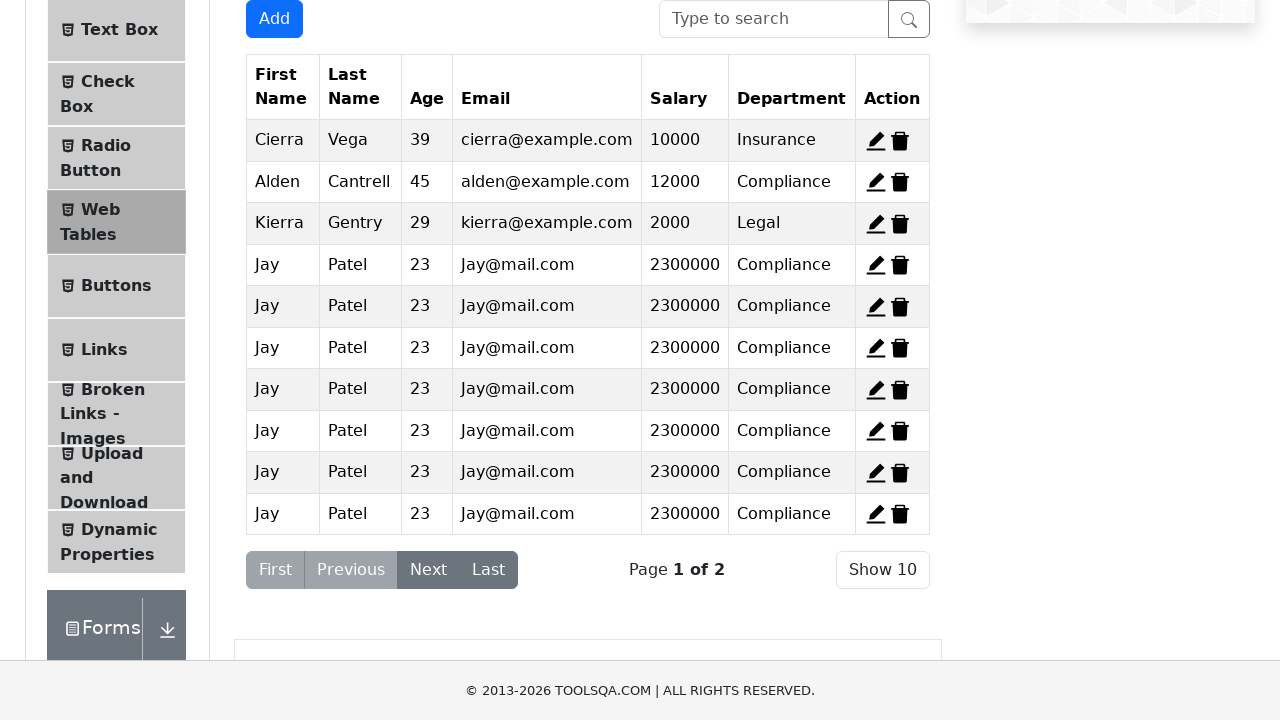

Clicked edit button for record 4 at (876, 265) on span#edit-record-4
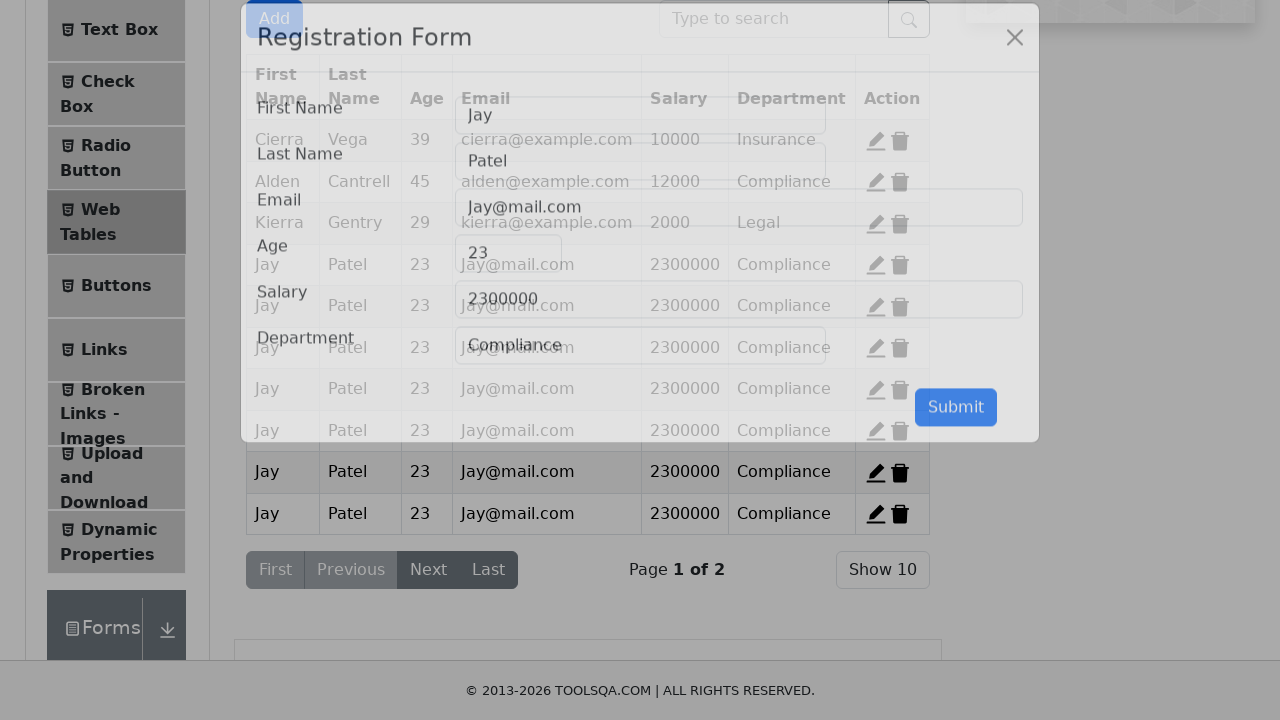

Waited 2 seconds for edit modal to open
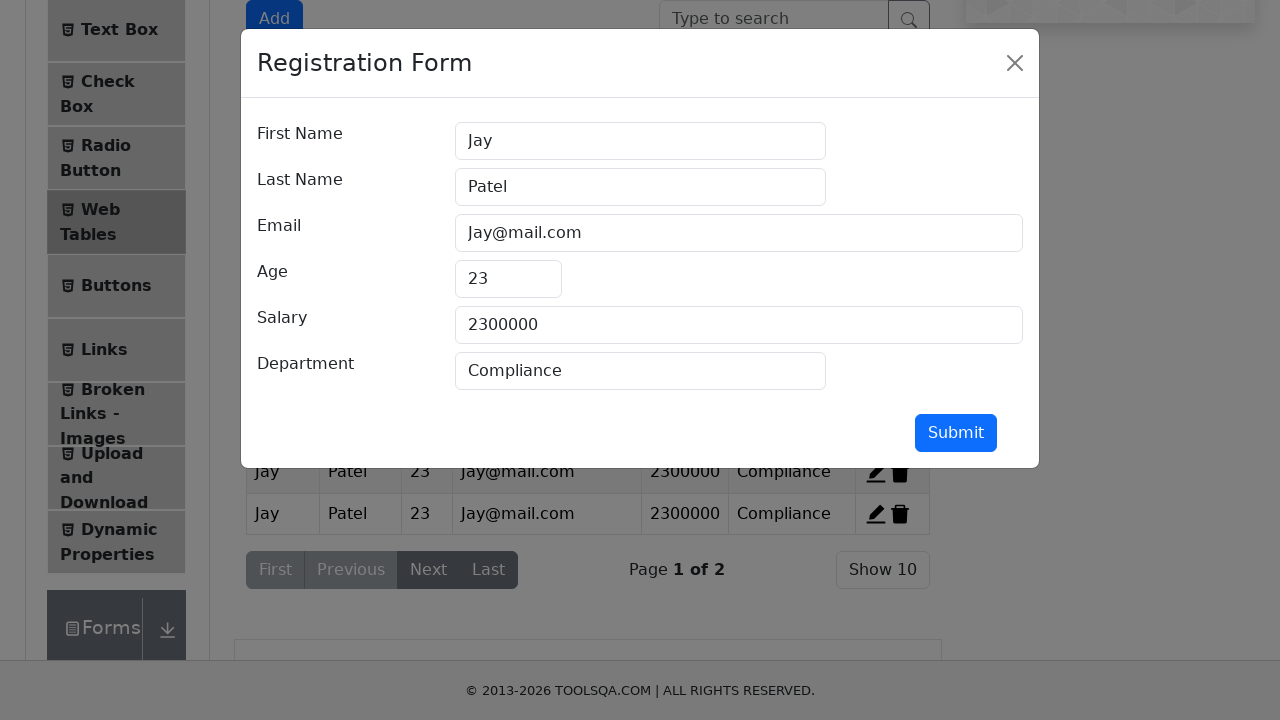

Changed first name to 'AJay' on input#firstName
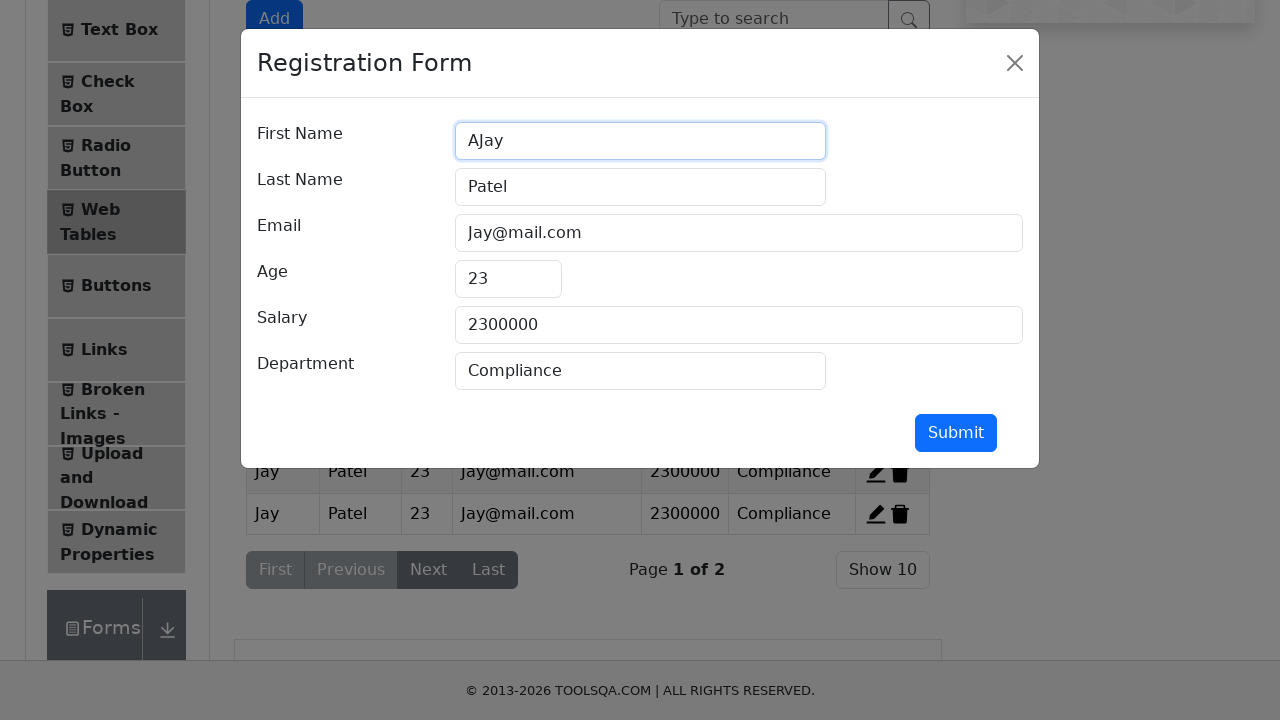

Waited 2 seconds
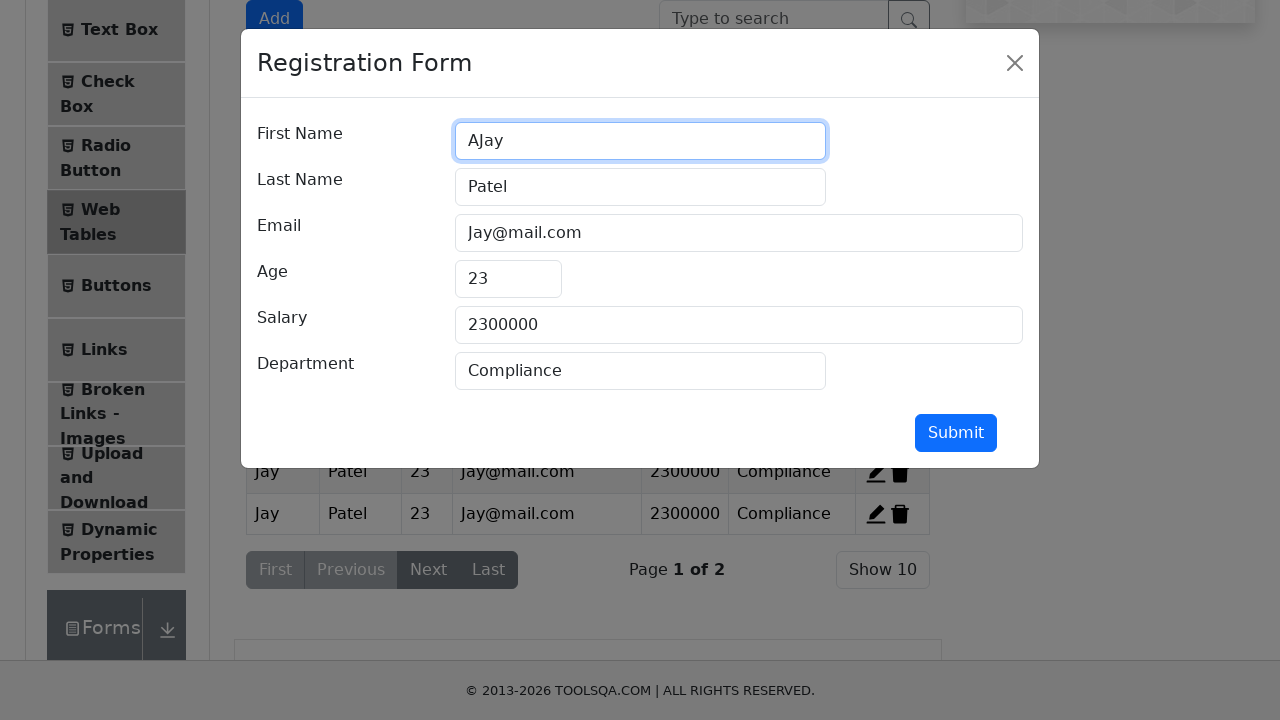

Changed last name to 'atel' on input#lastName
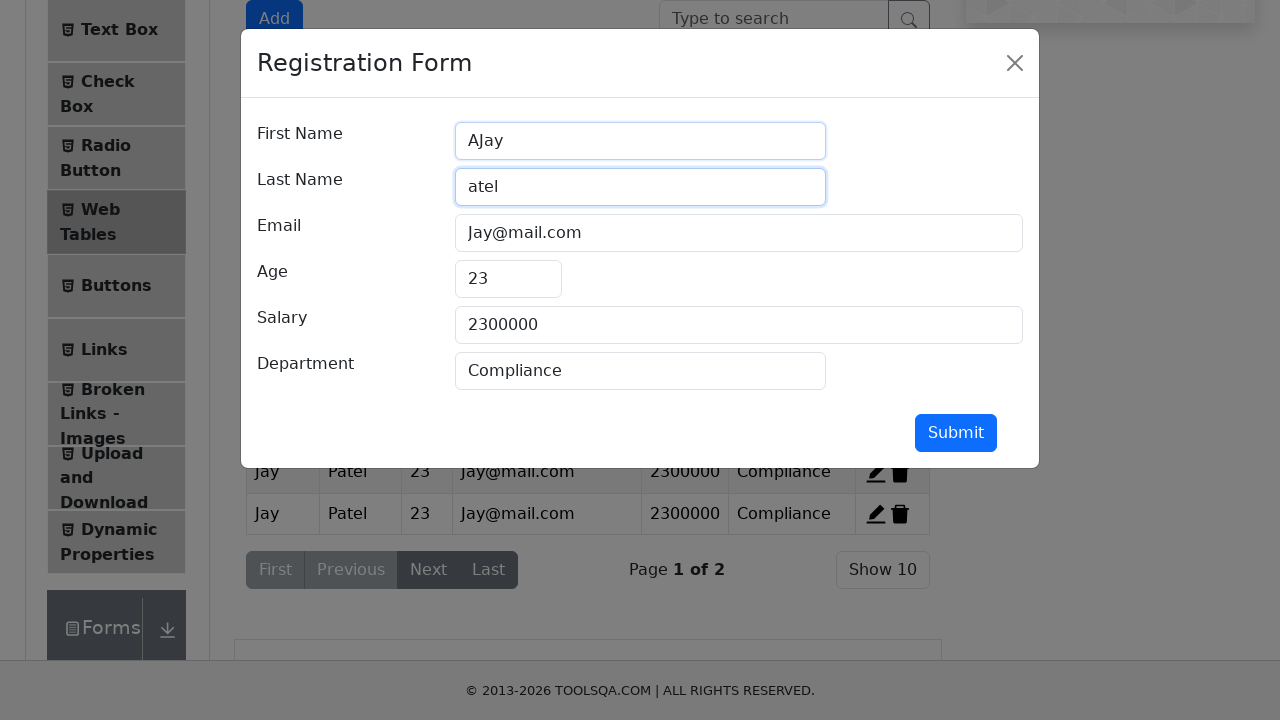

Waited 2 seconds
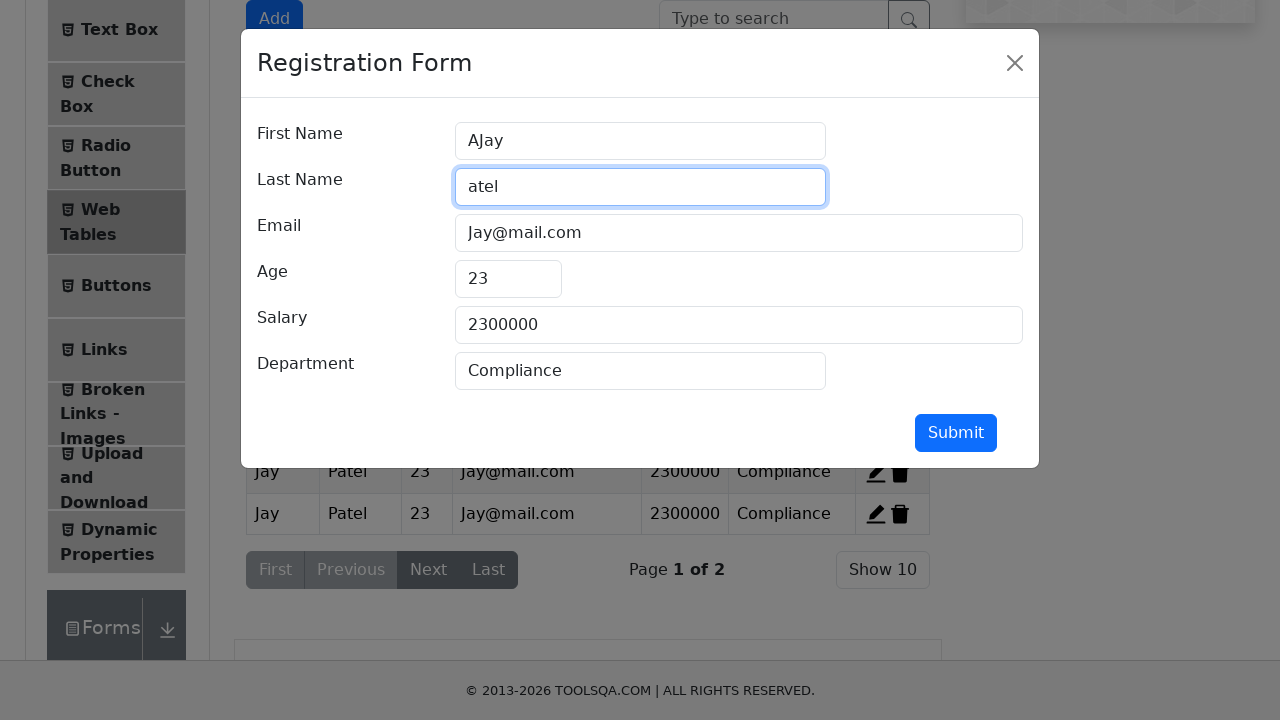

Clicked submit button to save edits to record 4 at (956, 433) on button#submit
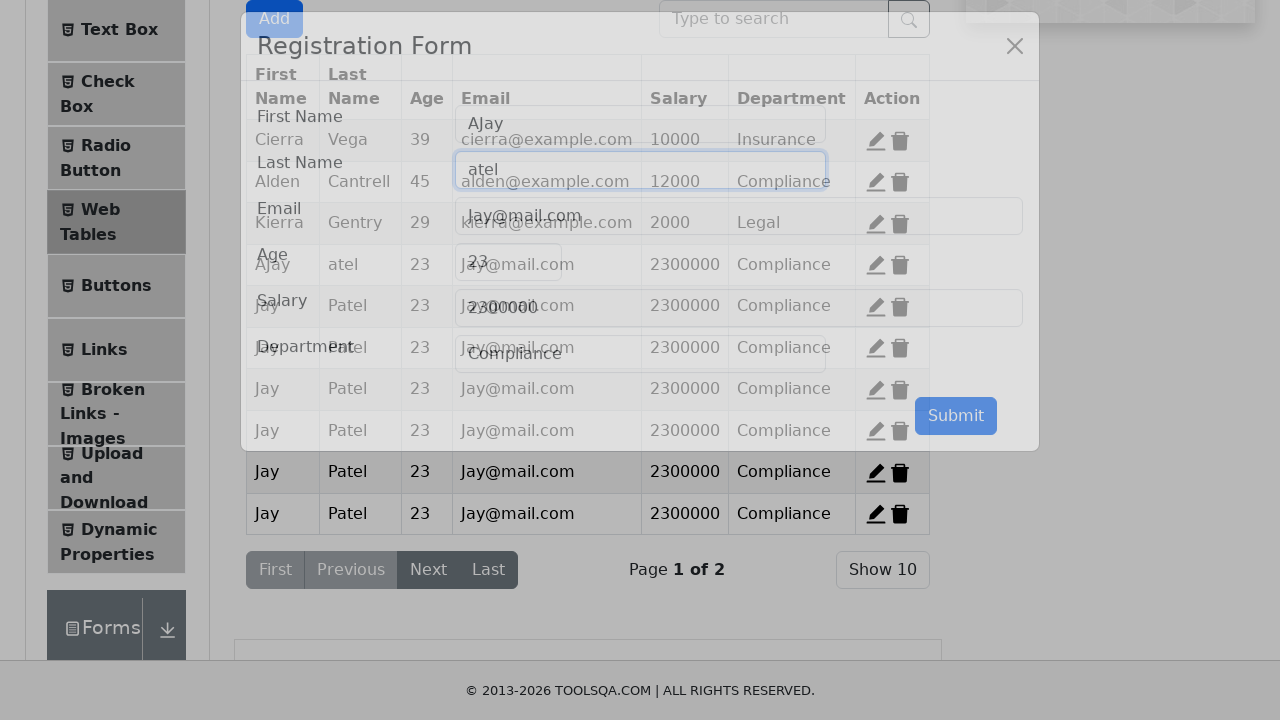

Waited 2 seconds for edits to be saved
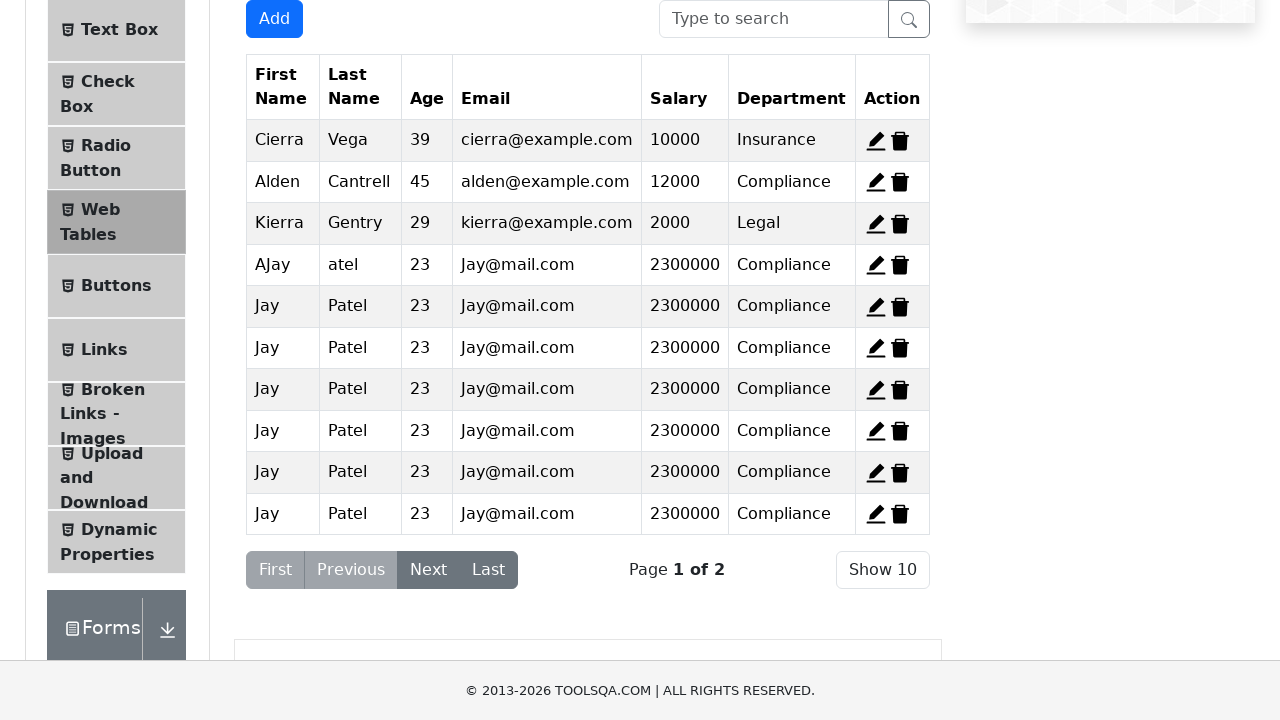

Clicked delete button for record 4 at (900, 265) on span#delete-record-4
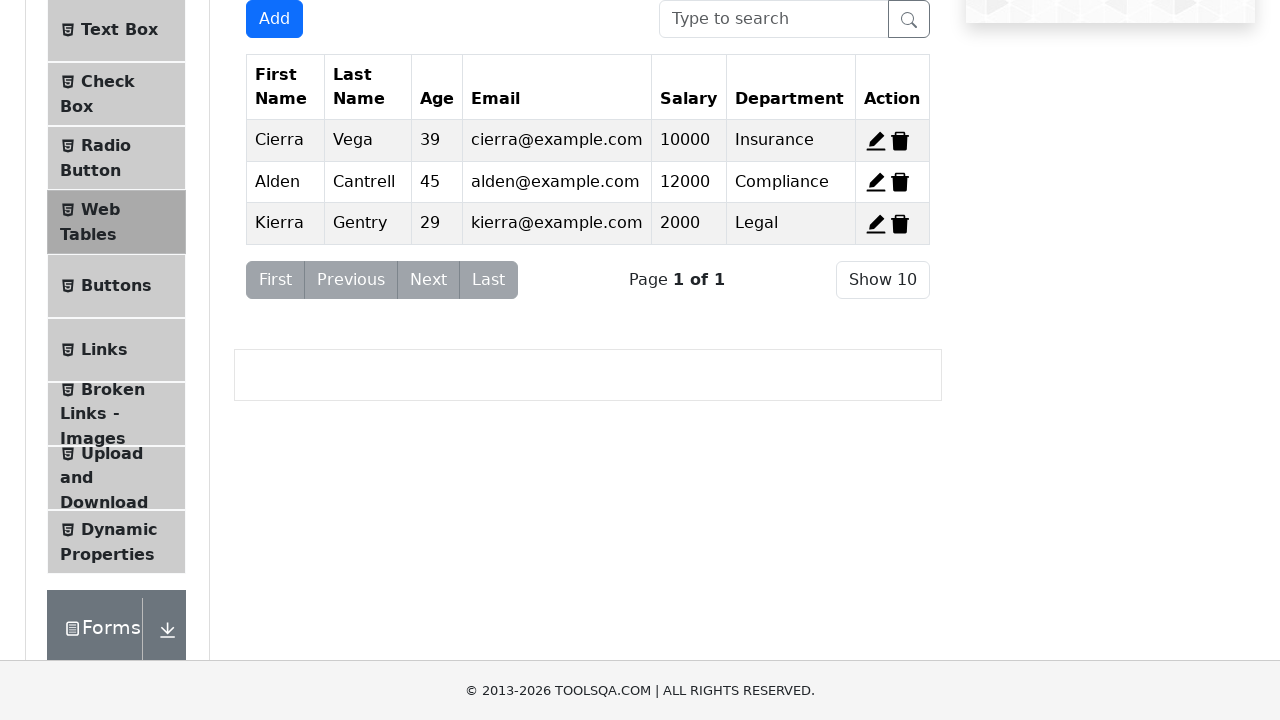

Waited 2 seconds for record to be deleted
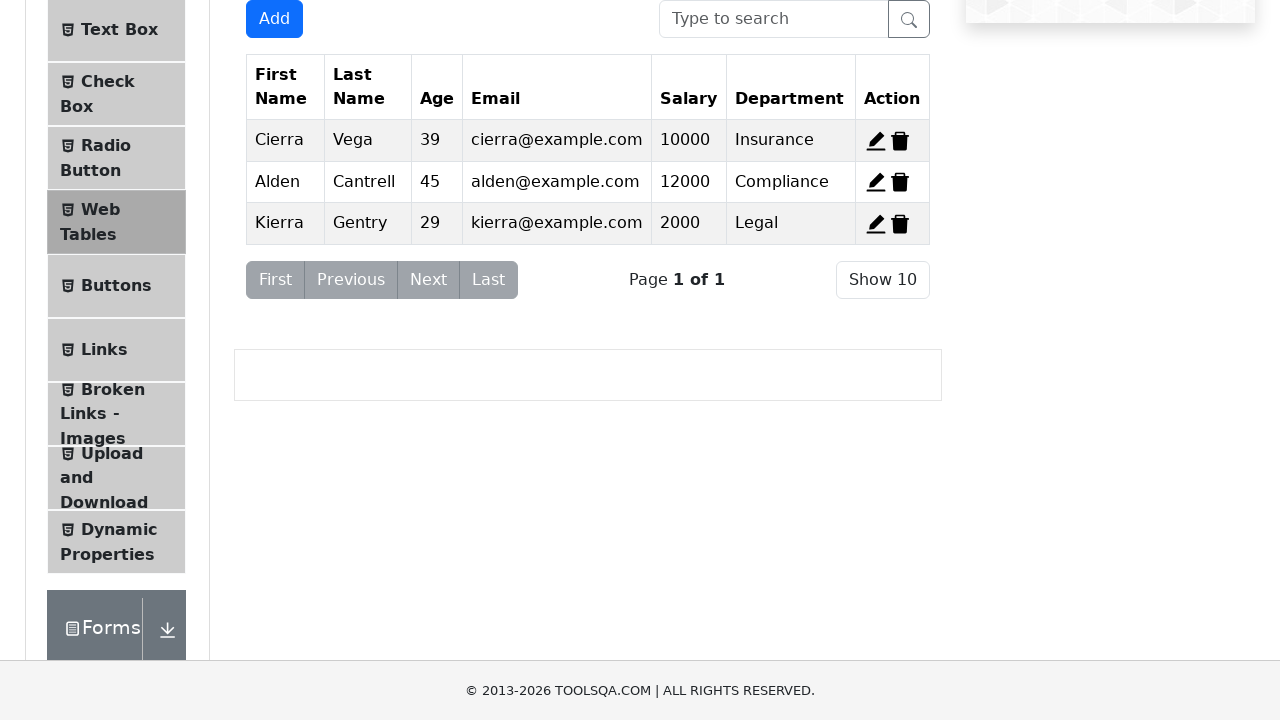

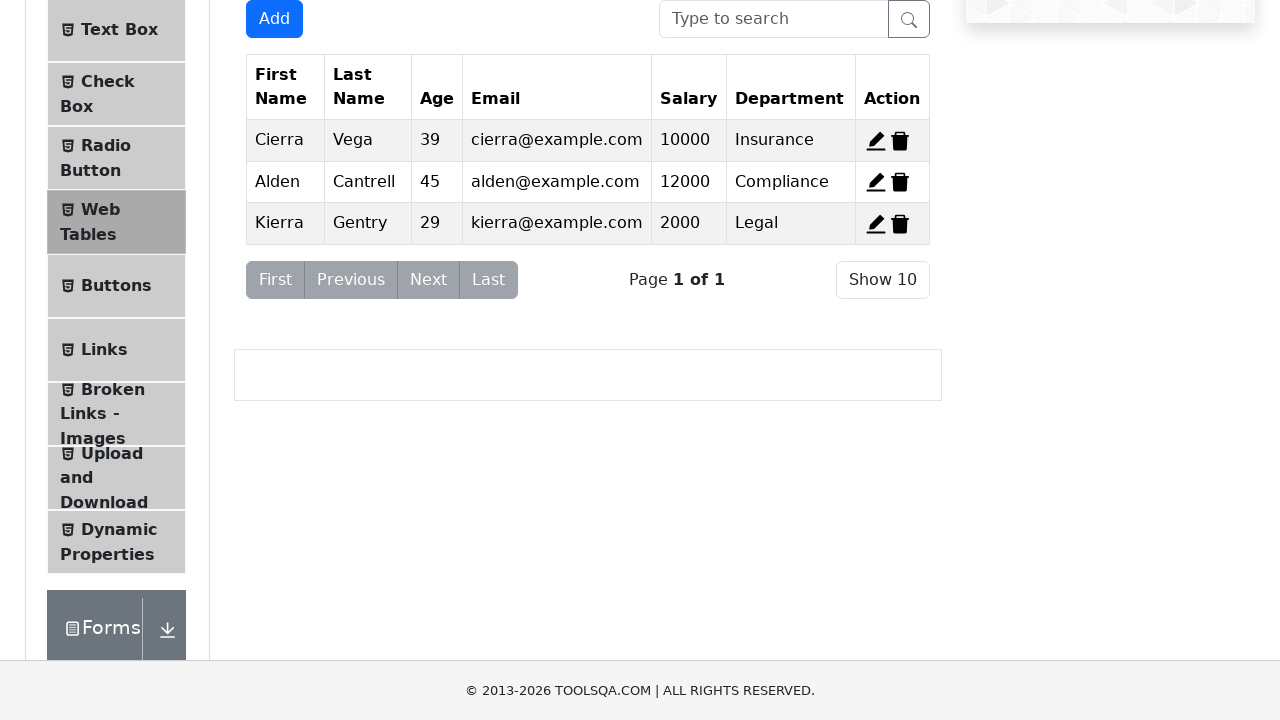